Tests the add/remove elements functionality by clicking the "Add Element" button 100 times to create delete buttons, then clicking 50 of those delete buttons to remove them, and validating the remaining count.

Starting URL: http://the-internet.herokuapp.com/add_remove_elements/

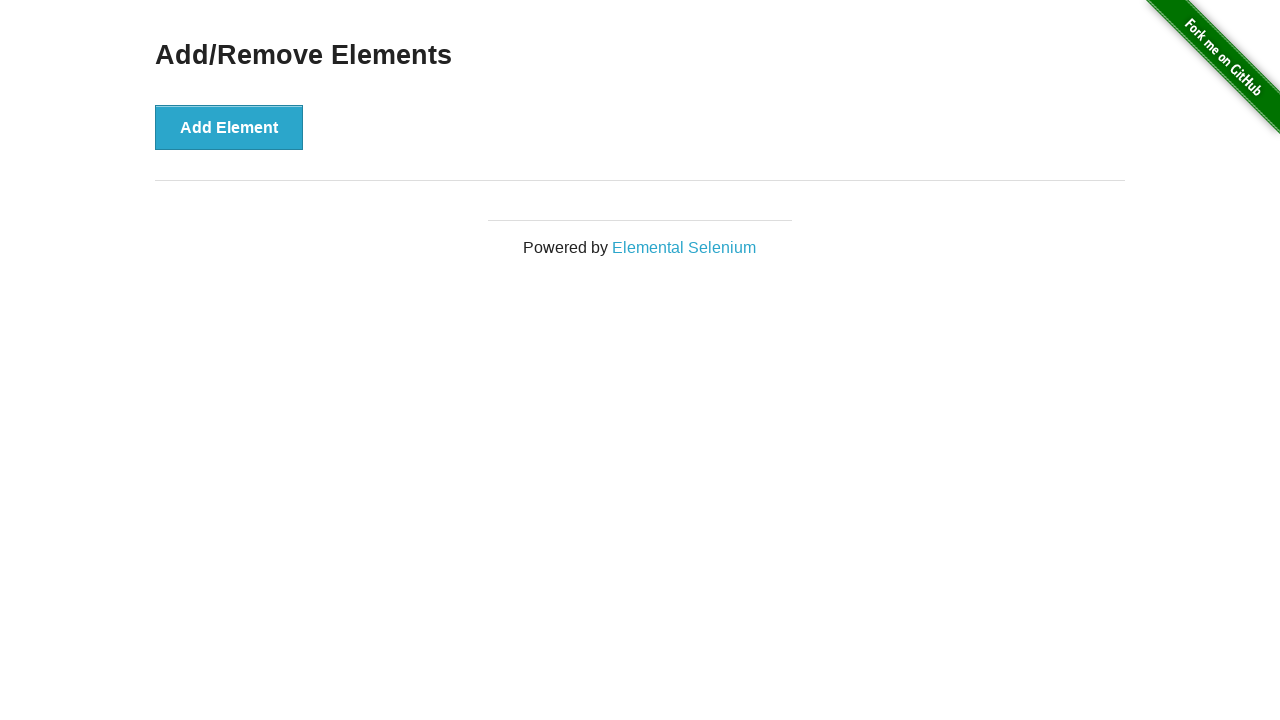

Clicked 'Add Element' button (iteration 1/100) at (229, 127) on button[onclick='addElement()']
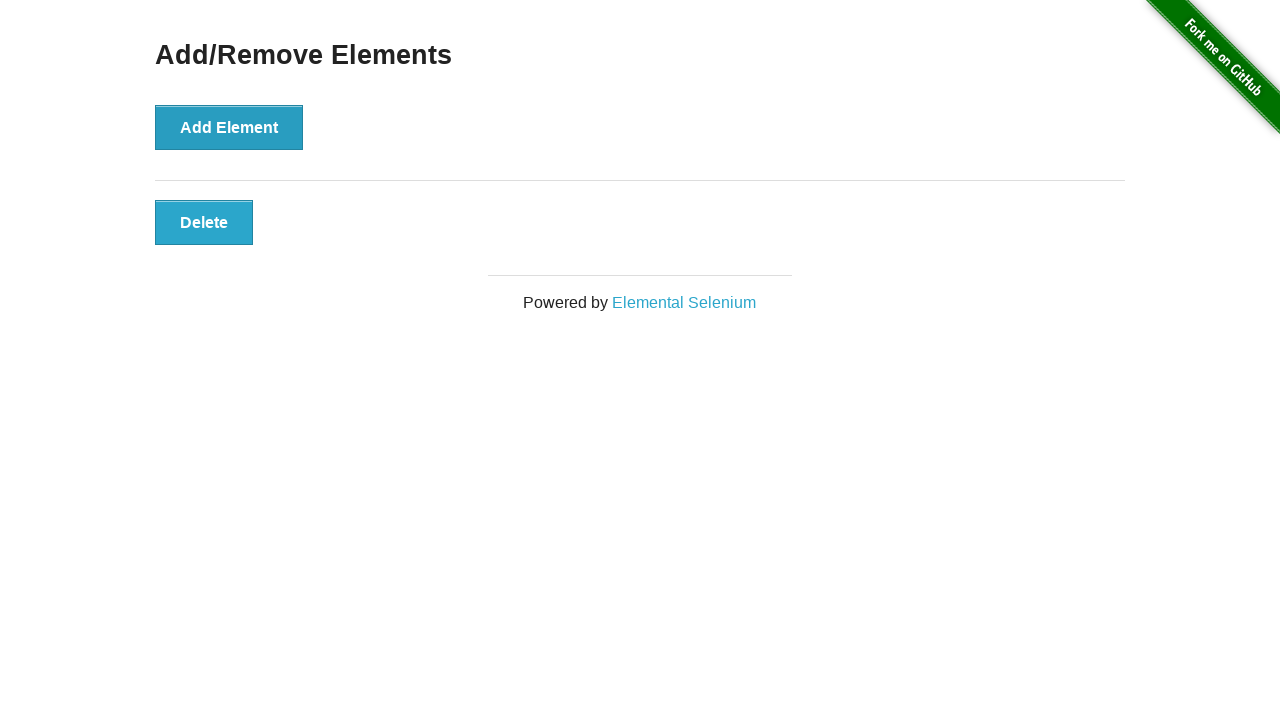

Clicked 'Add Element' button (iteration 2/100) at (229, 127) on button[onclick='addElement()']
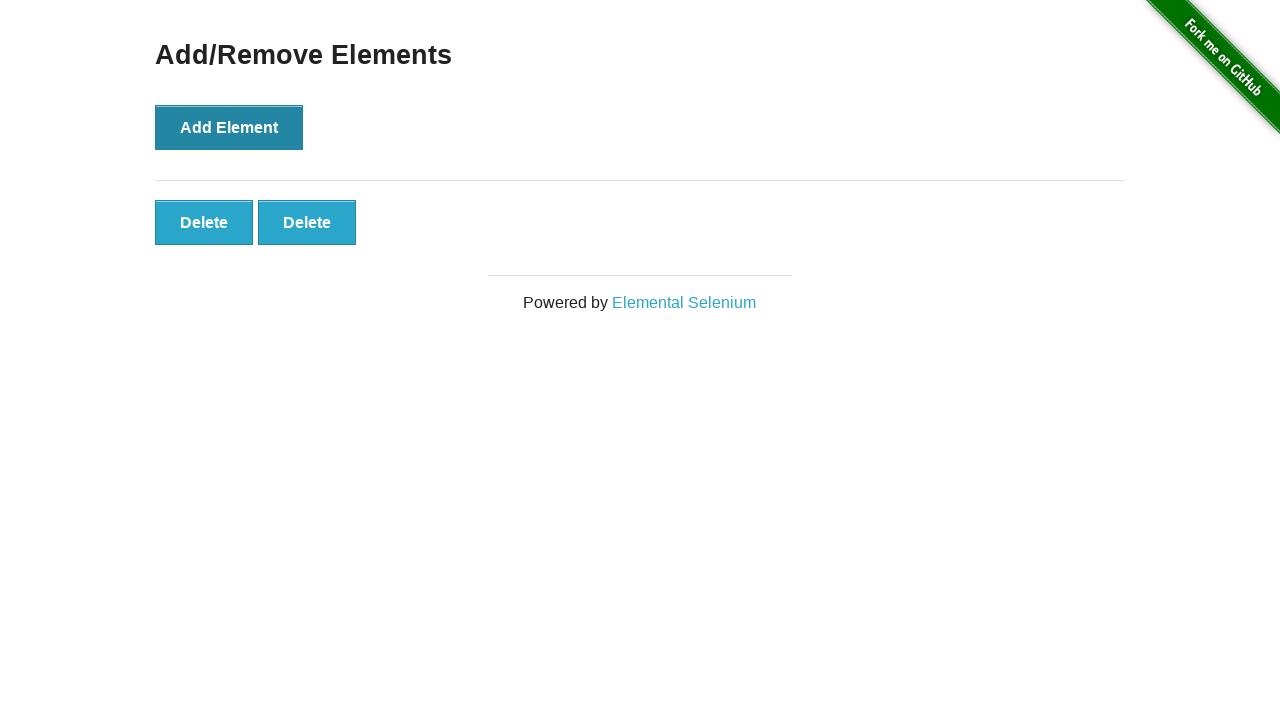

Clicked 'Add Element' button (iteration 3/100) at (229, 127) on button[onclick='addElement()']
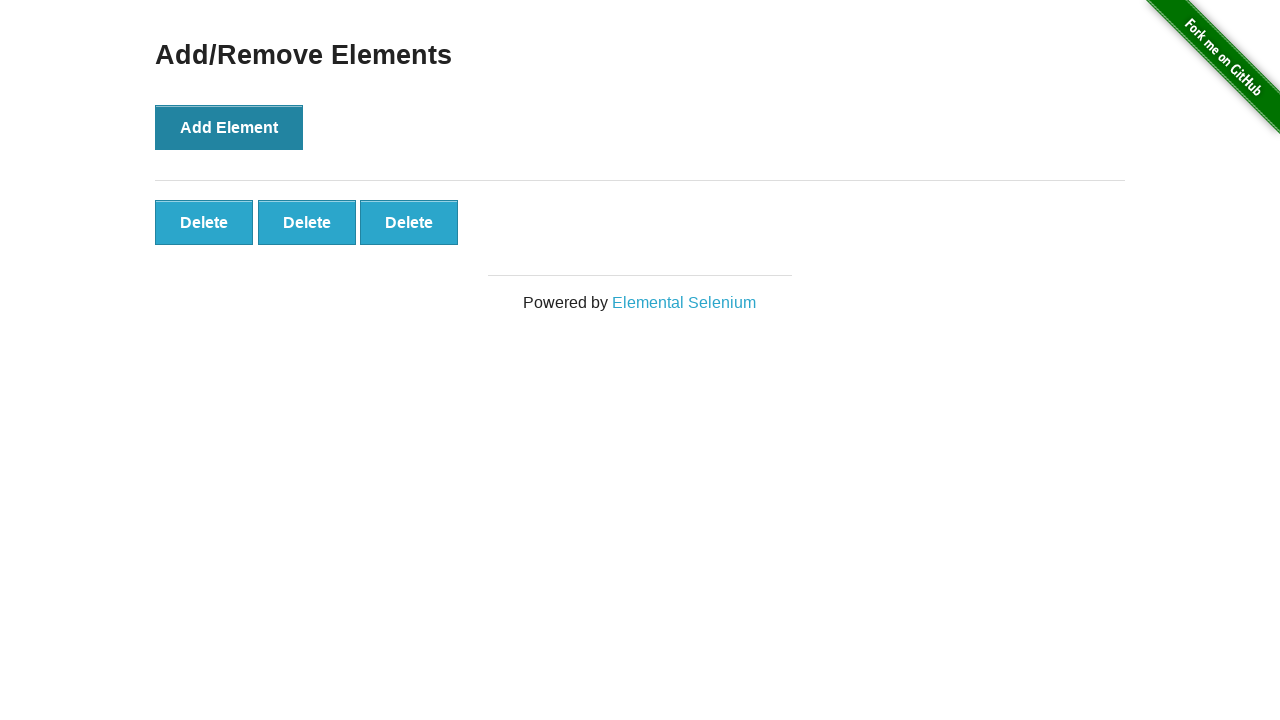

Clicked 'Add Element' button (iteration 4/100) at (229, 127) on button[onclick='addElement()']
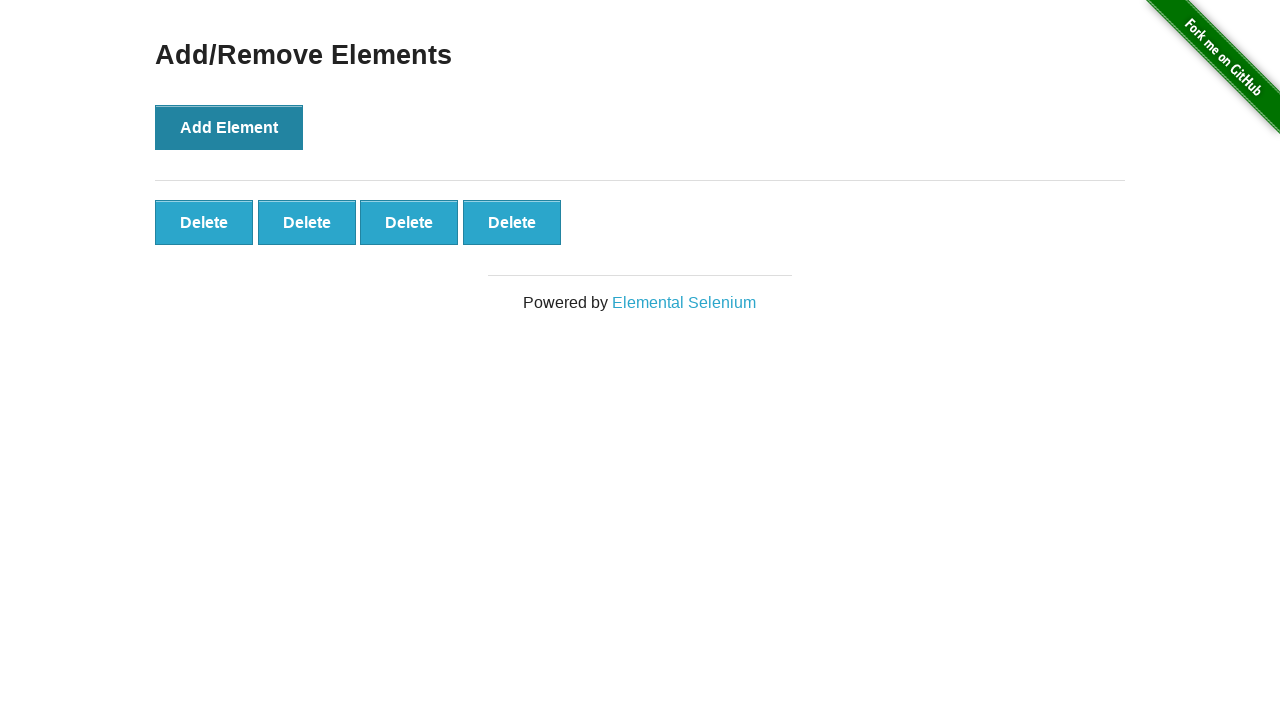

Clicked 'Add Element' button (iteration 5/100) at (229, 127) on button[onclick='addElement()']
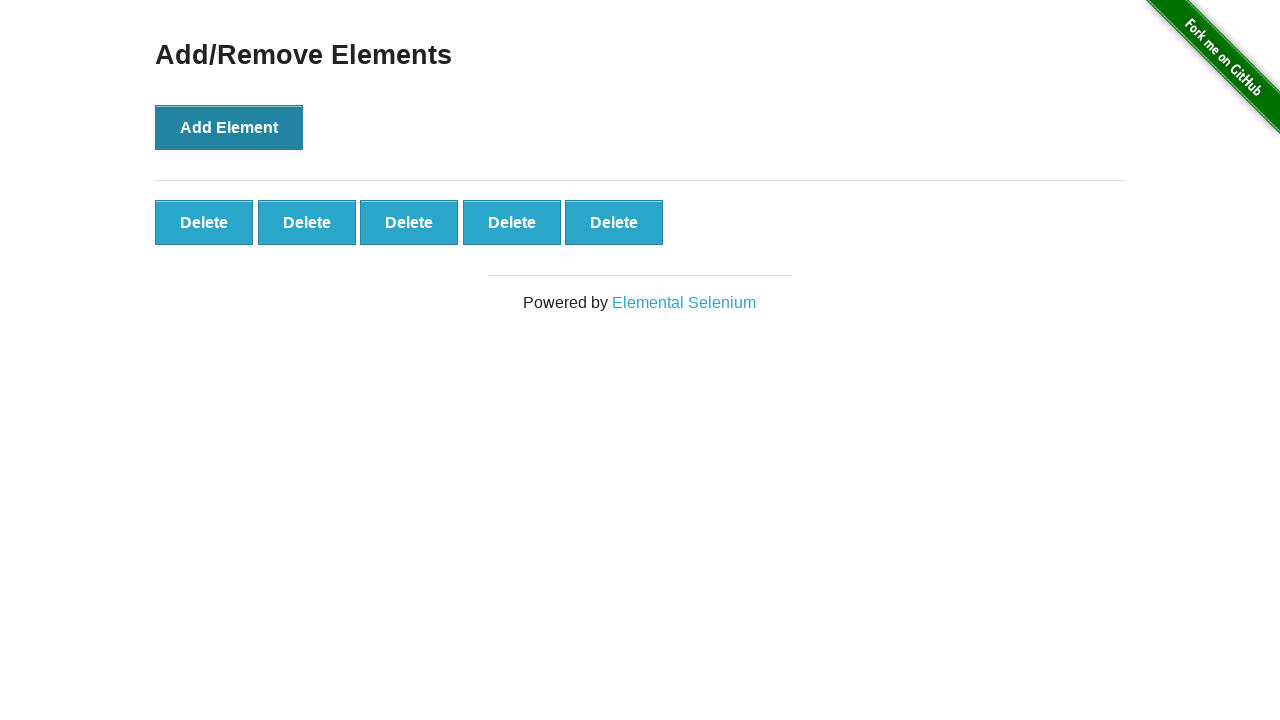

Clicked 'Add Element' button (iteration 6/100) at (229, 127) on button[onclick='addElement()']
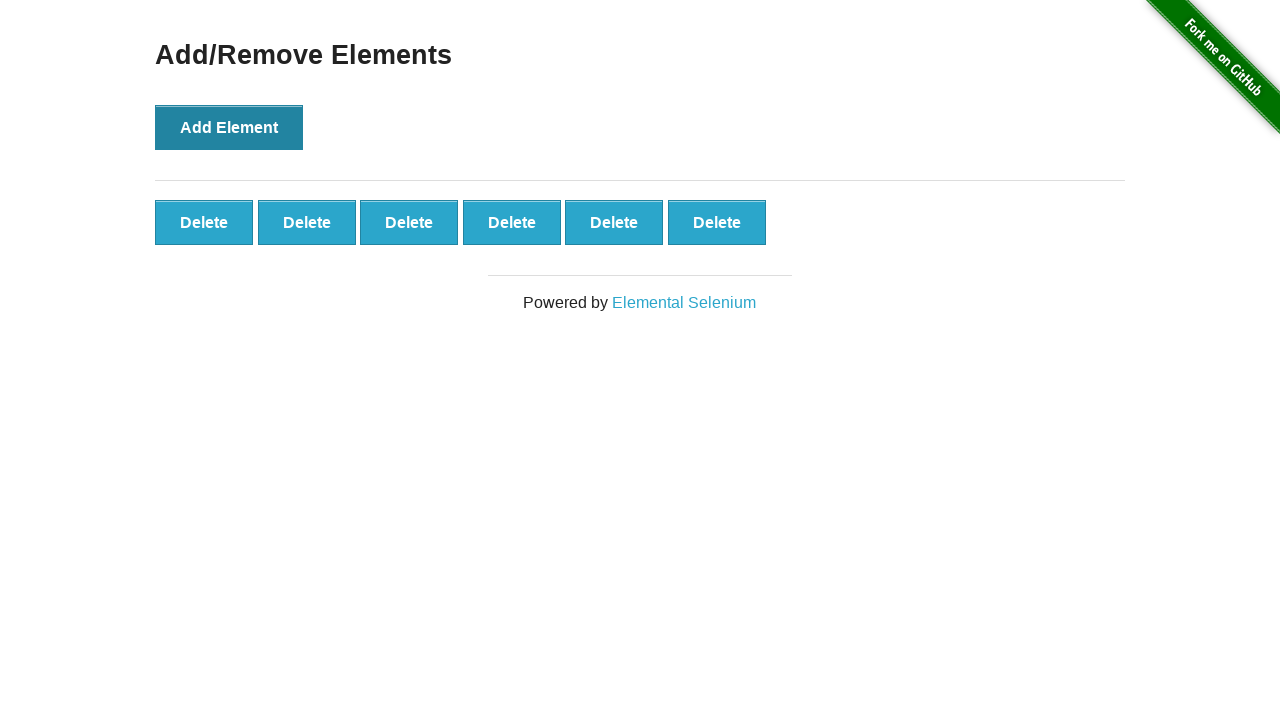

Clicked 'Add Element' button (iteration 7/100) at (229, 127) on button[onclick='addElement()']
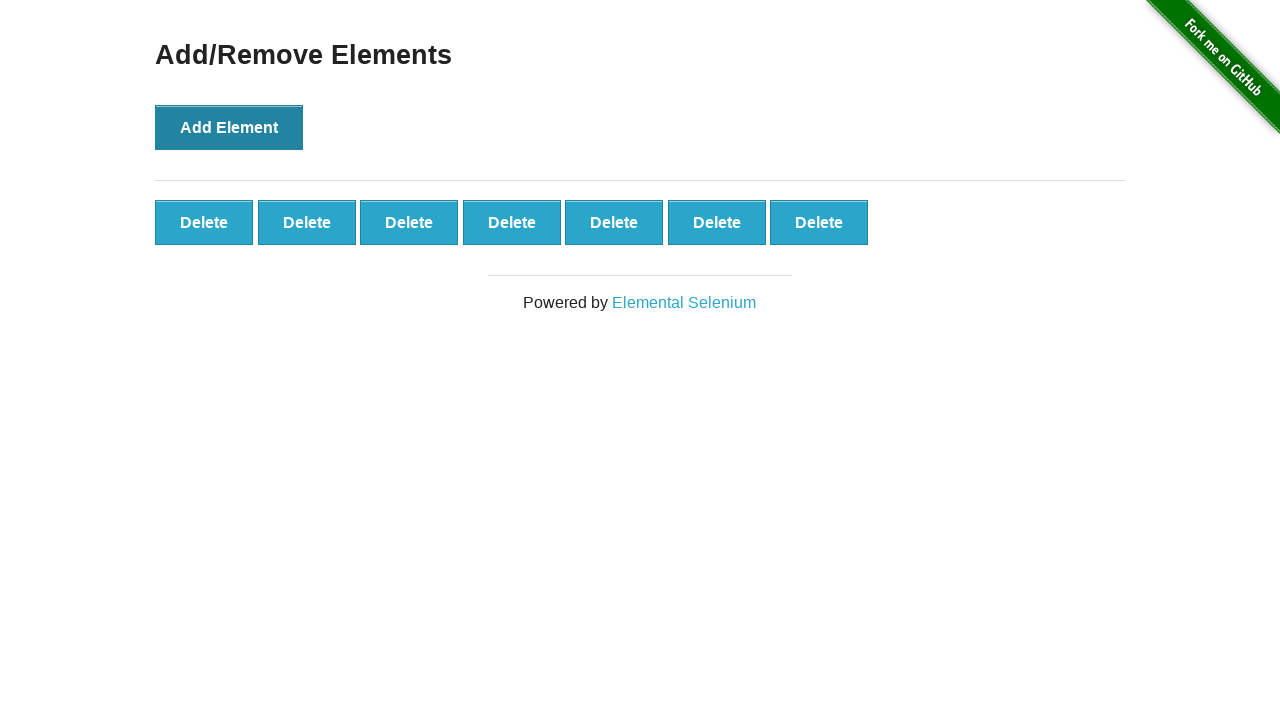

Clicked 'Add Element' button (iteration 8/100) at (229, 127) on button[onclick='addElement()']
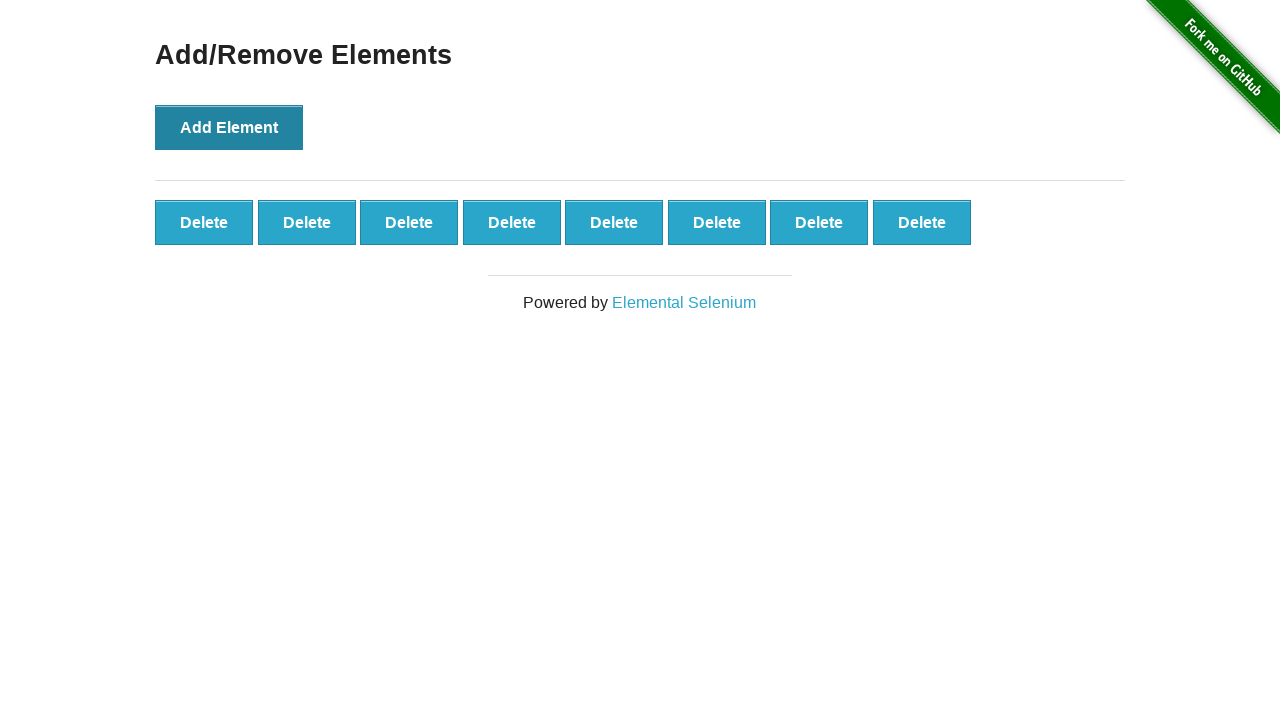

Clicked 'Add Element' button (iteration 9/100) at (229, 127) on button[onclick='addElement()']
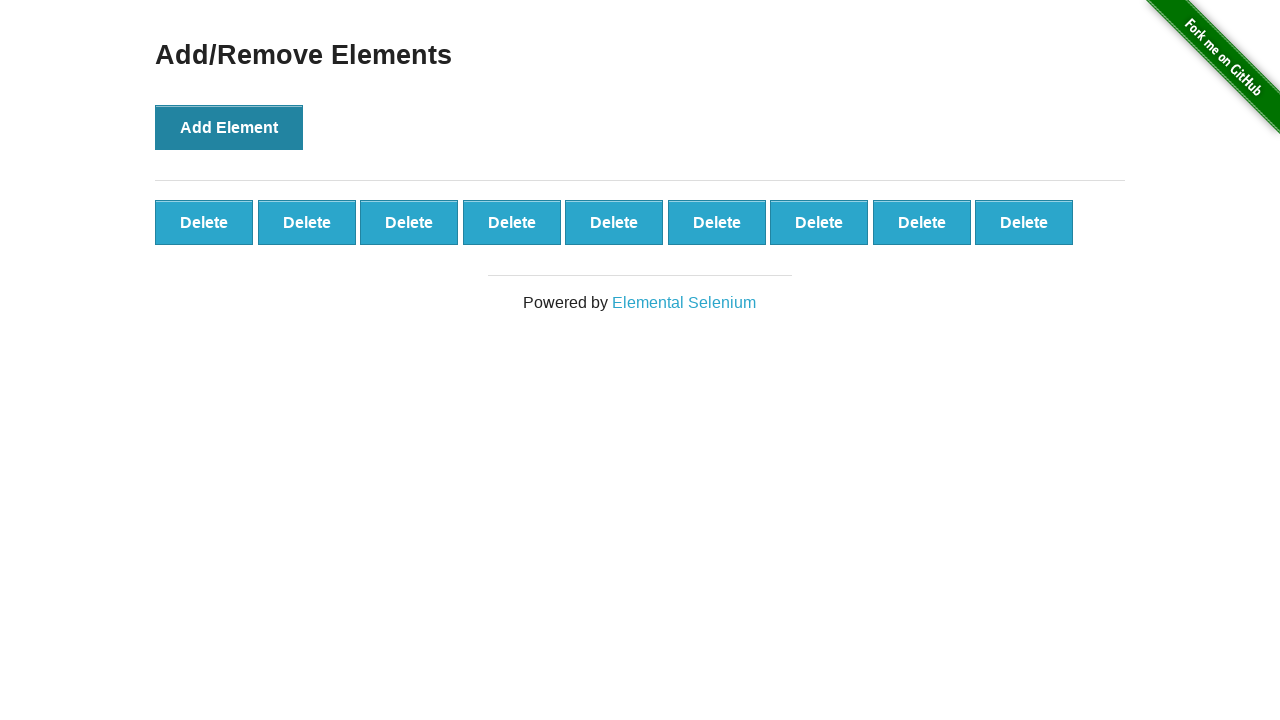

Clicked 'Add Element' button (iteration 10/100) at (229, 127) on button[onclick='addElement()']
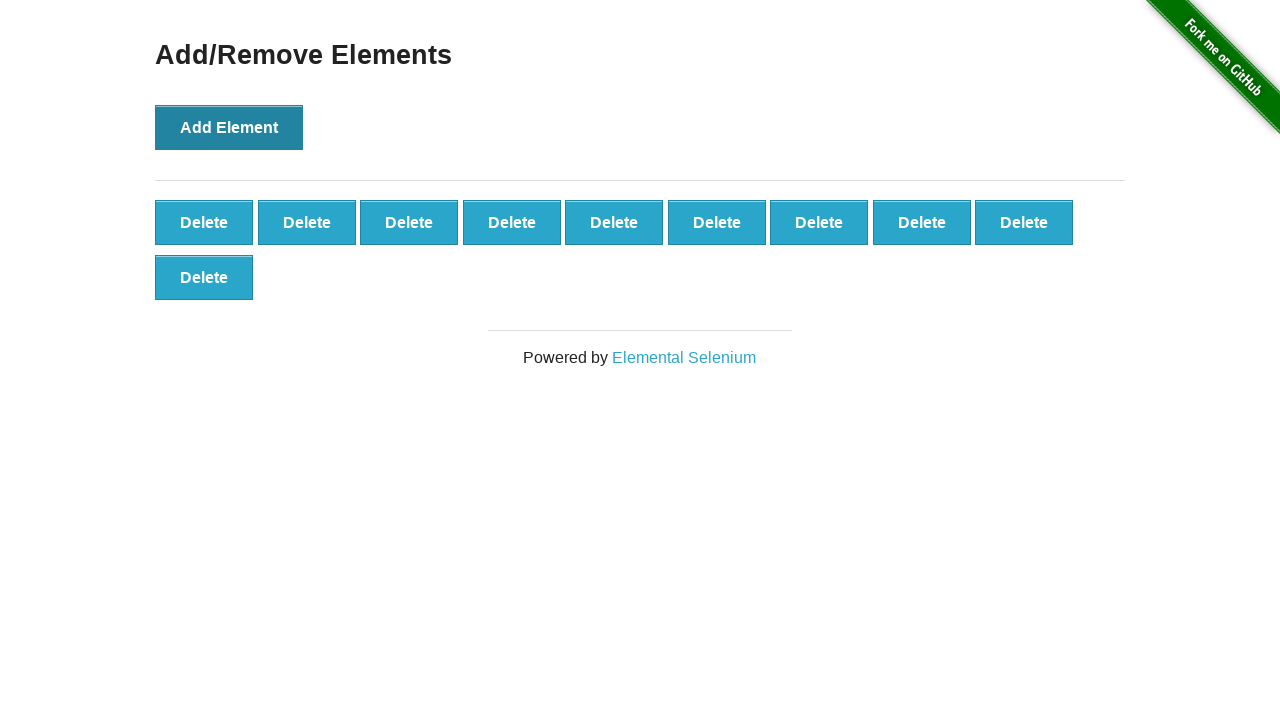

Clicked 'Add Element' button (iteration 11/100) at (229, 127) on button[onclick='addElement()']
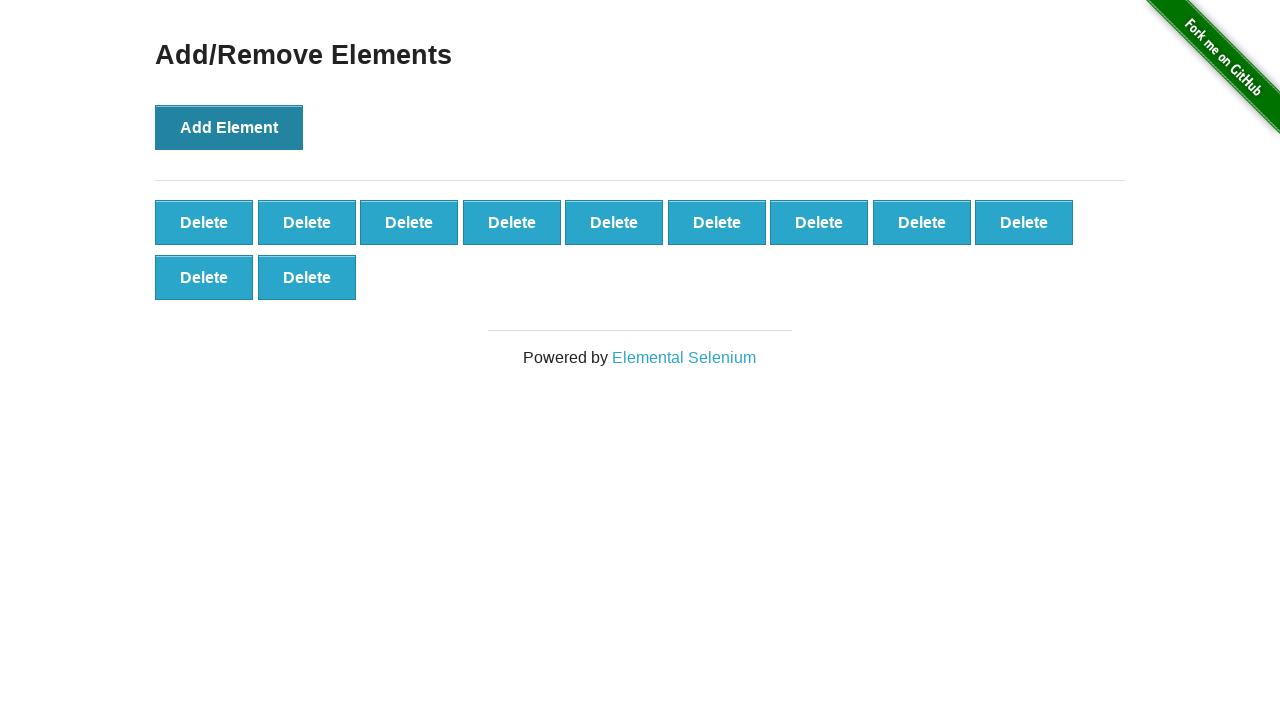

Clicked 'Add Element' button (iteration 12/100) at (229, 127) on button[onclick='addElement()']
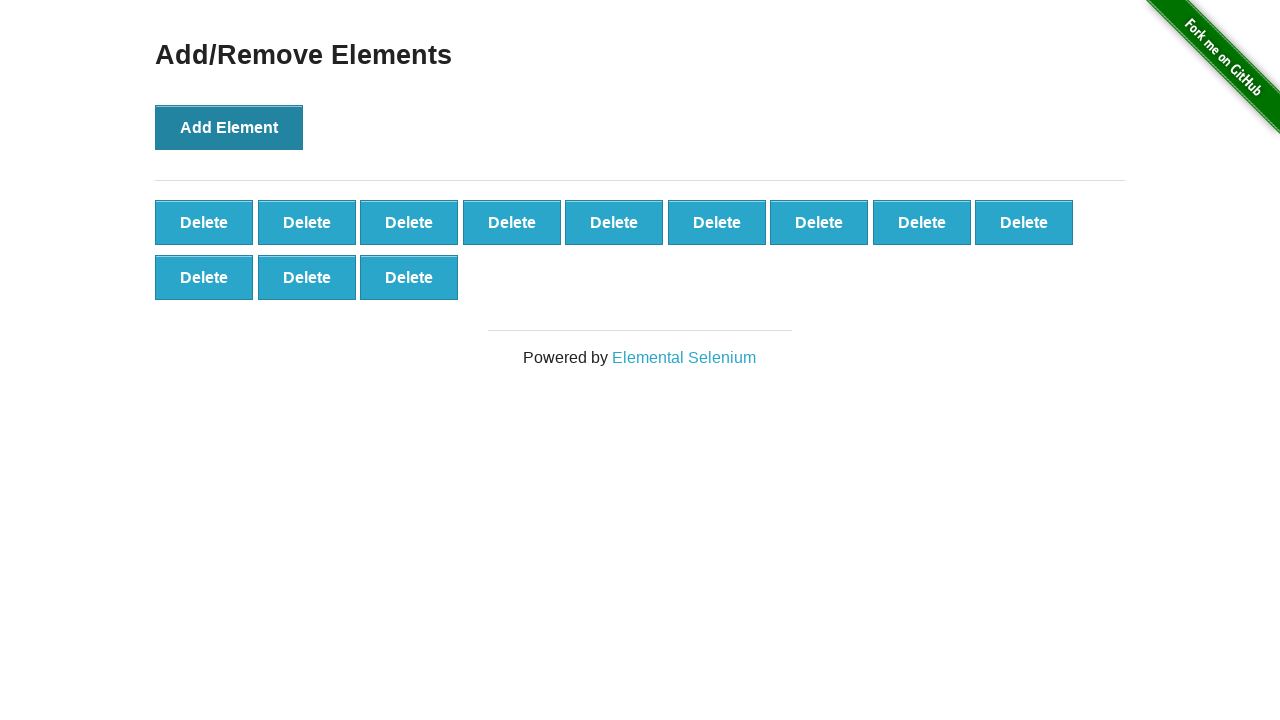

Clicked 'Add Element' button (iteration 13/100) at (229, 127) on button[onclick='addElement()']
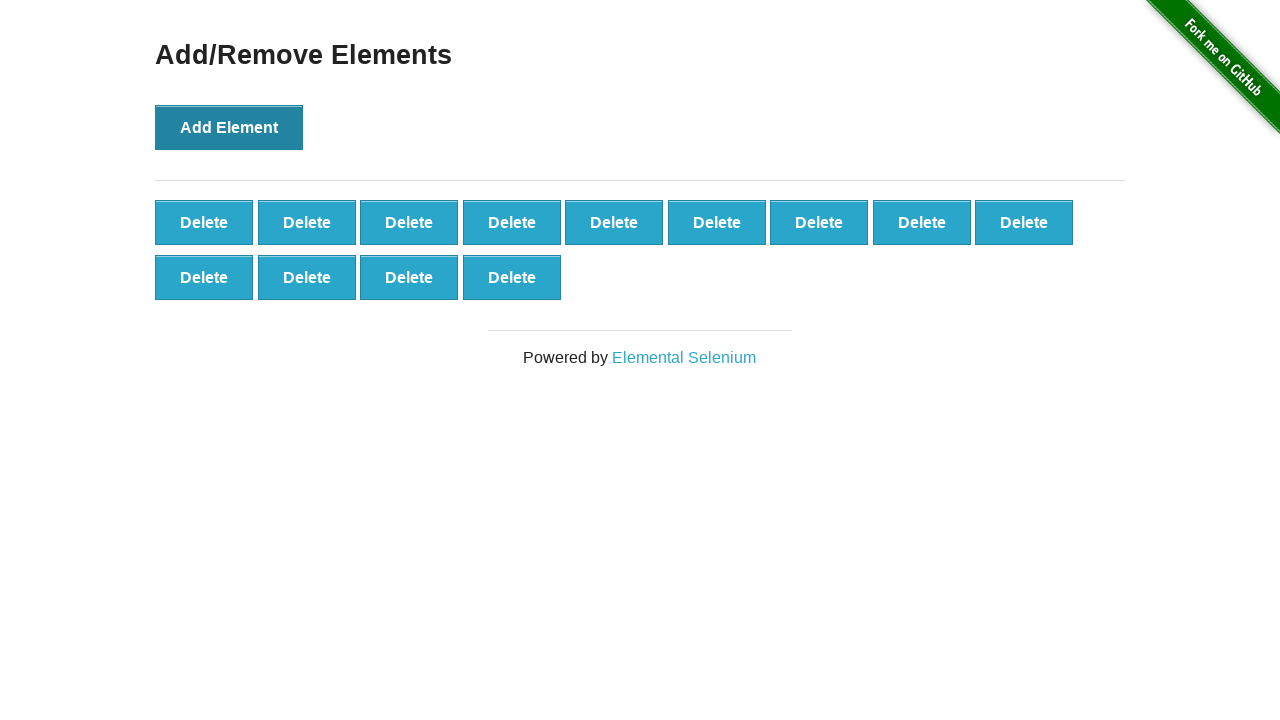

Clicked 'Add Element' button (iteration 14/100) at (229, 127) on button[onclick='addElement()']
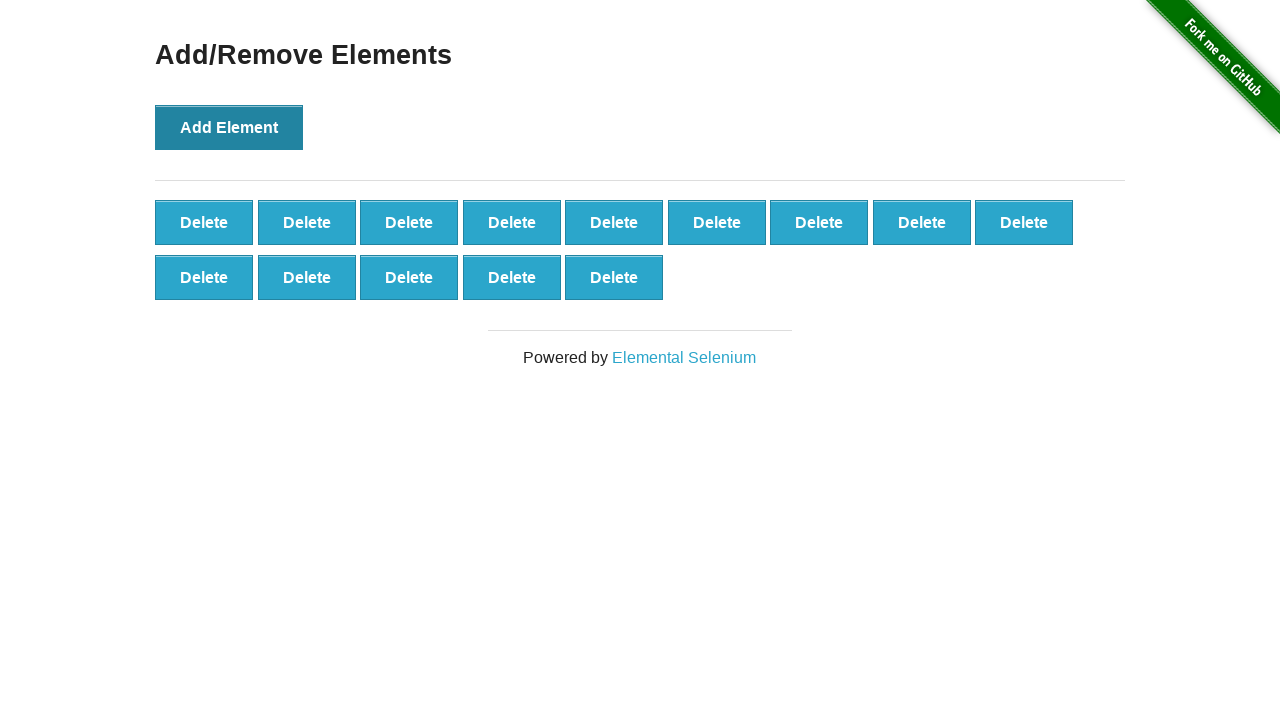

Clicked 'Add Element' button (iteration 15/100) at (229, 127) on button[onclick='addElement()']
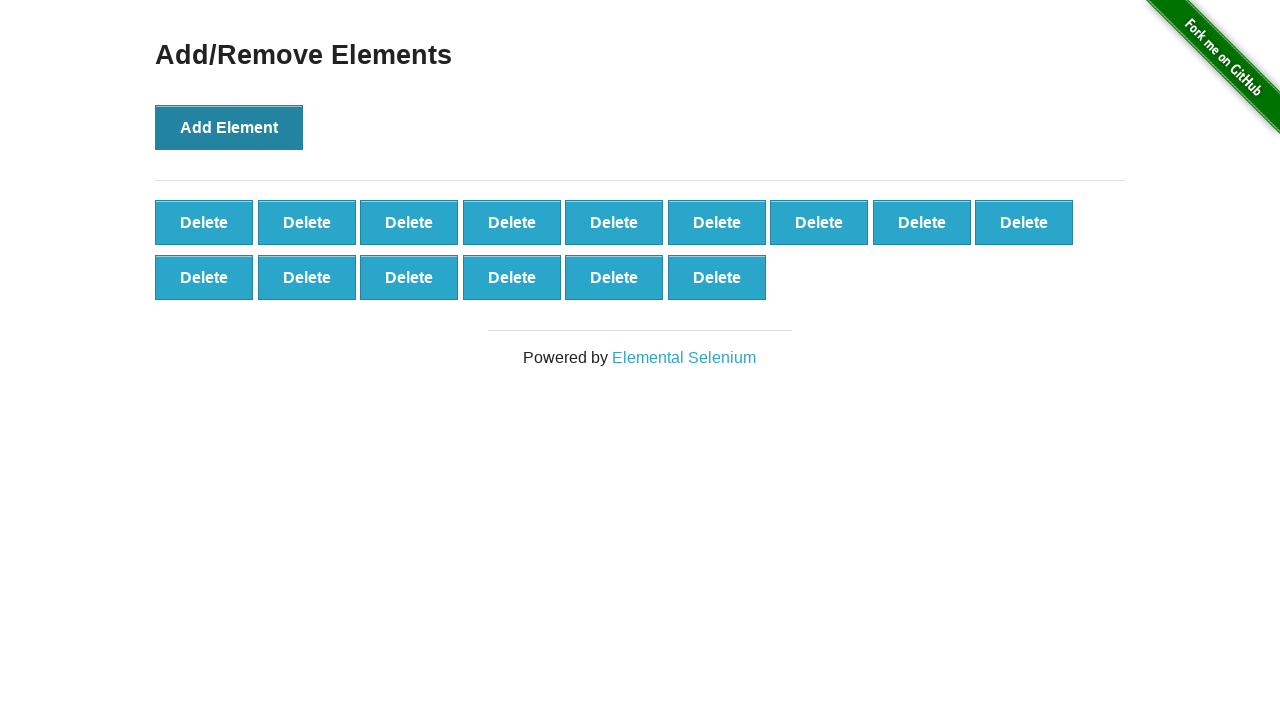

Clicked 'Add Element' button (iteration 16/100) at (229, 127) on button[onclick='addElement()']
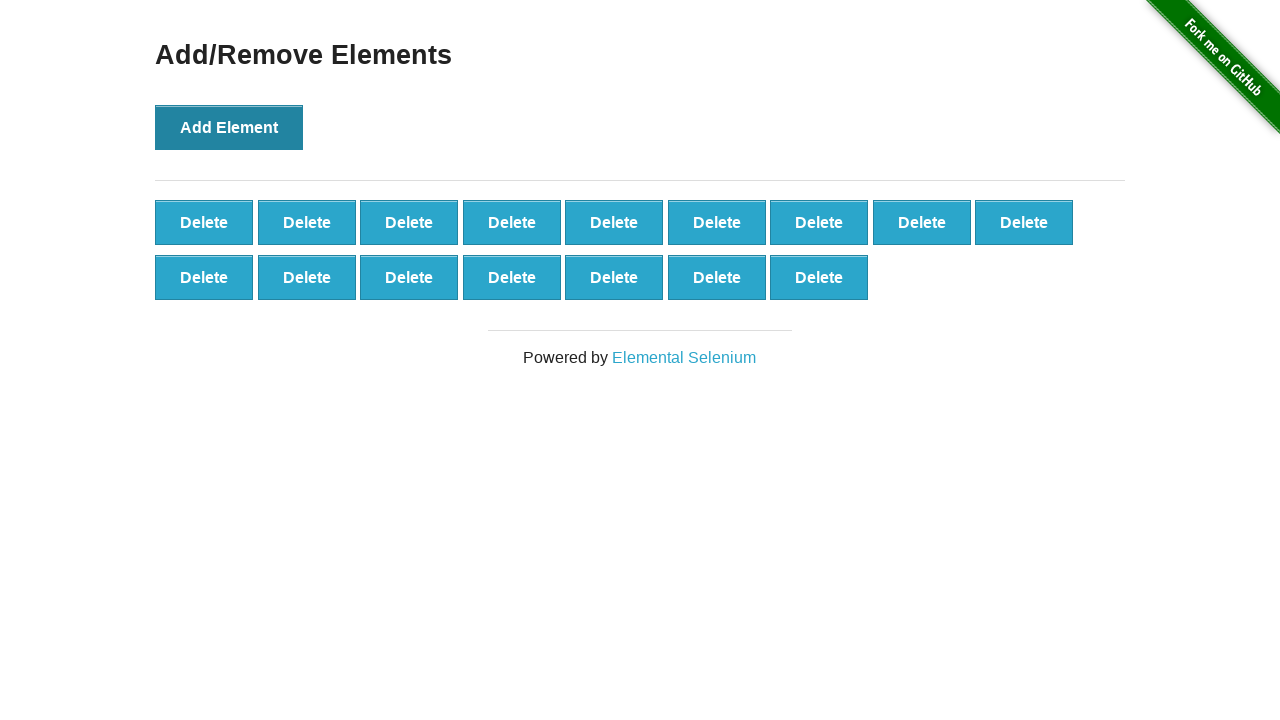

Clicked 'Add Element' button (iteration 17/100) at (229, 127) on button[onclick='addElement()']
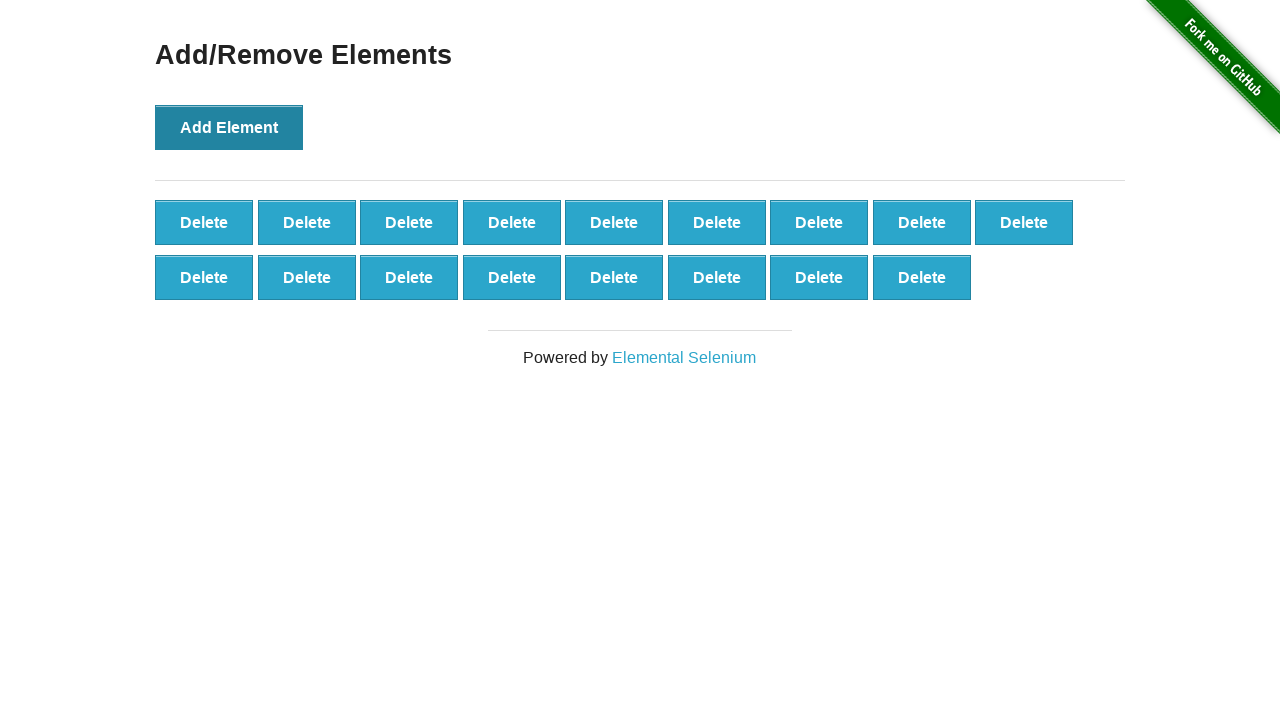

Clicked 'Add Element' button (iteration 18/100) at (229, 127) on button[onclick='addElement()']
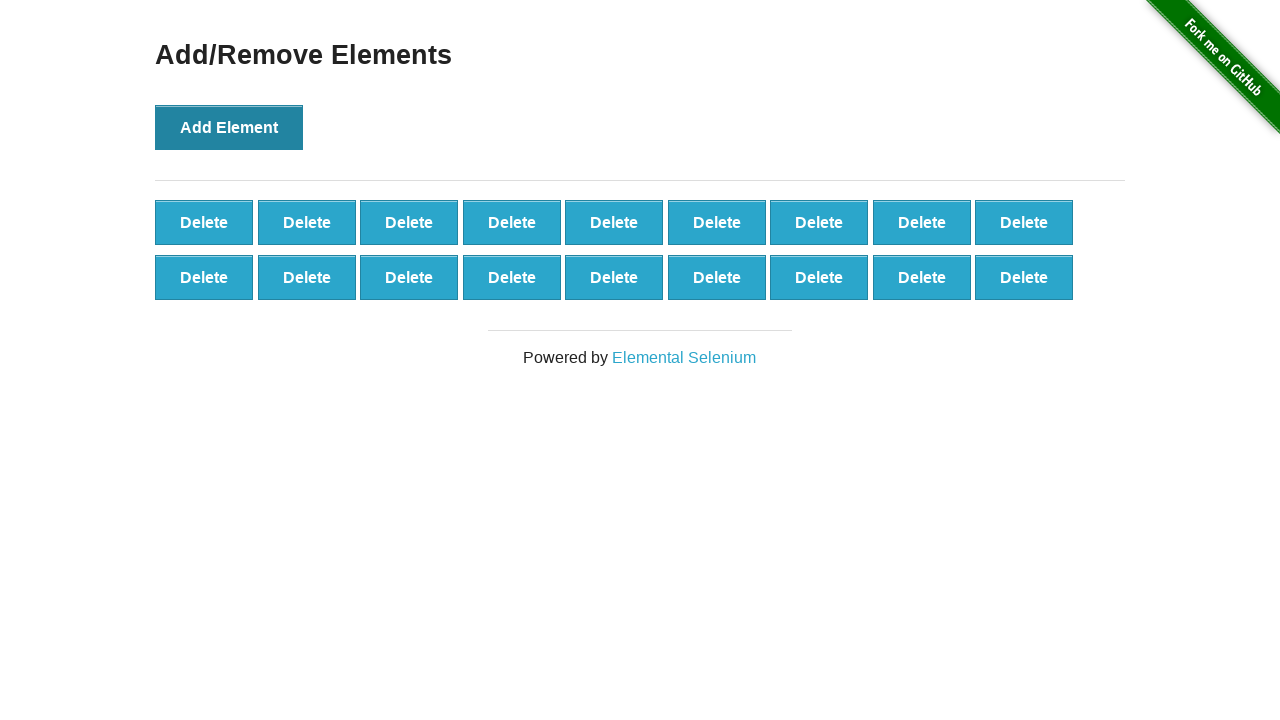

Clicked 'Add Element' button (iteration 19/100) at (229, 127) on button[onclick='addElement()']
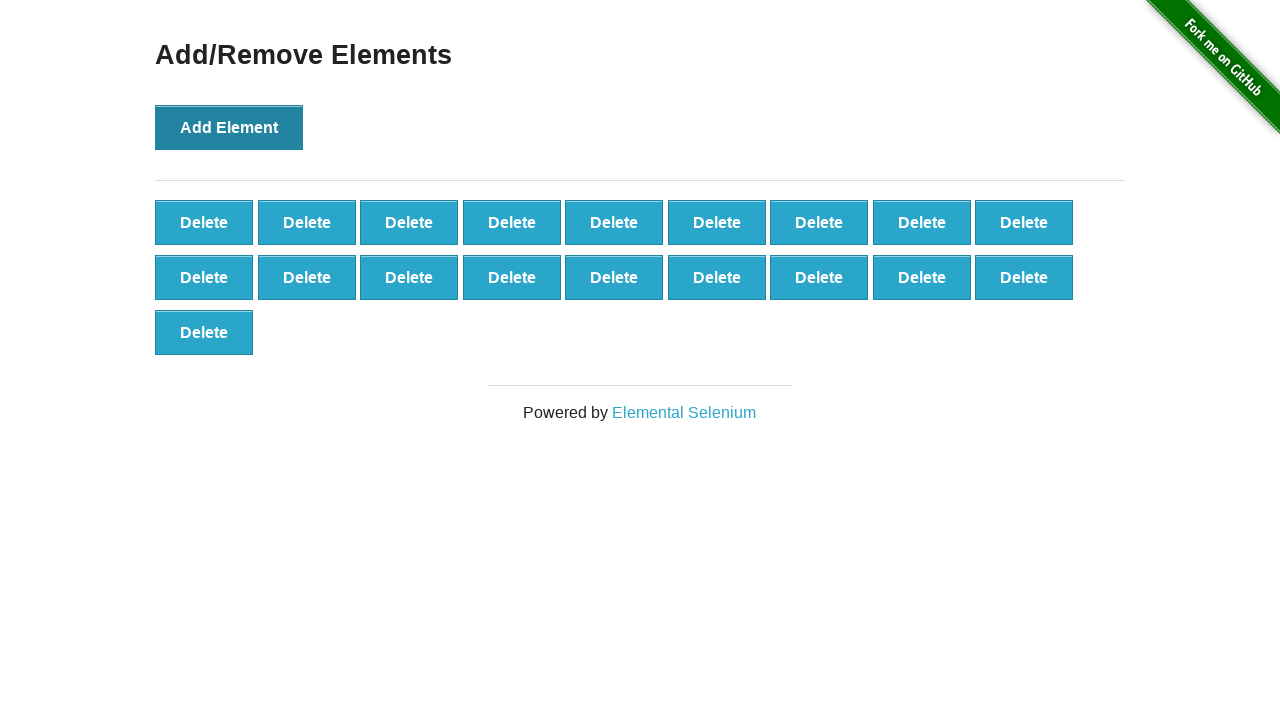

Clicked 'Add Element' button (iteration 20/100) at (229, 127) on button[onclick='addElement()']
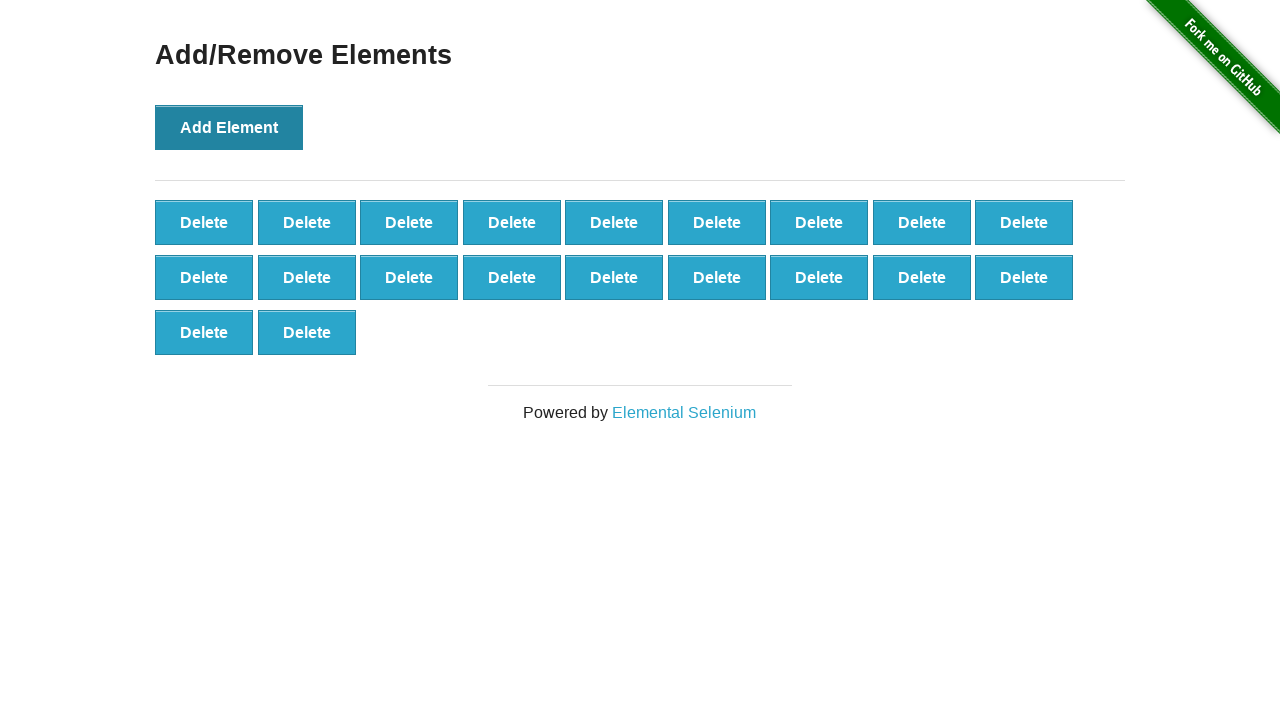

Clicked 'Add Element' button (iteration 21/100) at (229, 127) on button[onclick='addElement()']
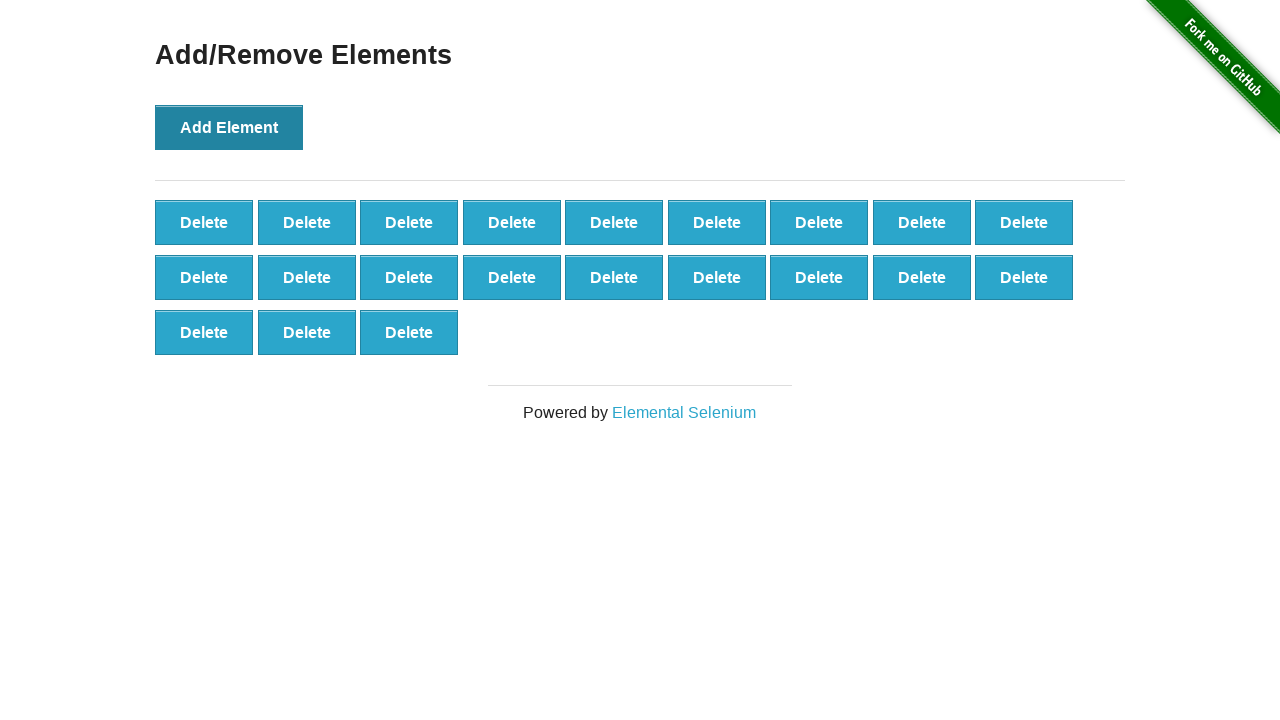

Clicked 'Add Element' button (iteration 22/100) at (229, 127) on button[onclick='addElement()']
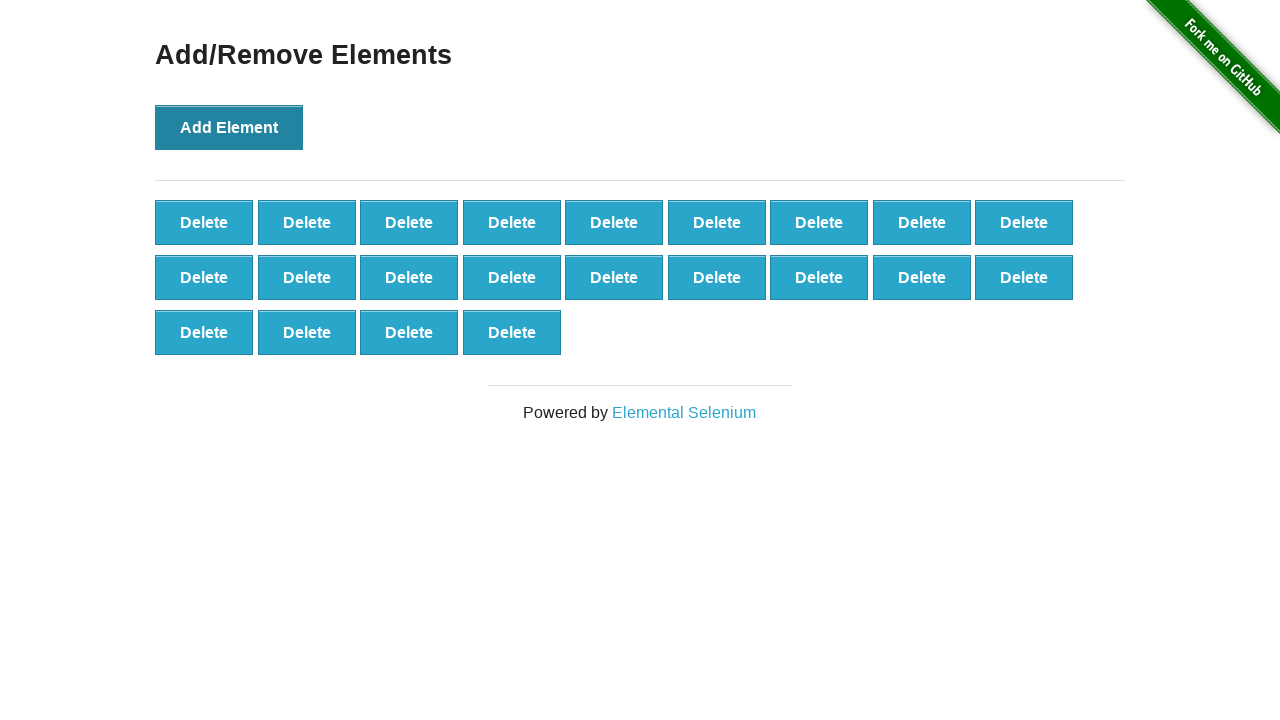

Clicked 'Add Element' button (iteration 23/100) at (229, 127) on button[onclick='addElement()']
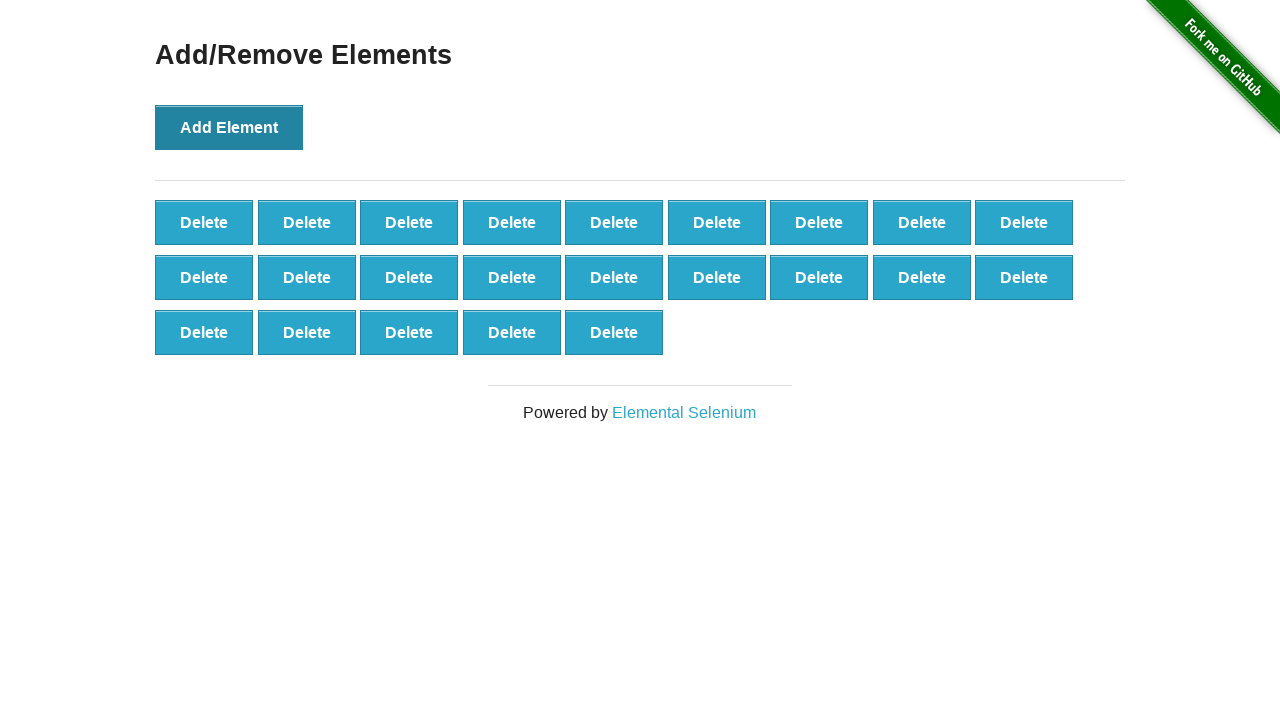

Clicked 'Add Element' button (iteration 24/100) at (229, 127) on button[onclick='addElement()']
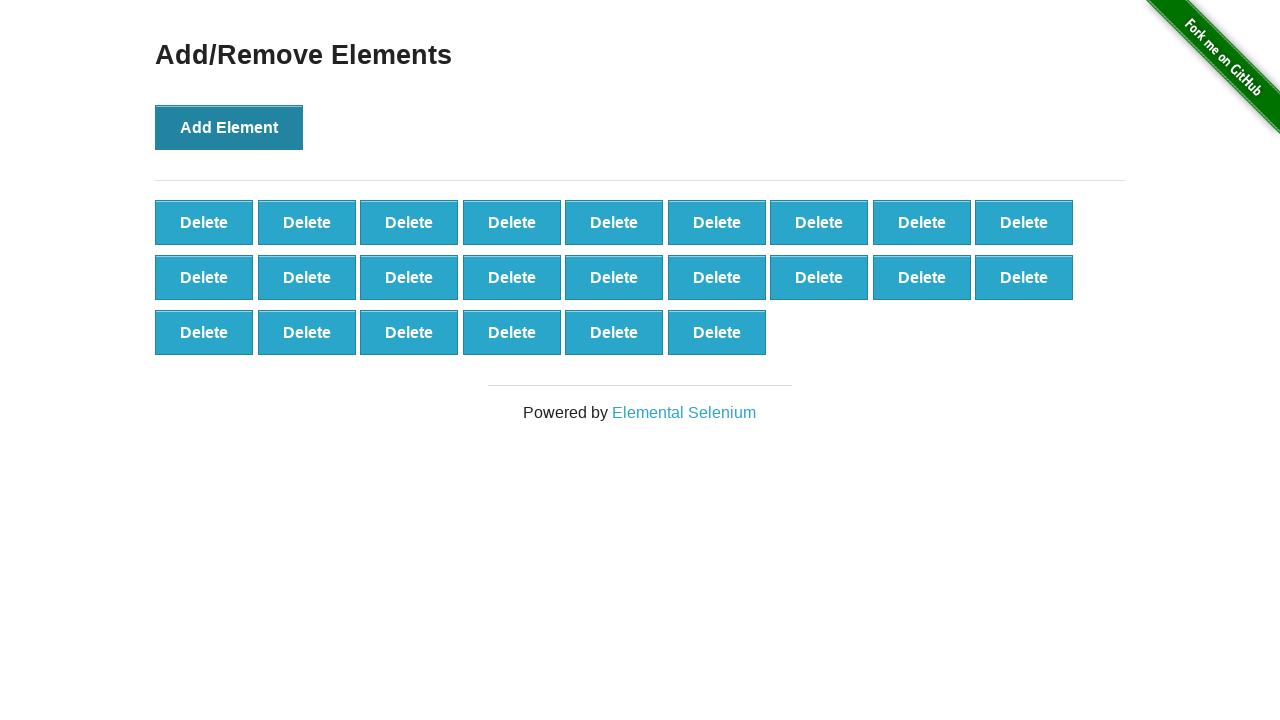

Clicked 'Add Element' button (iteration 25/100) at (229, 127) on button[onclick='addElement()']
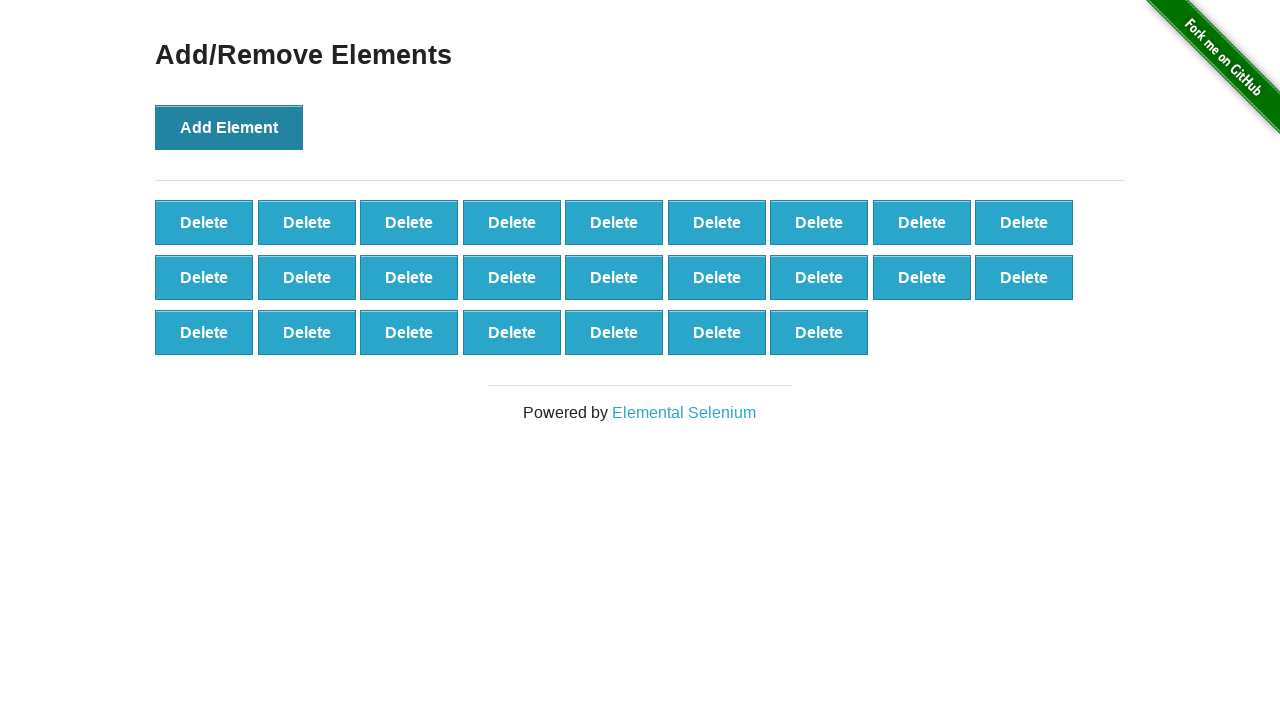

Clicked 'Add Element' button (iteration 26/100) at (229, 127) on button[onclick='addElement()']
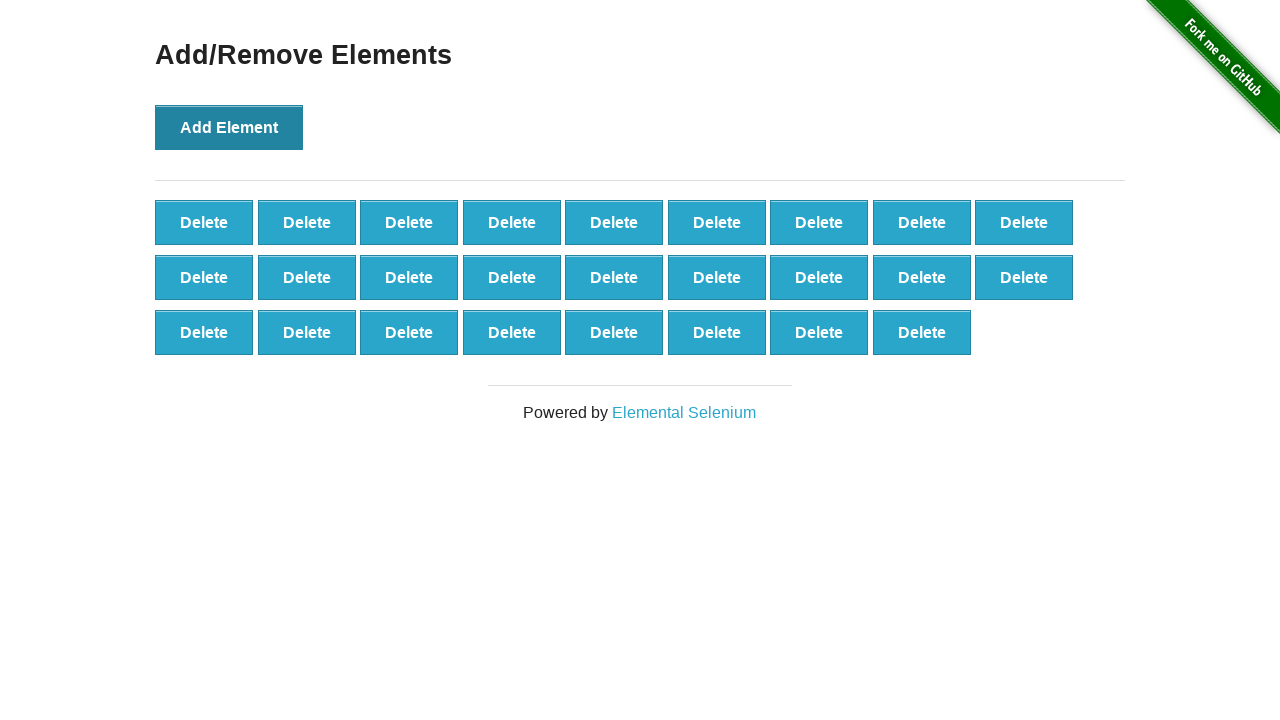

Clicked 'Add Element' button (iteration 27/100) at (229, 127) on button[onclick='addElement()']
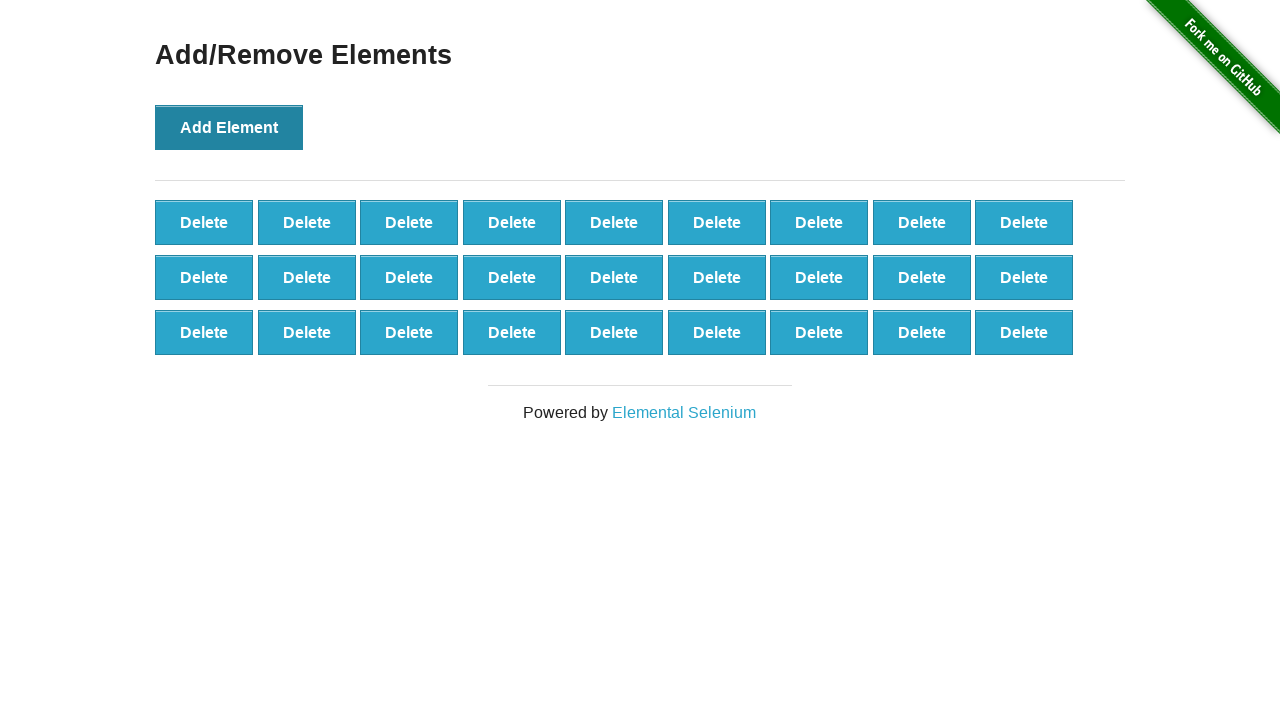

Clicked 'Add Element' button (iteration 28/100) at (229, 127) on button[onclick='addElement()']
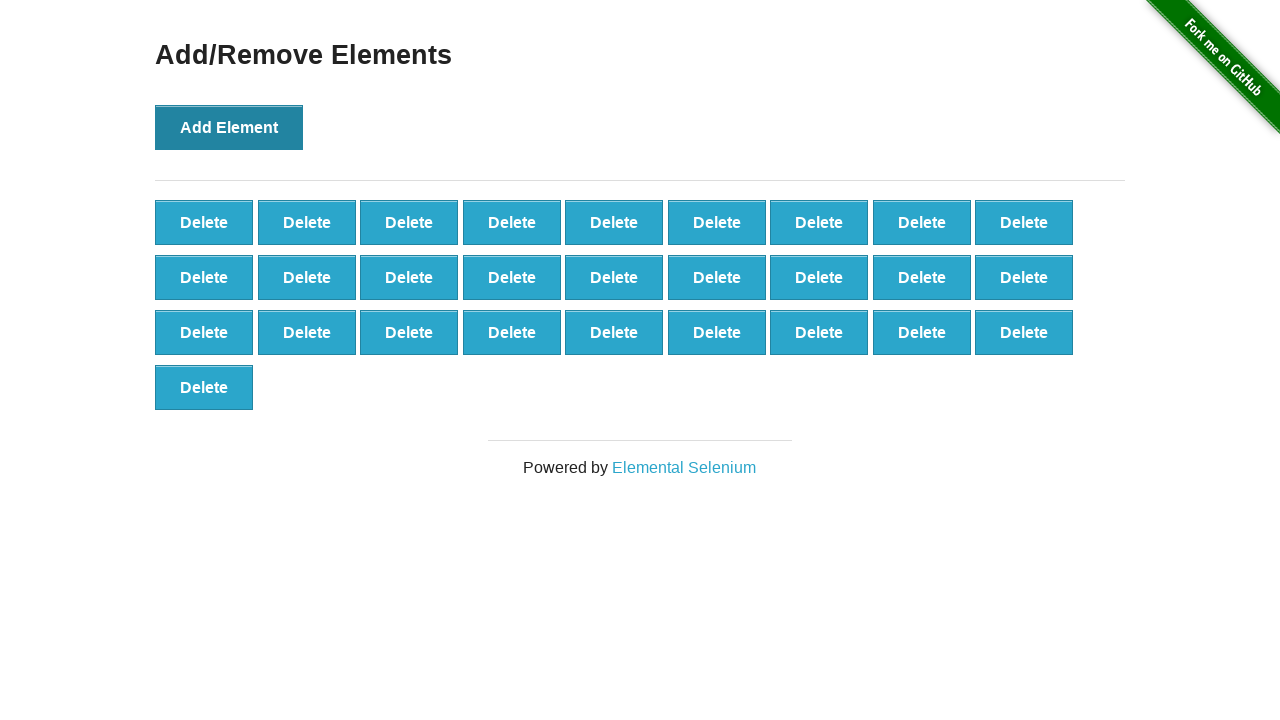

Clicked 'Add Element' button (iteration 29/100) at (229, 127) on button[onclick='addElement()']
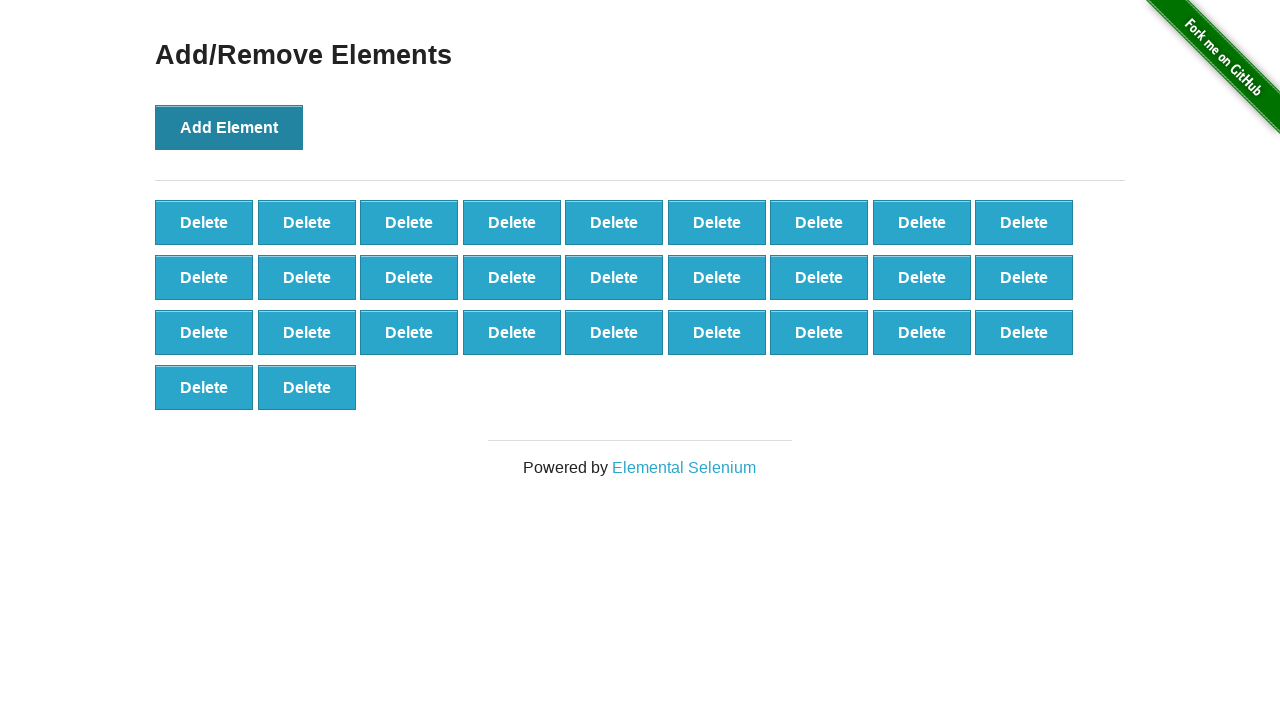

Clicked 'Add Element' button (iteration 30/100) at (229, 127) on button[onclick='addElement()']
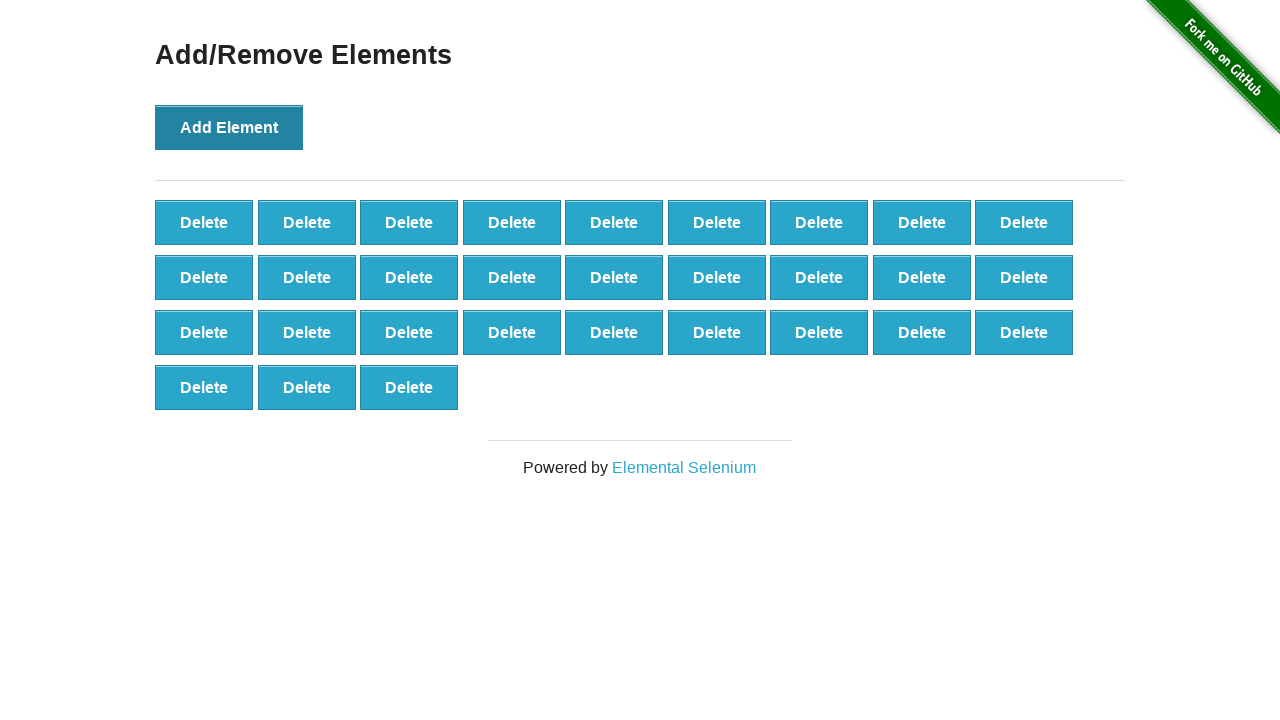

Clicked 'Add Element' button (iteration 31/100) at (229, 127) on button[onclick='addElement()']
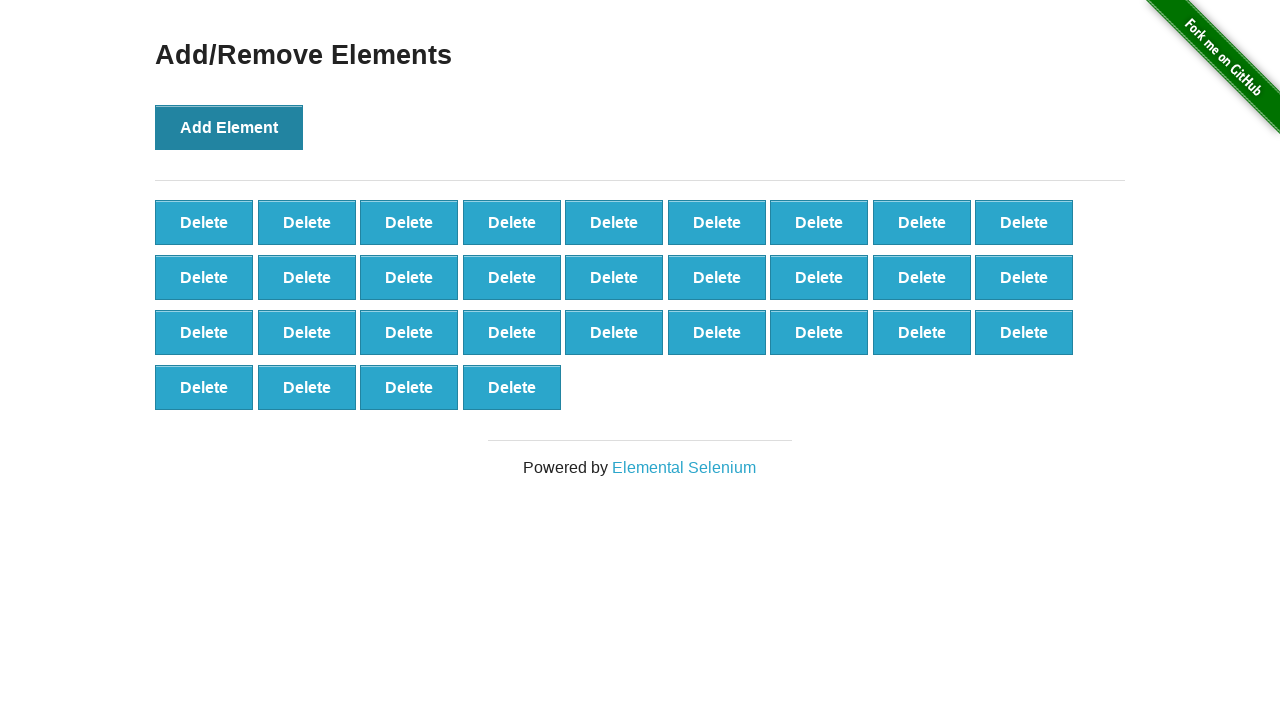

Clicked 'Add Element' button (iteration 32/100) at (229, 127) on button[onclick='addElement()']
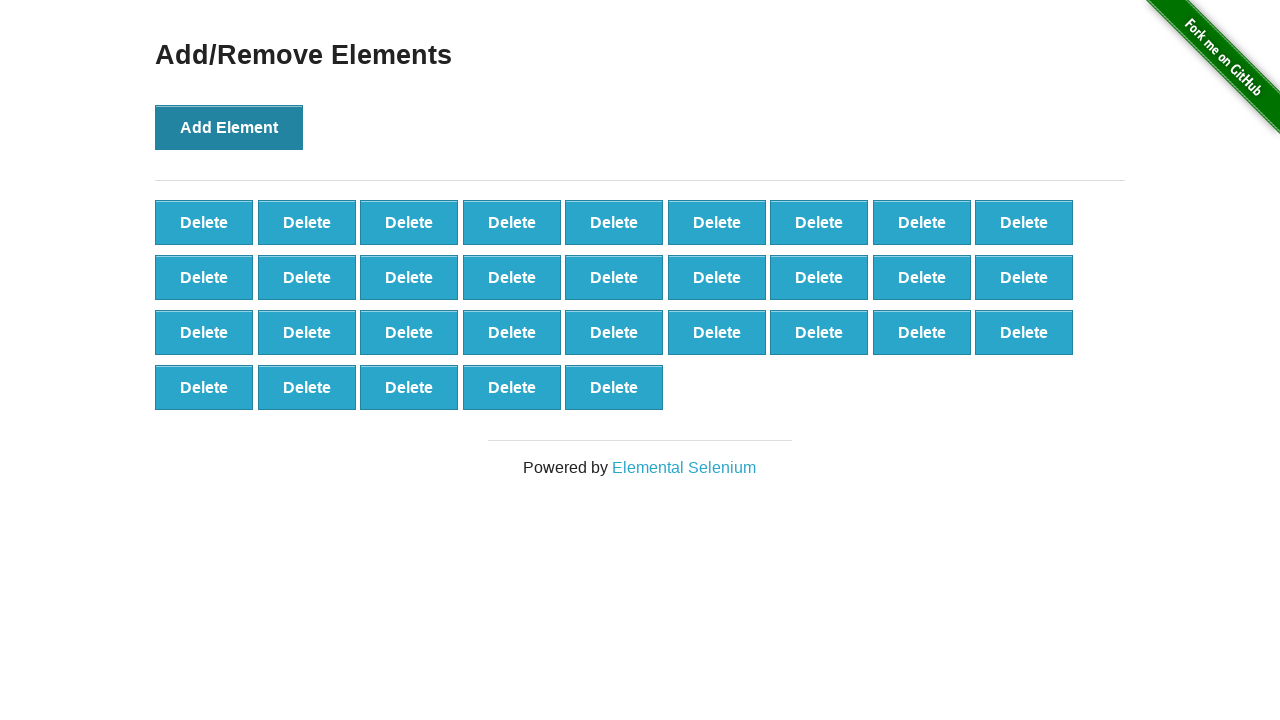

Clicked 'Add Element' button (iteration 33/100) at (229, 127) on button[onclick='addElement()']
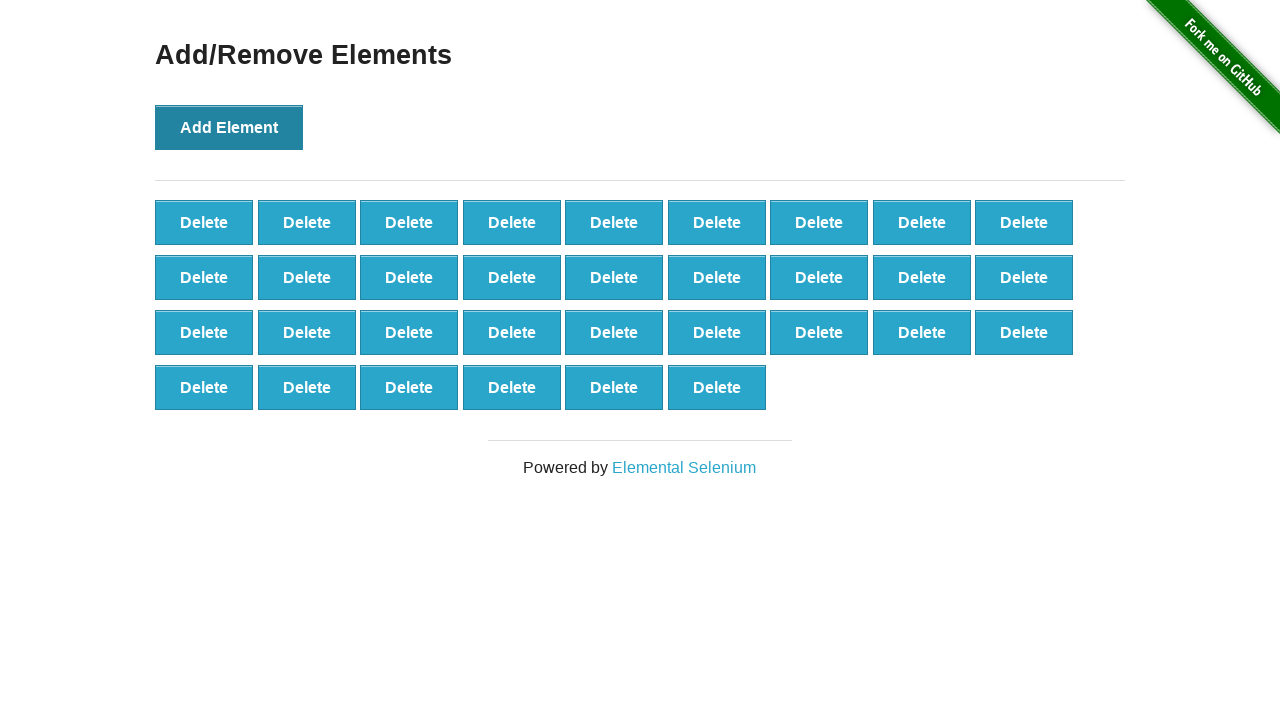

Clicked 'Add Element' button (iteration 34/100) at (229, 127) on button[onclick='addElement()']
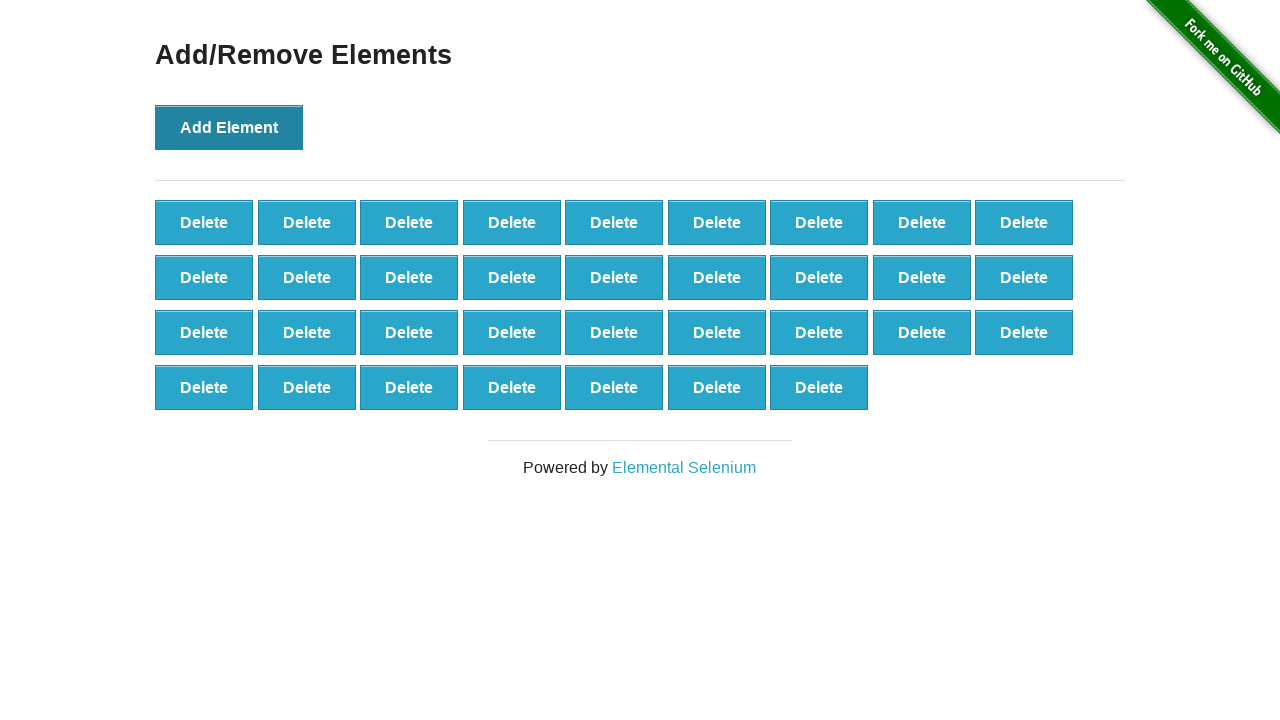

Clicked 'Add Element' button (iteration 35/100) at (229, 127) on button[onclick='addElement()']
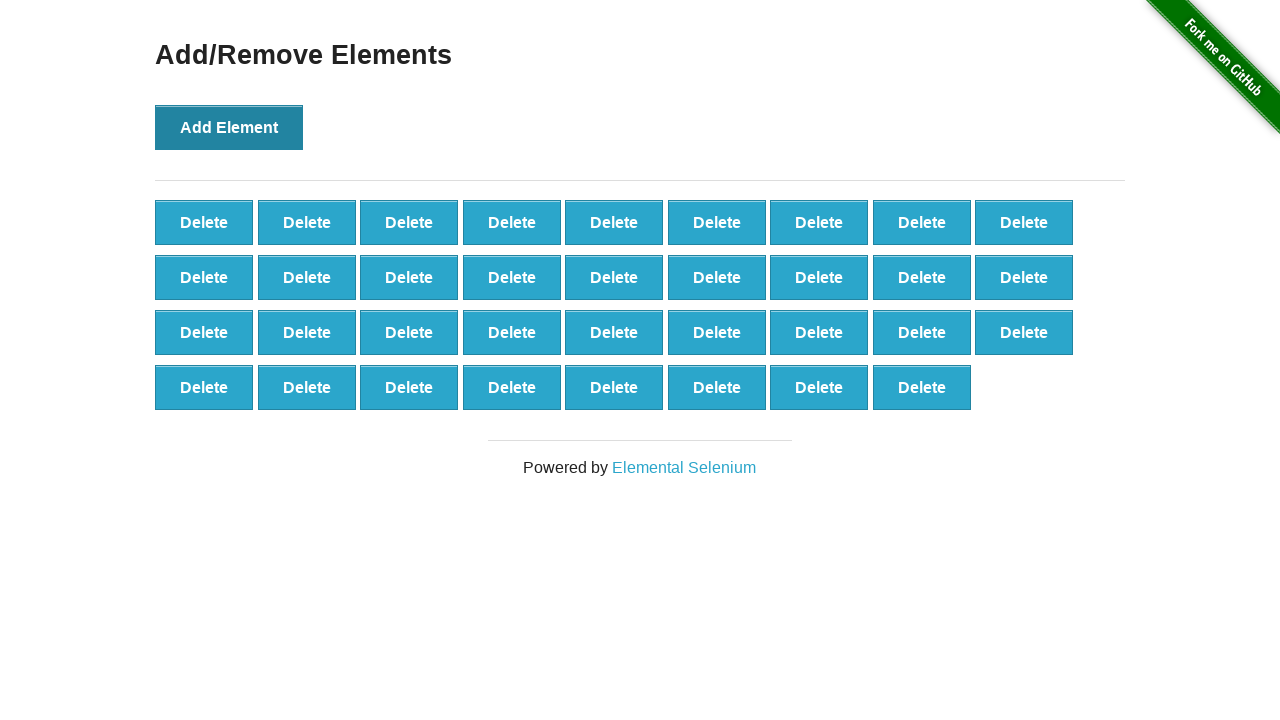

Clicked 'Add Element' button (iteration 36/100) at (229, 127) on button[onclick='addElement()']
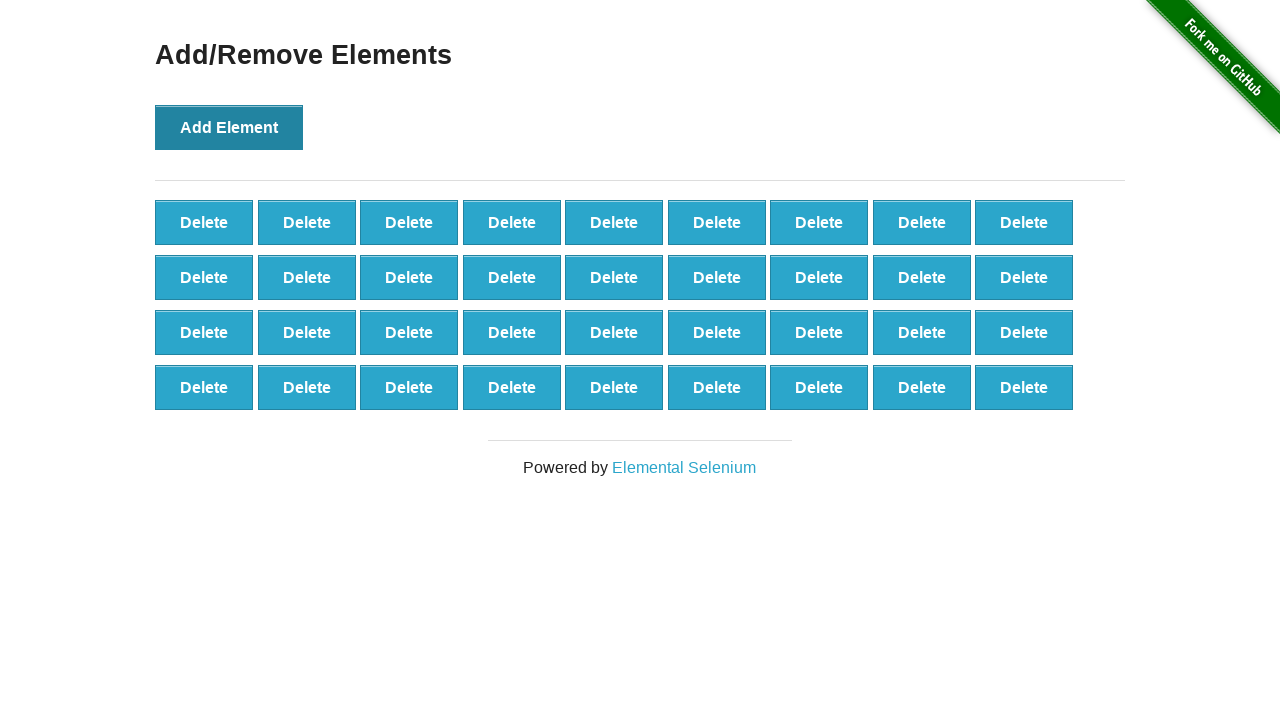

Clicked 'Add Element' button (iteration 37/100) at (229, 127) on button[onclick='addElement()']
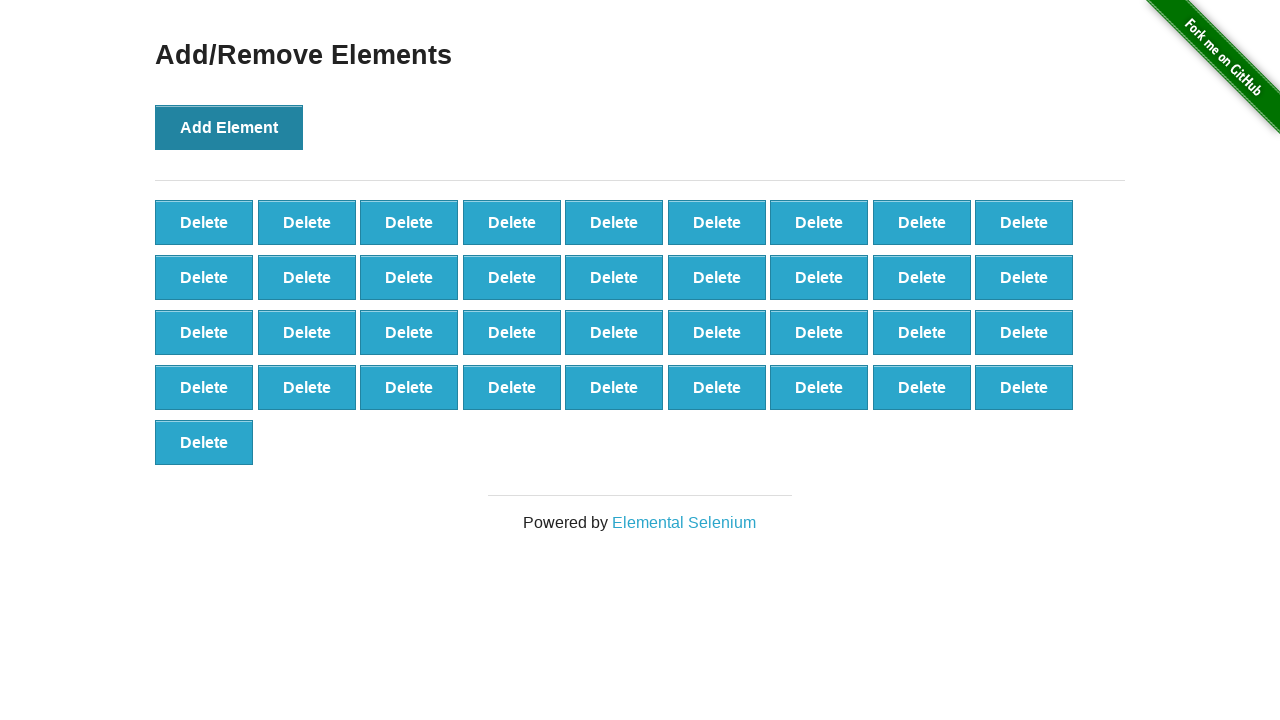

Clicked 'Add Element' button (iteration 38/100) at (229, 127) on button[onclick='addElement()']
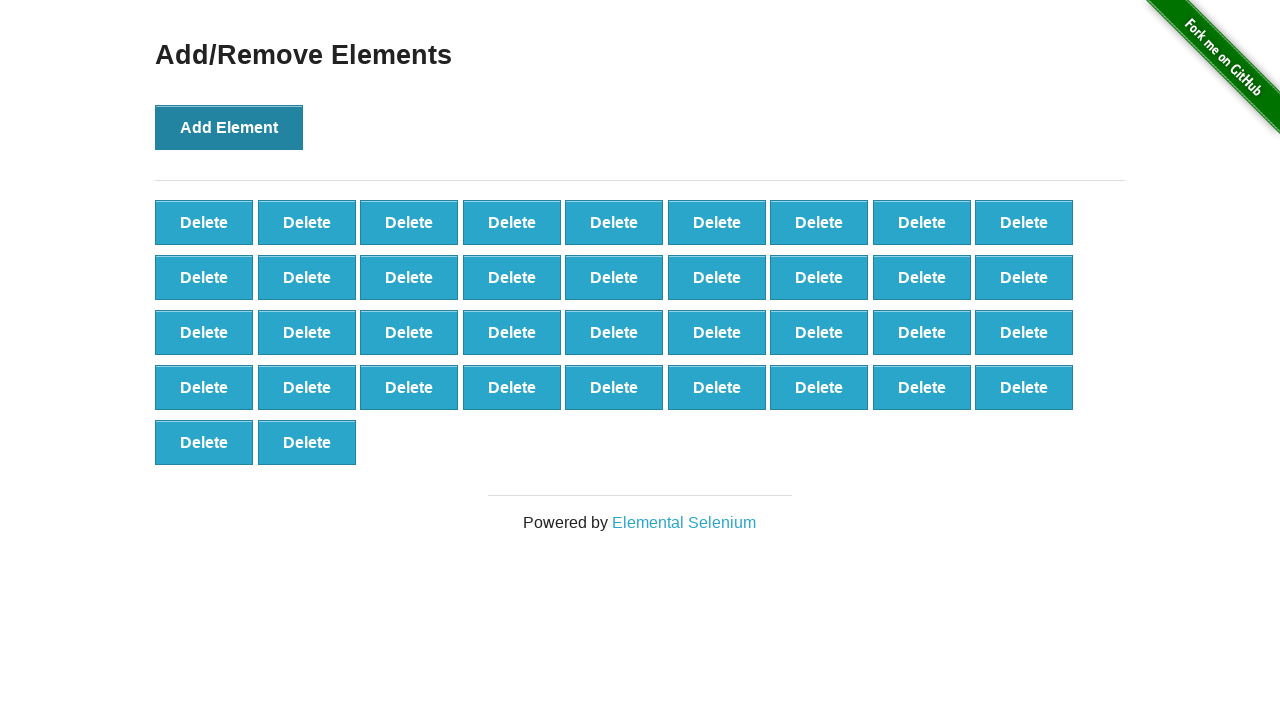

Clicked 'Add Element' button (iteration 39/100) at (229, 127) on button[onclick='addElement()']
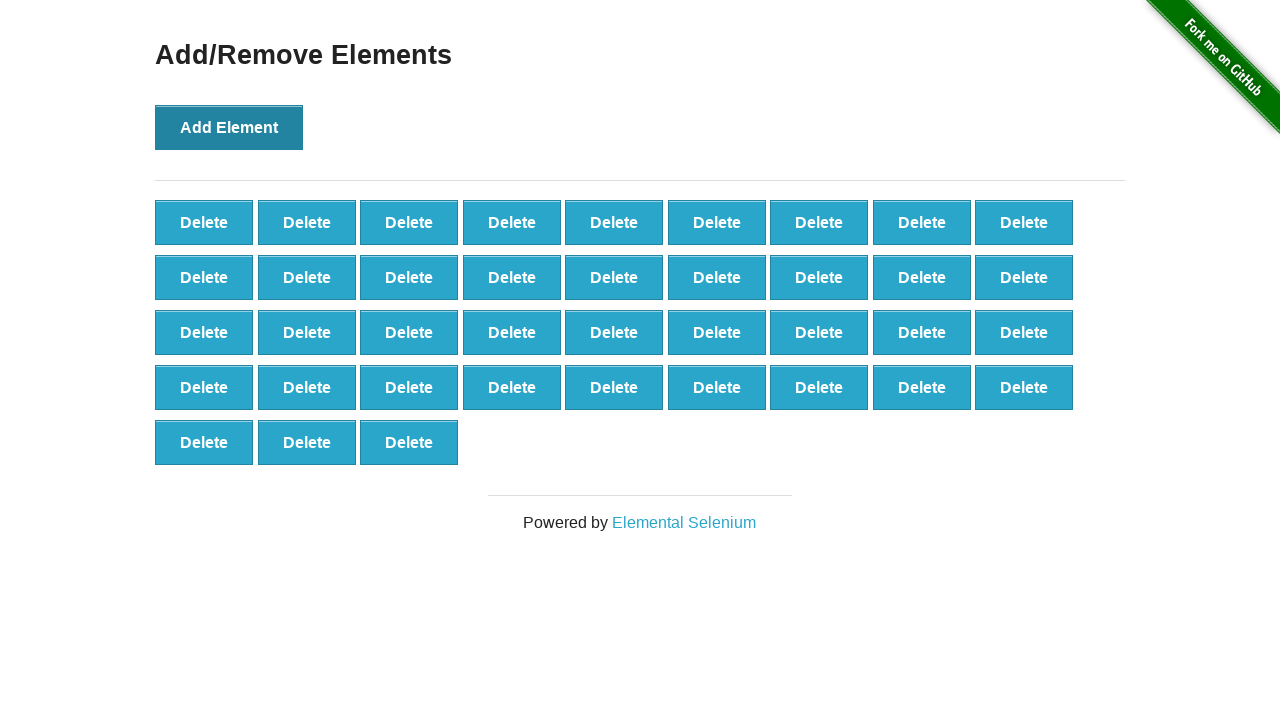

Clicked 'Add Element' button (iteration 40/100) at (229, 127) on button[onclick='addElement()']
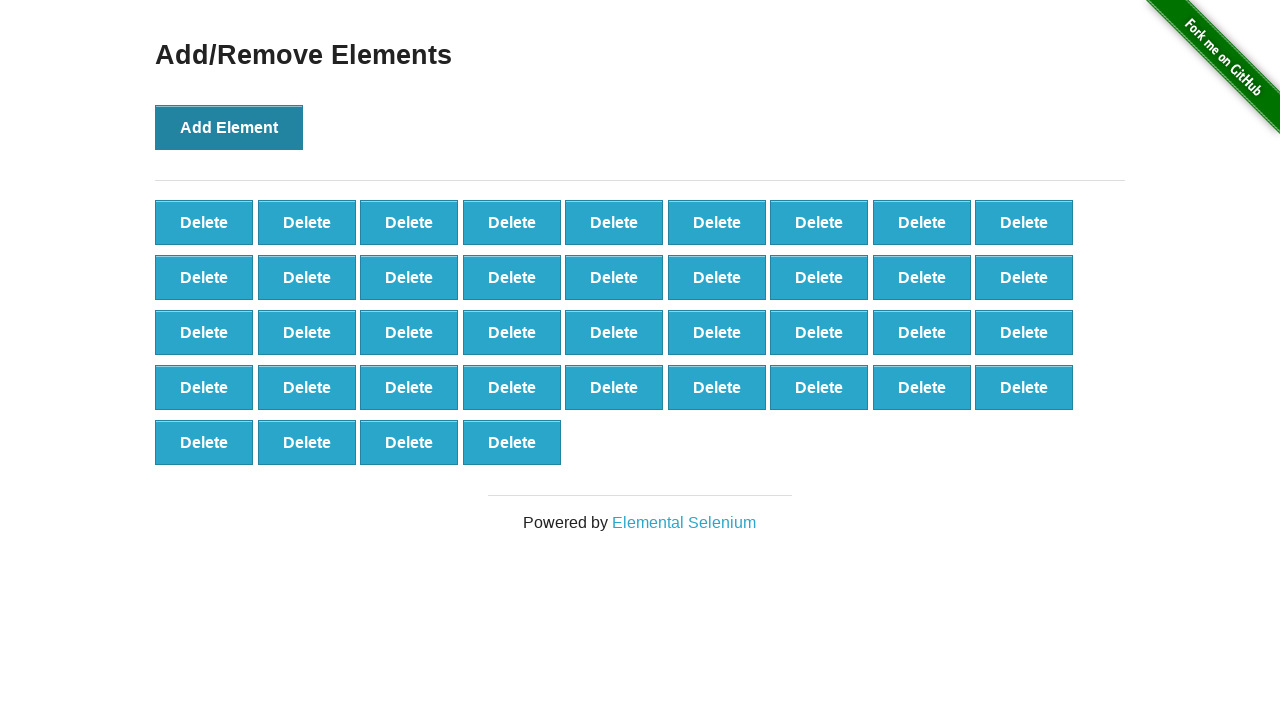

Clicked 'Add Element' button (iteration 41/100) at (229, 127) on button[onclick='addElement()']
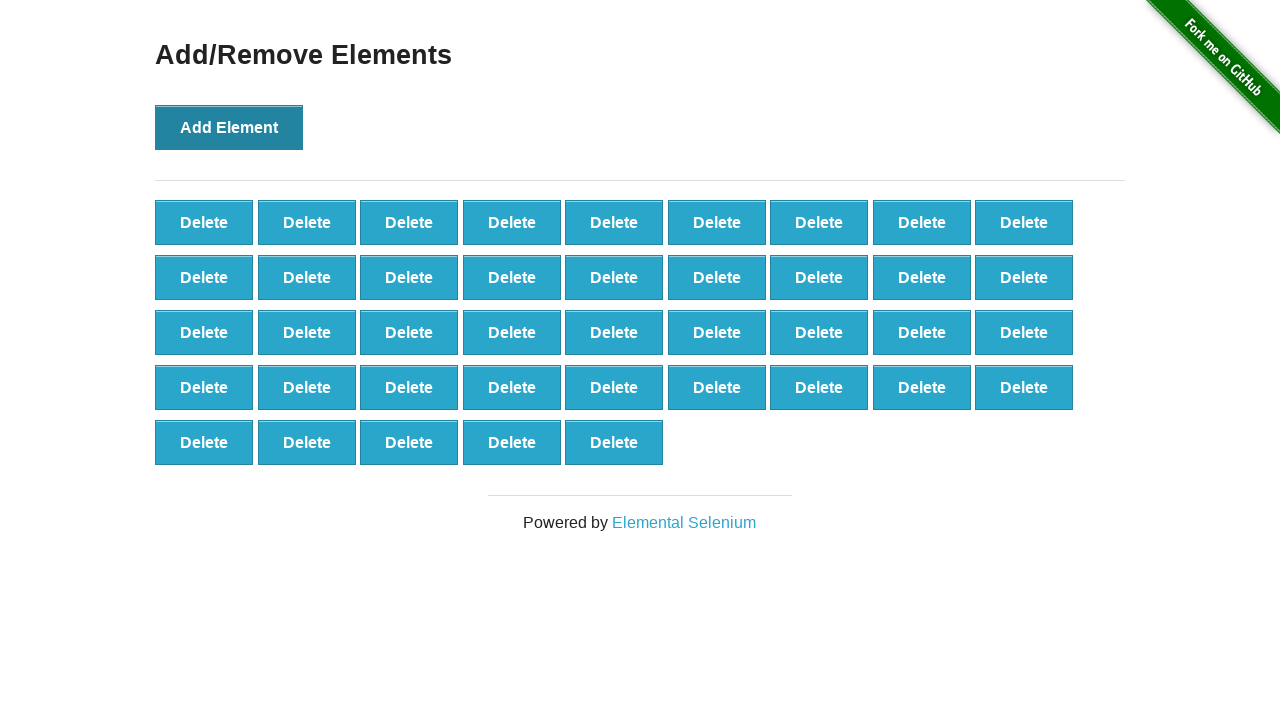

Clicked 'Add Element' button (iteration 42/100) at (229, 127) on button[onclick='addElement()']
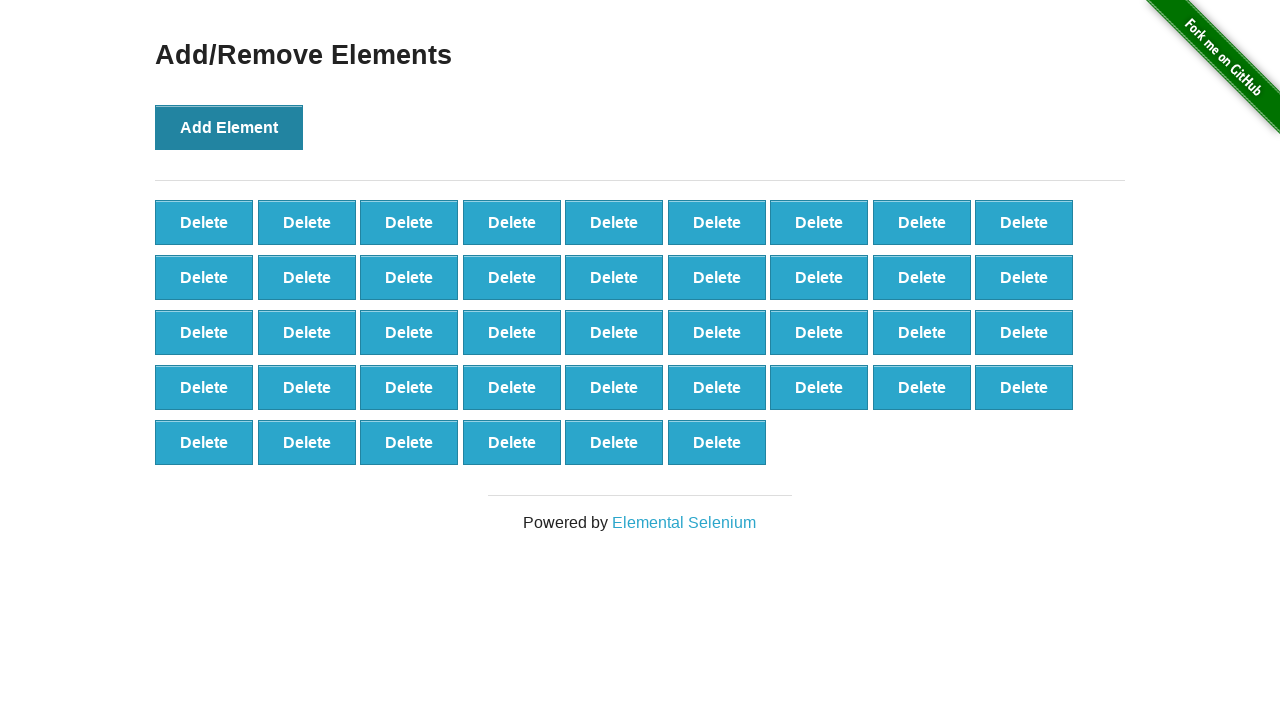

Clicked 'Add Element' button (iteration 43/100) at (229, 127) on button[onclick='addElement()']
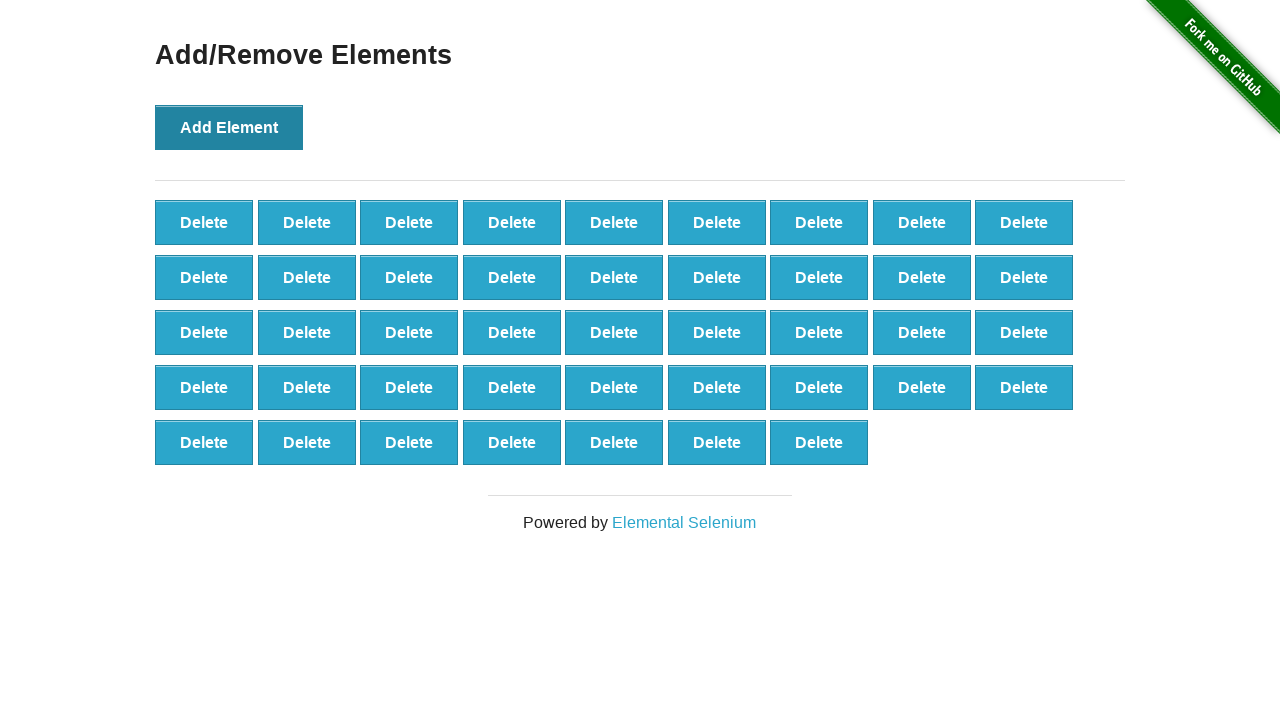

Clicked 'Add Element' button (iteration 44/100) at (229, 127) on button[onclick='addElement()']
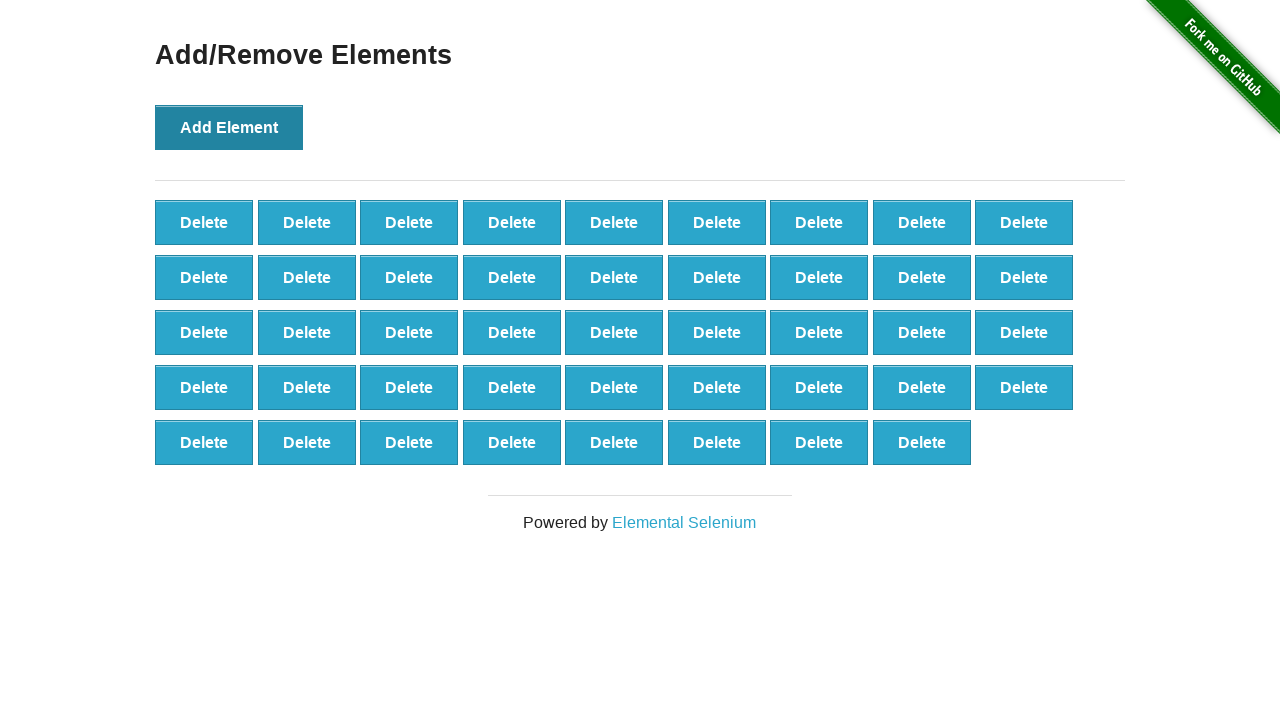

Clicked 'Add Element' button (iteration 45/100) at (229, 127) on button[onclick='addElement()']
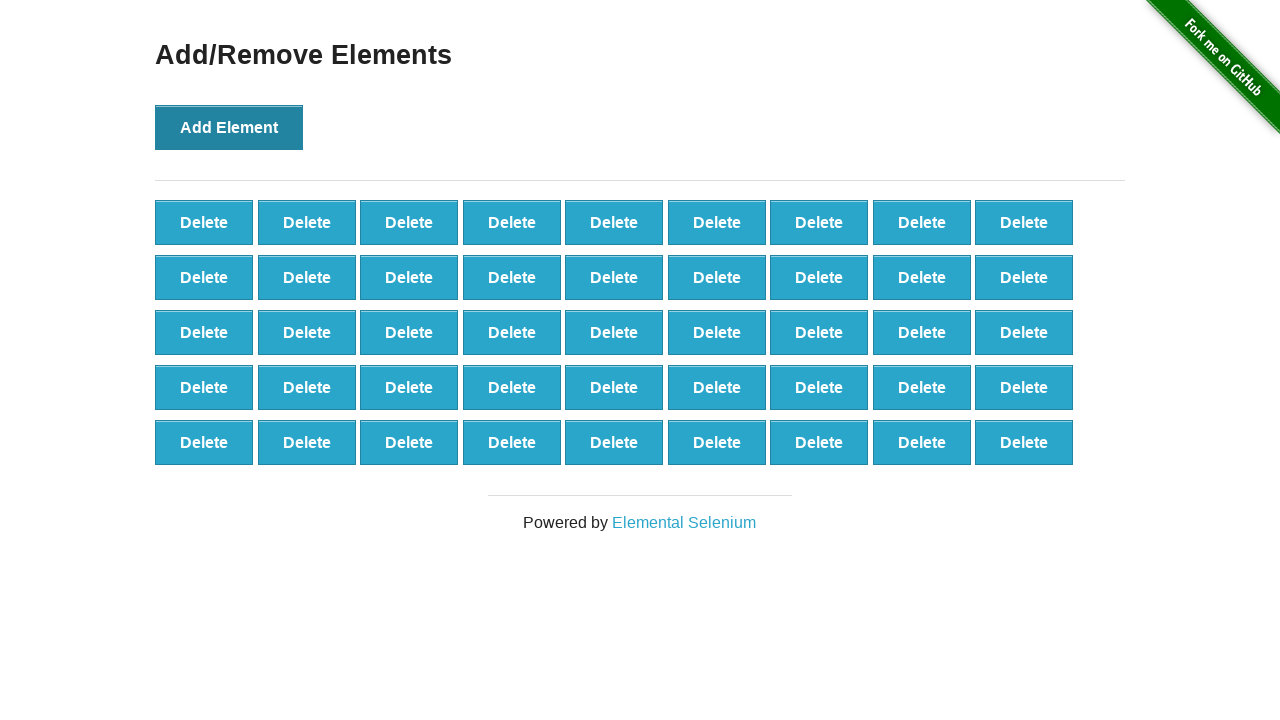

Clicked 'Add Element' button (iteration 46/100) at (229, 127) on button[onclick='addElement()']
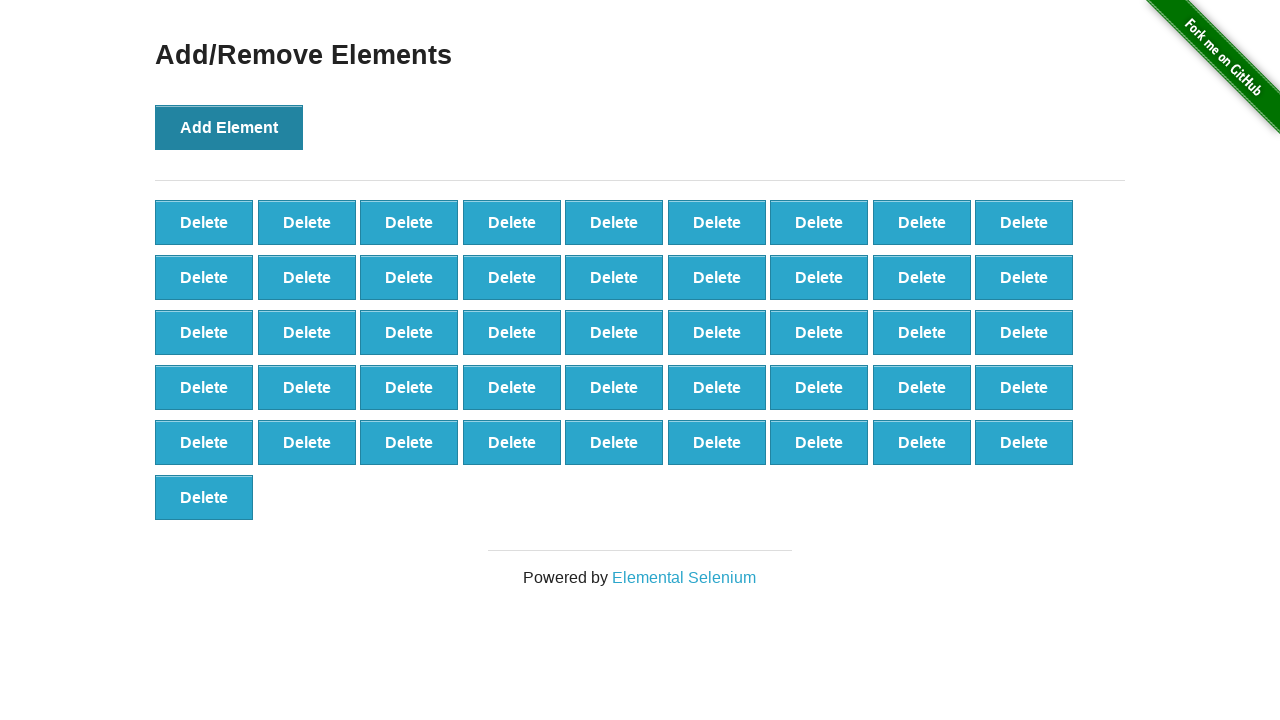

Clicked 'Add Element' button (iteration 47/100) at (229, 127) on button[onclick='addElement()']
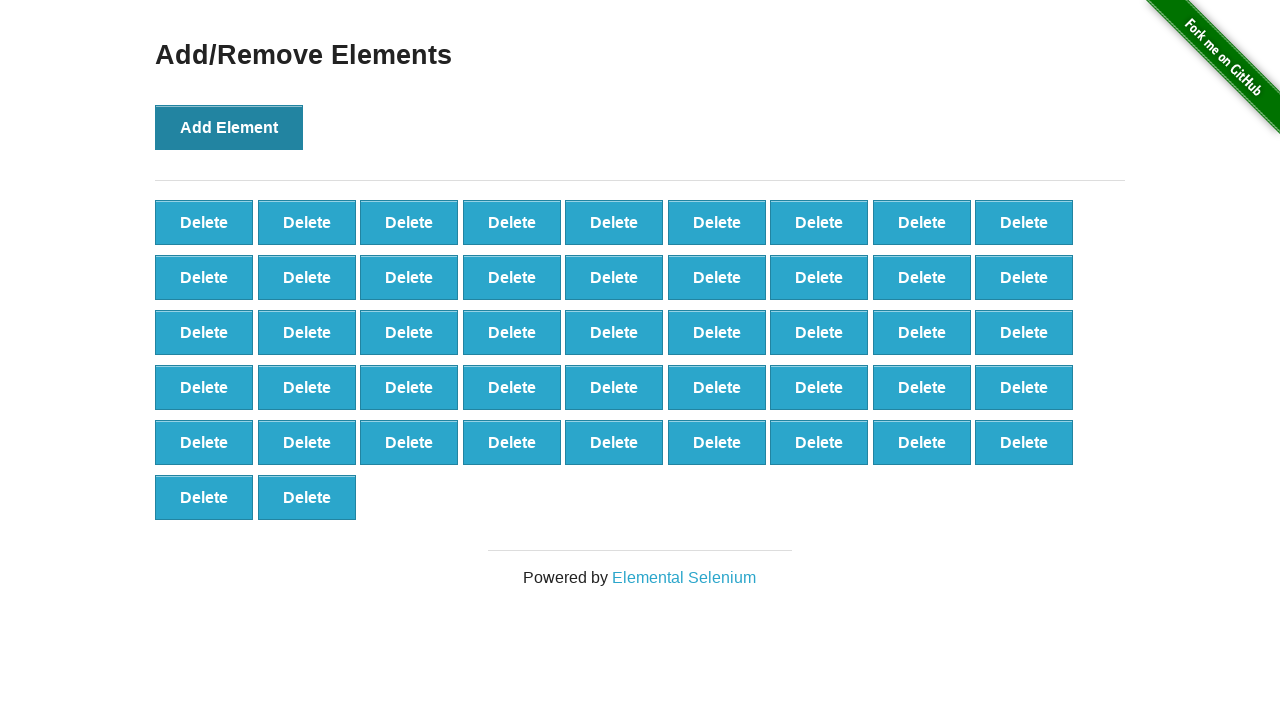

Clicked 'Add Element' button (iteration 48/100) at (229, 127) on button[onclick='addElement()']
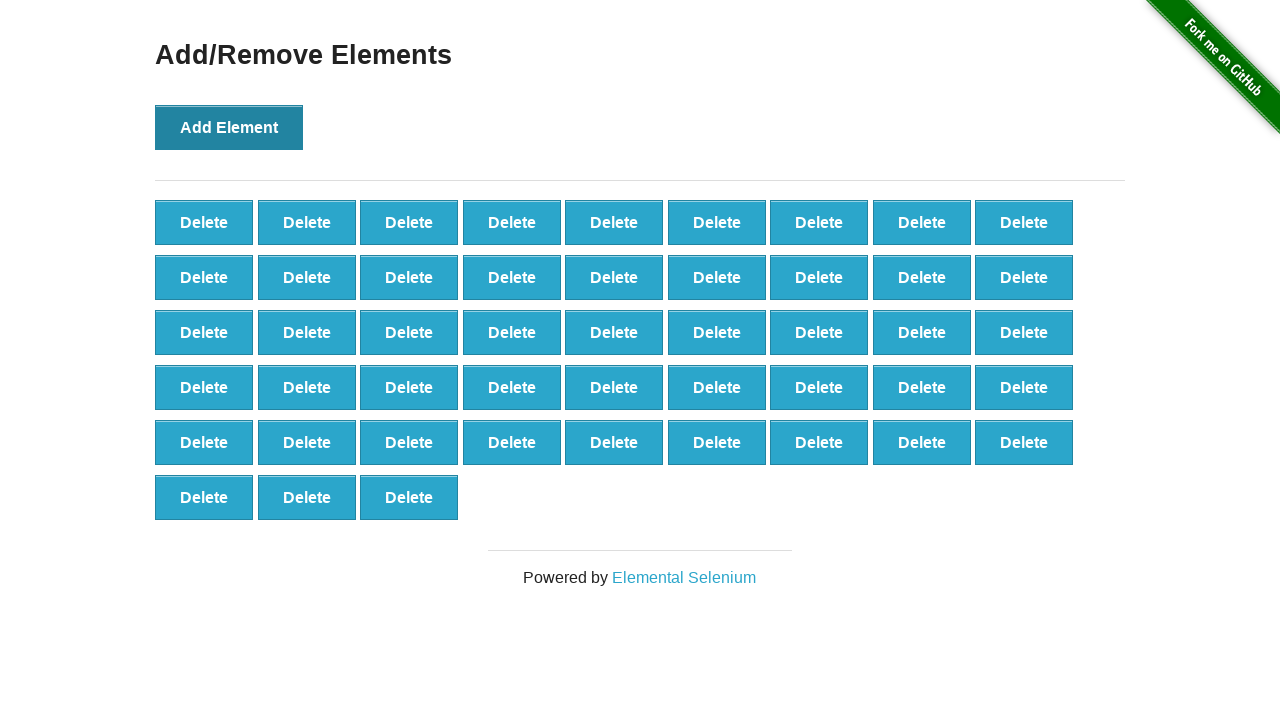

Clicked 'Add Element' button (iteration 49/100) at (229, 127) on button[onclick='addElement()']
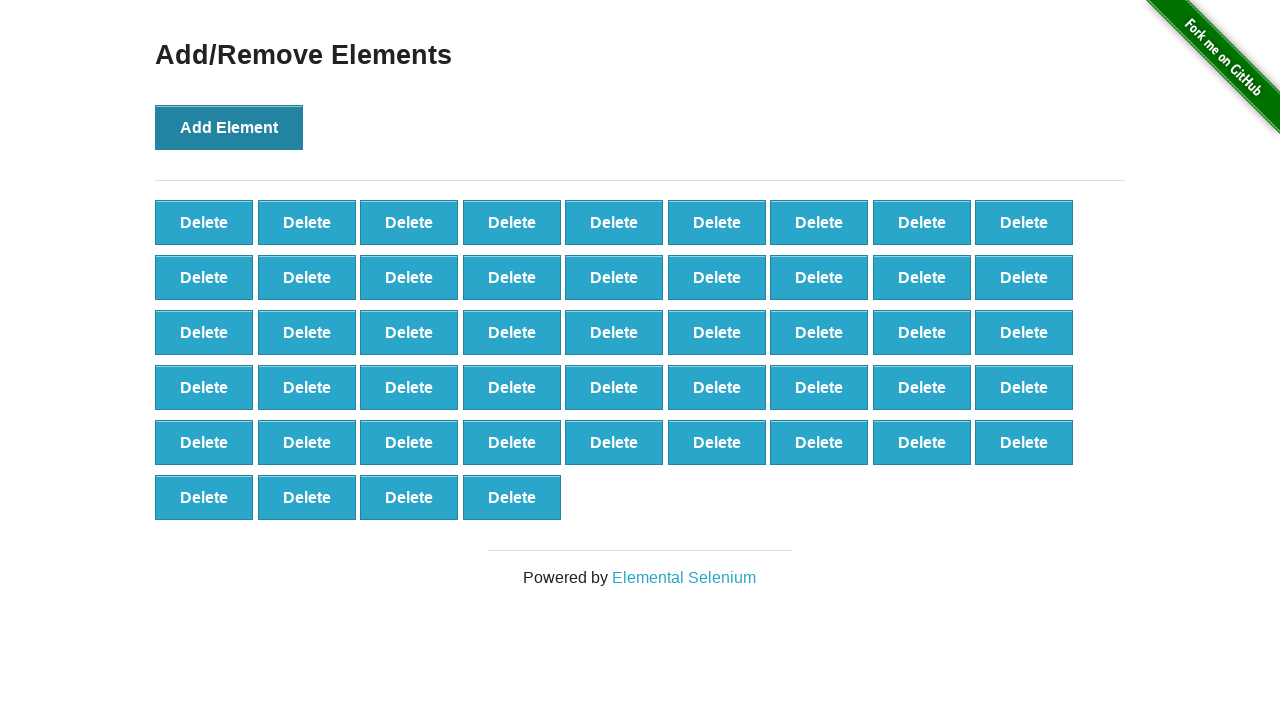

Clicked 'Add Element' button (iteration 50/100) at (229, 127) on button[onclick='addElement()']
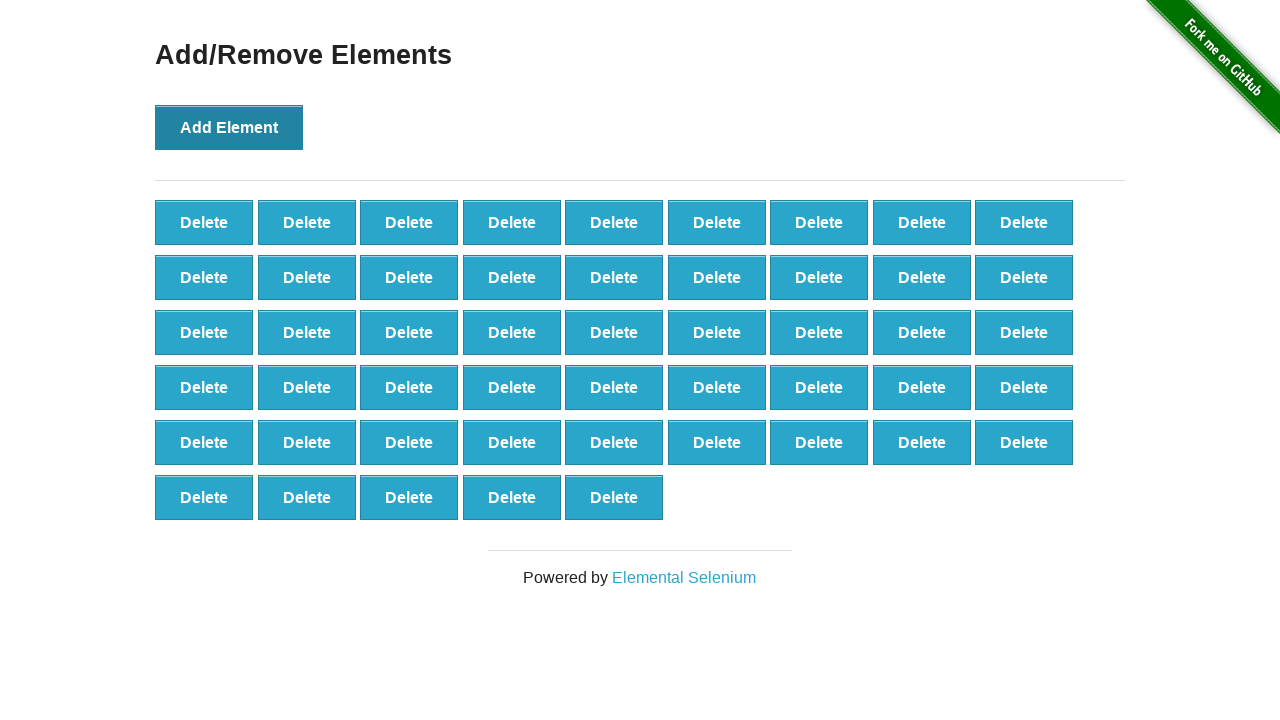

Clicked 'Add Element' button (iteration 51/100) at (229, 127) on button[onclick='addElement()']
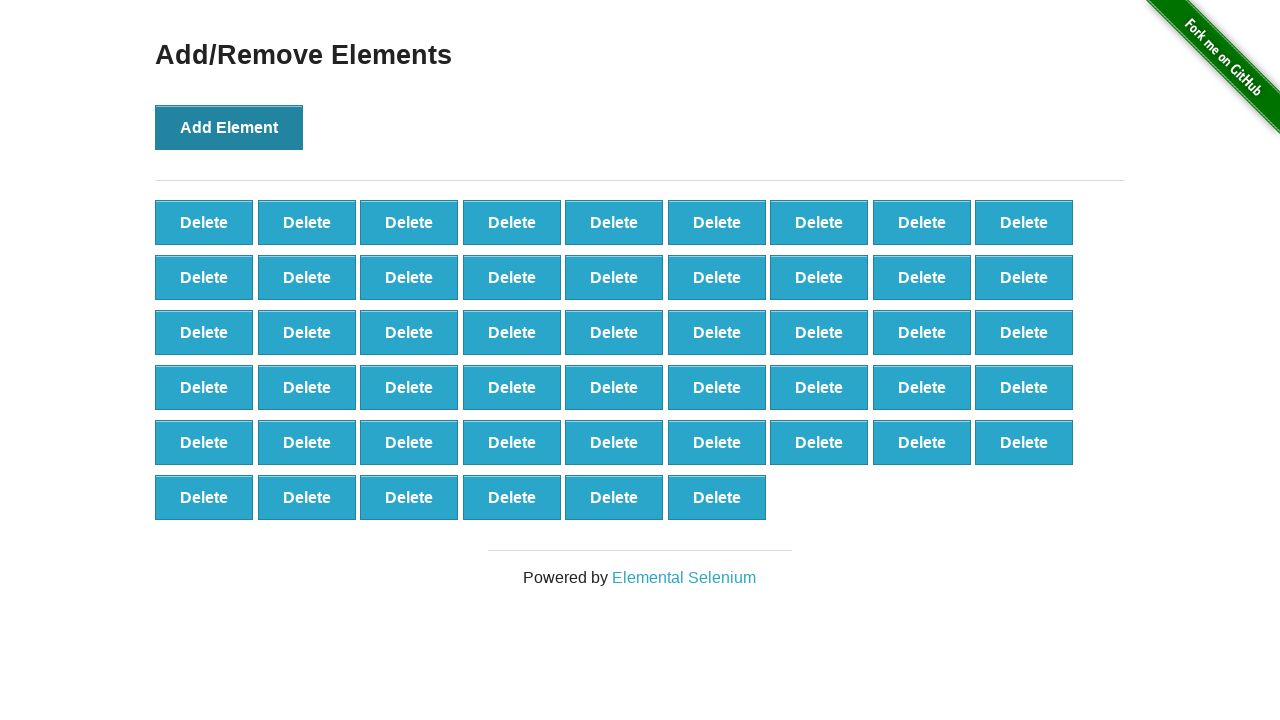

Clicked 'Add Element' button (iteration 52/100) at (229, 127) on button[onclick='addElement()']
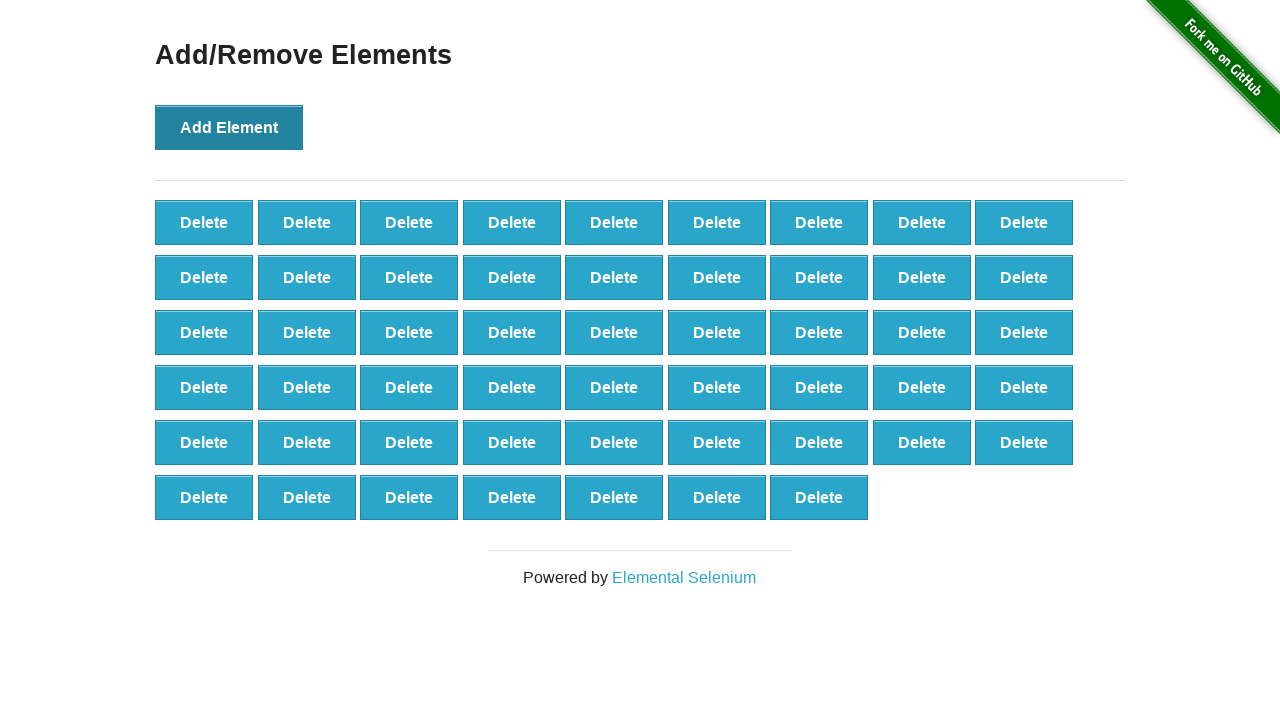

Clicked 'Add Element' button (iteration 53/100) at (229, 127) on button[onclick='addElement()']
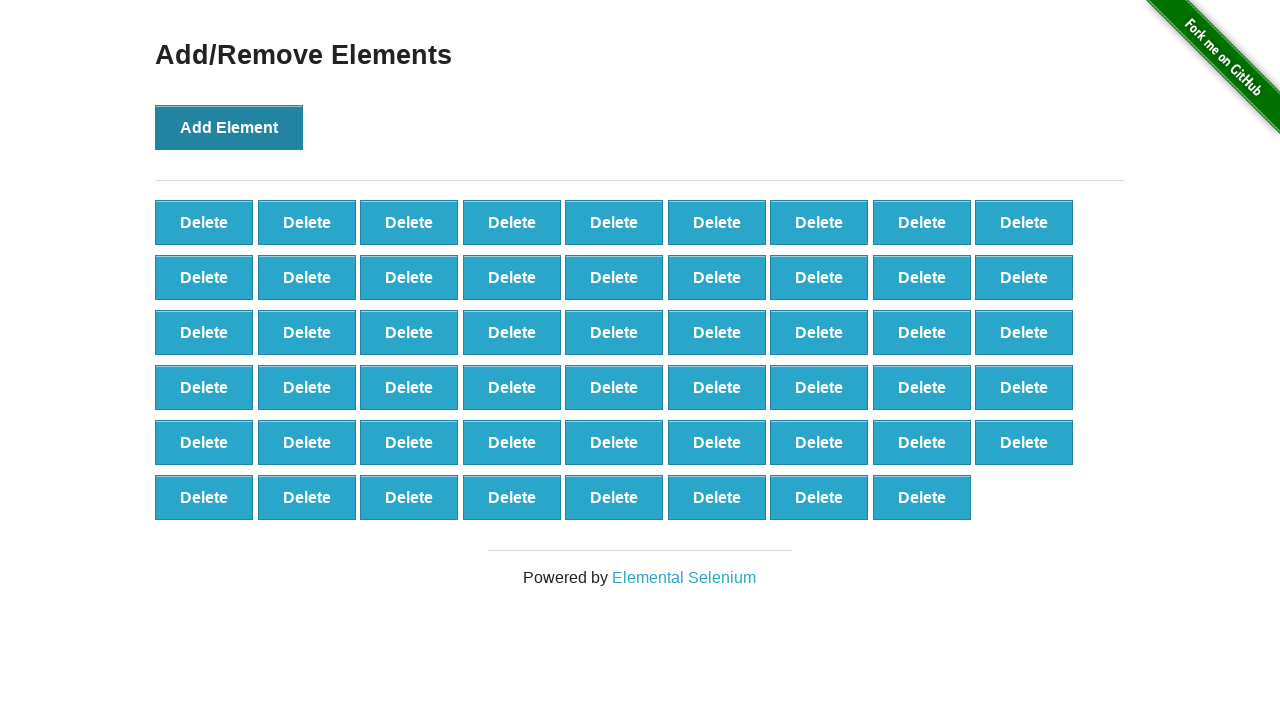

Clicked 'Add Element' button (iteration 54/100) at (229, 127) on button[onclick='addElement()']
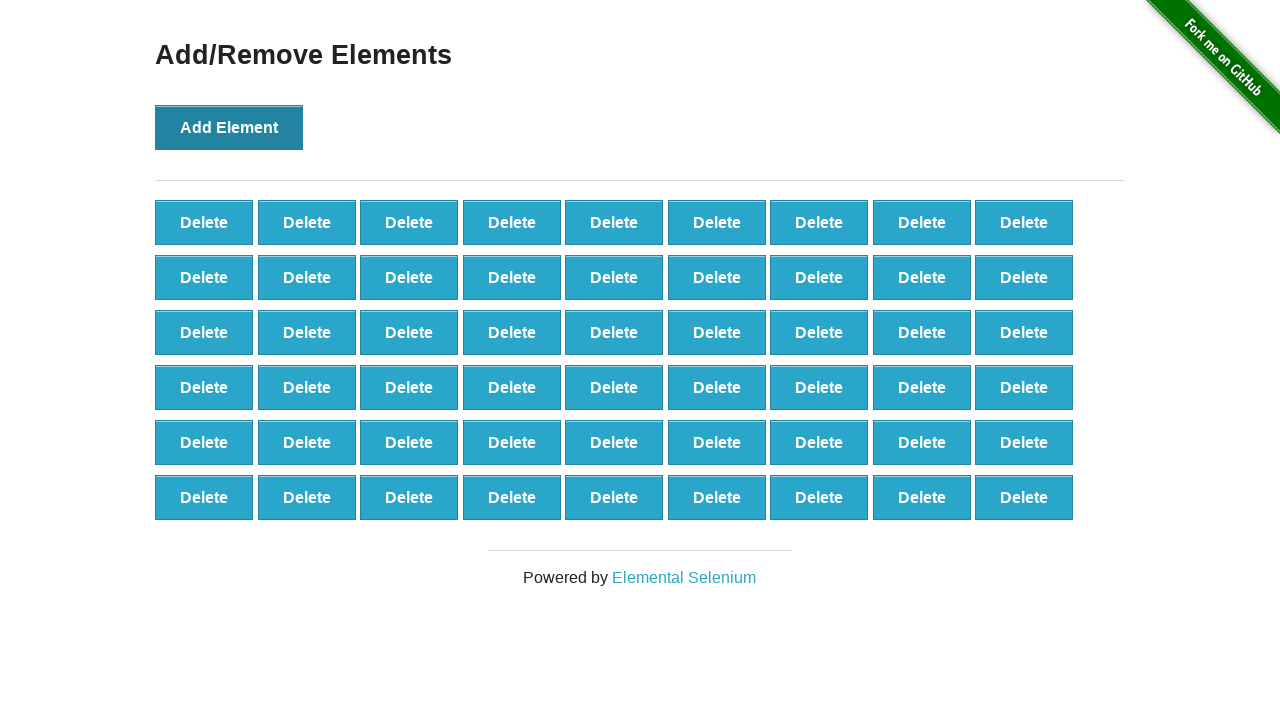

Clicked 'Add Element' button (iteration 55/100) at (229, 127) on button[onclick='addElement()']
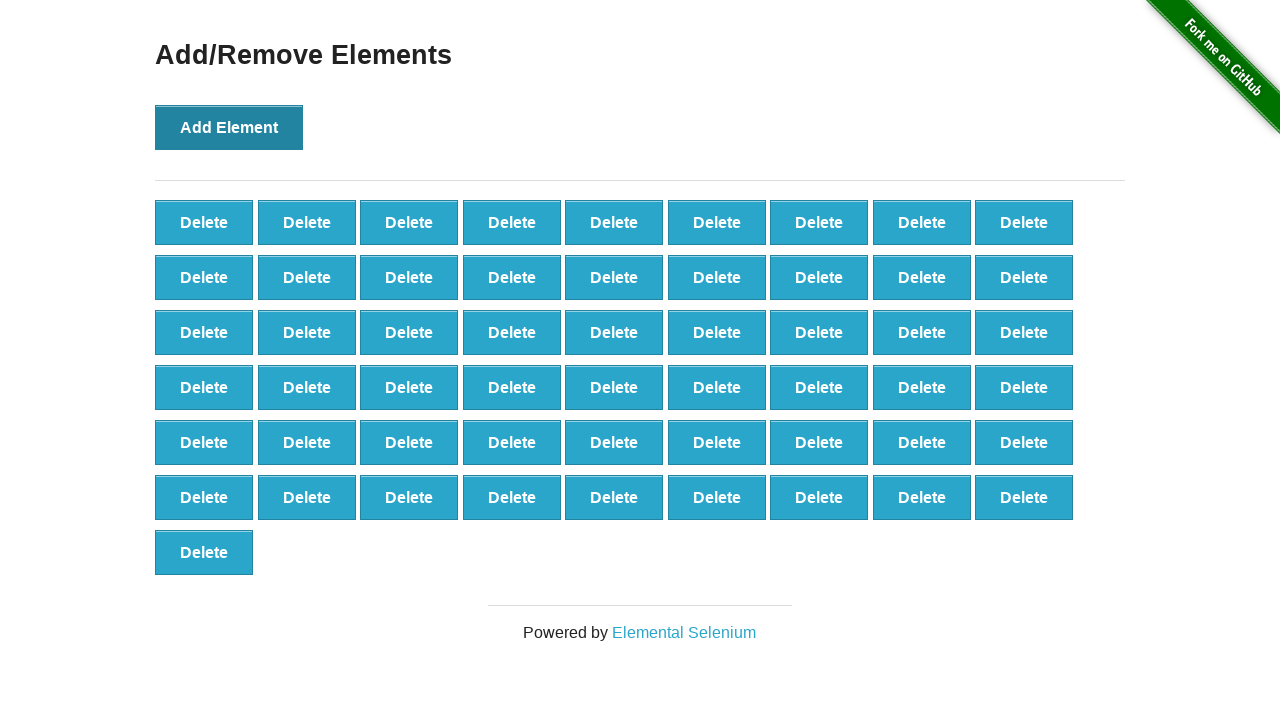

Clicked 'Add Element' button (iteration 56/100) at (229, 127) on button[onclick='addElement()']
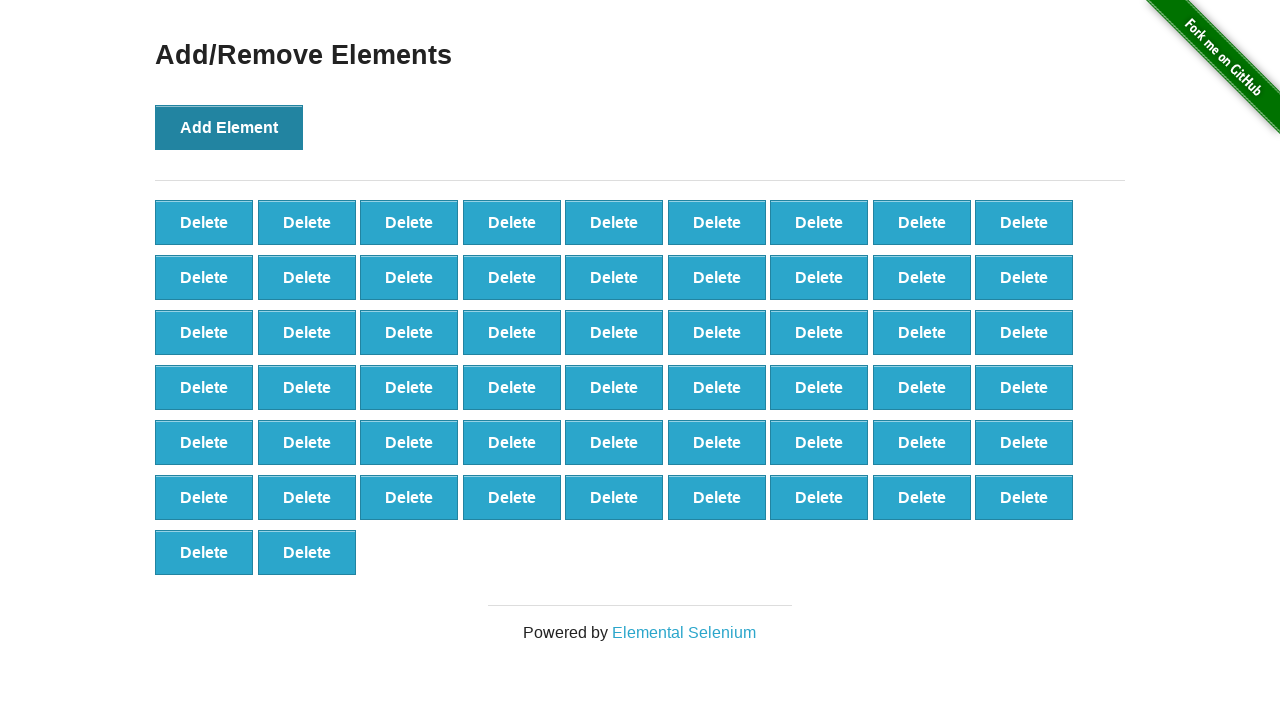

Clicked 'Add Element' button (iteration 57/100) at (229, 127) on button[onclick='addElement()']
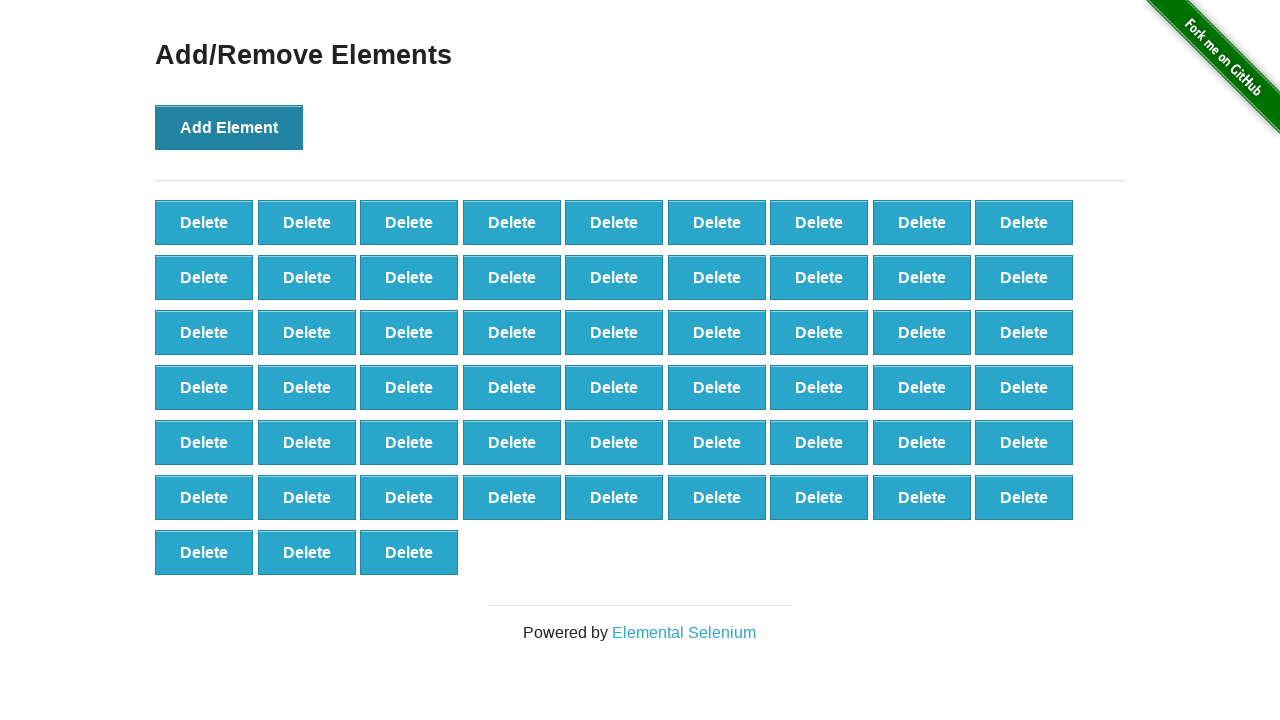

Clicked 'Add Element' button (iteration 58/100) at (229, 127) on button[onclick='addElement()']
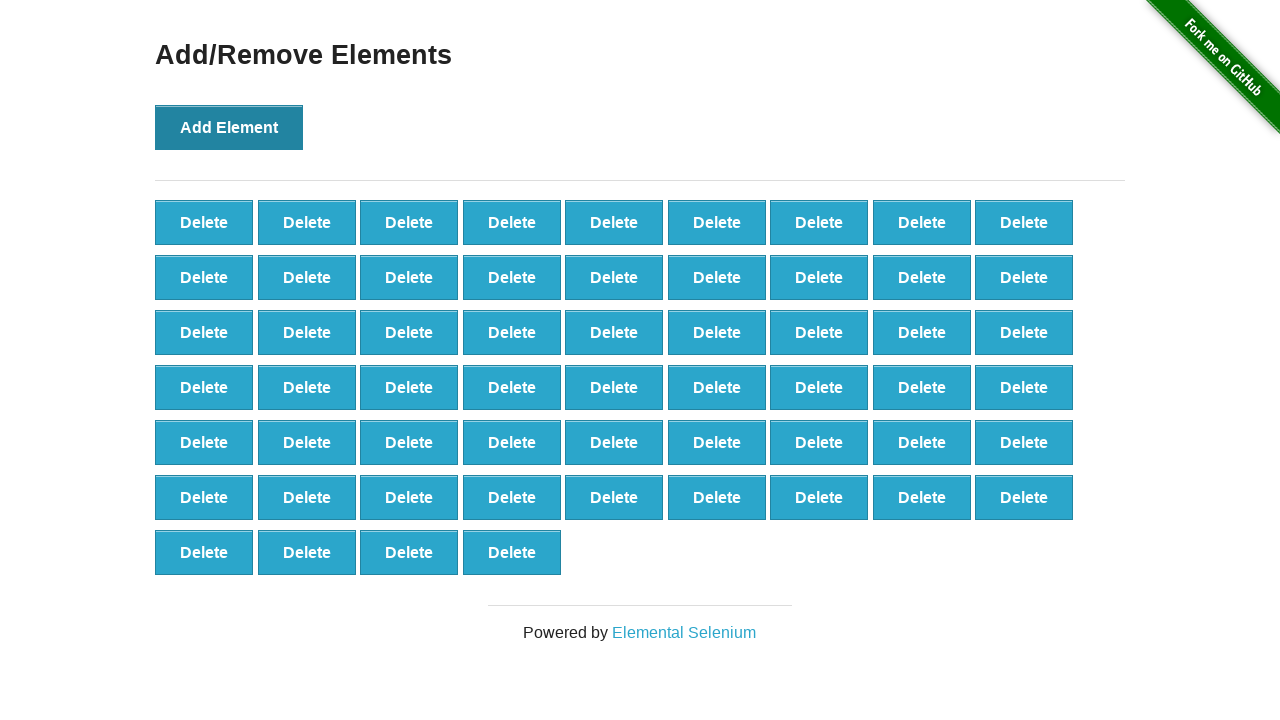

Clicked 'Add Element' button (iteration 59/100) at (229, 127) on button[onclick='addElement()']
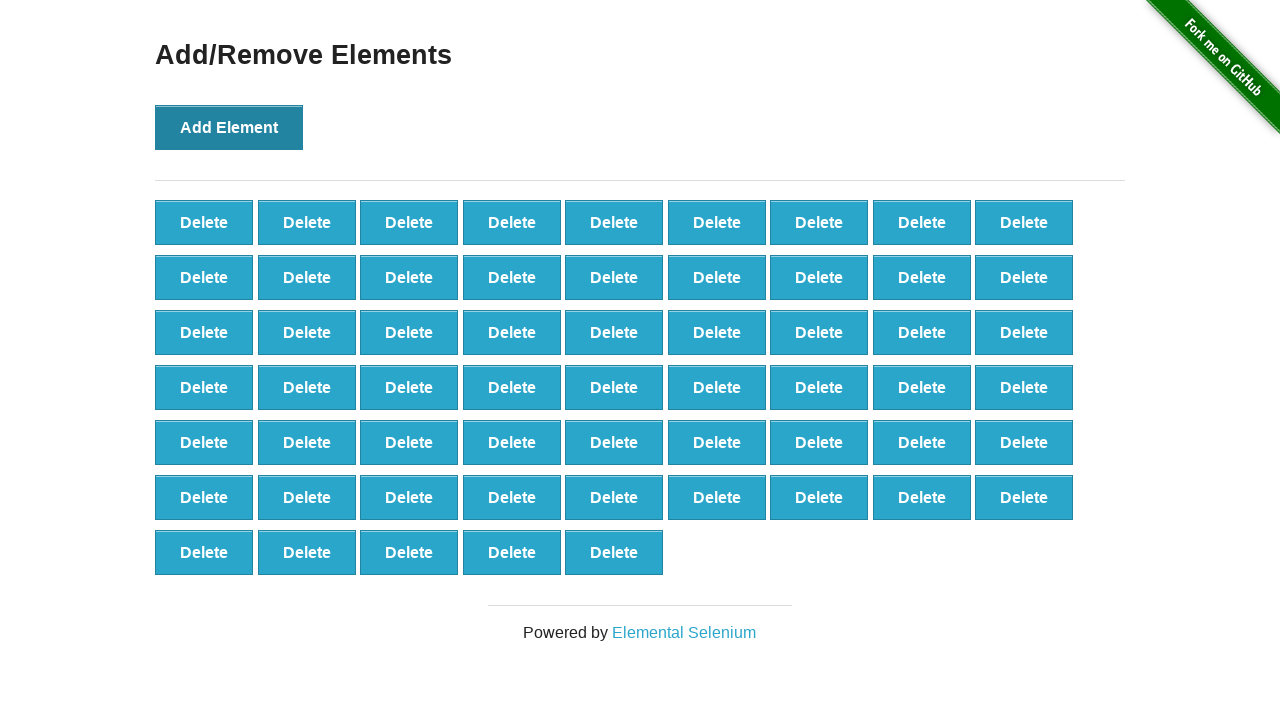

Clicked 'Add Element' button (iteration 60/100) at (229, 127) on button[onclick='addElement()']
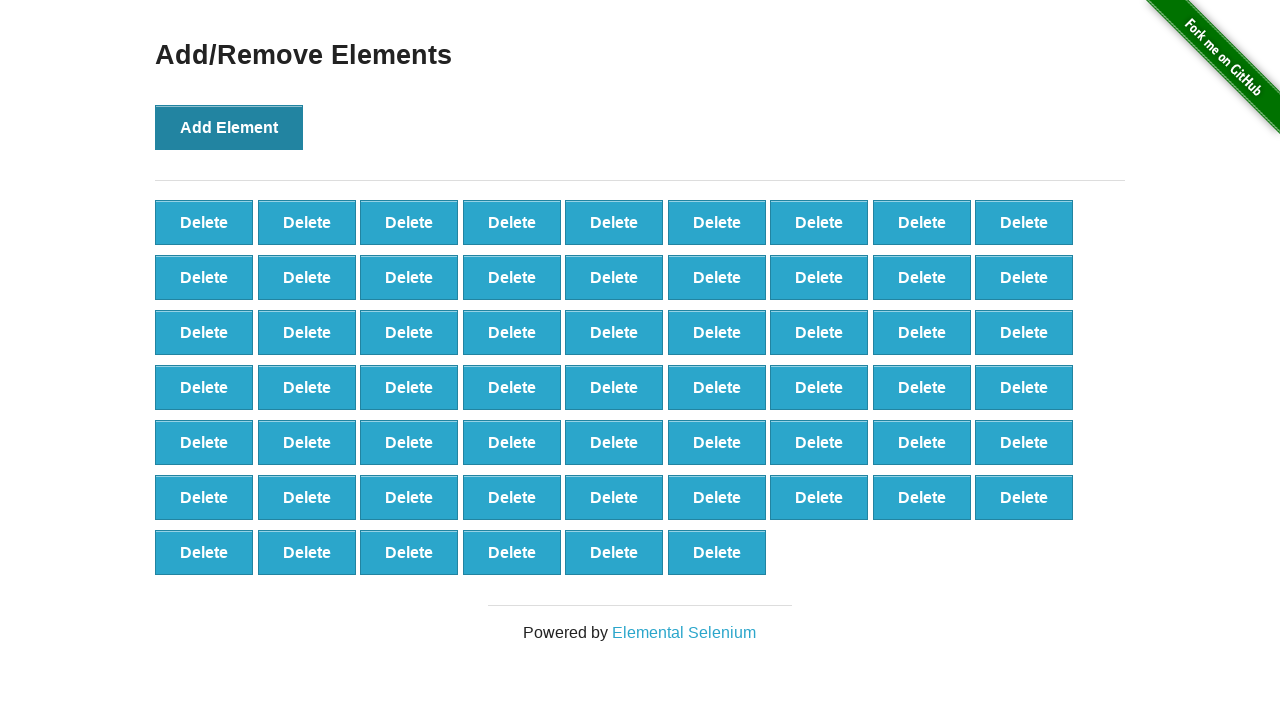

Clicked 'Add Element' button (iteration 61/100) at (229, 127) on button[onclick='addElement()']
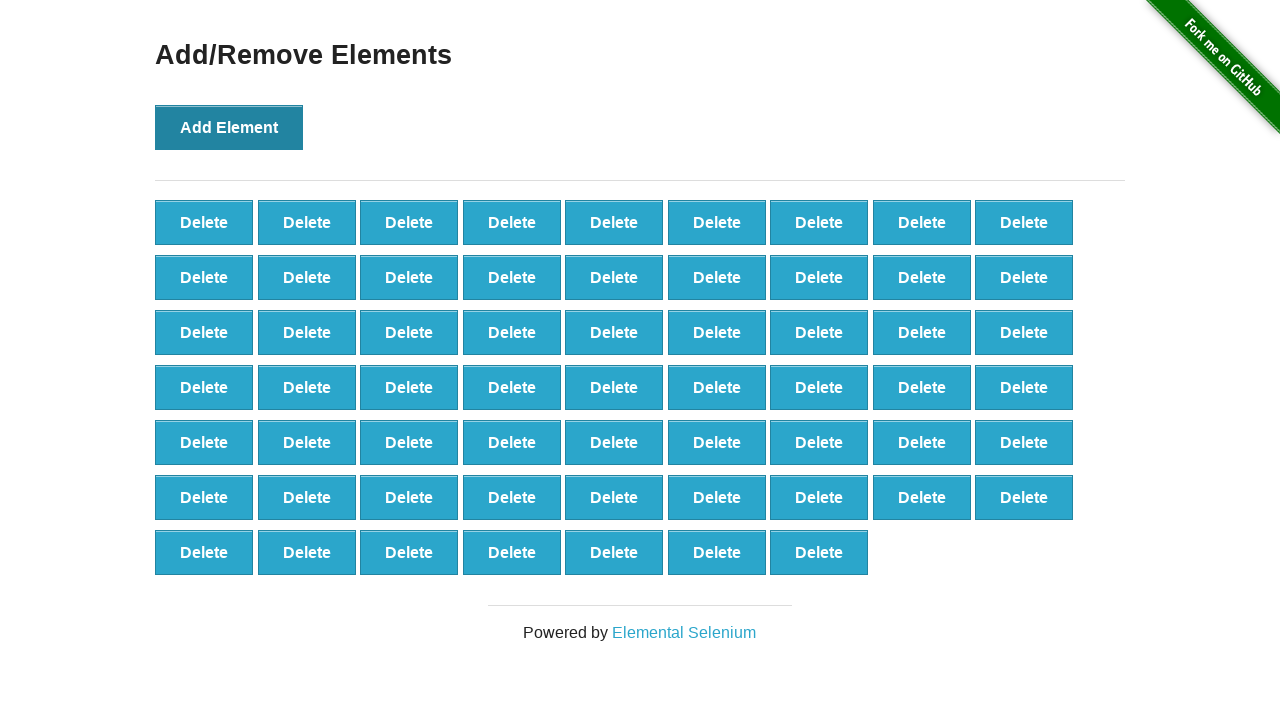

Clicked 'Add Element' button (iteration 62/100) at (229, 127) on button[onclick='addElement()']
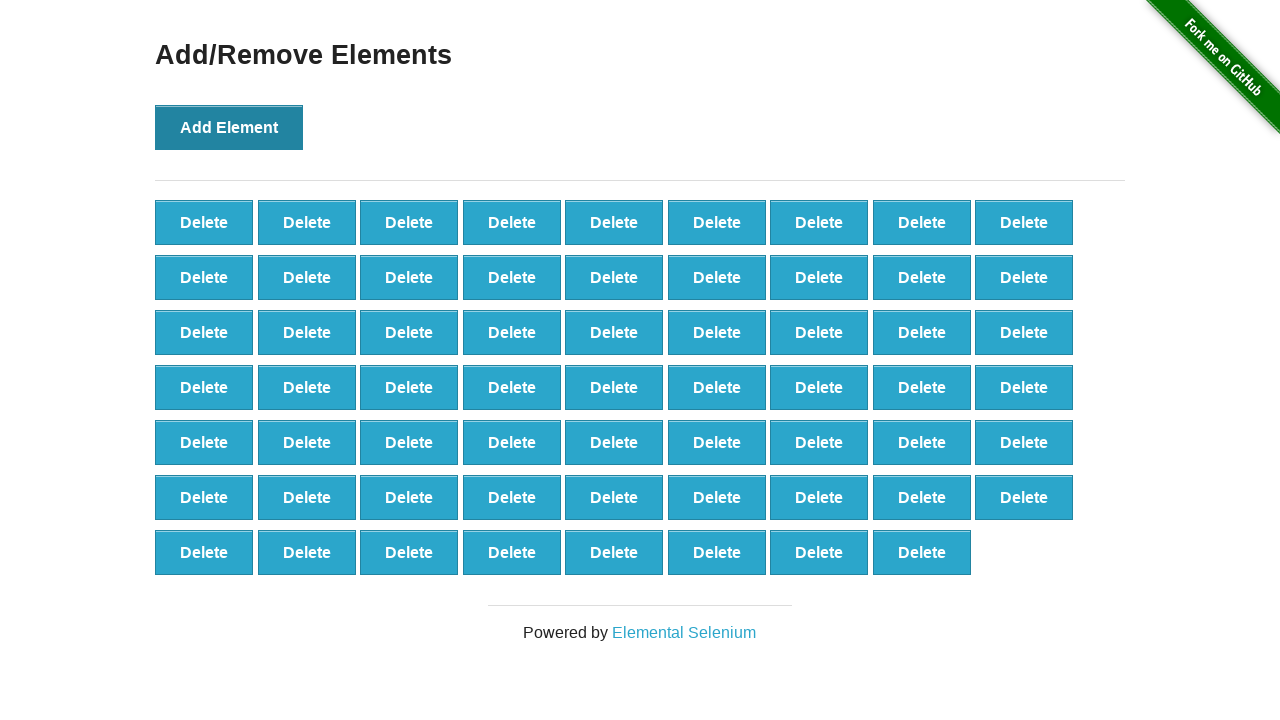

Clicked 'Add Element' button (iteration 63/100) at (229, 127) on button[onclick='addElement()']
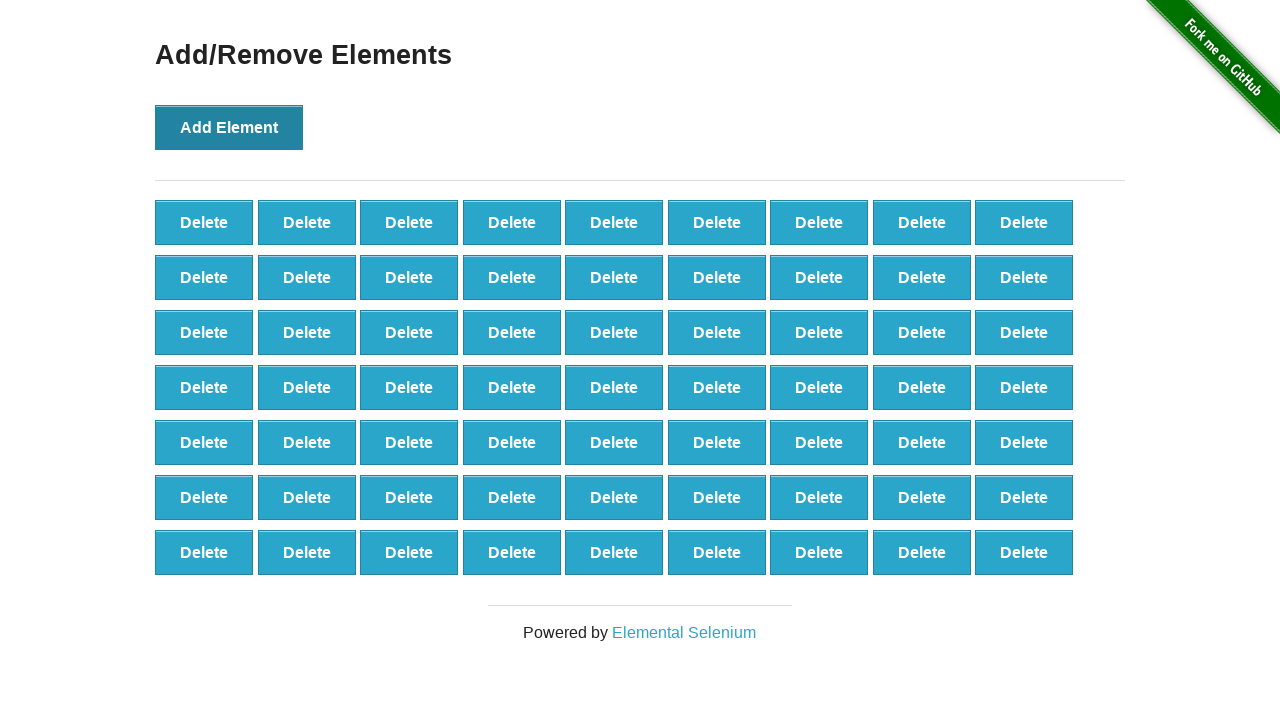

Clicked 'Add Element' button (iteration 64/100) at (229, 127) on button[onclick='addElement()']
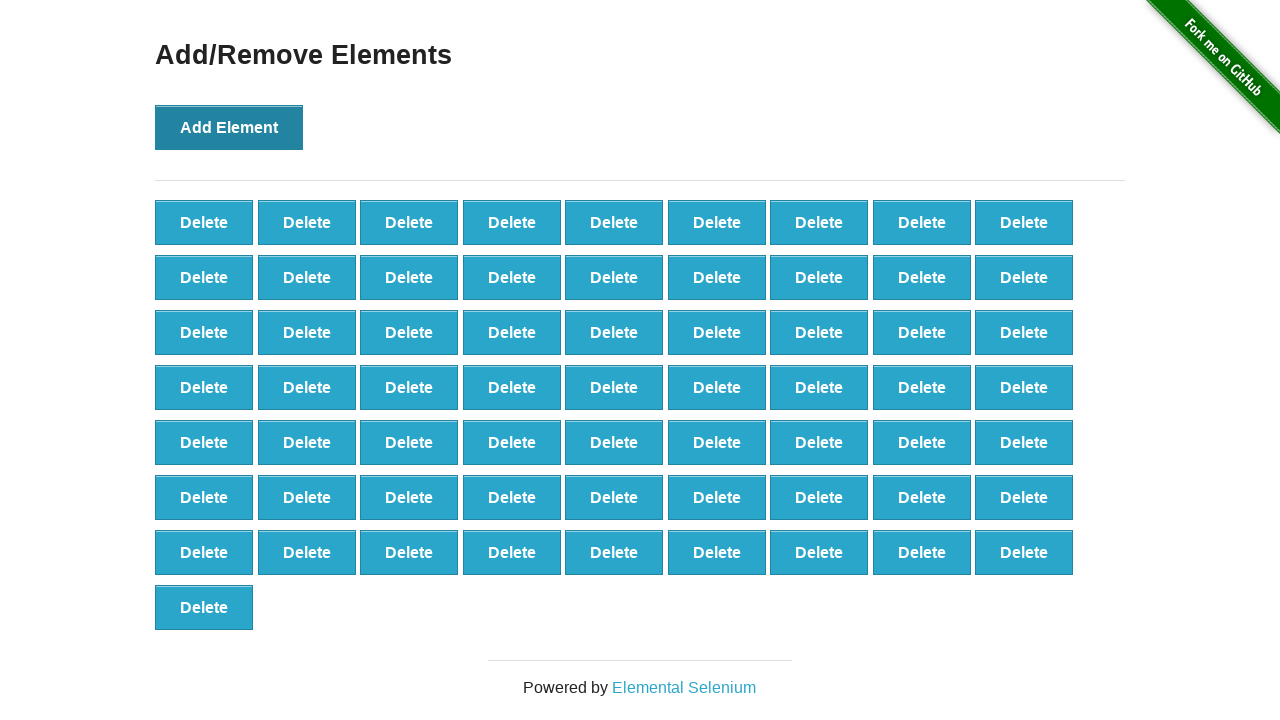

Clicked 'Add Element' button (iteration 65/100) at (229, 127) on button[onclick='addElement()']
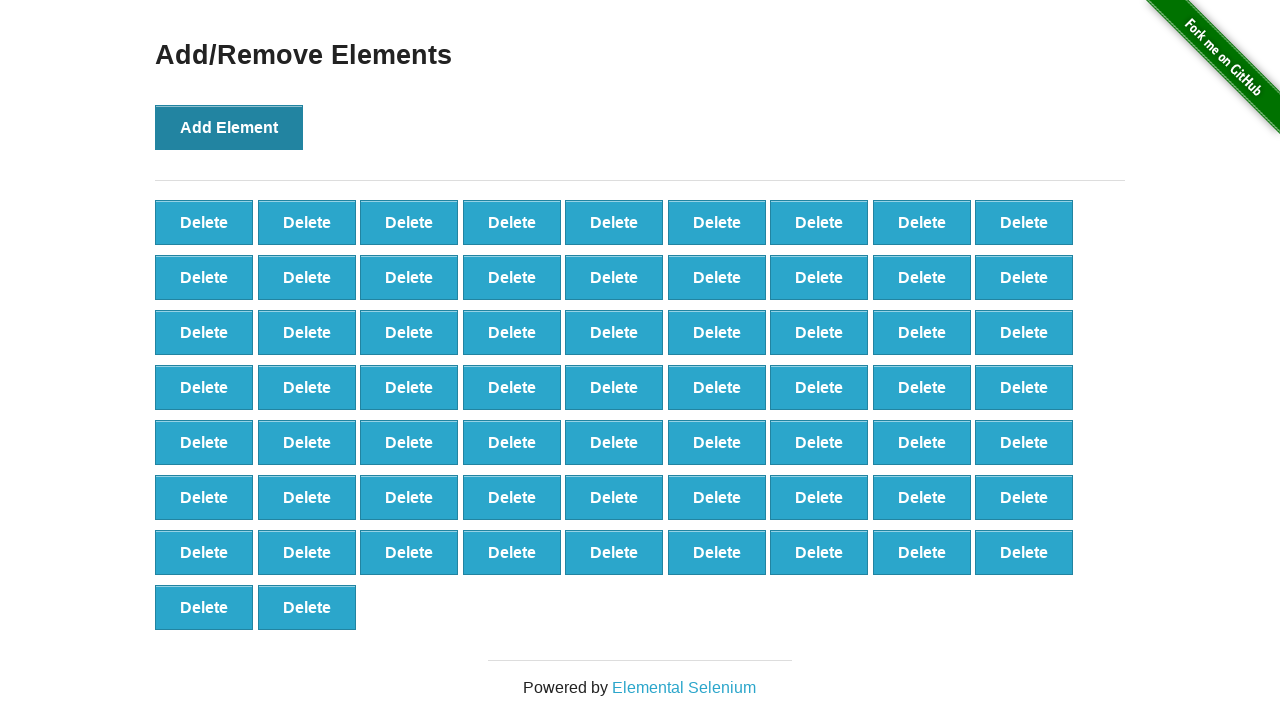

Clicked 'Add Element' button (iteration 66/100) at (229, 127) on button[onclick='addElement()']
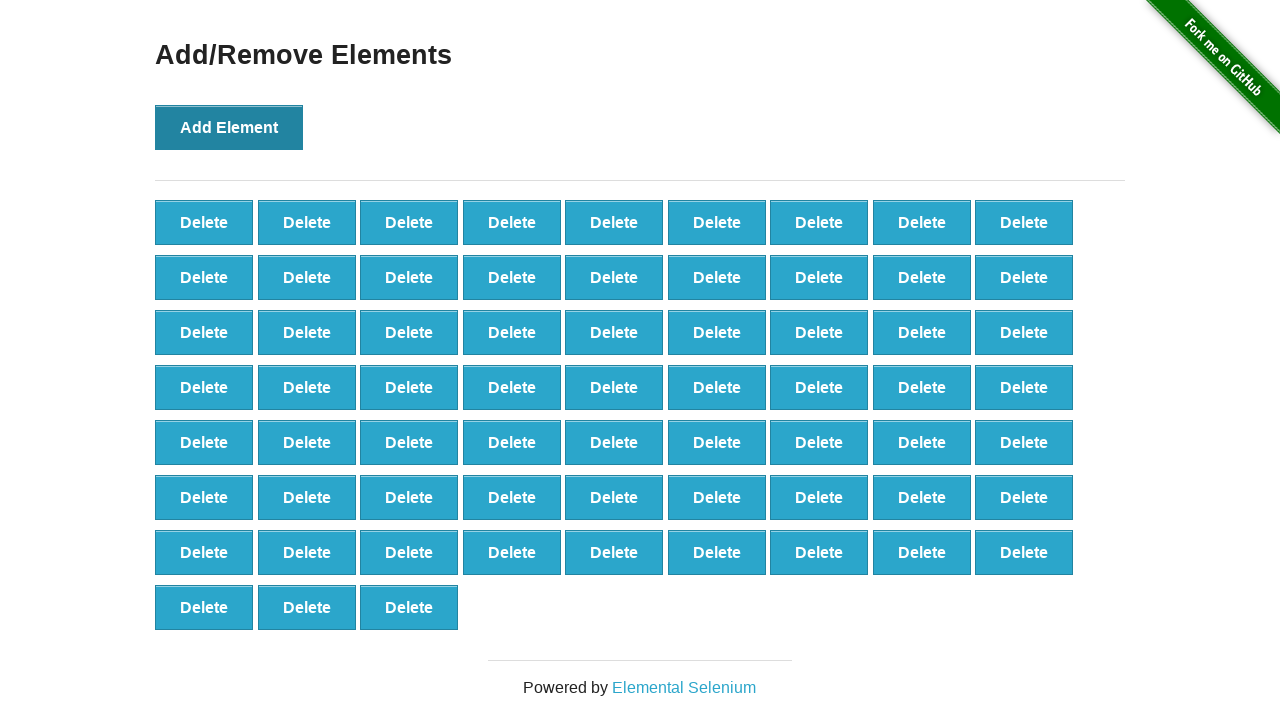

Clicked 'Add Element' button (iteration 67/100) at (229, 127) on button[onclick='addElement()']
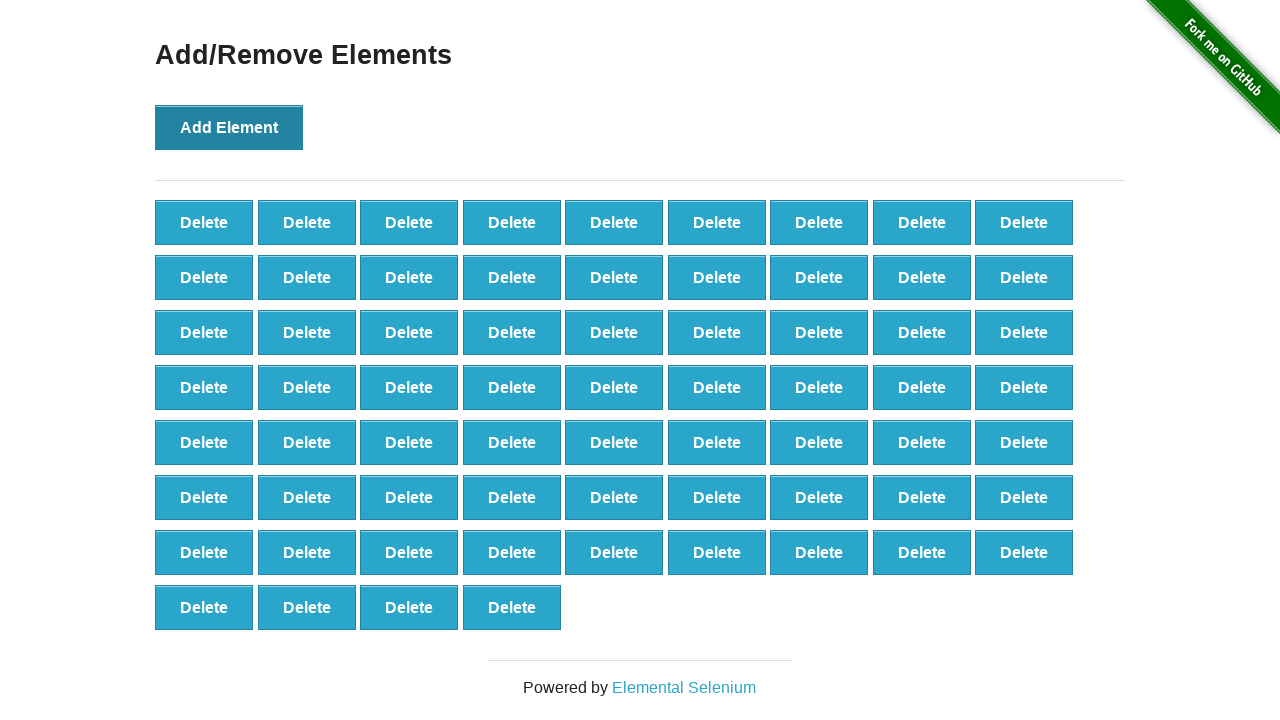

Clicked 'Add Element' button (iteration 68/100) at (229, 127) on button[onclick='addElement()']
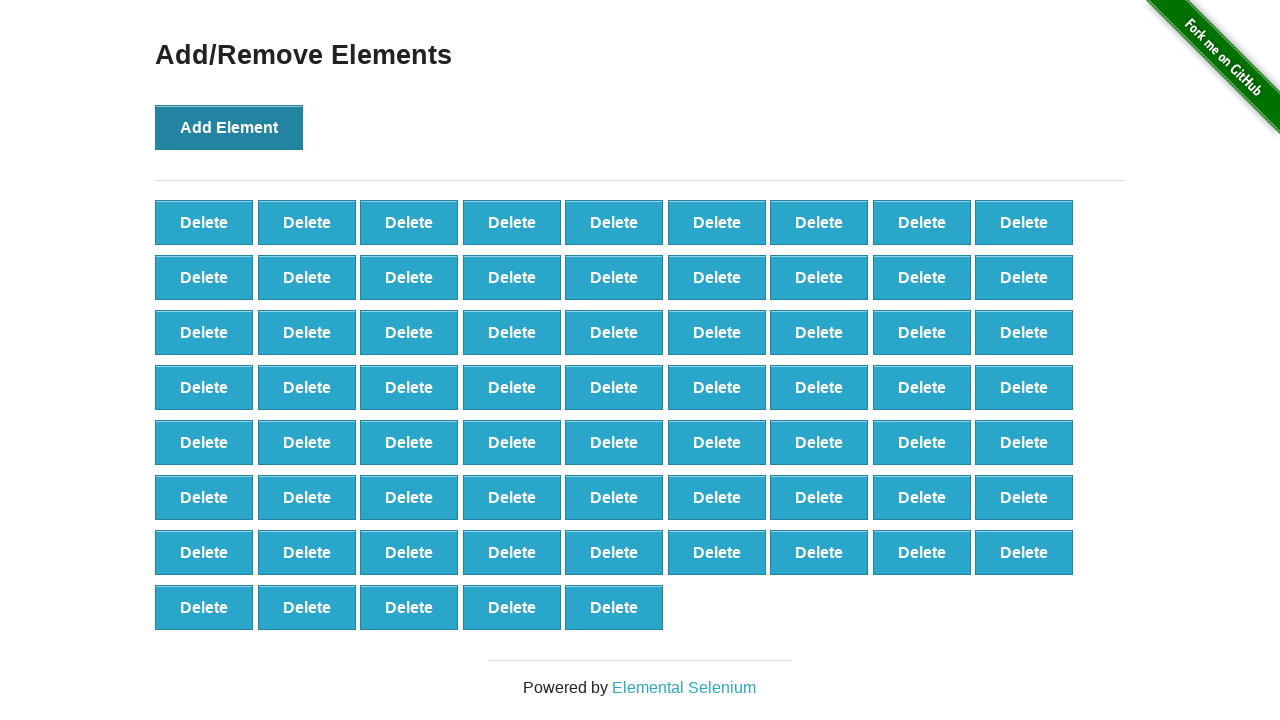

Clicked 'Add Element' button (iteration 69/100) at (229, 127) on button[onclick='addElement()']
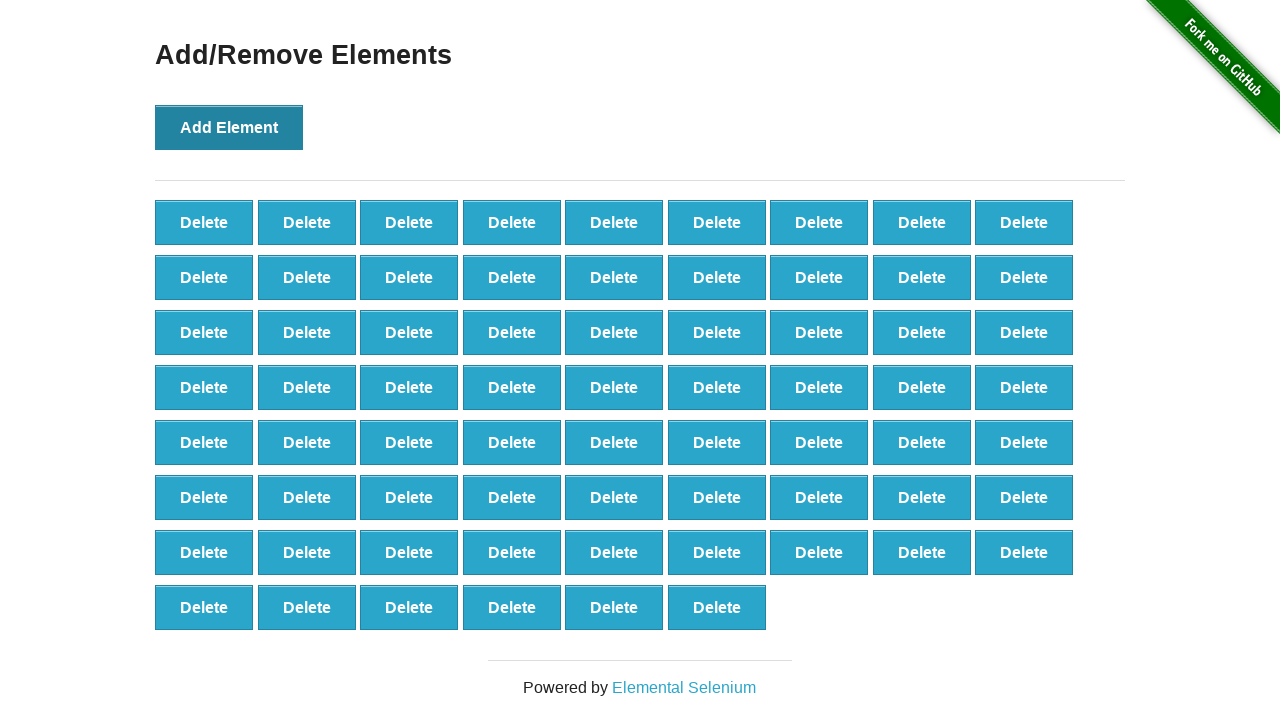

Clicked 'Add Element' button (iteration 70/100) at (229, 127) on button[onclick='addElement()']
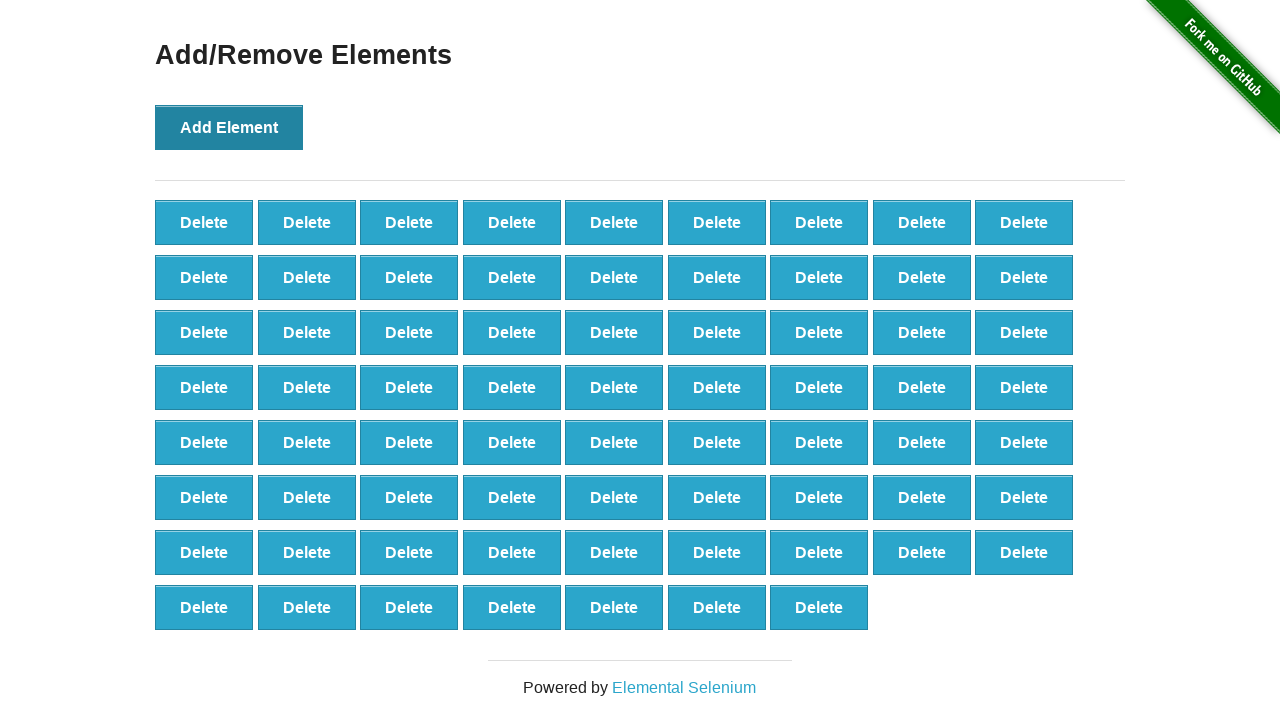

Clicked 'Add Element' button (iteration 71/100) at (229, 127) on button[onclick='addElement()']
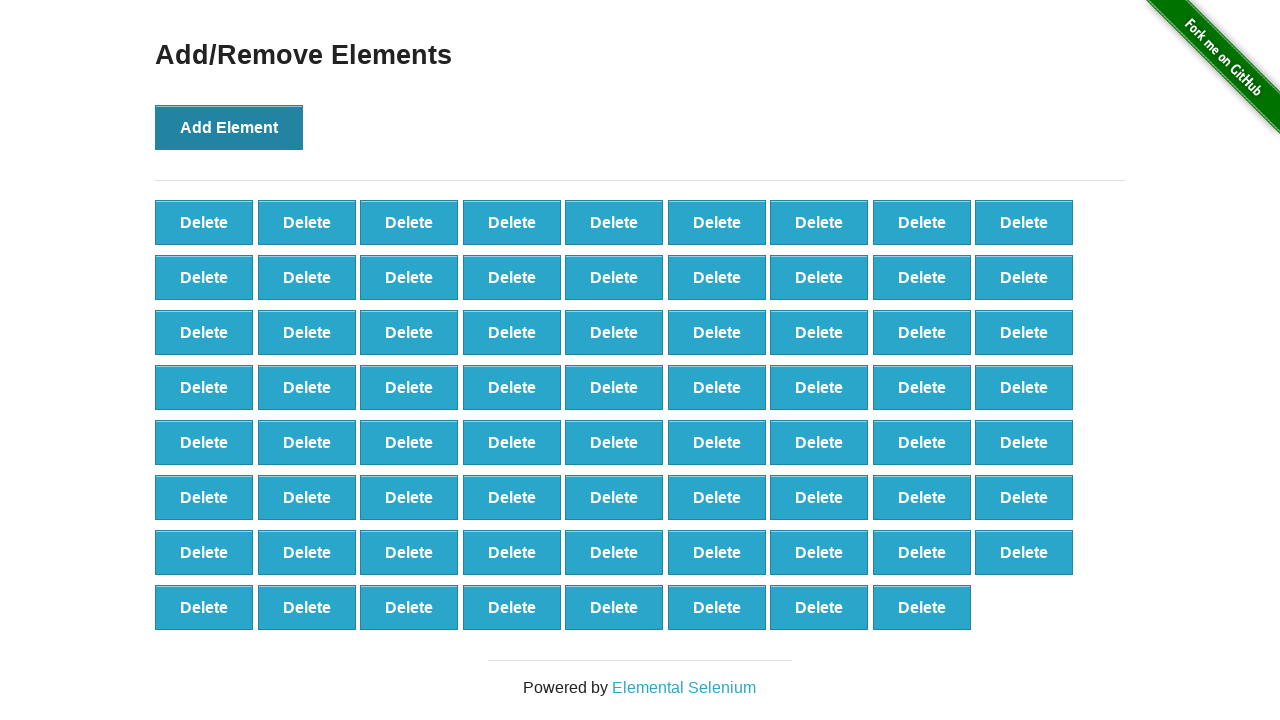

Clicked 'Add Element' button (iteration 72/100) at (229, 127) on button[onclick='addElement()']
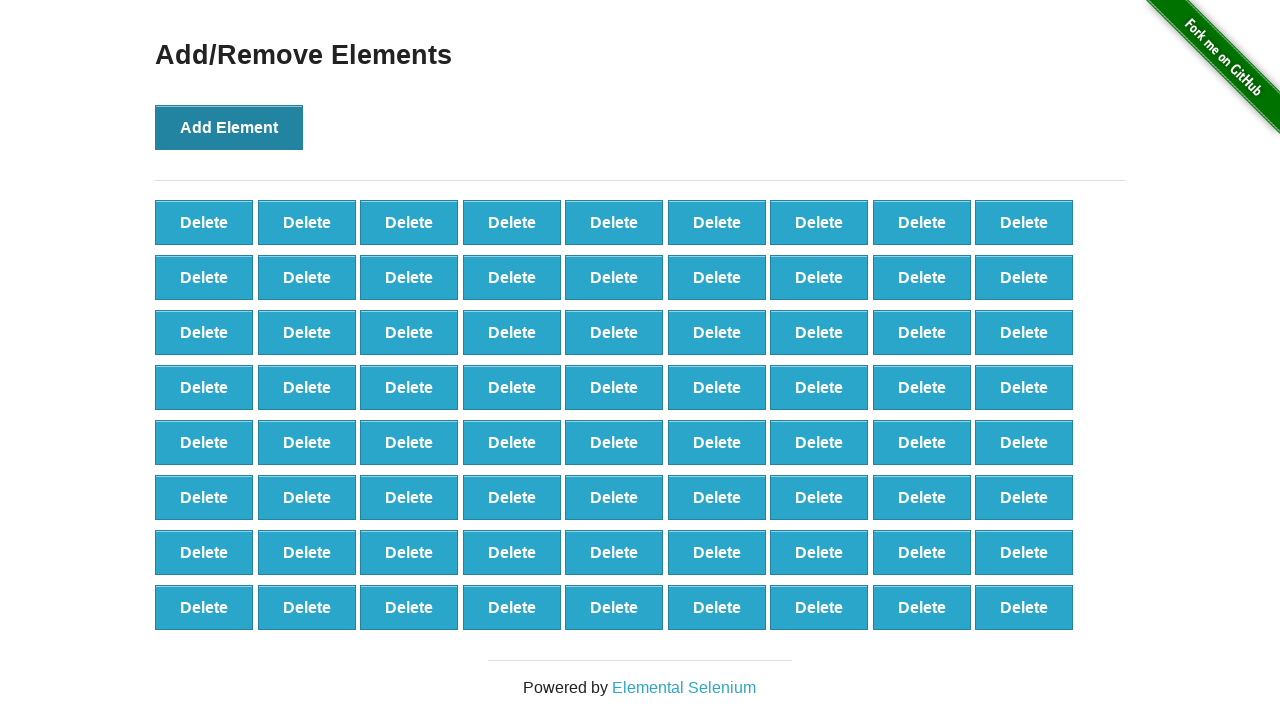

Clicked 'Add Element' button (iteration 73/100) at (229, 127) on button[onclick='addElement()']
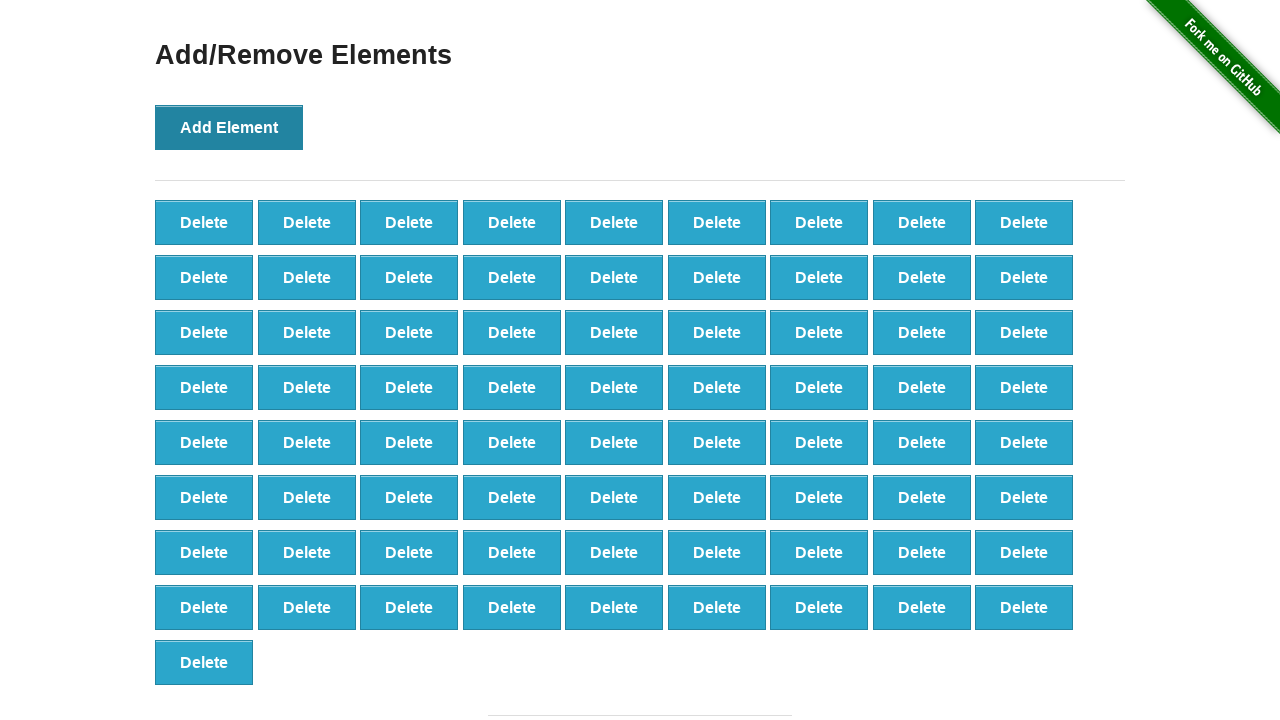

Clicked 'Add Element' button (iteration 74/100) at (229, 127) on button[onclick='addElement()']
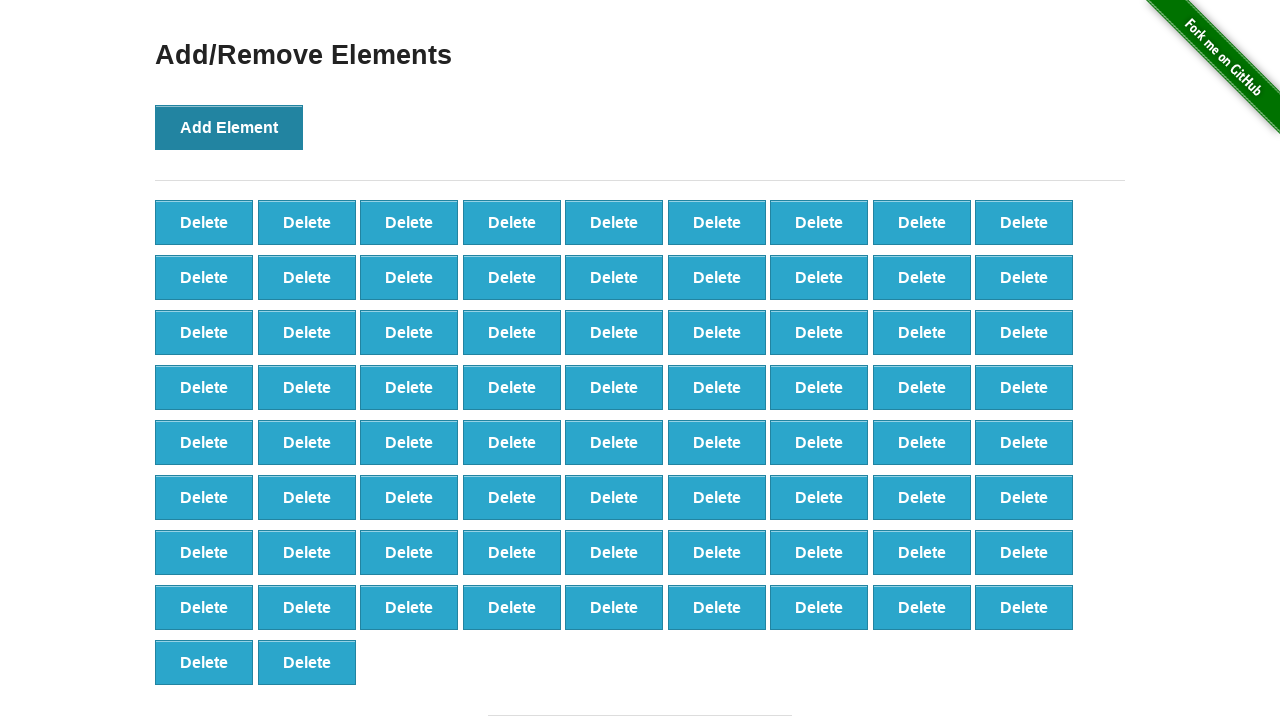

Clicked 'Add Element' button (iteration 75/100) at (229, 127) on button[onclick='addElement()']
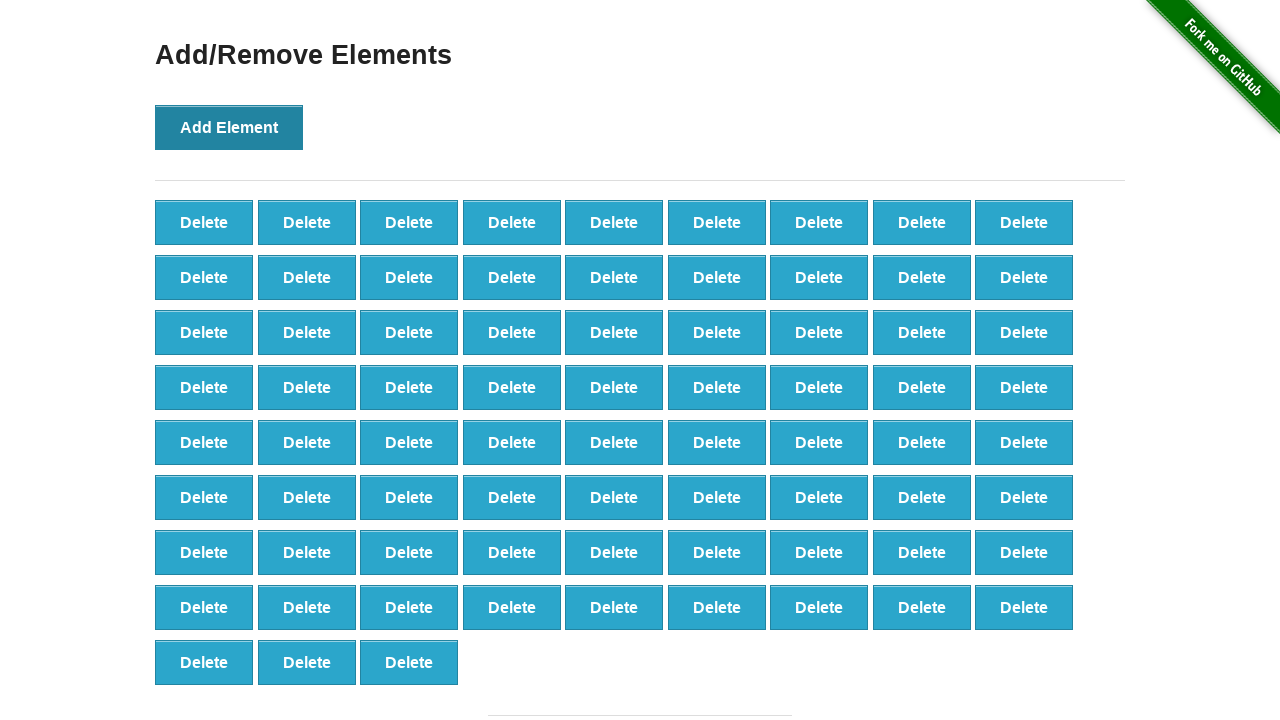

Clicked 'Add Element' button (iteration 76/100) at (229, 127) on button[onclick='addElement()']
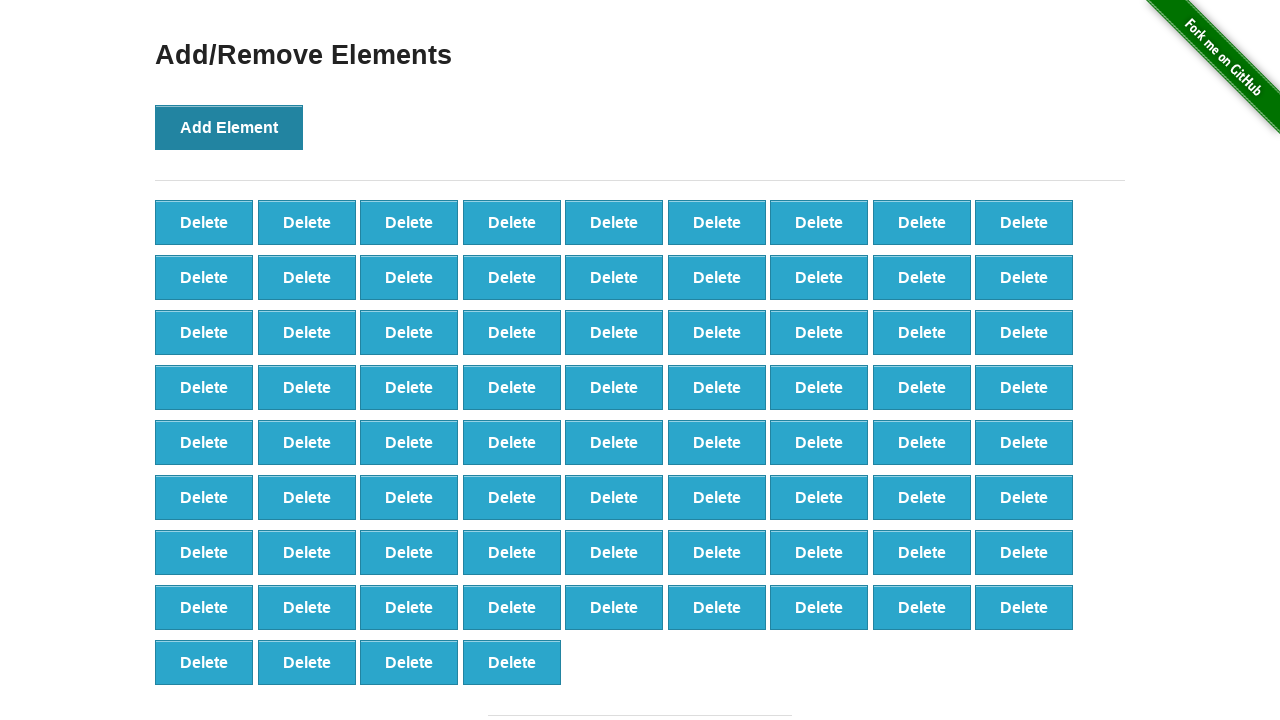

Clicked 'Add Element' button (iteration 77/100) at (229, 127) on button[onclick='addElement()']
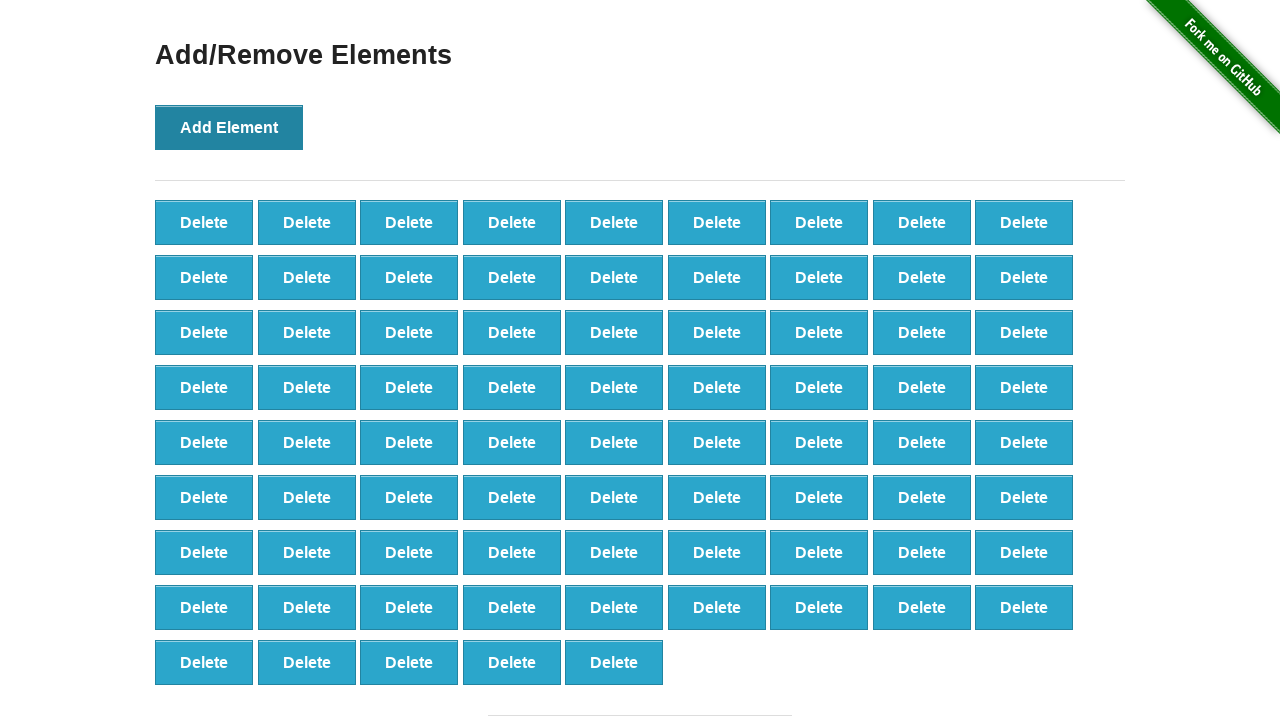

Clicked 'Add Element' button (iteration 78/100) at (229, 127) on button[onclick='addElement()']
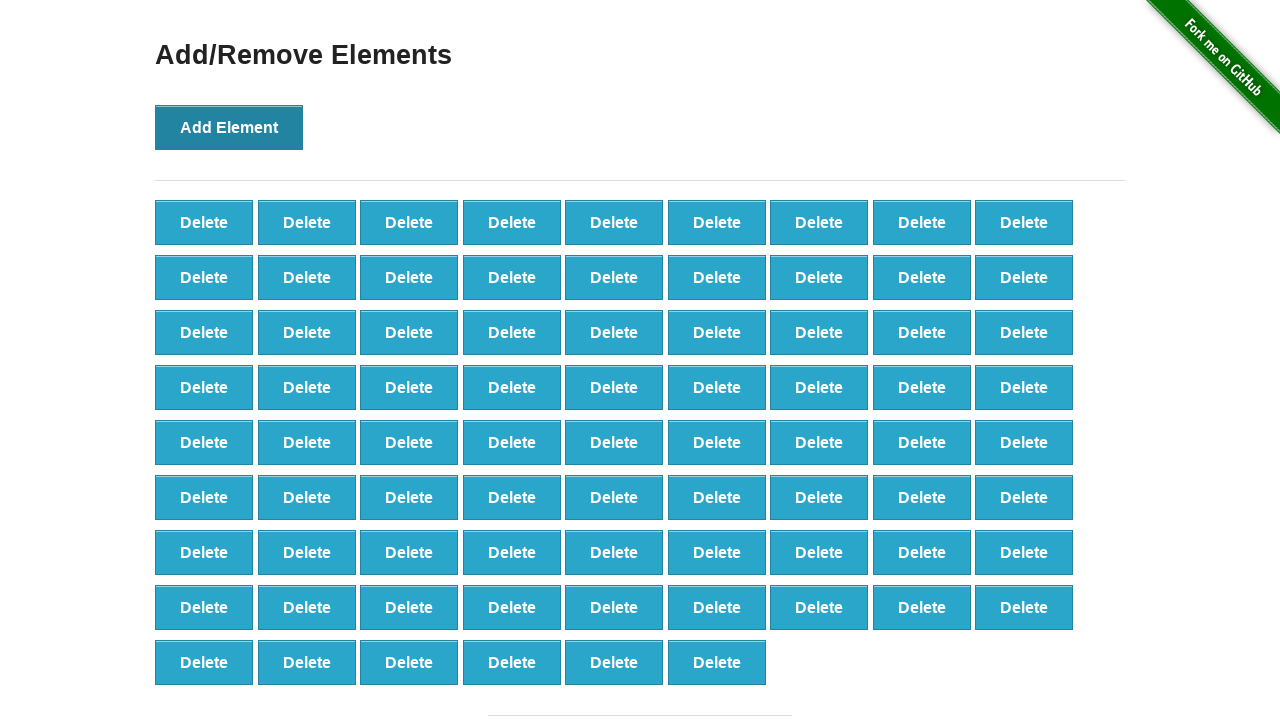

Clicked 'Add Element' button (iteration 79/100) at (229, 127) on button[onclick='addElement()']
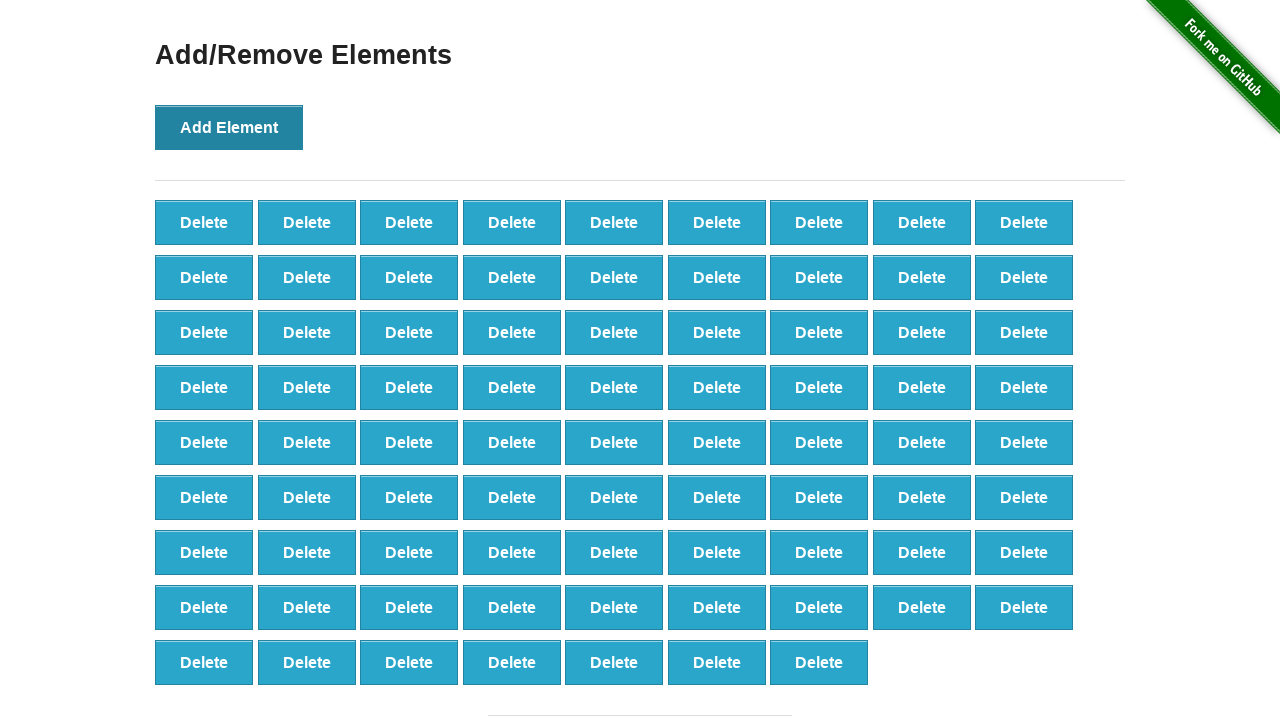

Clicked 'Add Element' button (iteration 80/100) at (229, 127) on button[onclick='addElement()']
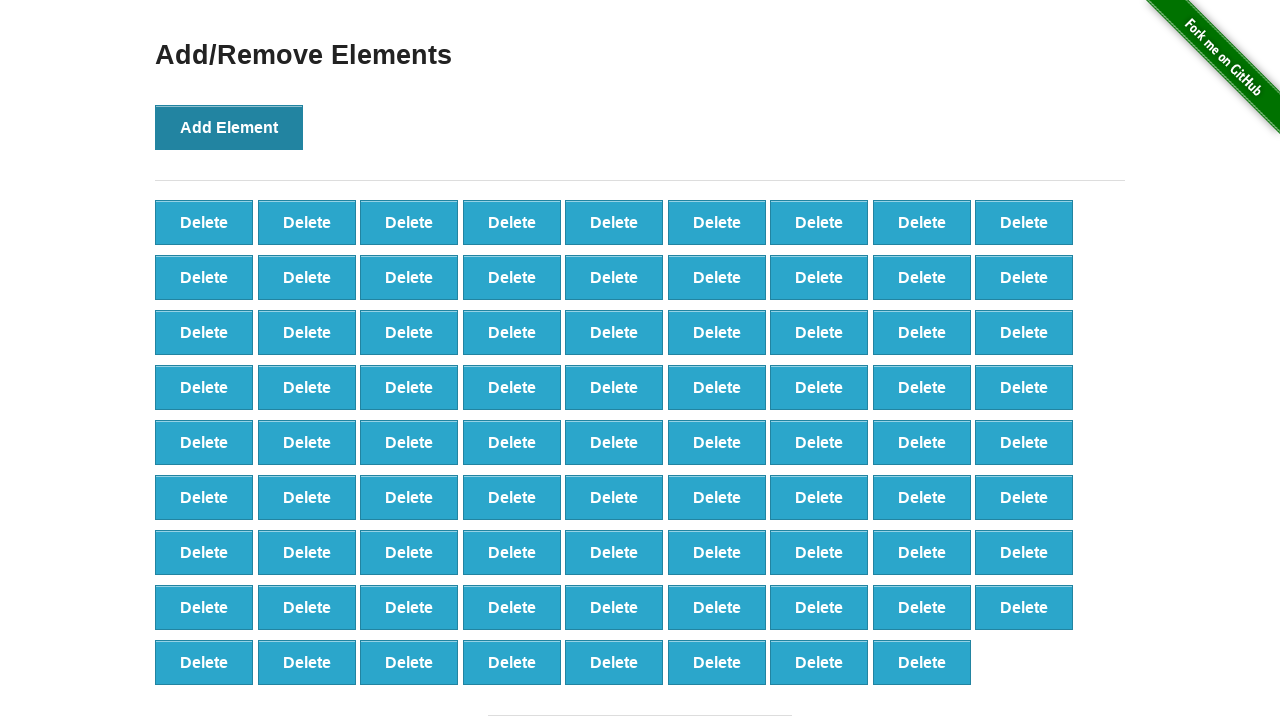

Clicked 'Add Element' button (iteration 81/100) at (229, 127) on button[onclick='addElement()']
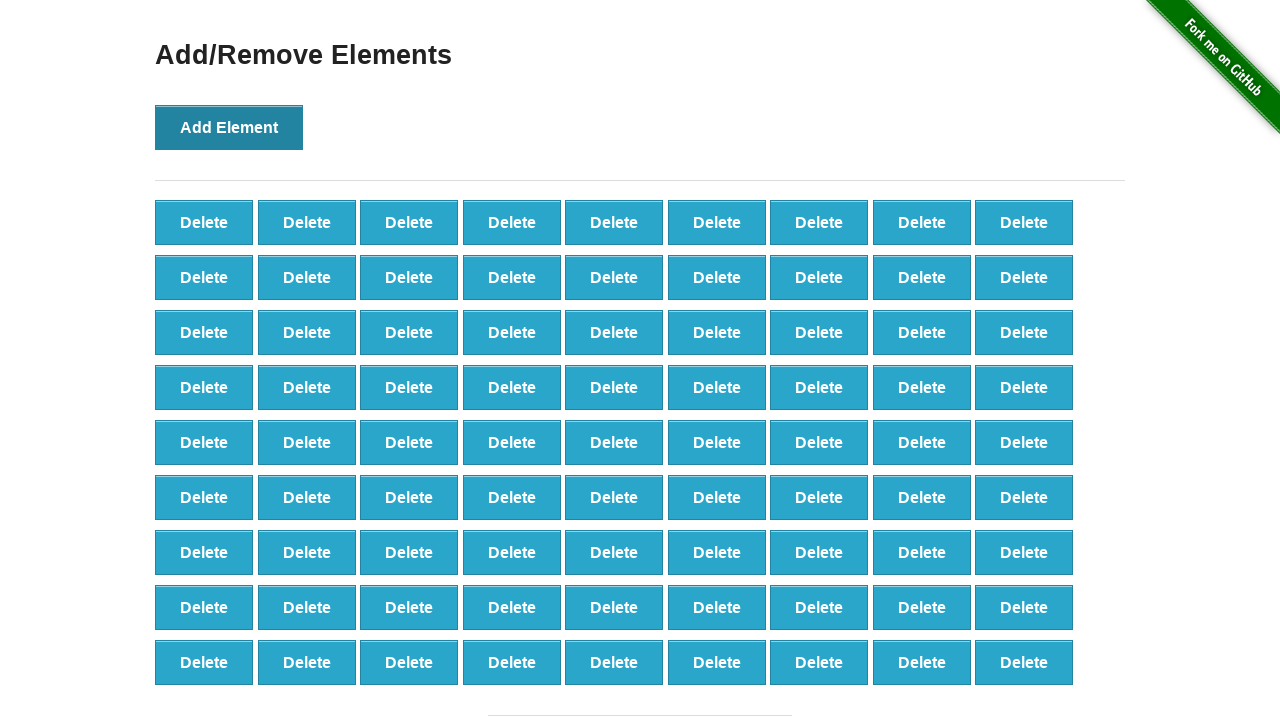

Clicked 'Add Element' button (iteration 82/100) at (229, 127) on button[onclick='addElement()']
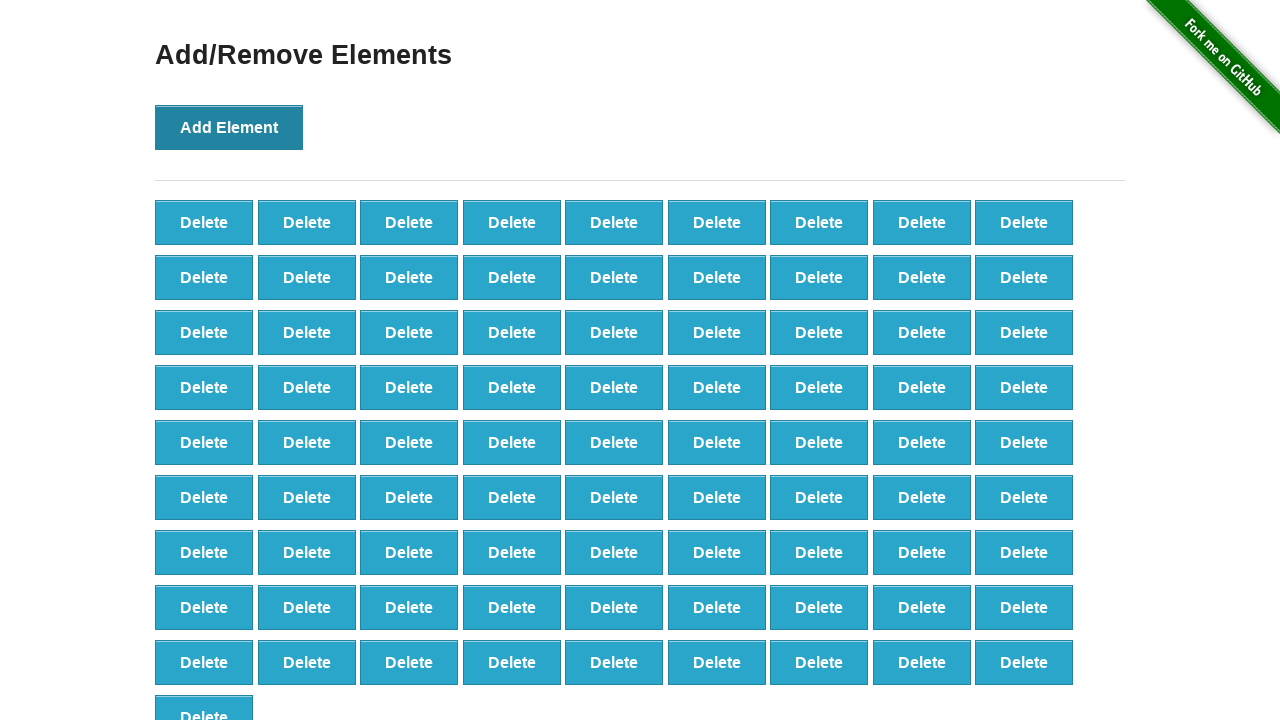

Clicked 'Add Element' button (iteration 83/100) at (229, 127) on button[onclick='addElement()']
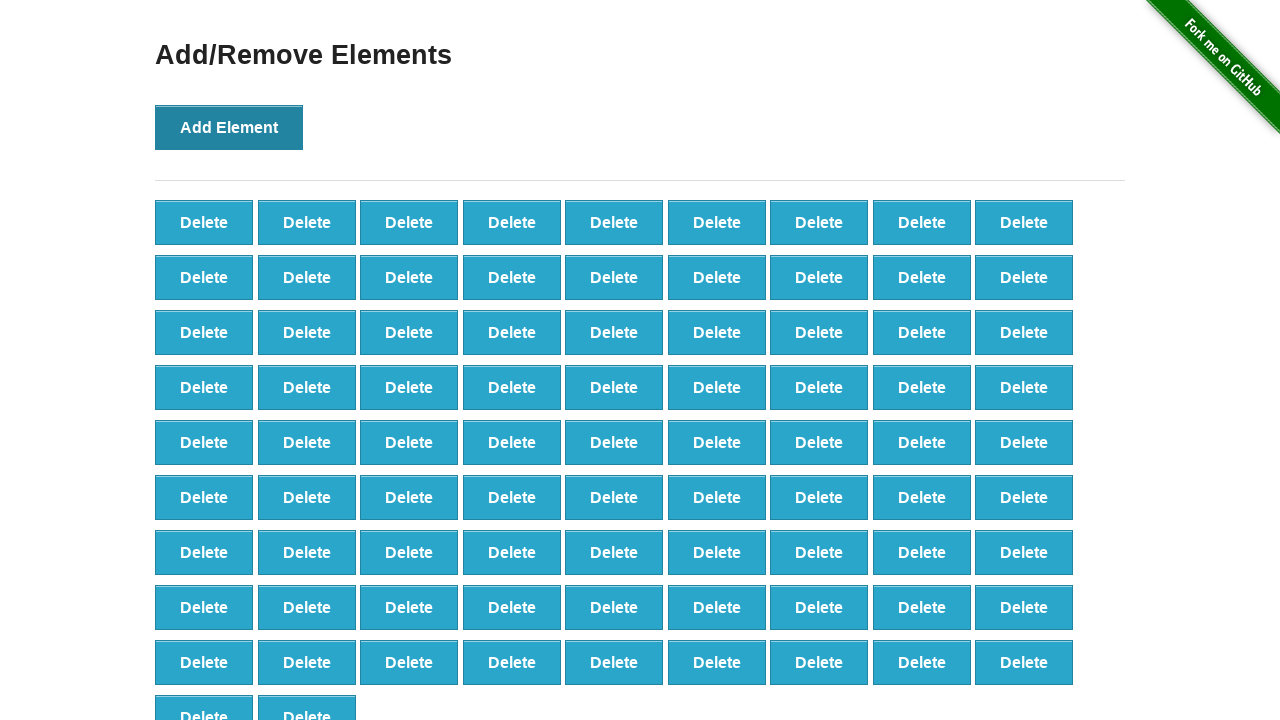

Clicked 'Add Element' button (iteration 84/100) at (229, 127) on button[onclick='addElement()']
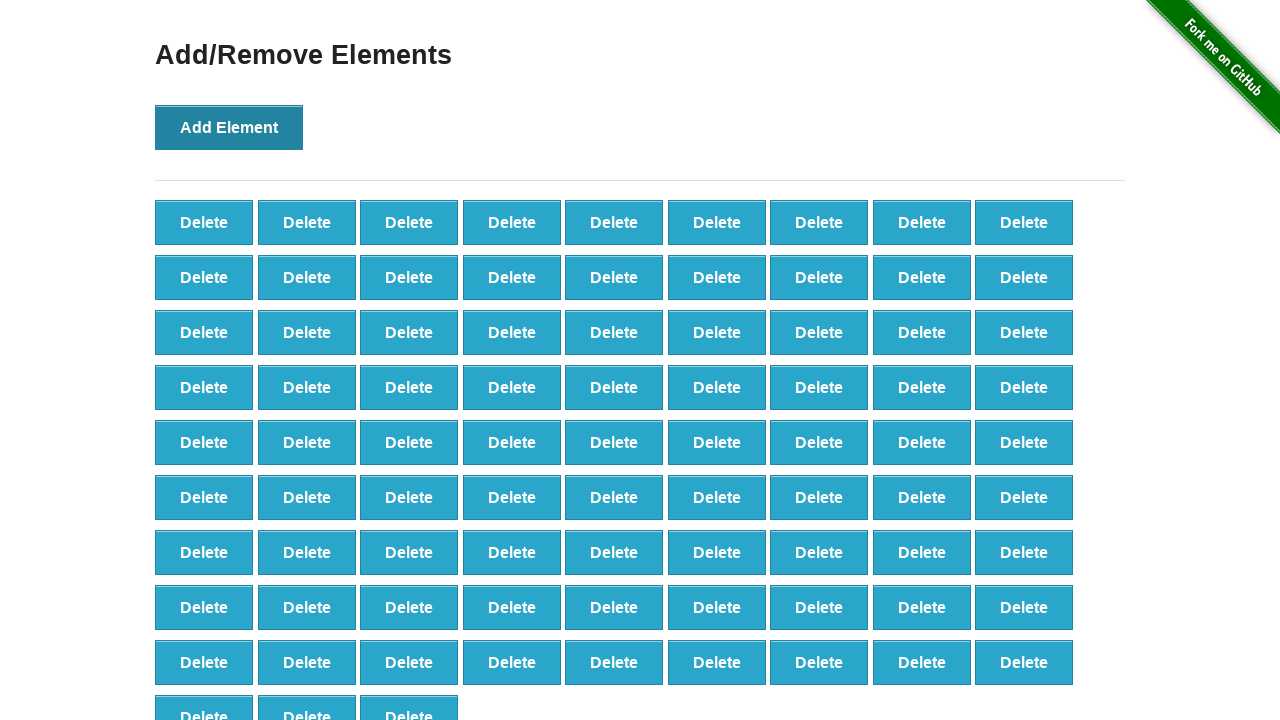

Clicked 'Add Element' button (iteration 85/100) at (229, 127) on button[onclick='addElement()']
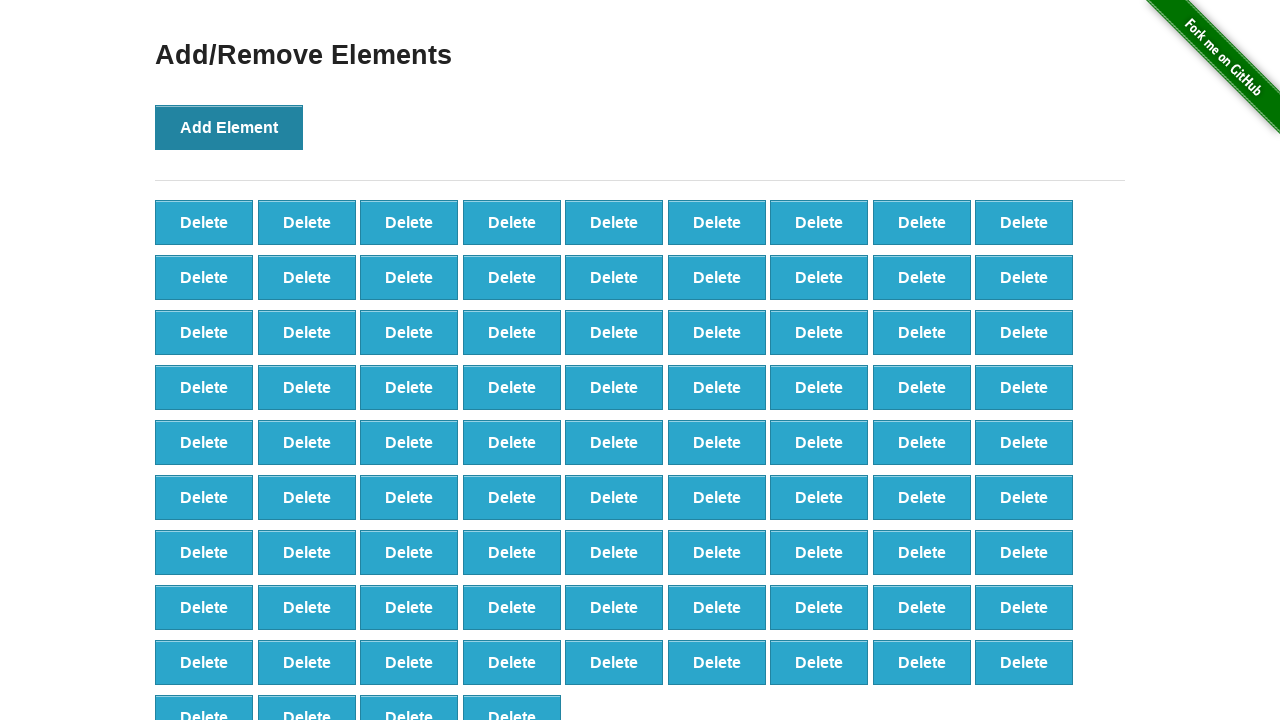

Clicked 'Add Element' button (iteration 86/100) at (229, 127) on button[onclick='addElement()']
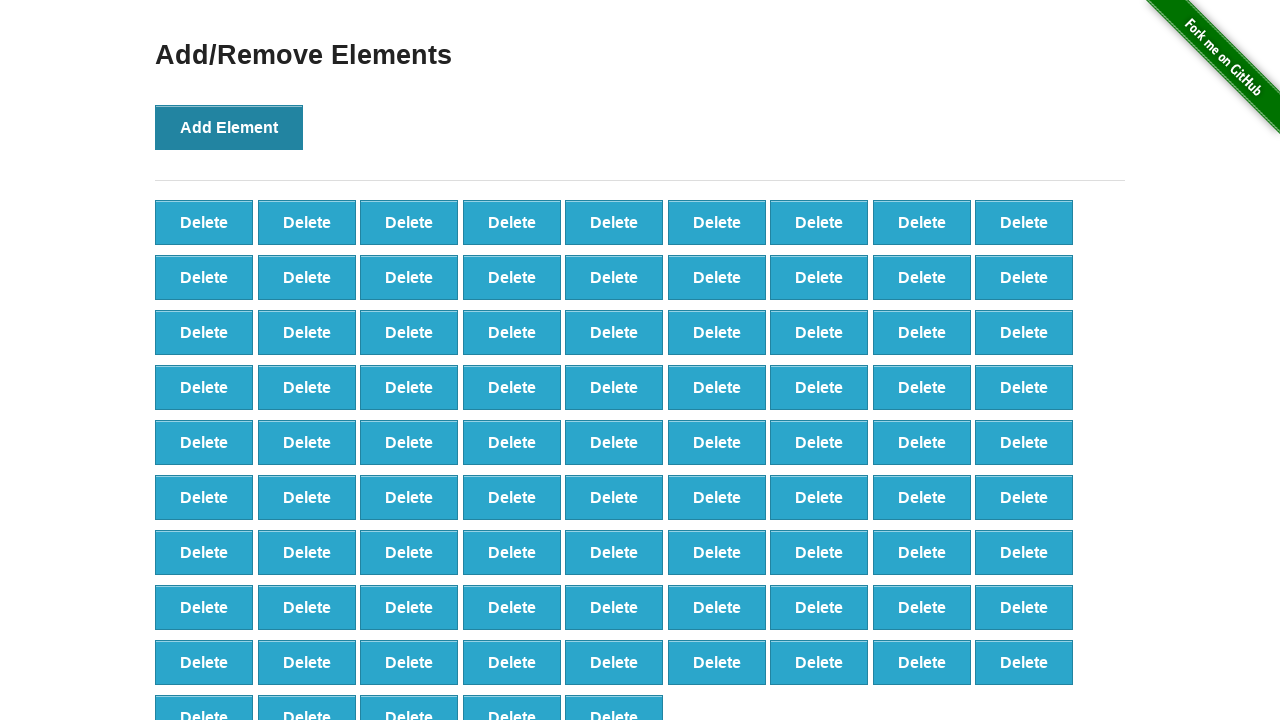

Clicked 'Add Element' button (iteration 87/100) at (229, 127) on button[onclick='addElement()']
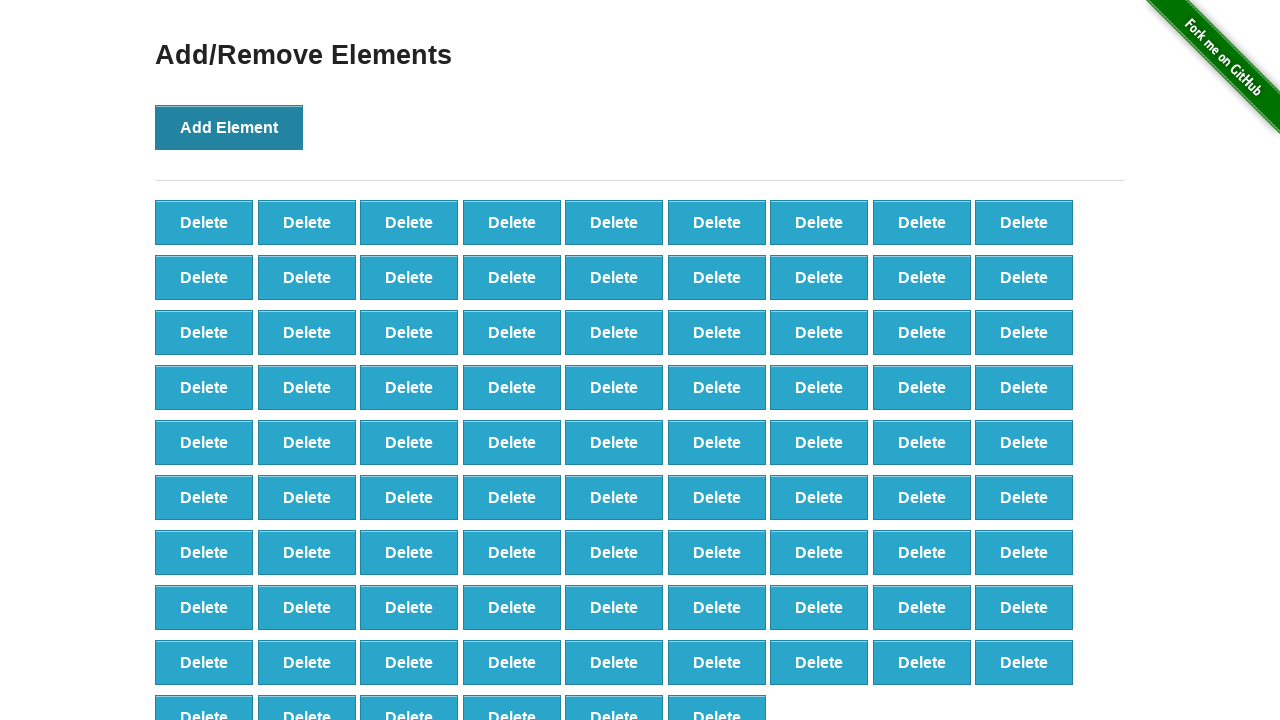

Clicked 'Add Element' button (iteration 88/100) at (229, 127) on button[onclick='addElement()']
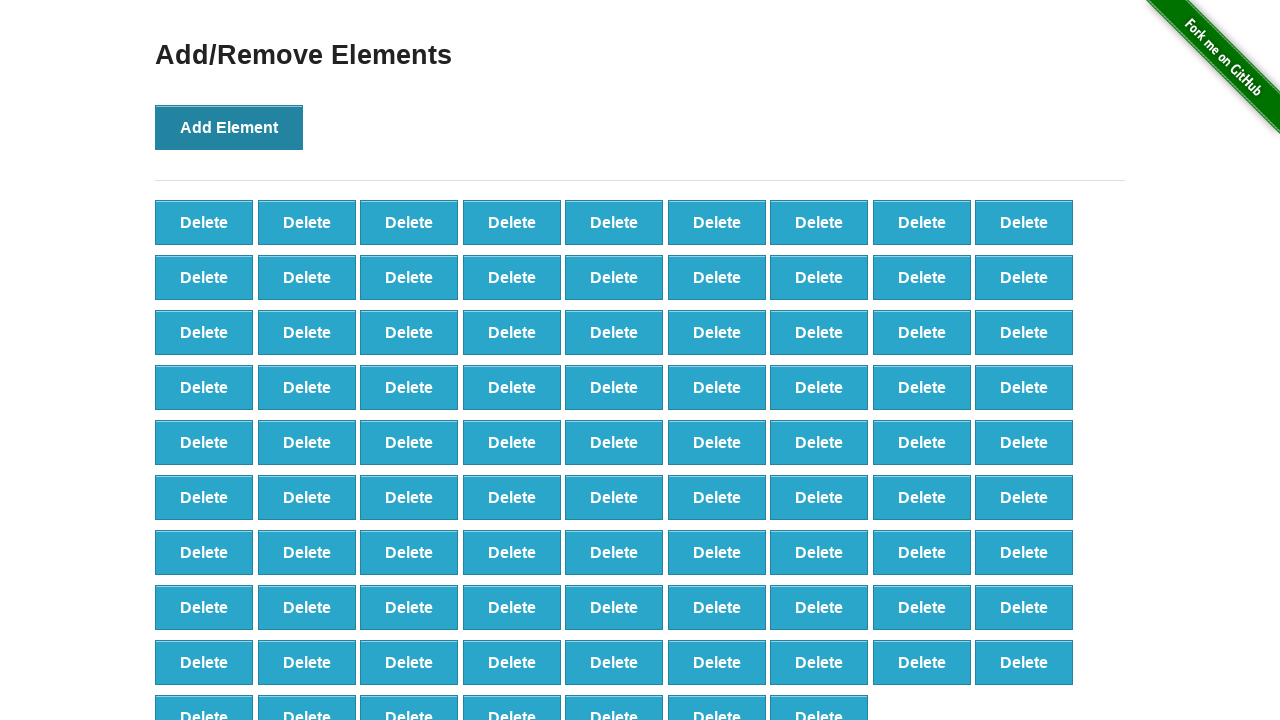

Clicked 'Add Element' button (iteration 89/100) at (229, 127) on button[onclick='addElement()']
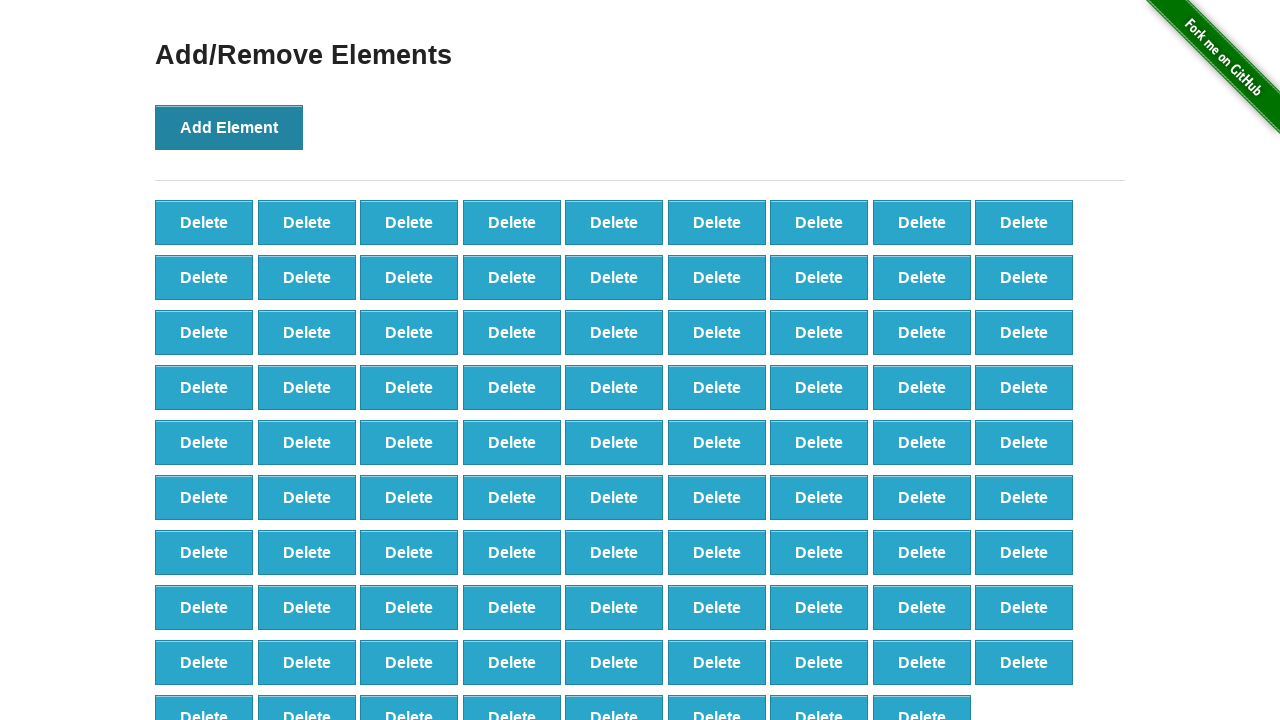

Clicked 'Add Element' button (iteration 90/100) at (229, 127) on button[onclick='addElement()']
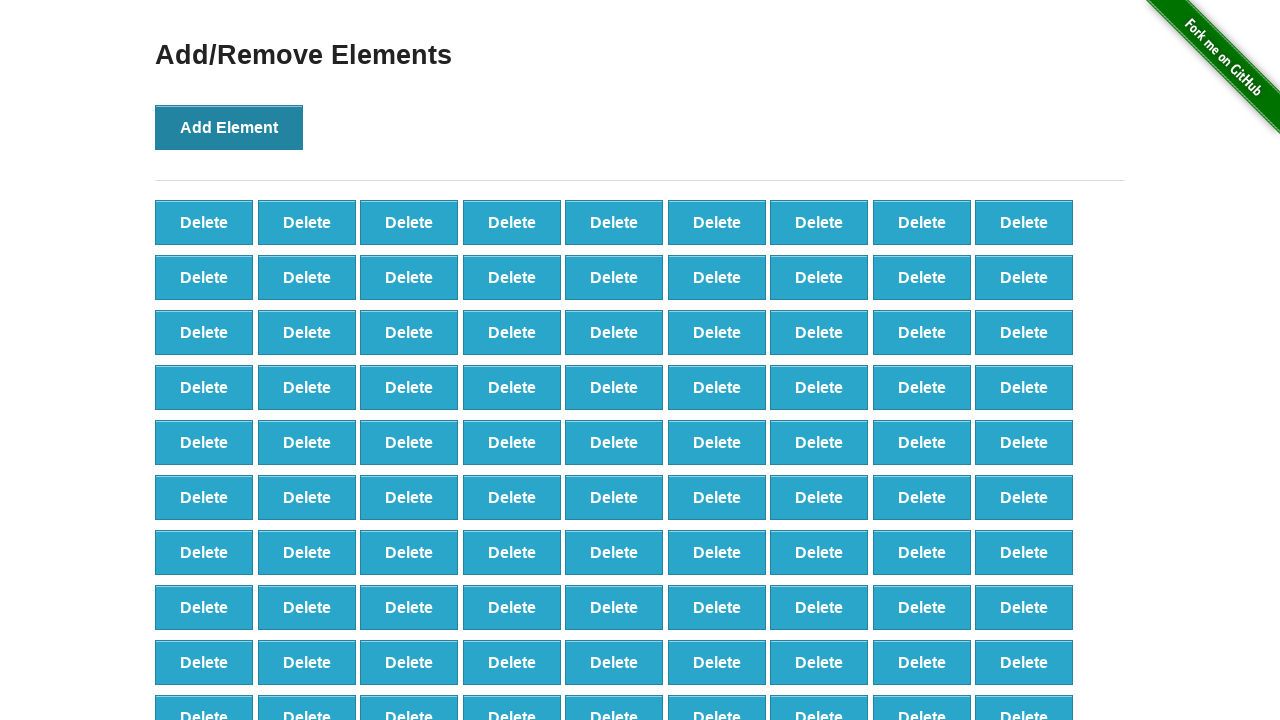

Clicked 'Add Element' button (iteration 91/100) at (229, 127) on button[onclick='addElement()']
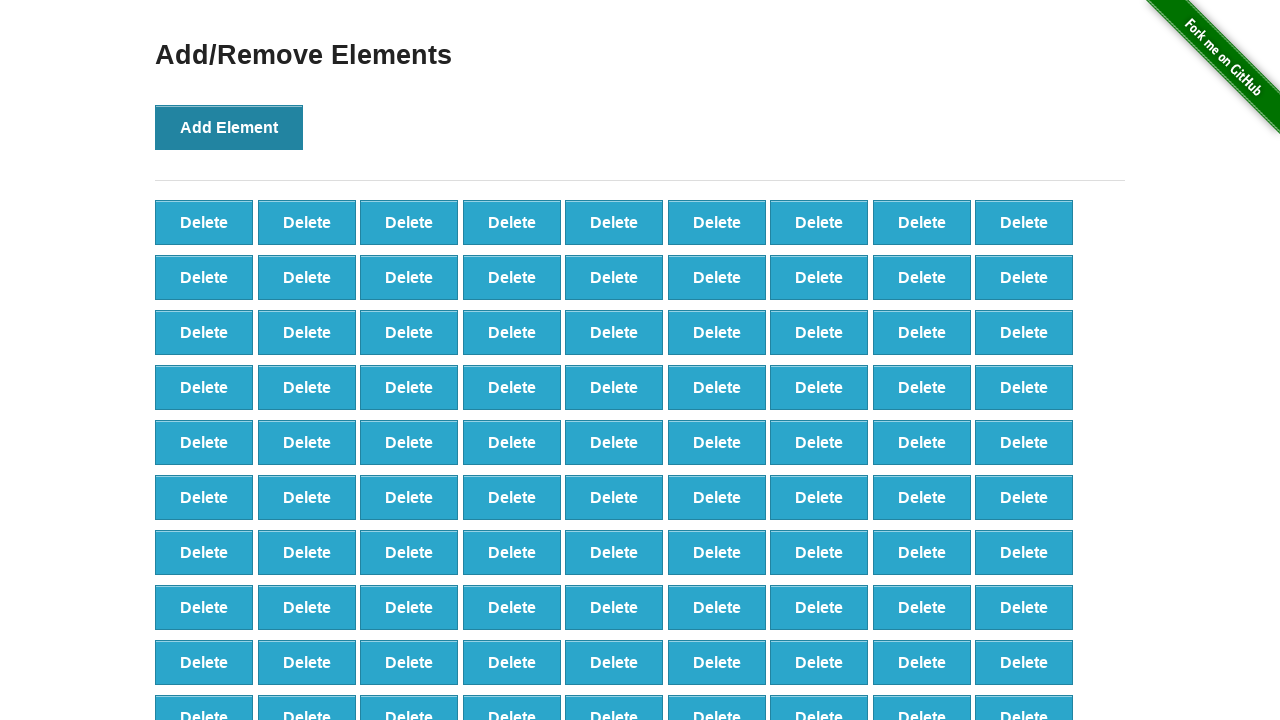

Clicked 'Add Element' button (iteration 92/100) at (229, 127) on button[onclick='addElement()']
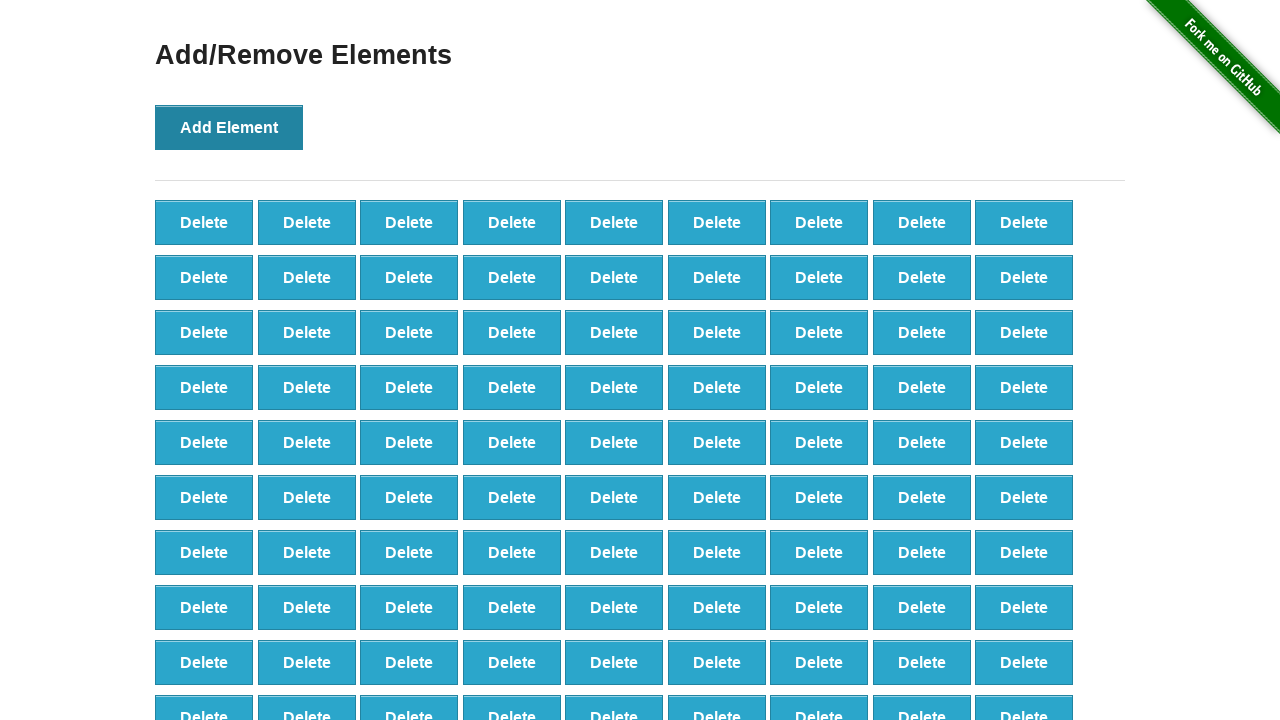

Clicked 'Add Element' button (iteration 93/100) at (229, 127) on button[onclick='addElement()']
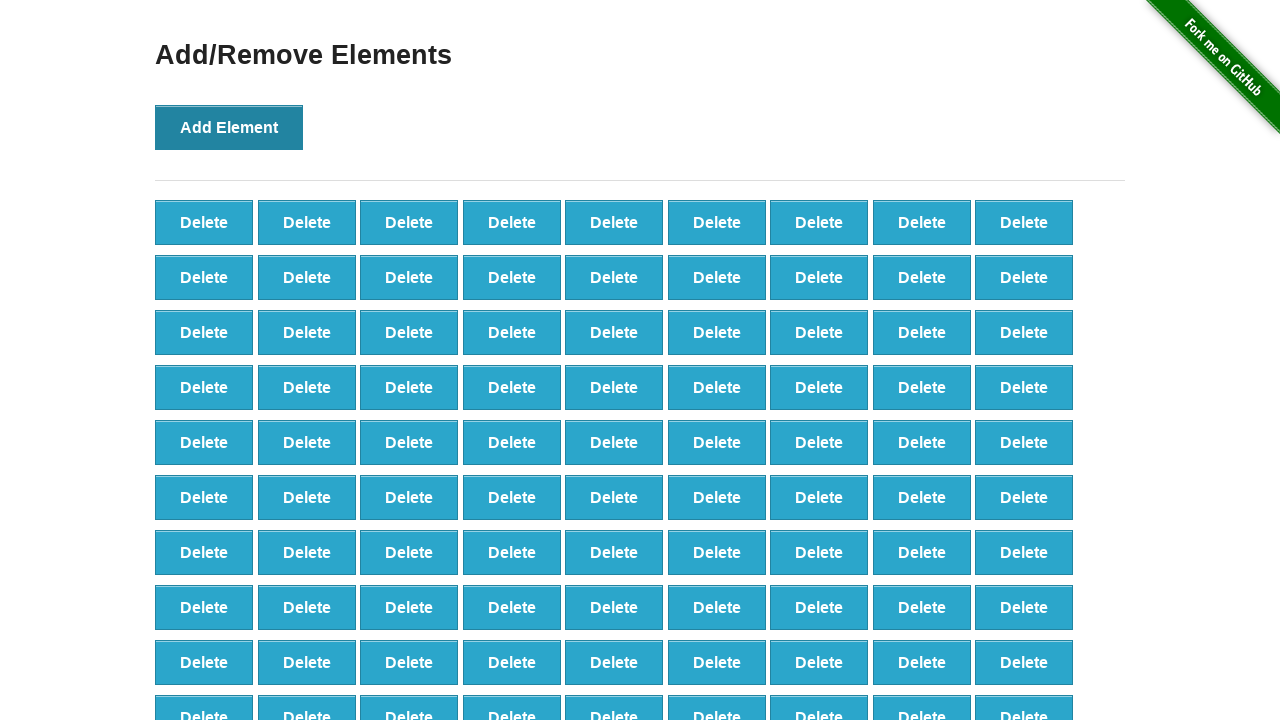

Clicked 'Add Element' button (iteration 94/100) at (229, 127) on button[onclick='addElement()']
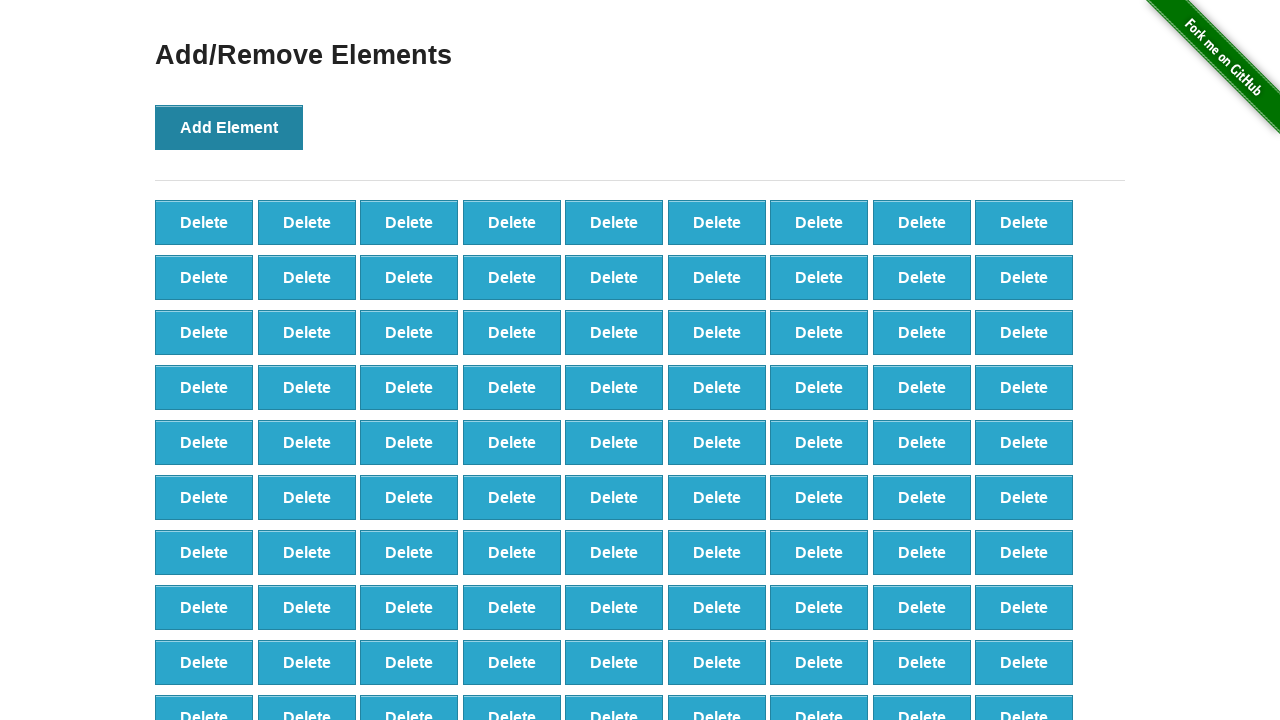

Clicked 'Add Element' button (iteration 95/100) at (229, 127) on button[onclick='addElement()']
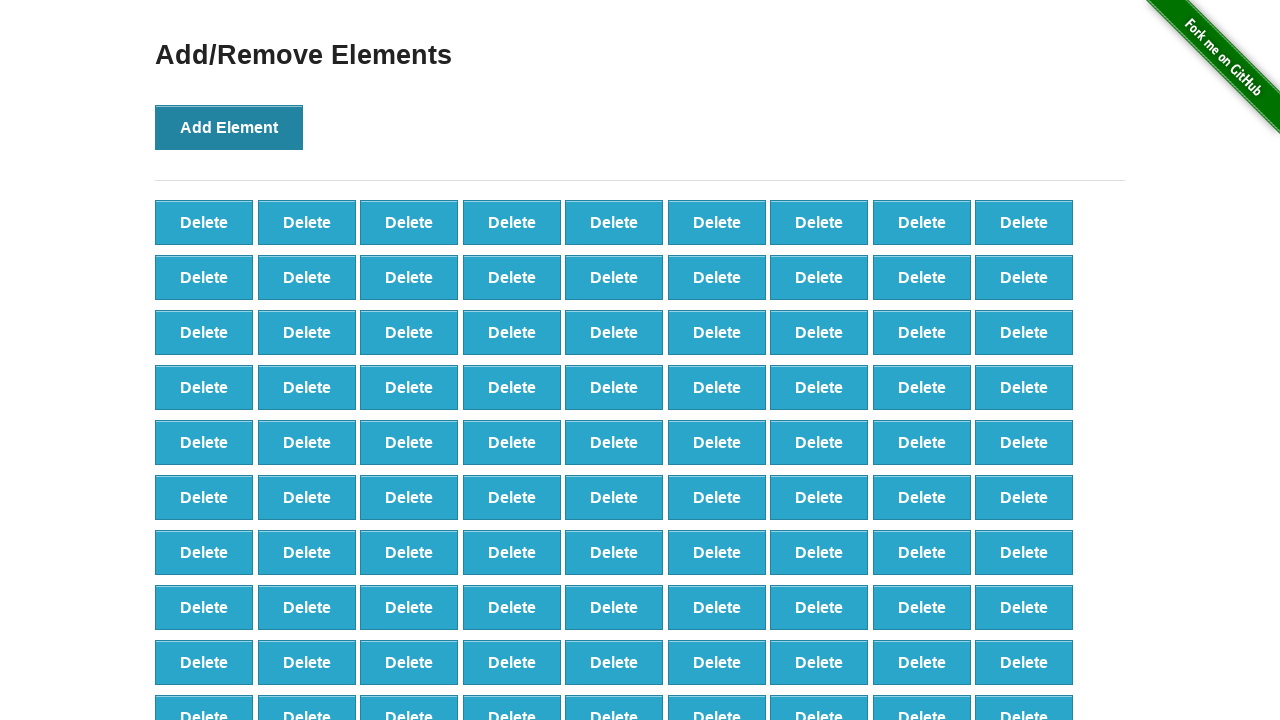

Clicked 'Add Element' button (iteration 96/100) at (229, 127) on button[onclick='addElement()']
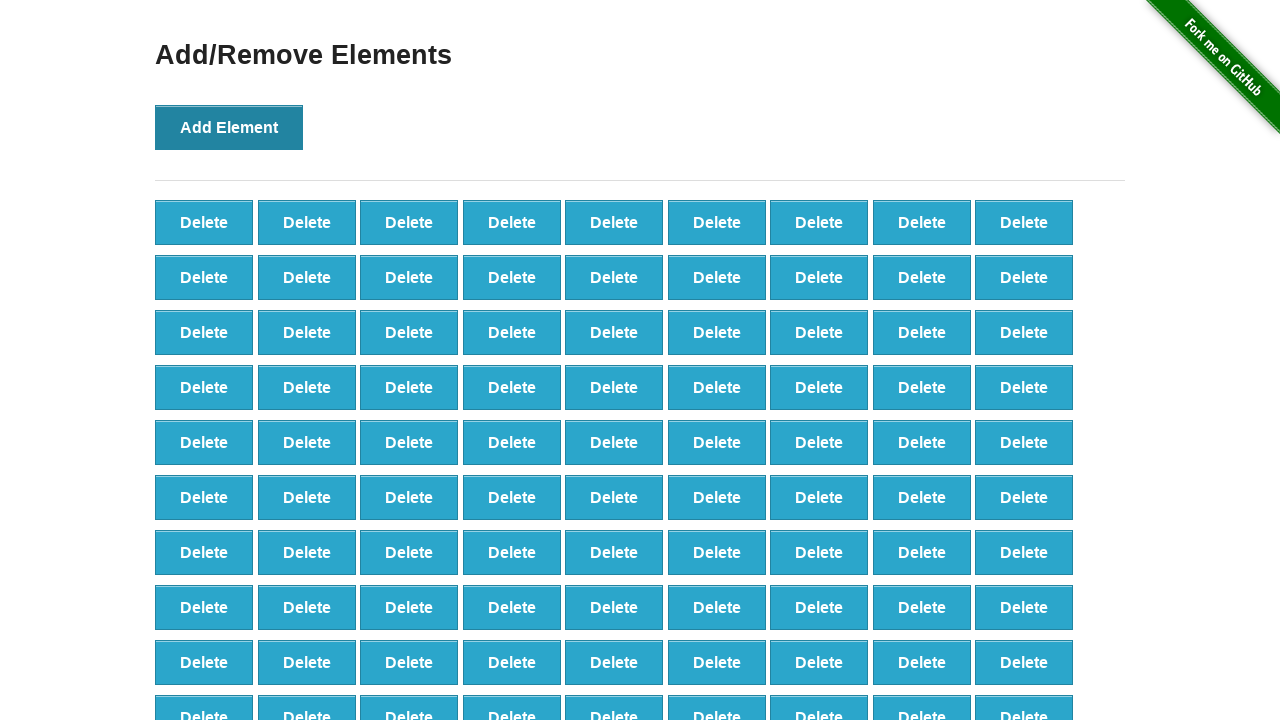

Clicked 'Add Element' button (iteration 97/100) at (229, 127) on button[onclick='addElement()']
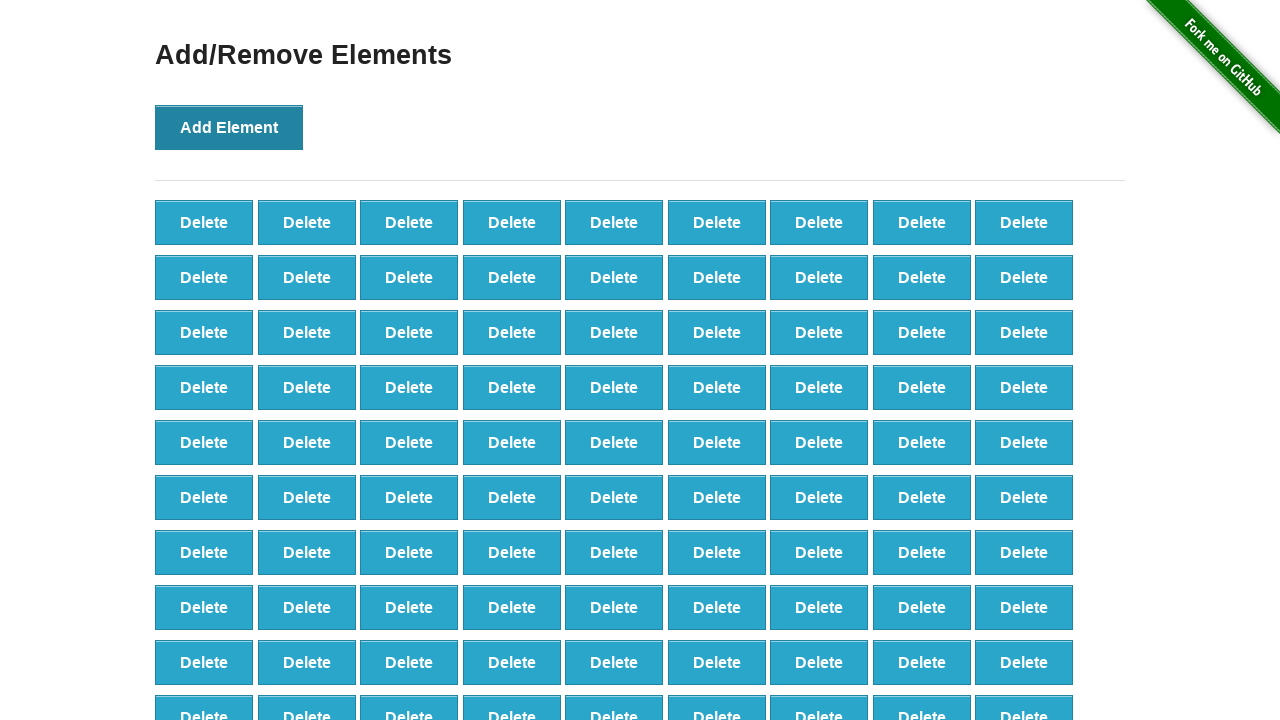

Clicked 'Add Element' button (iteration 98/100) at (229, 127) on button[onclick='addElement()']
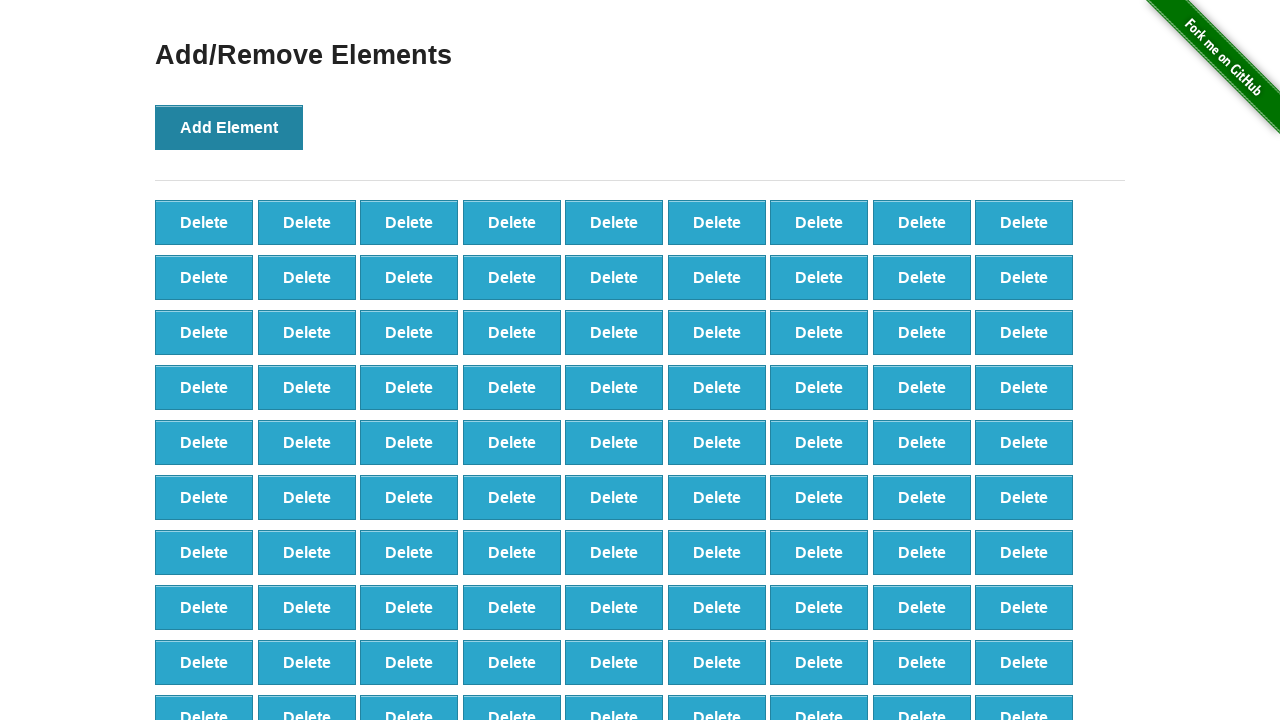

Clicked 'Add Element' button (iteration 99/100) at (229, 127) on button[onclick='addElement()']
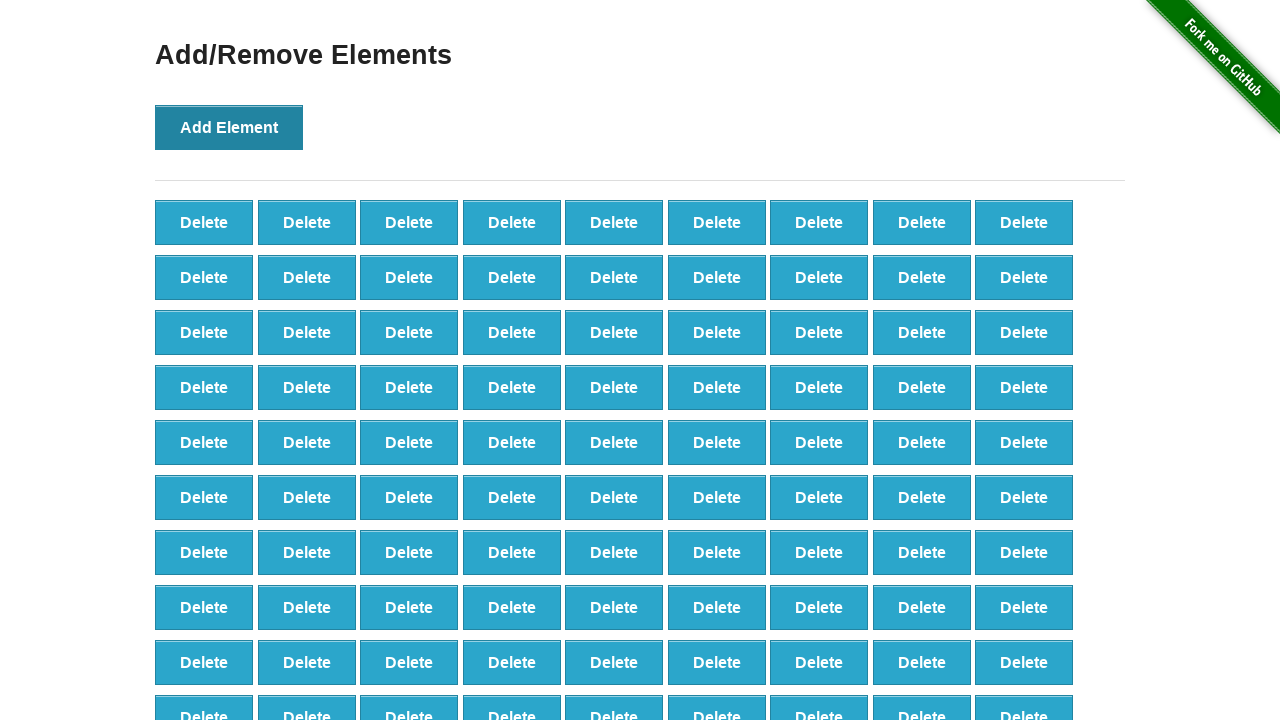

Clicked 'Add Element' button (iteration 100/100) at (229, 127) on button[onclick='addElement()']
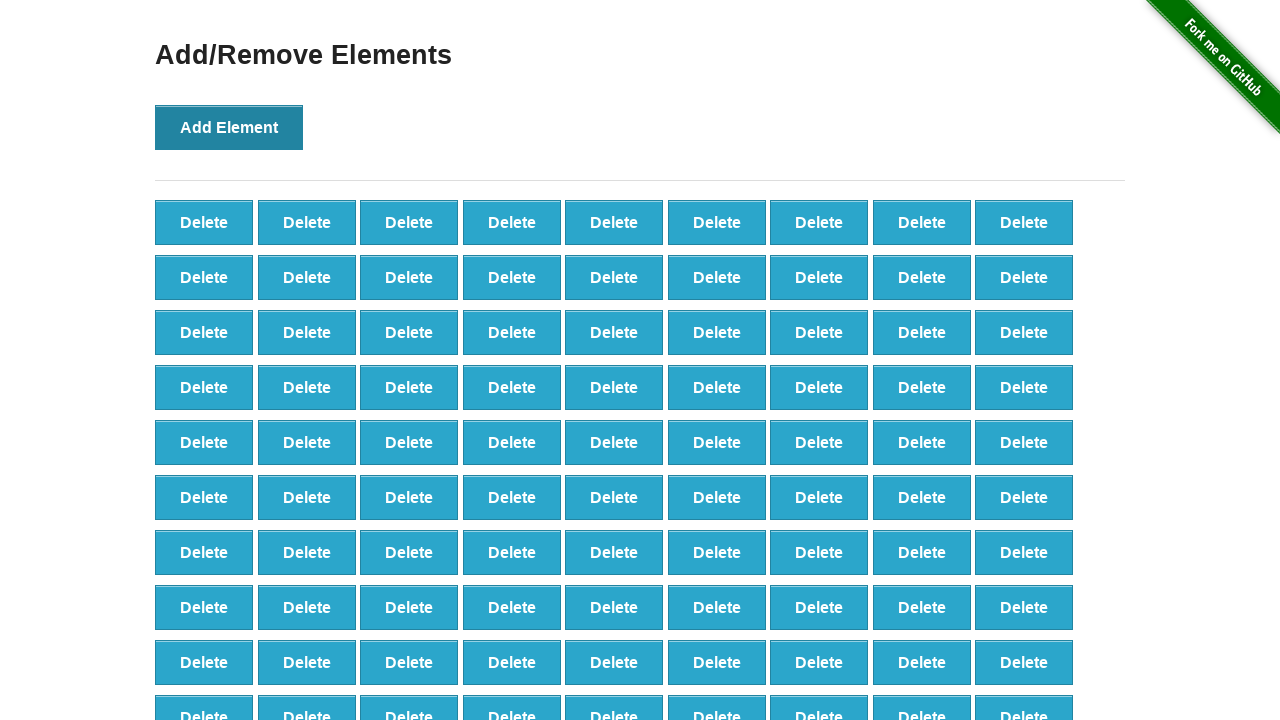

Waited for delete buttons to appear (.added-manually)
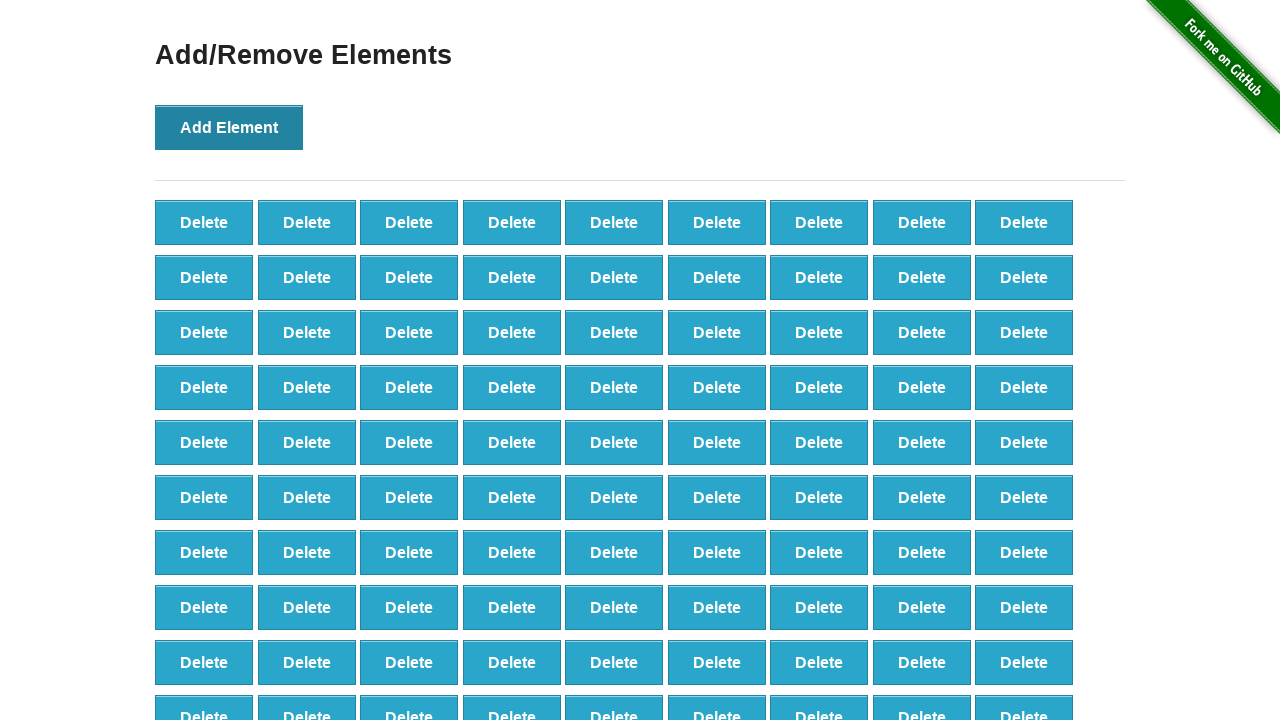

Counted delete buttons: 100 found
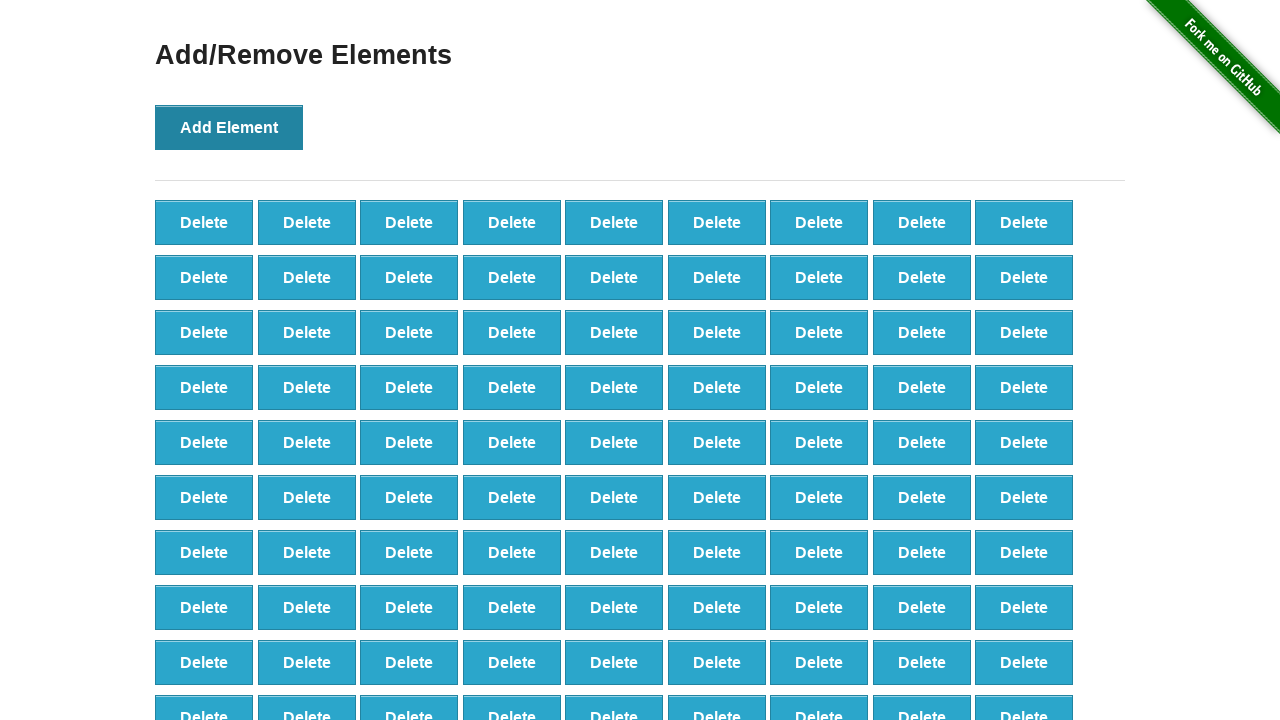

Assertion passed: 100 delete buttons created successfully
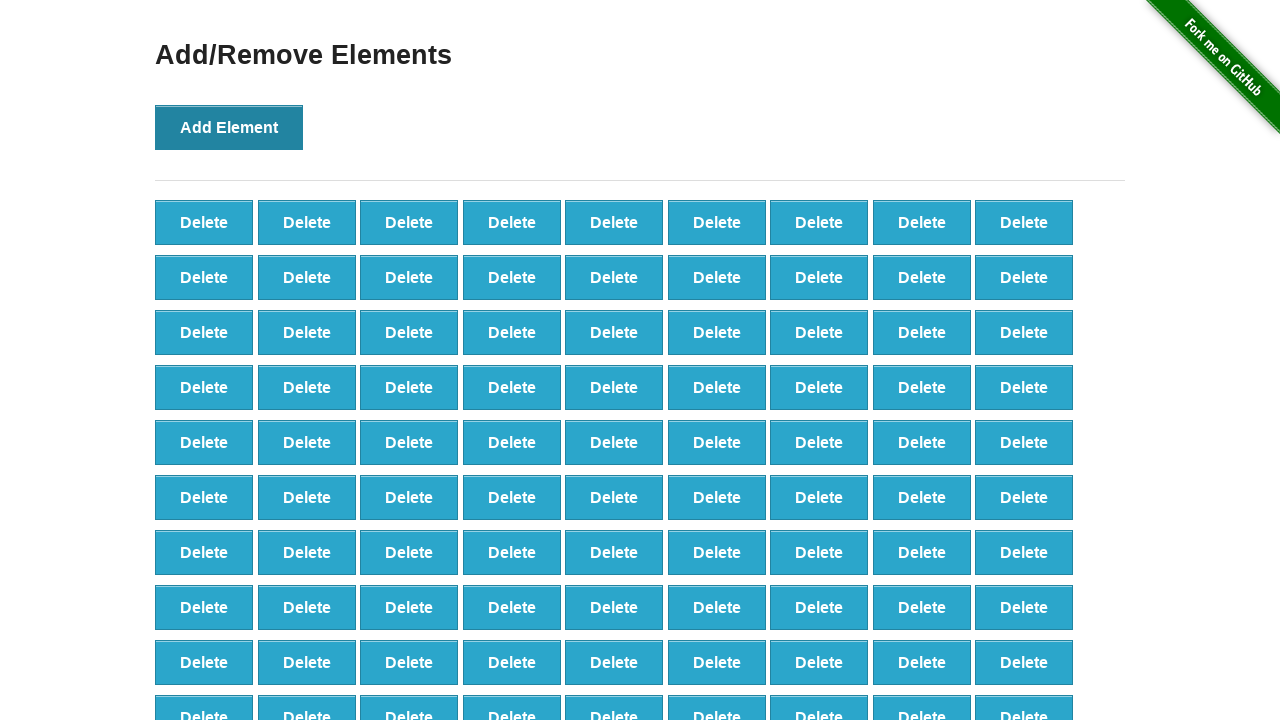

Clicked delete button (iteration 1/50) at (204, 222) on button[onclick='deleteElement()'] >> nth=0
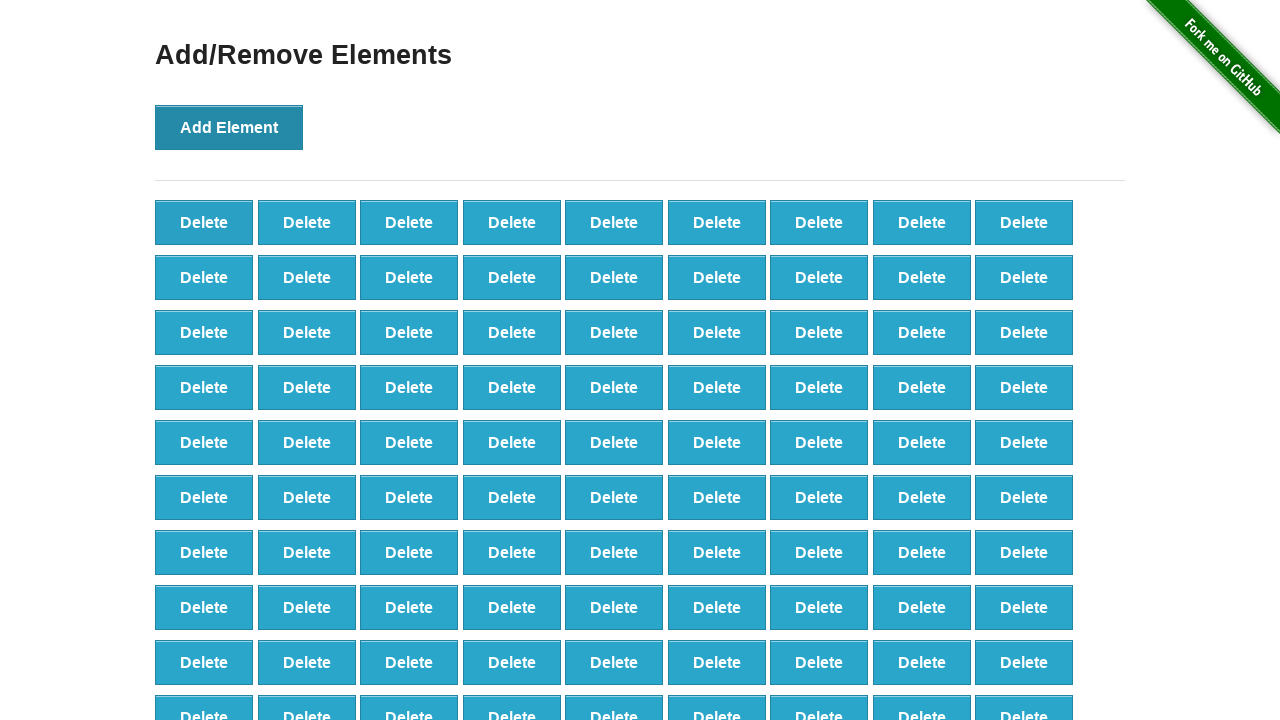

Clicked delete button (iteration 2/50) at (204, 222) on button[onclick='deleteElement()'] >> nth=0
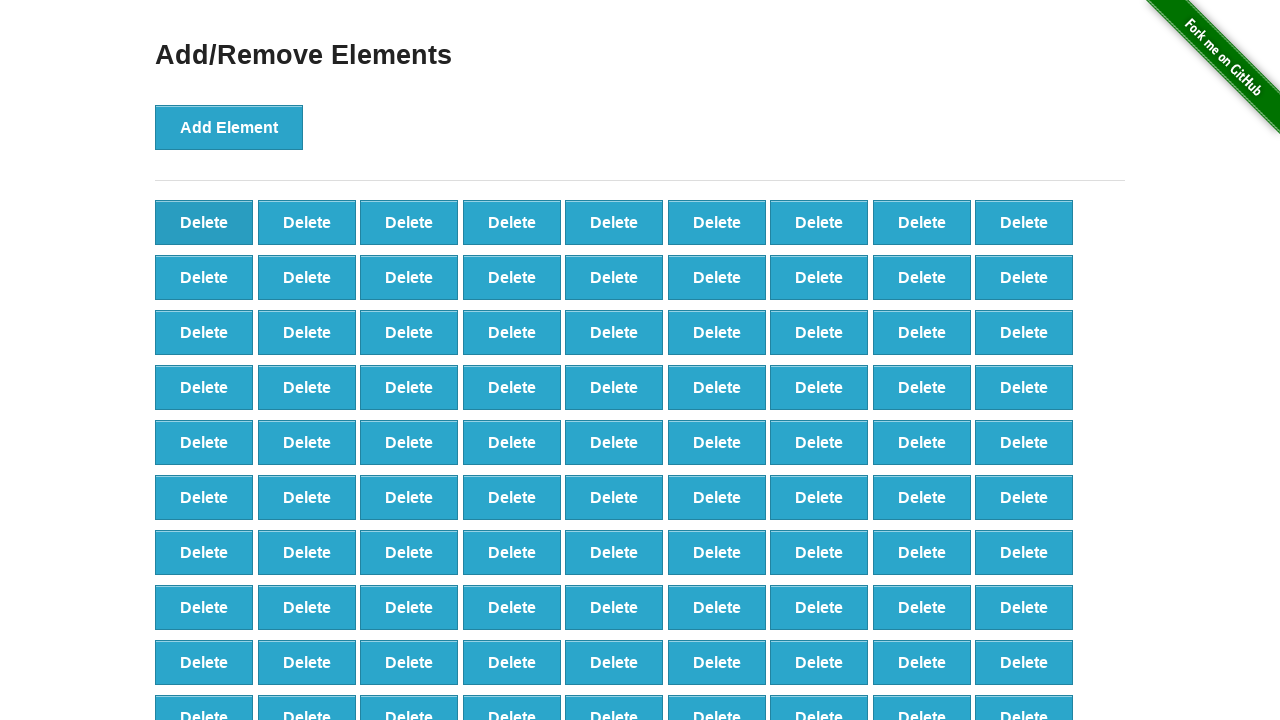

Clicked delete button (iteration 3/50) at (204, 222) on button[onclick='deleteElement()'] >> nth=0
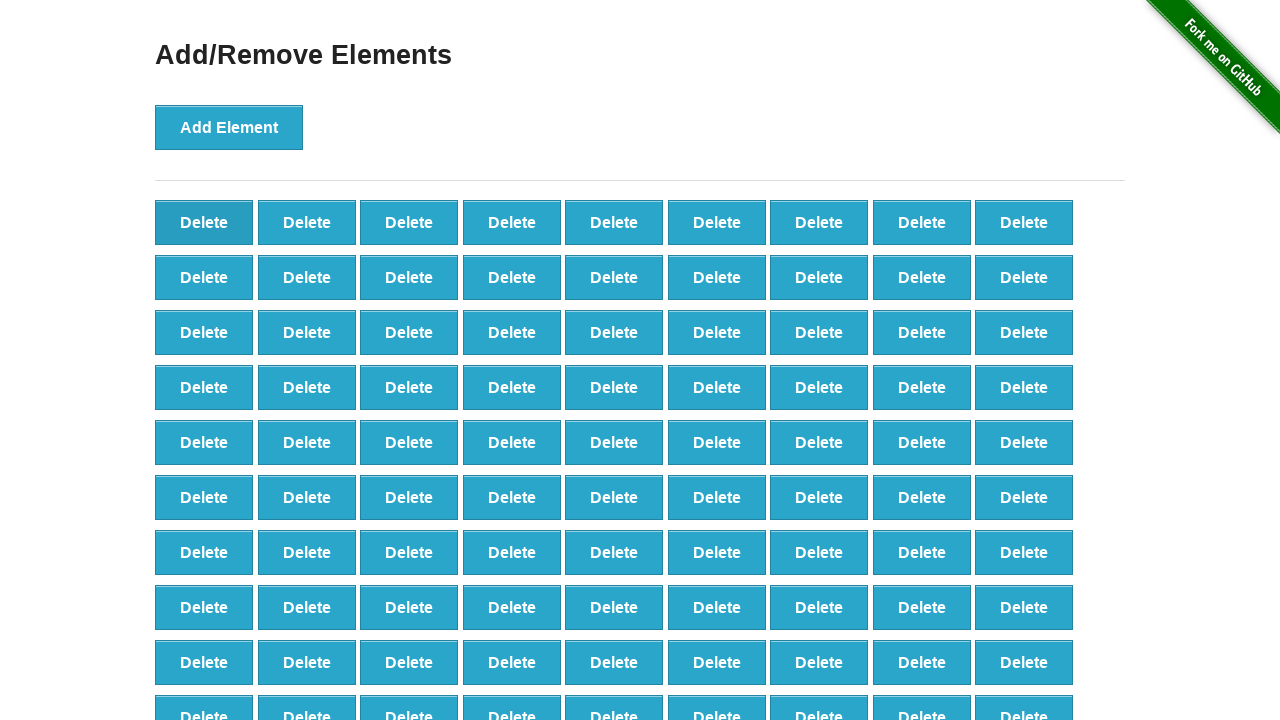

Clicked delete button (iteration 4/50) at (204, 222) on button[onclick='deleteElement()'] >> nth=0
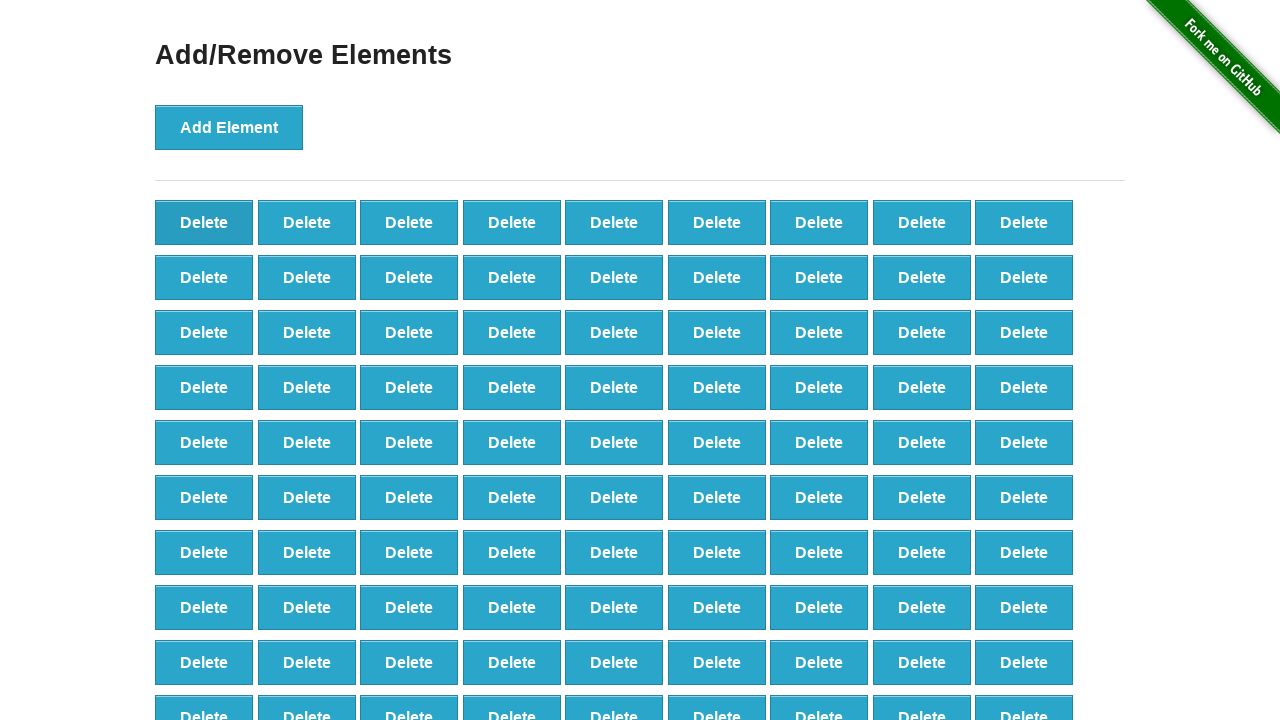

Clicked delete button (iteration 5/50) at (204, 222) on button[onclick='deleteElement()'] >> nth=0
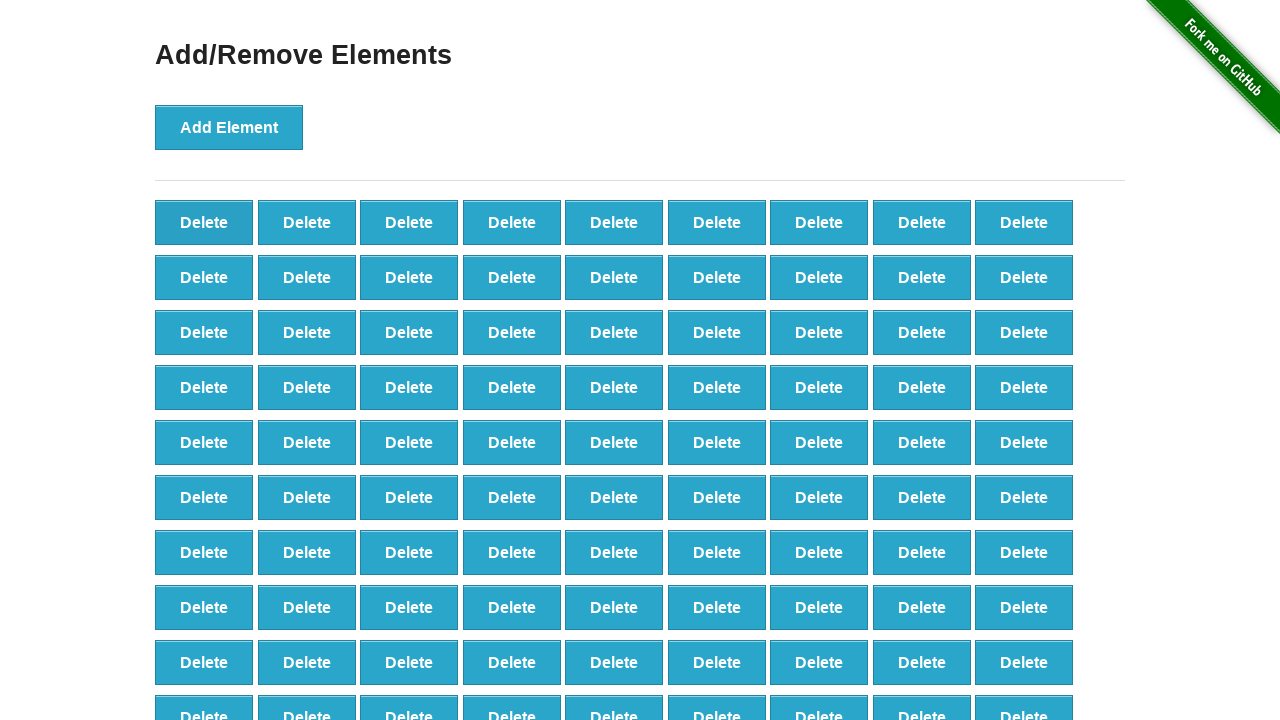

Clicked delete button (iteration 6/50) at (204, 222) on button[onclick='deleteElement()'] >> nth=0
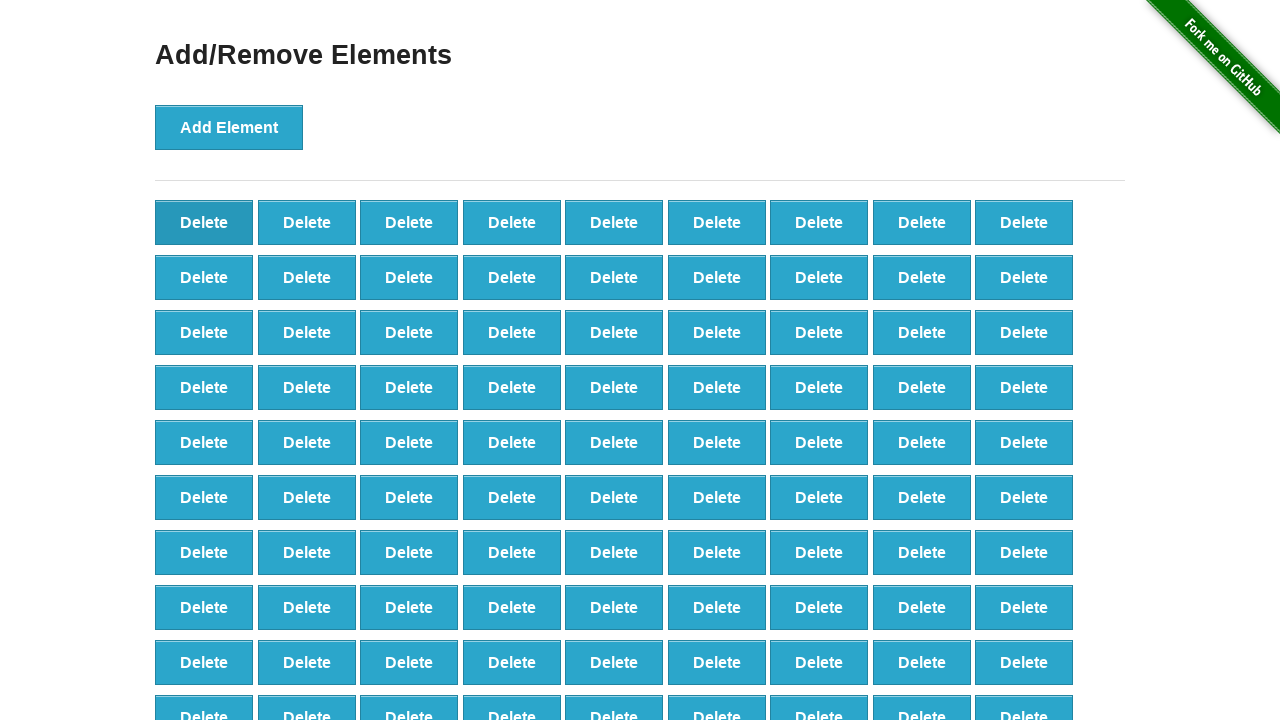

Clicked delete button (iteration 7/50) at (204, 222) on button[onclick='deleteElement()'] >> nth=0
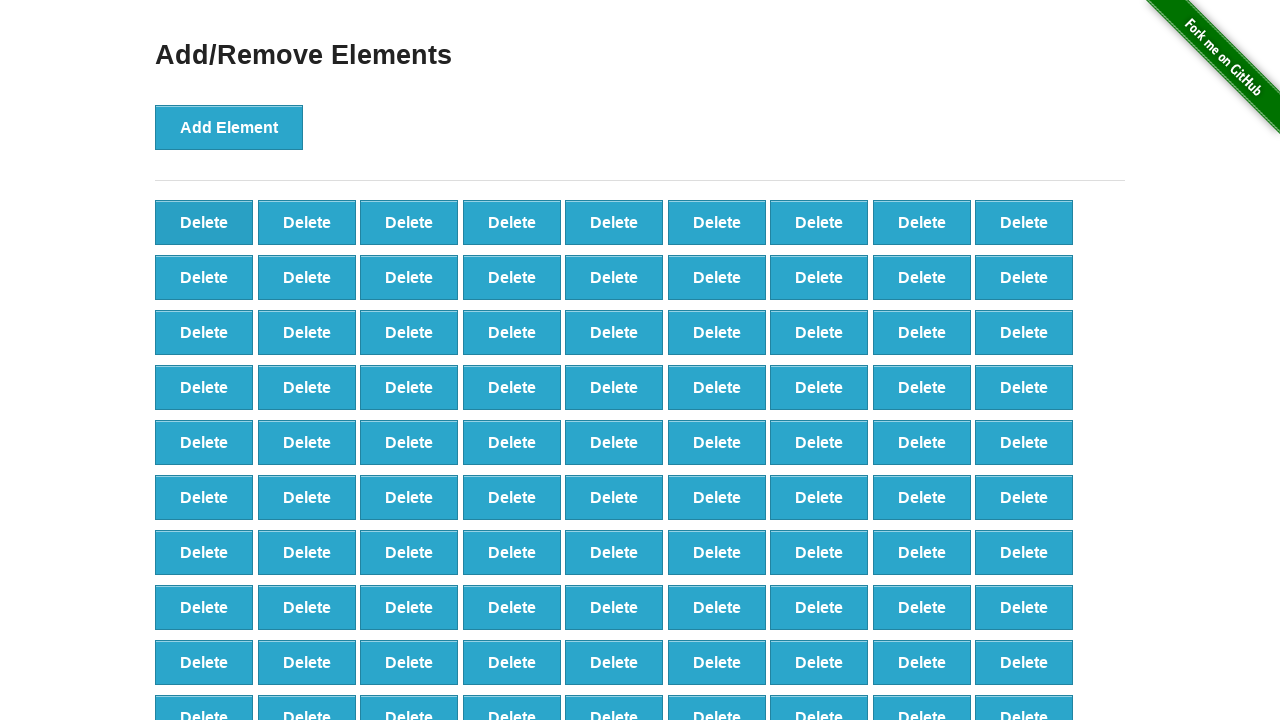

Clicked delete button (iteration 8/50) at (204, 222) on button[onclick='deleteElement()'] >> nth=0
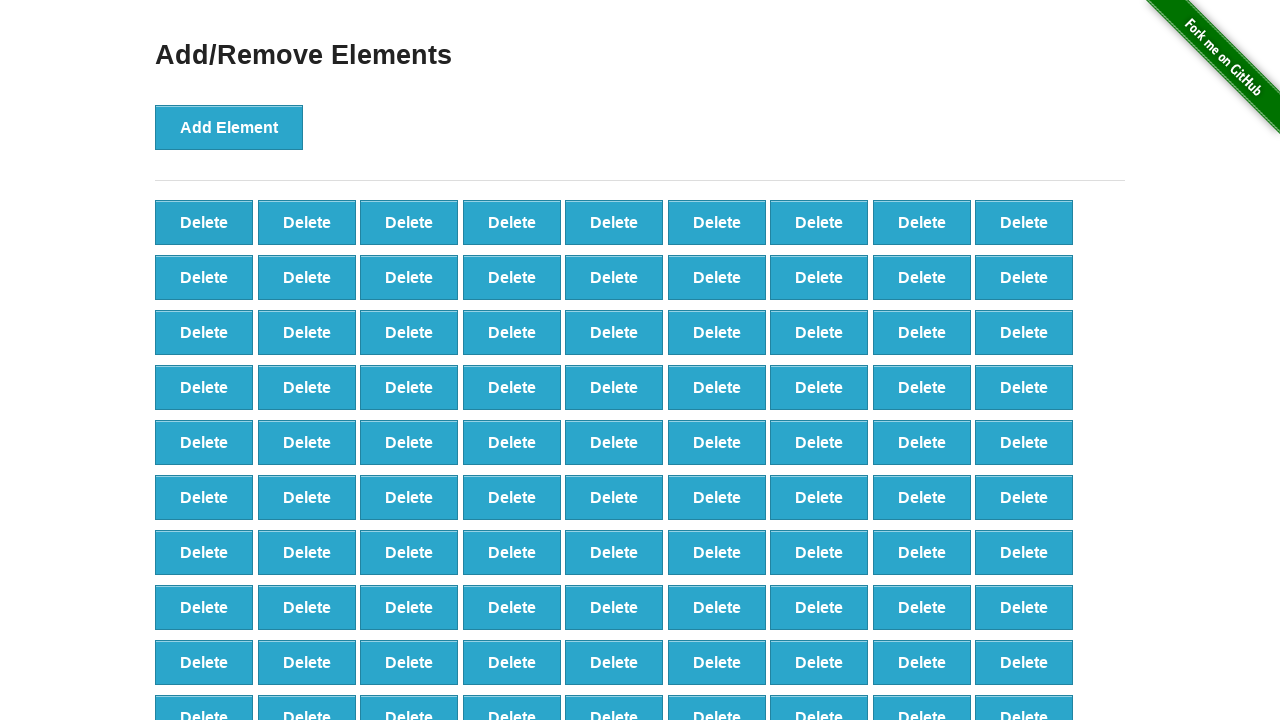

Clicked delete button (iteration 9/50) at (204, 222) on button[onclick='deleteElement()'] >> nth=0
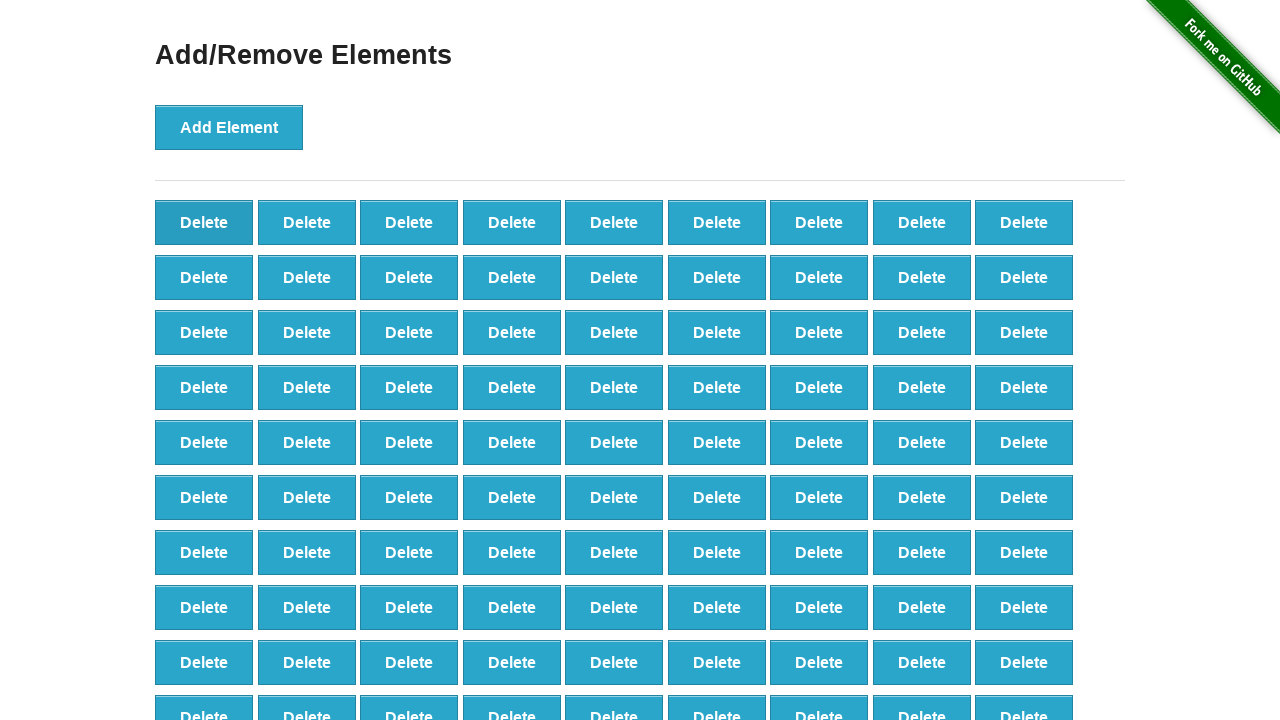

Clicked delete button (iteration 10/50) at (204, 222) on button[onclick='deleteElement()'] >> nth=0
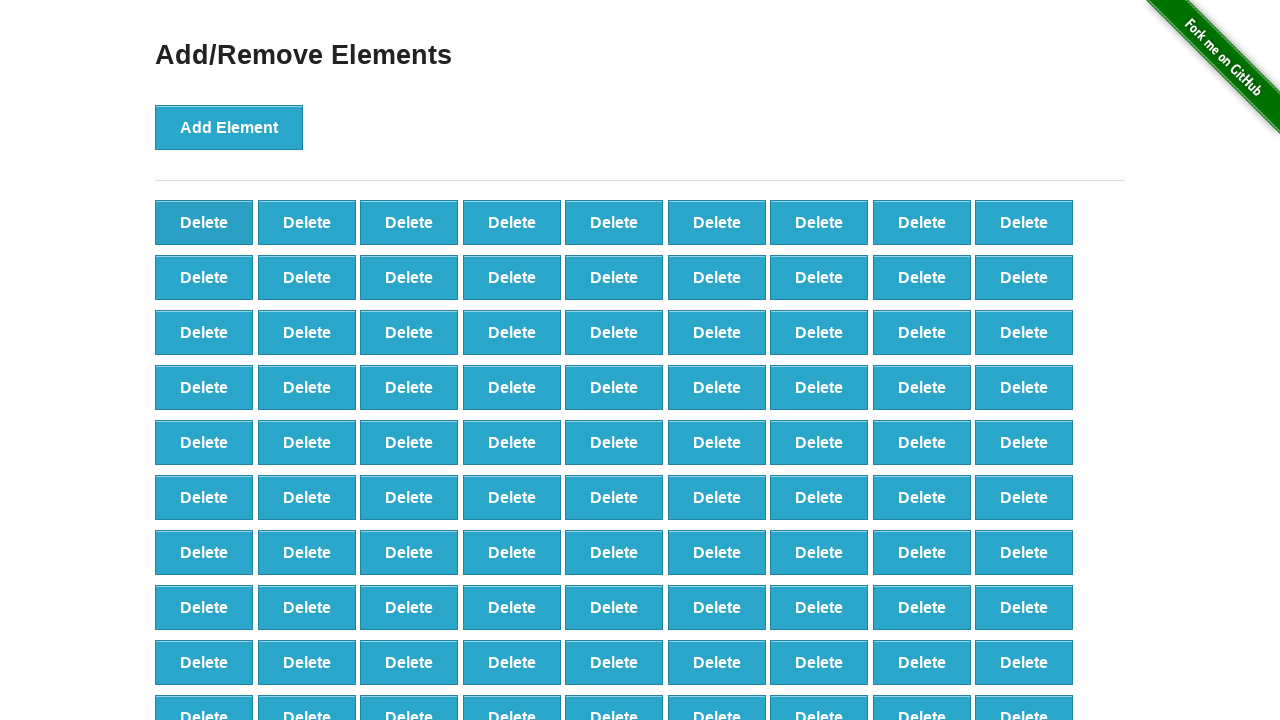

Clicked delete button (iteration 11/50) at (204, 222) on button[onclick='deleteElement()'] >> nth=0
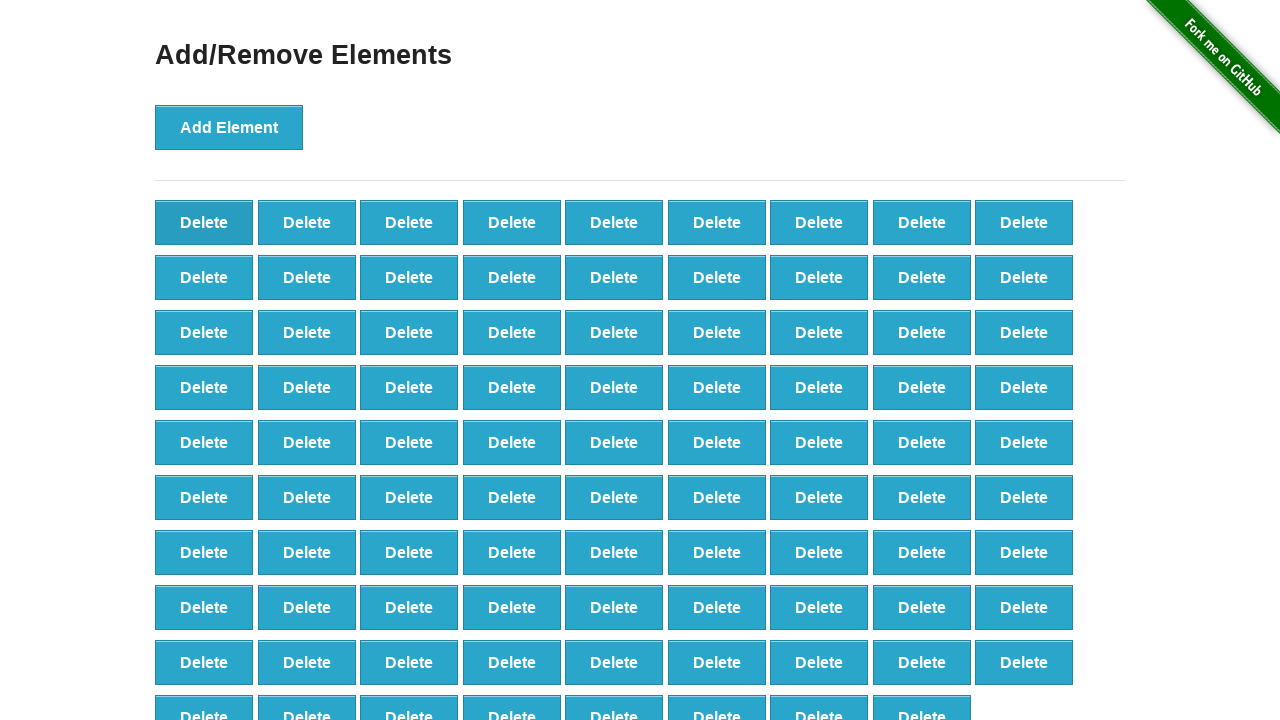

Clicked delete button (iteration 12/50) at (204, 222) on button[onclick='deleteElement()'] >> nth=0
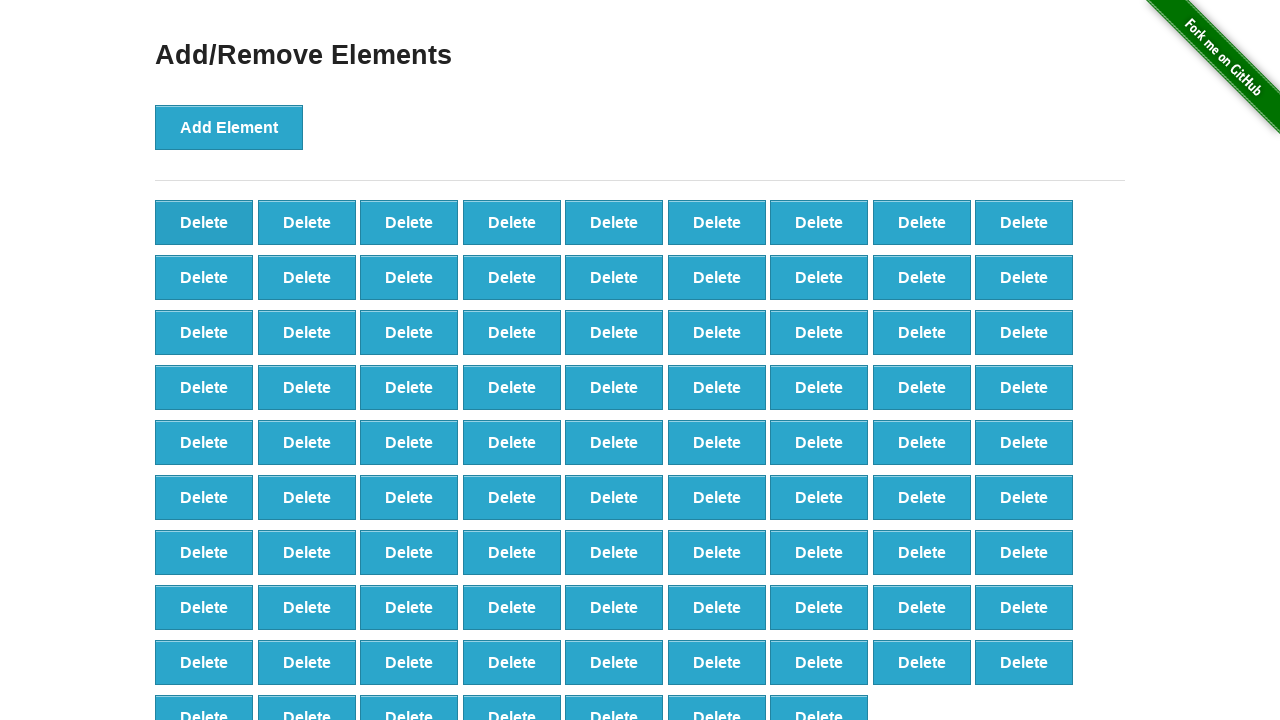

Clicked delete button (iteration 13/50) at (204, 222) on button[onclick='deleteElement()'] >> nth=0
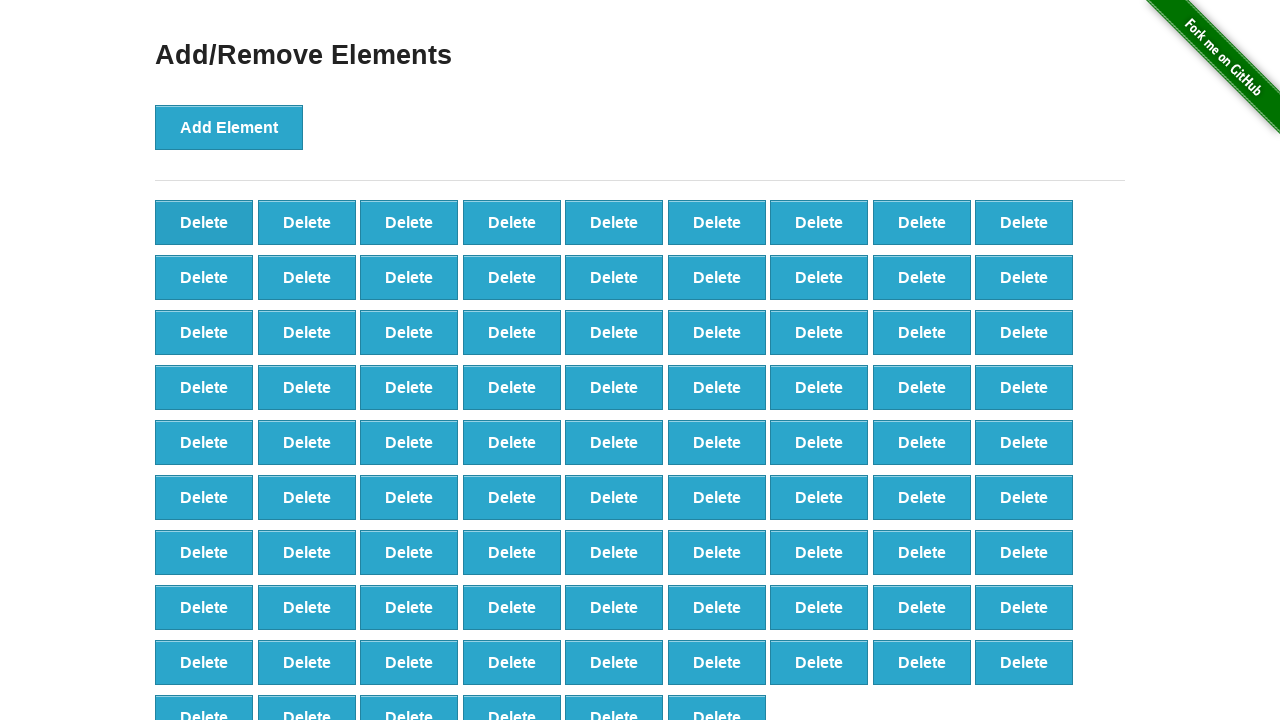

Clicked delete button (iteration 14/50) at (204, 222) on button[onclick='deleteElement()'] >> nth=0
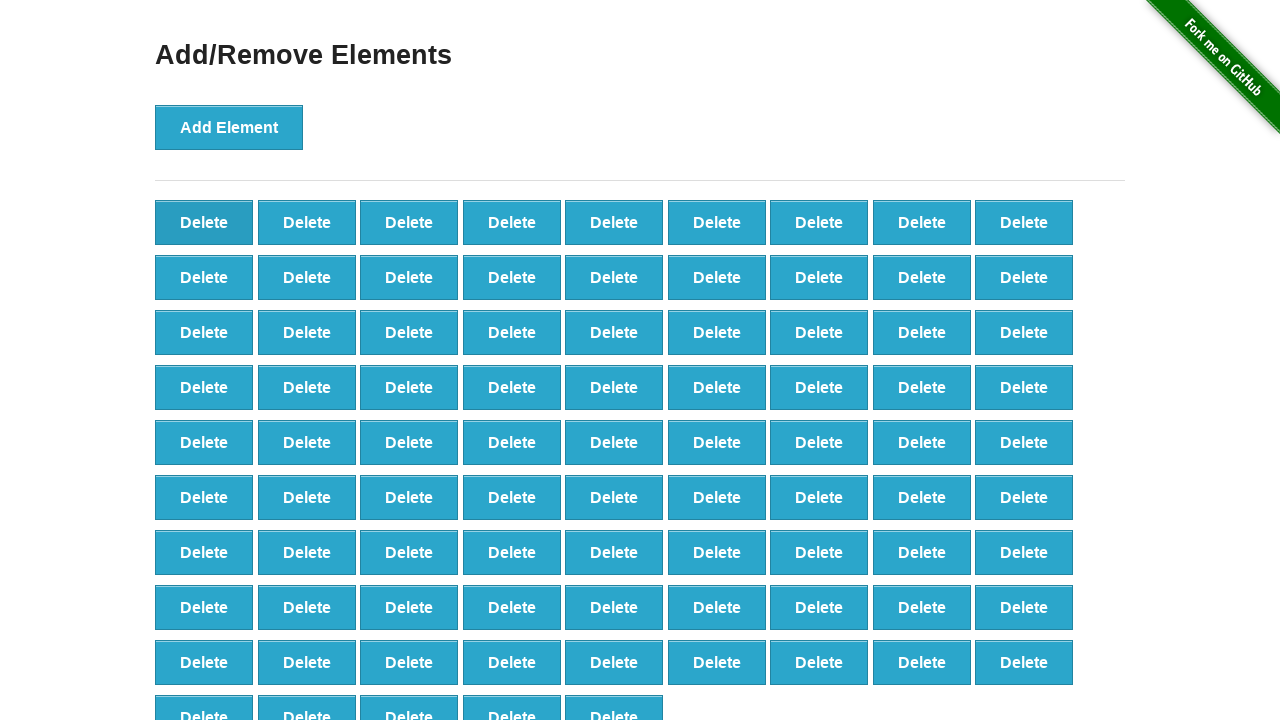

Clicked delete button (iteration 15/50) at (204, 222) on button[onclick='deleteElement()'] >> nth=0
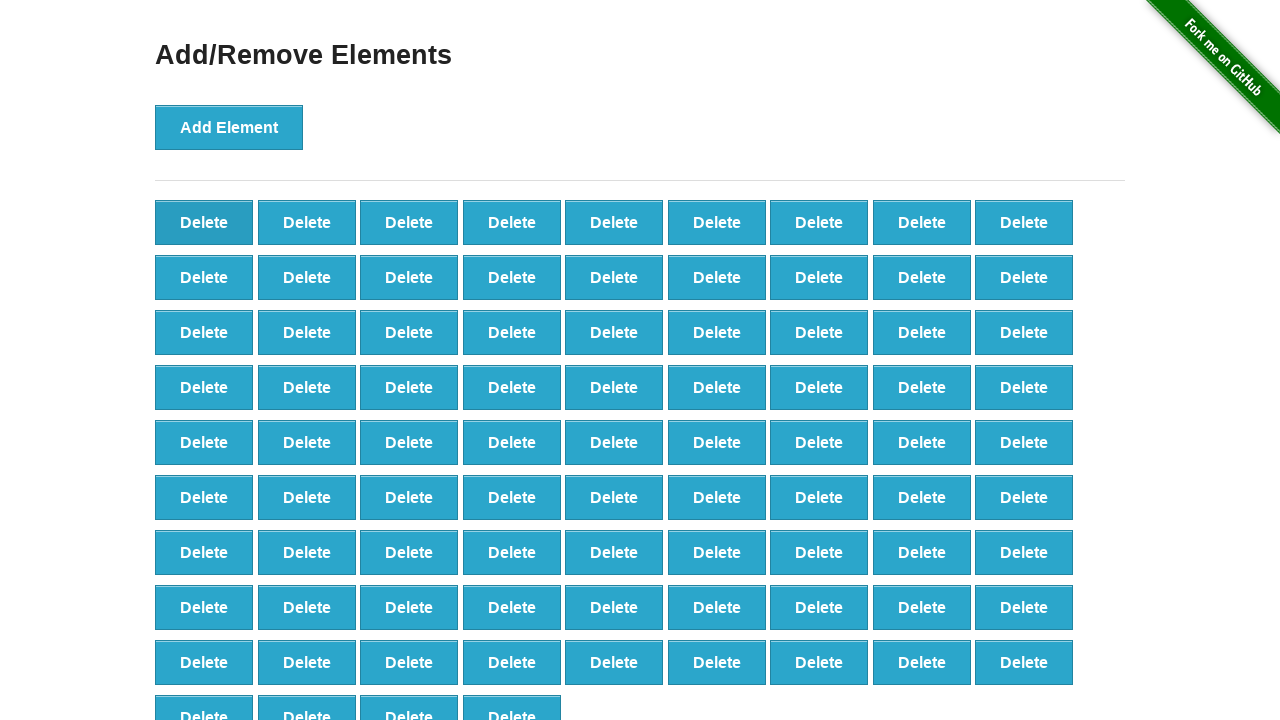

Clicked delete button (iteration 16/50) at (204, 222) on button[onclick='deleteElement()'] >> nth=0
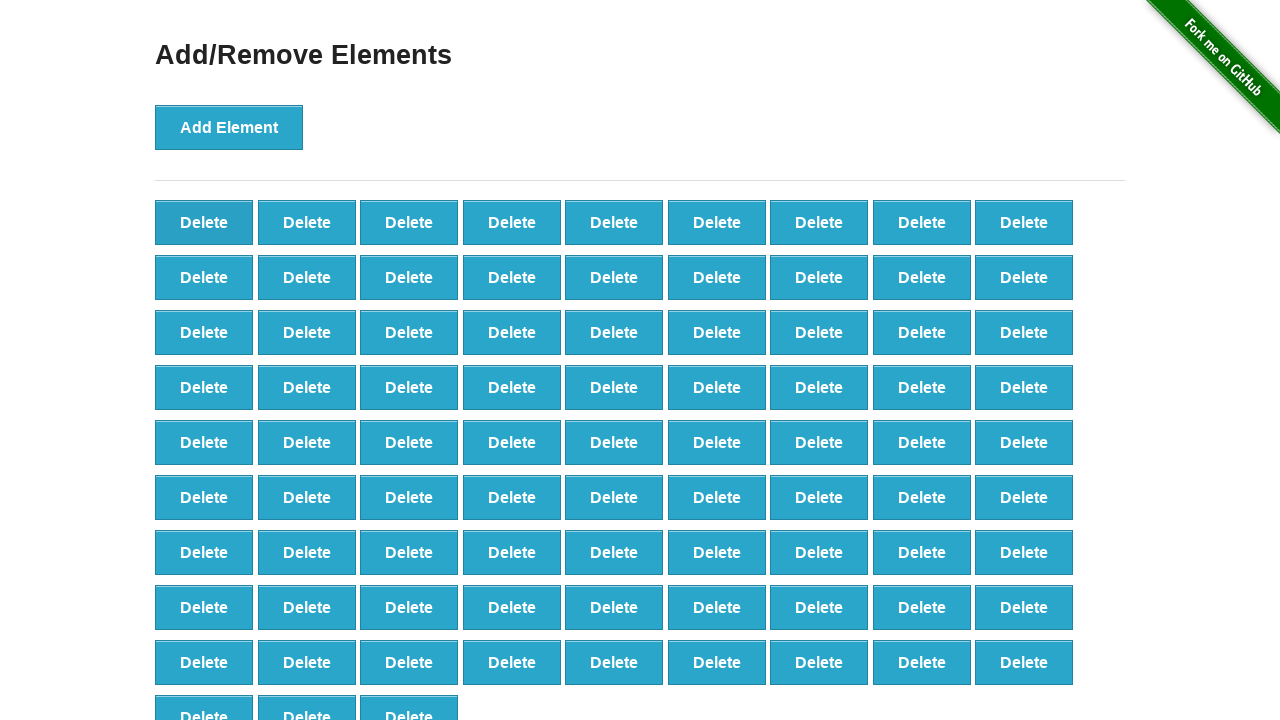

Clicked delete button (iteration 17/50) at (204, 222) on button[onclick='deleteElement()'] >> nth=0
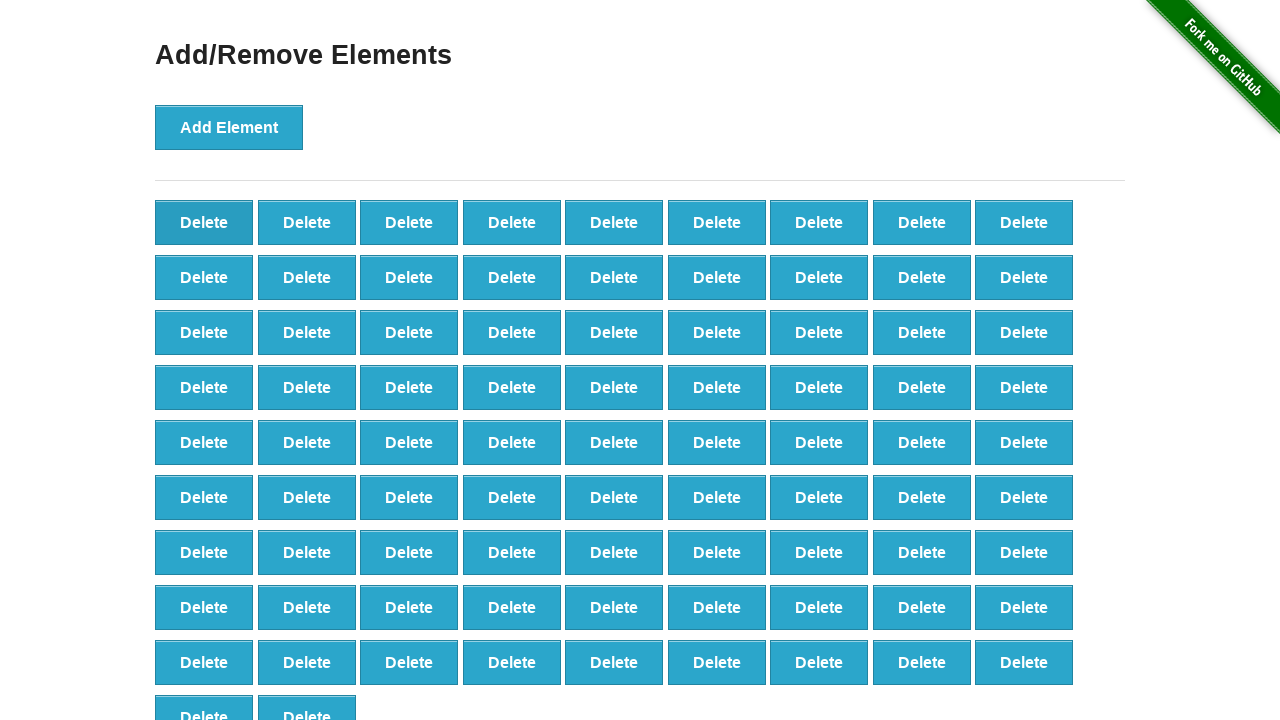

Clicked delete button (iteration 18/50) at (204, 222) on button[onclick='deleteElement()'] >> nth=0
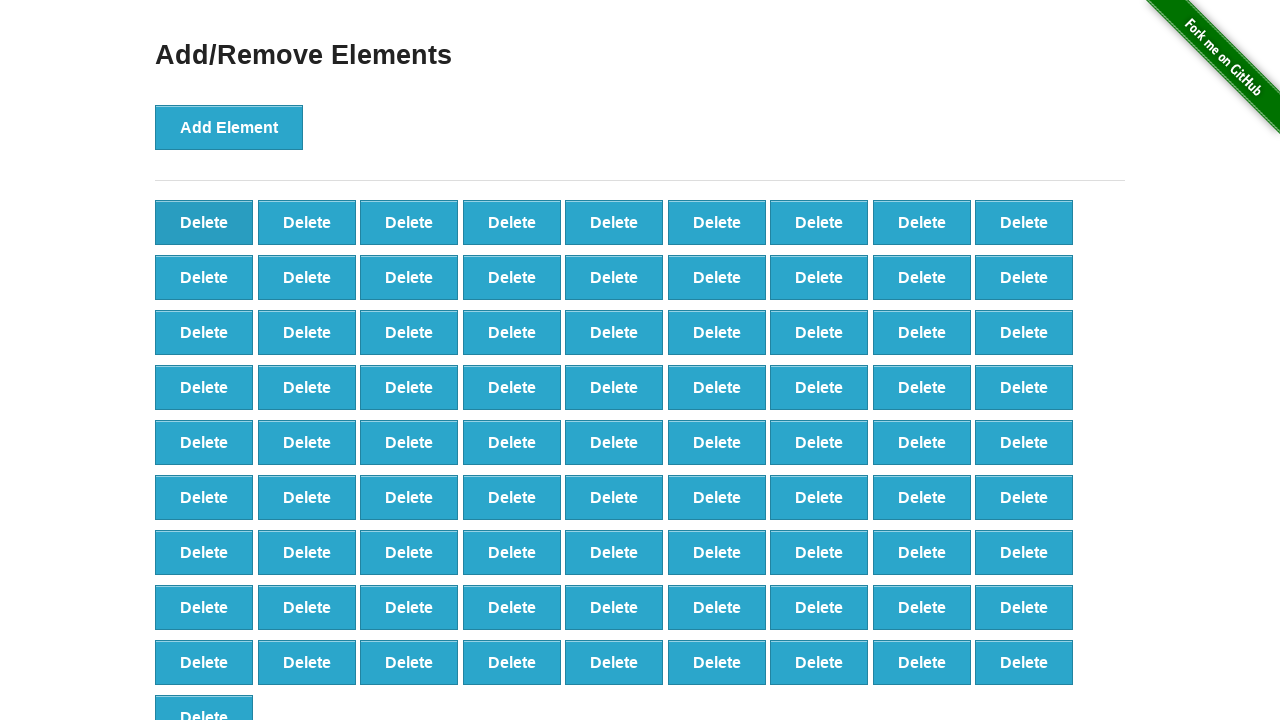

Clicked delete button (iteration 19/50) at (204, 222) on button[onclick='deleteElement()'] >> nth=0
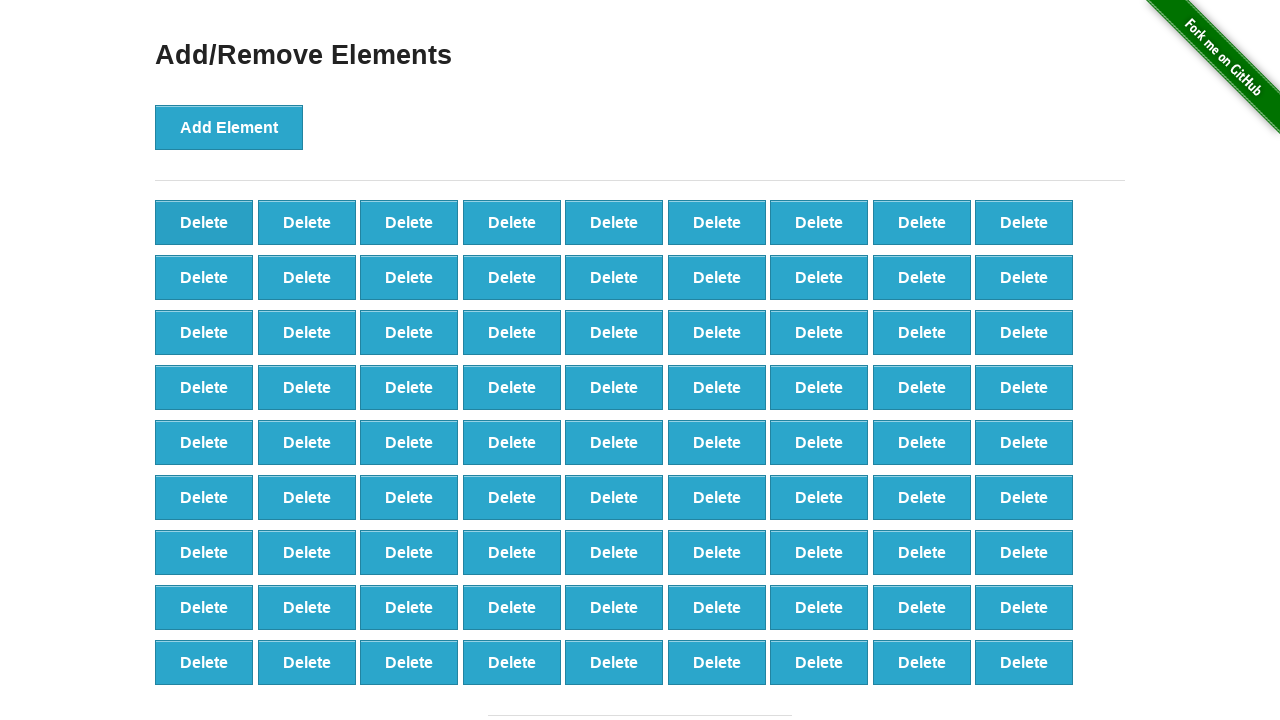

Clicked delete button (iteration 20/50) at (204, 222) on button[onclick='deleteElement()'] >> nth=0
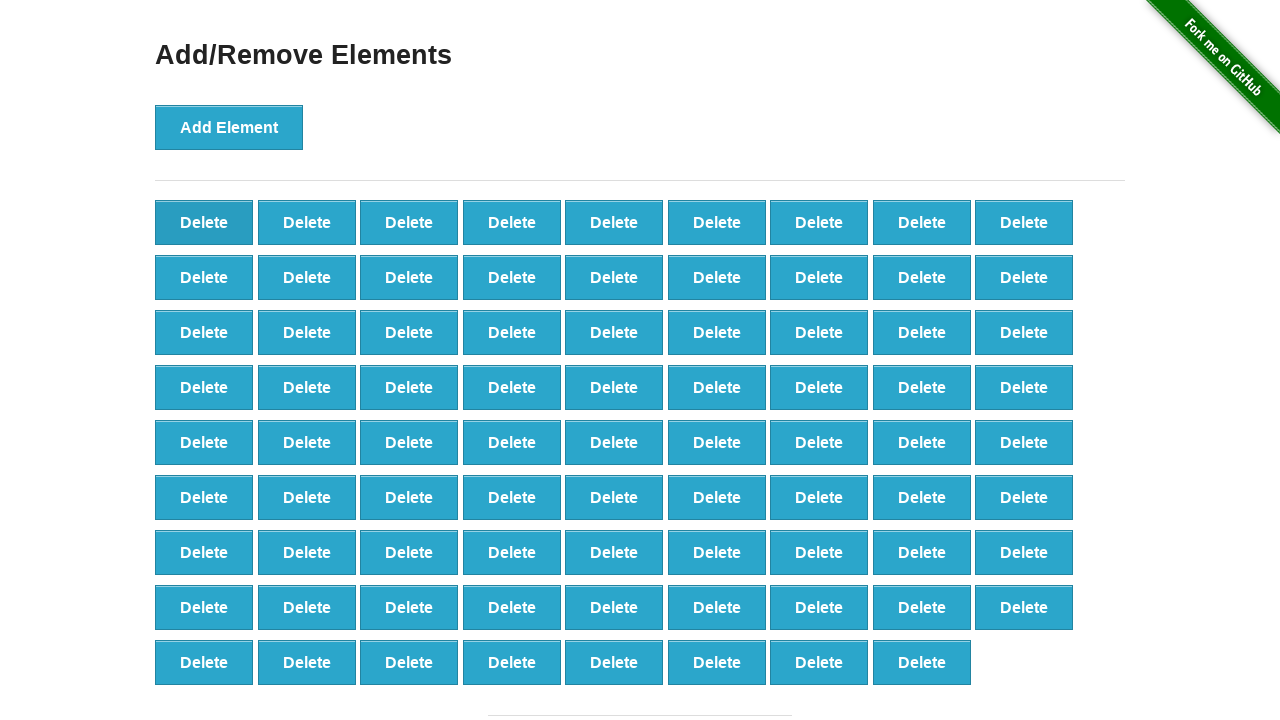

Clicked delete button (iteration 21/50) at (204, 222) on button[onclick='deleteElement()'] >> nth=0
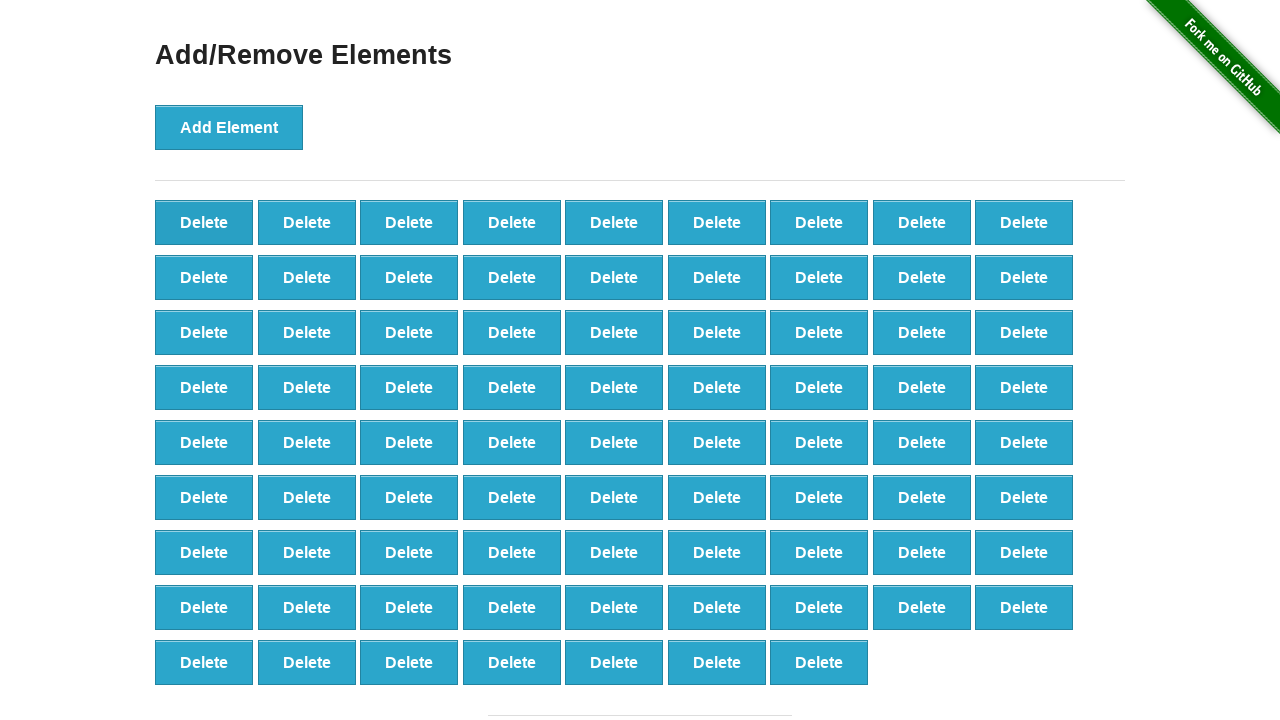

Clicked delete button (iteration 22/50) at (204, 222) on button[onclick='deleteElement()'] >> nth=0
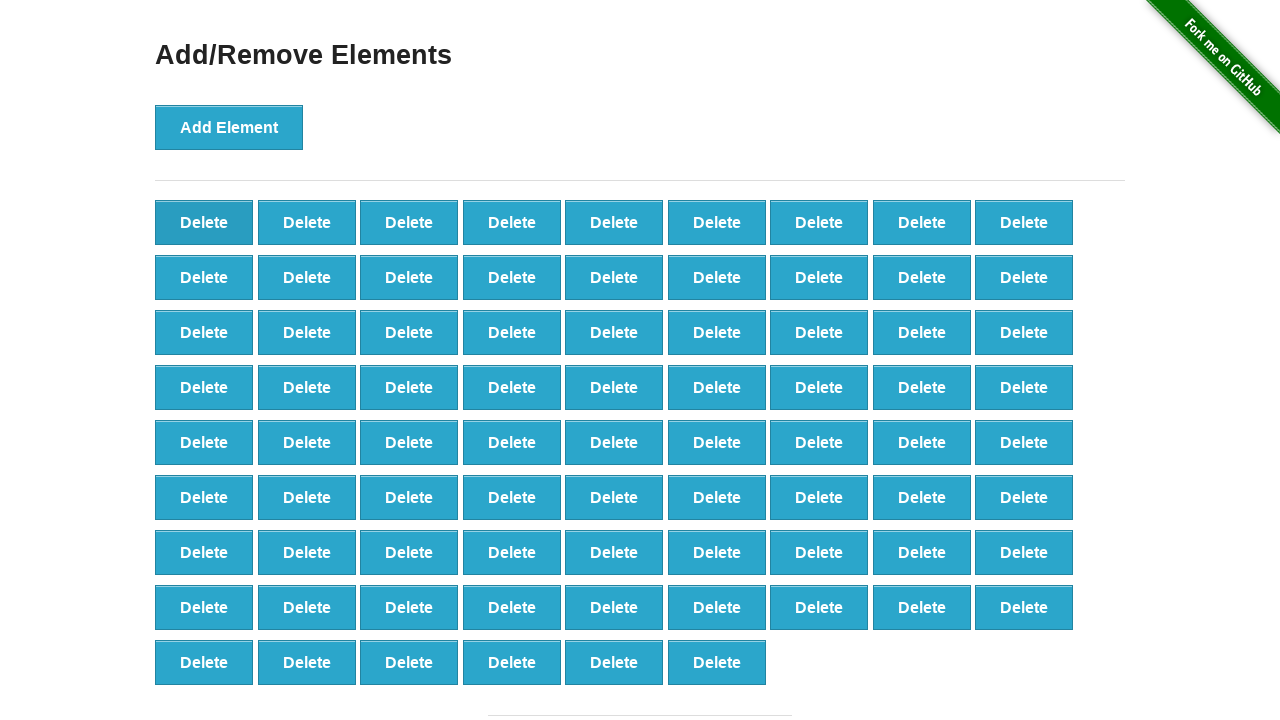

Clicked delete button (iteration 23/50) at (204, 222) on button[onclick='deleteElement()'] >> nth=0
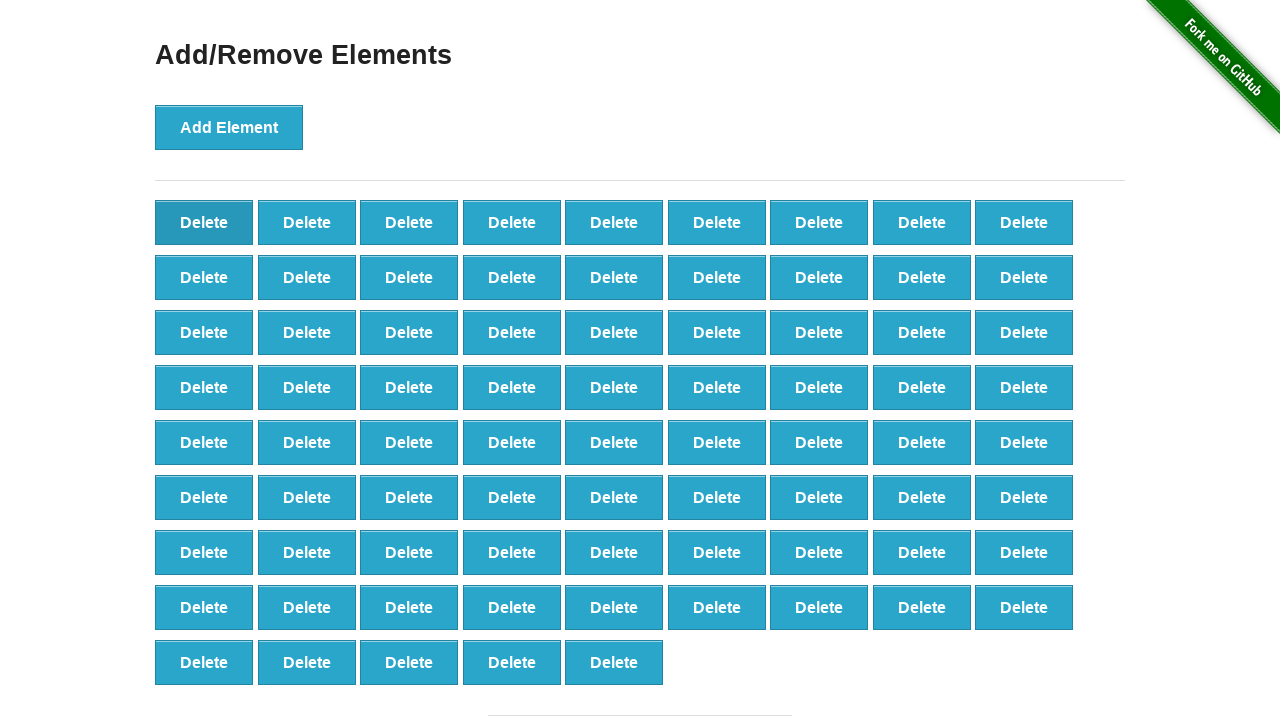

Clicked delete button (iteration 24/50) at (204, 222) on button[onclick='deleteElement()'] >> nth=0
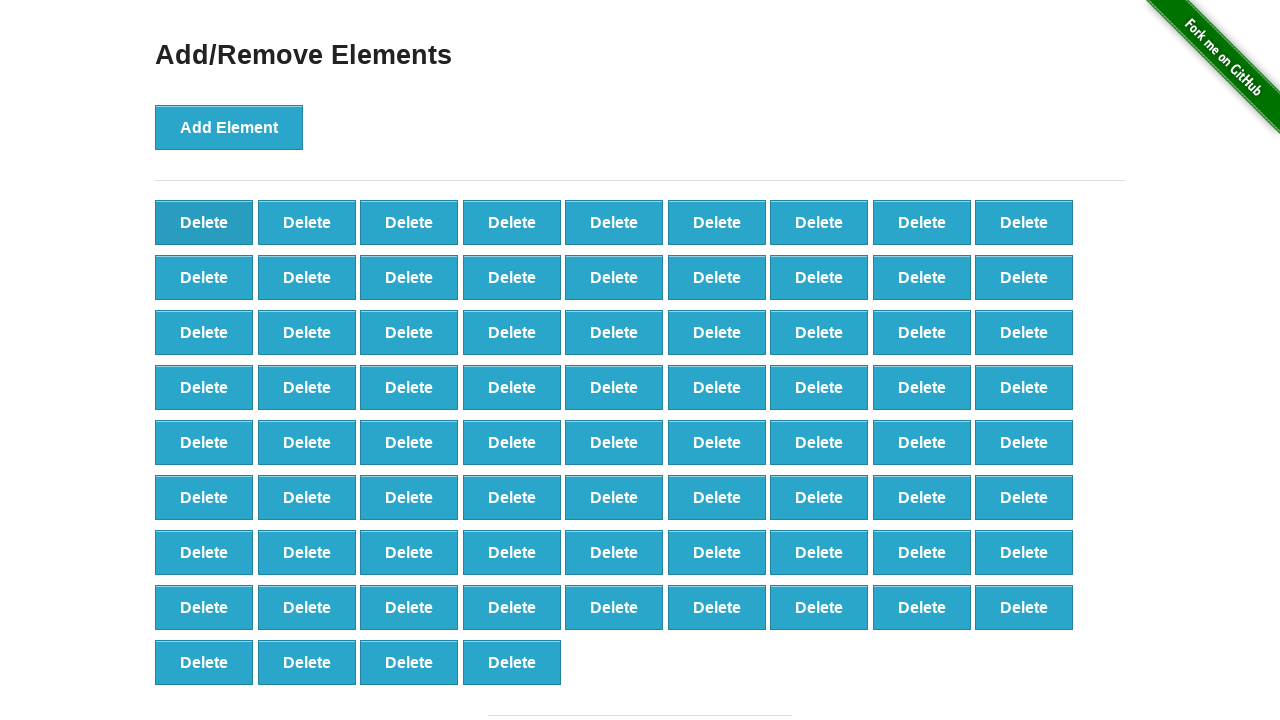

Clicked delete button (iteration 25/50) at (204, 222) on button[onclick='deleteElement()'] >> nth=0
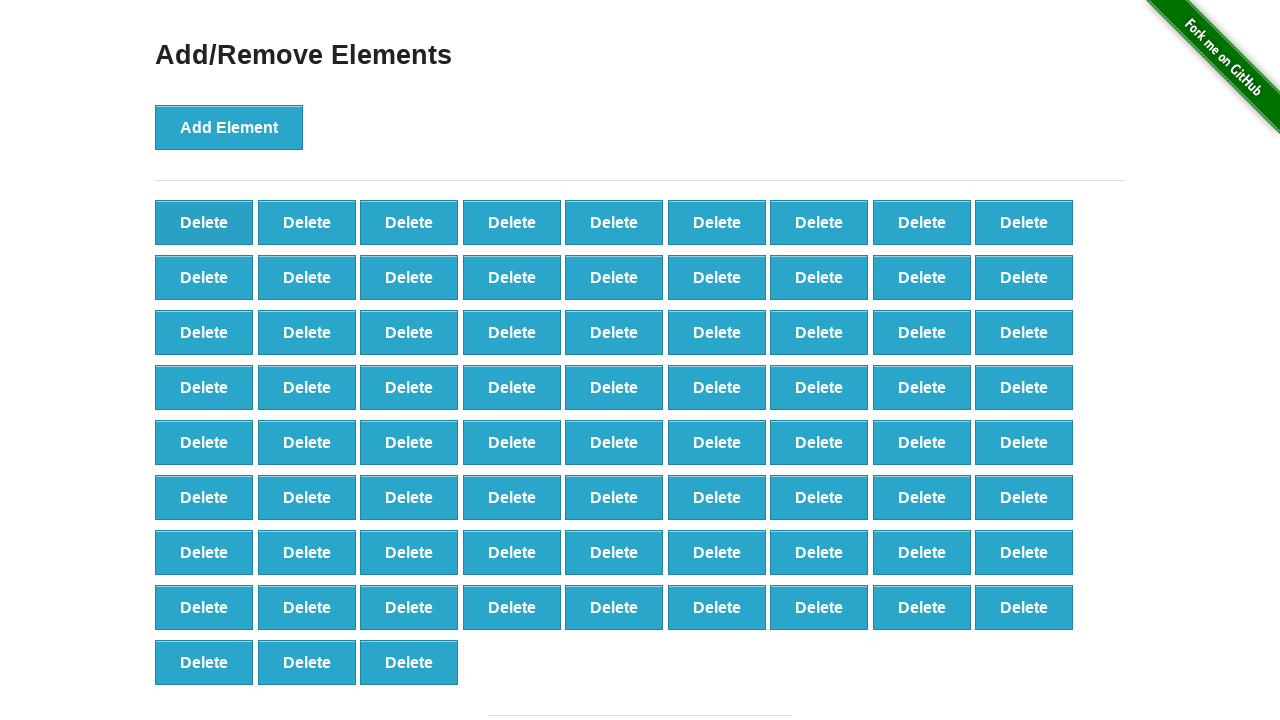

Clicked delete button (iteration 26/50) at (204, 222) on button[onclick='deleteElement()'] >> nth=0
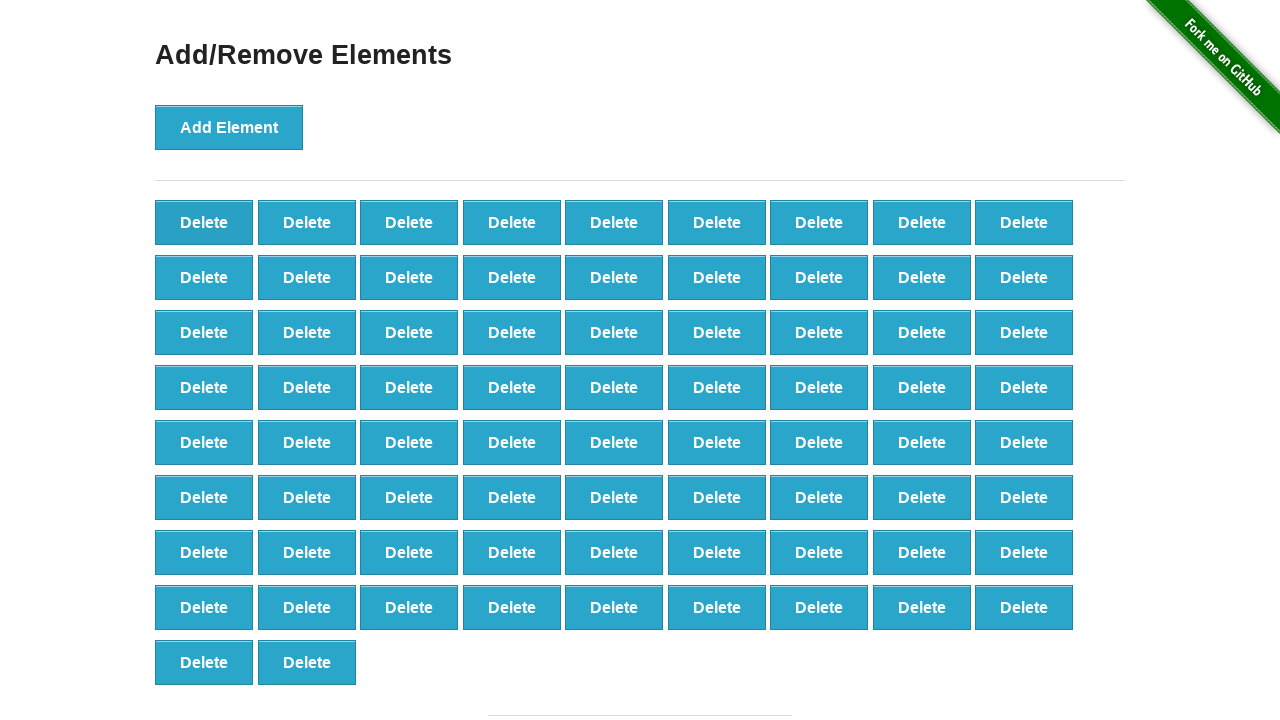

Clicked delete button (iteration 27/50) at (204, 222) on button[onclick='deleteElement()'] >> nth=0
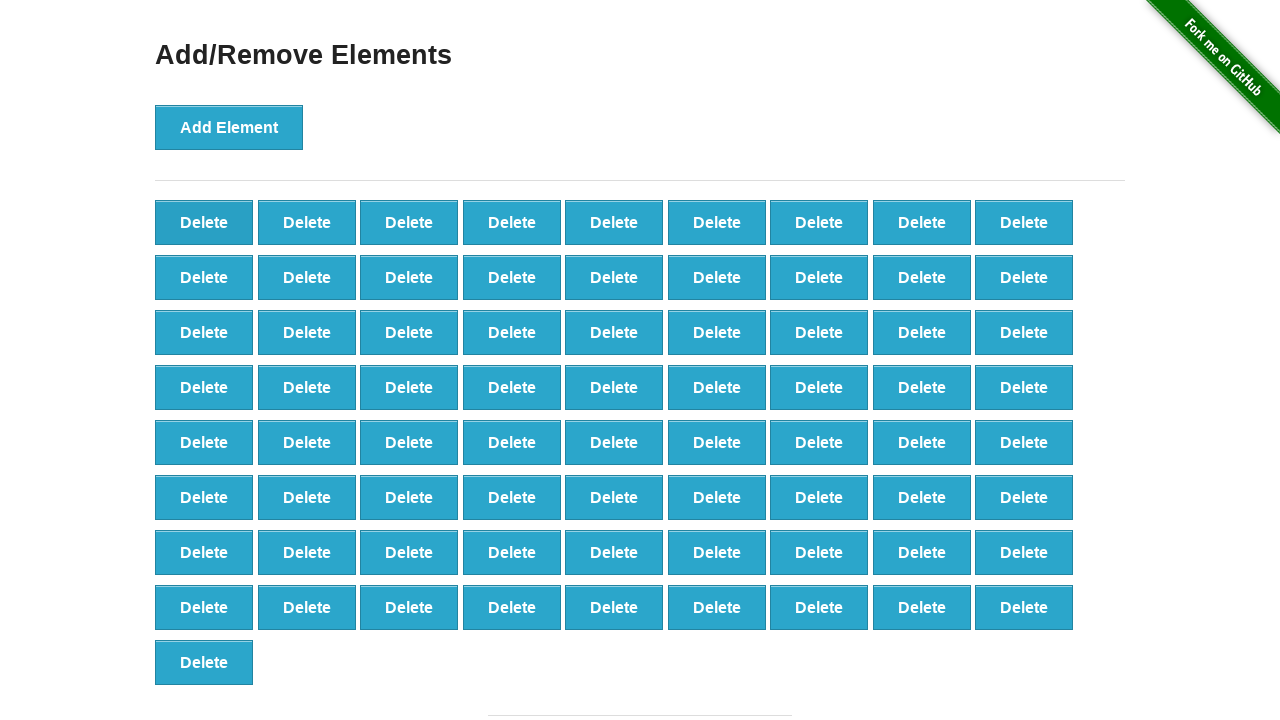

Clicked delete button (iteration 28/50) at (204, 222) on button[onclick='deleteElement()'] >> nth=0
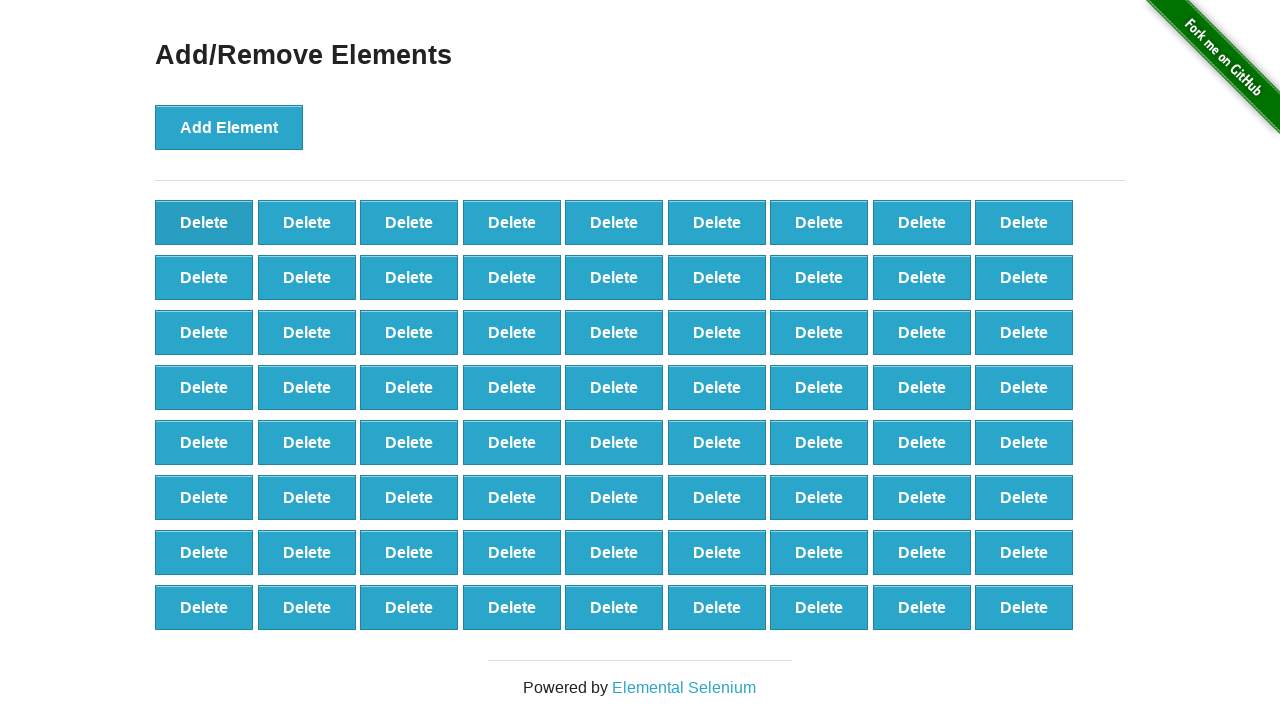

Clicked delete button (iteration 29/50) at (204, 222) on button[onclick='deleteElement()'] >> nth=0
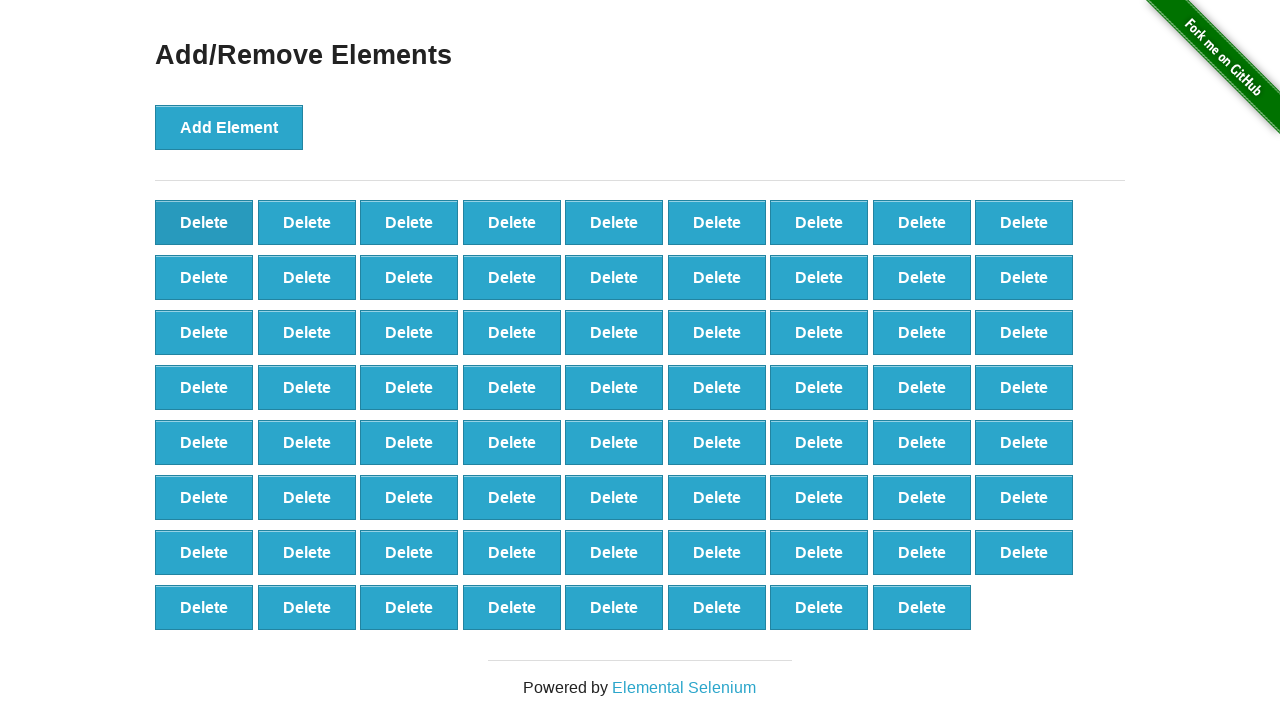

Clicked delete button (iteration 30/50) at (204, 222) on button[onclick='deleteElement()'] >> nth=0
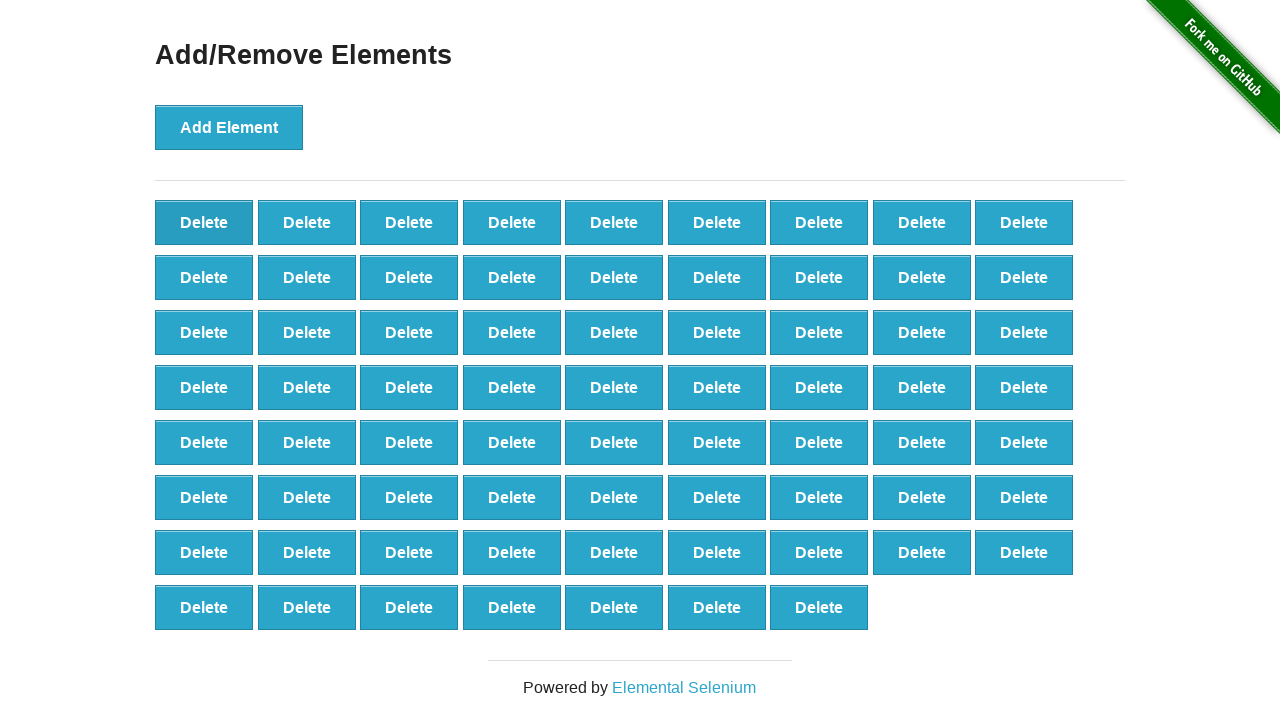

Clicked delete button (iteration 31/50) at (204, 222) on button[onclick='deleteElement()'] >> nth=0
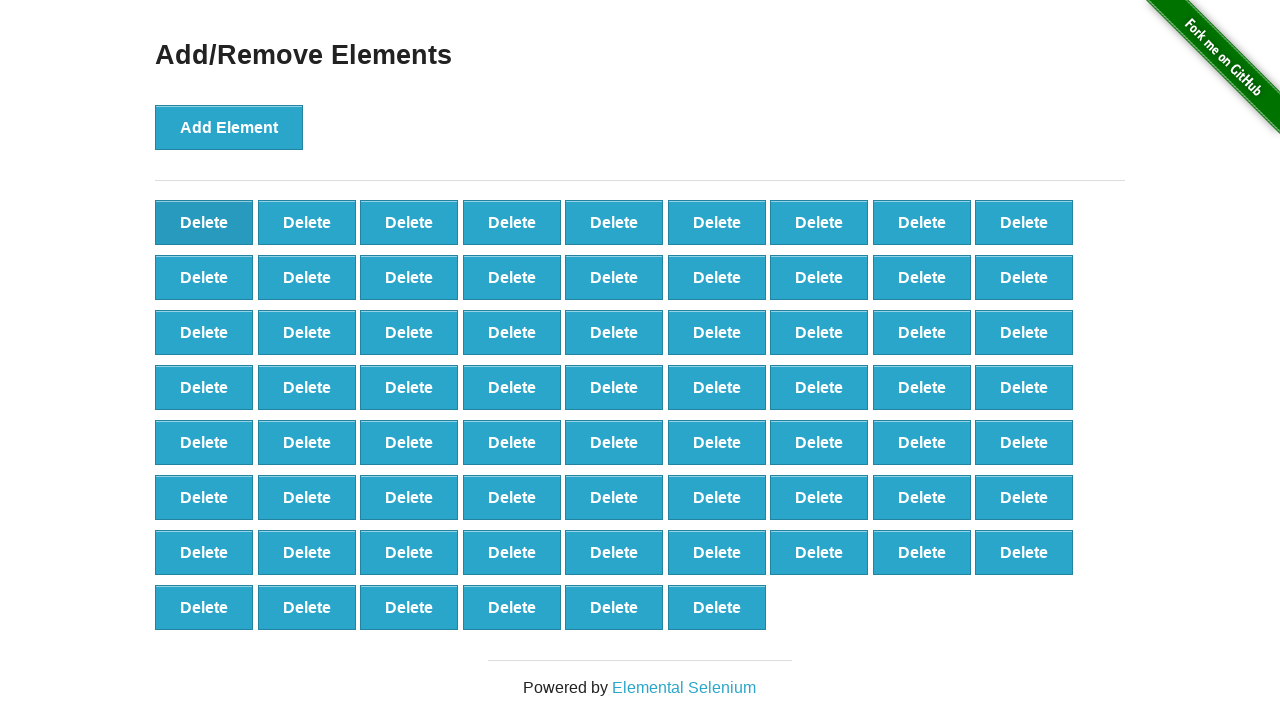

Clicked delete button (iteration 32/50) at (204, 222) on button[onclick='deleteElement()'] >> nth=0
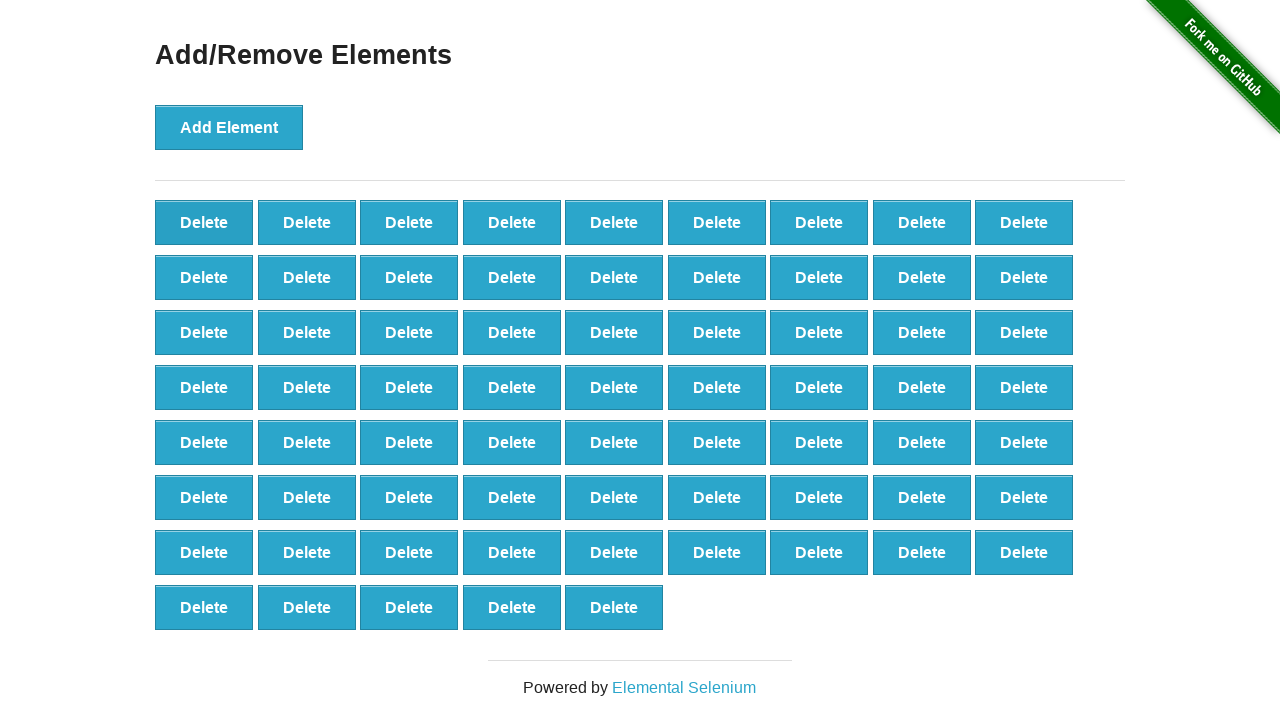

Clicked delete button (iteration 33/50) at (204, 222) on button[onclick='deleteElement()'] >> nth=0
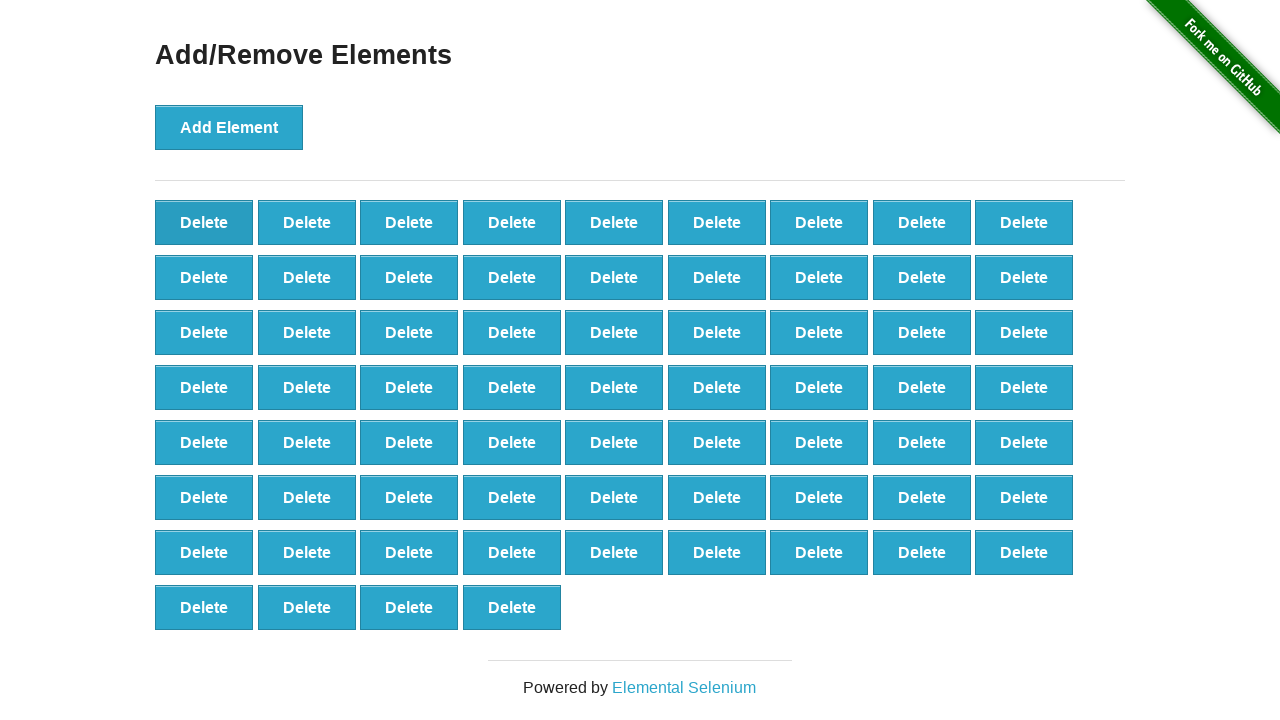

Clicked delete button (iteration 34/50) at (204, 222) on button[onclick='deleteElement()'] >> nth=0
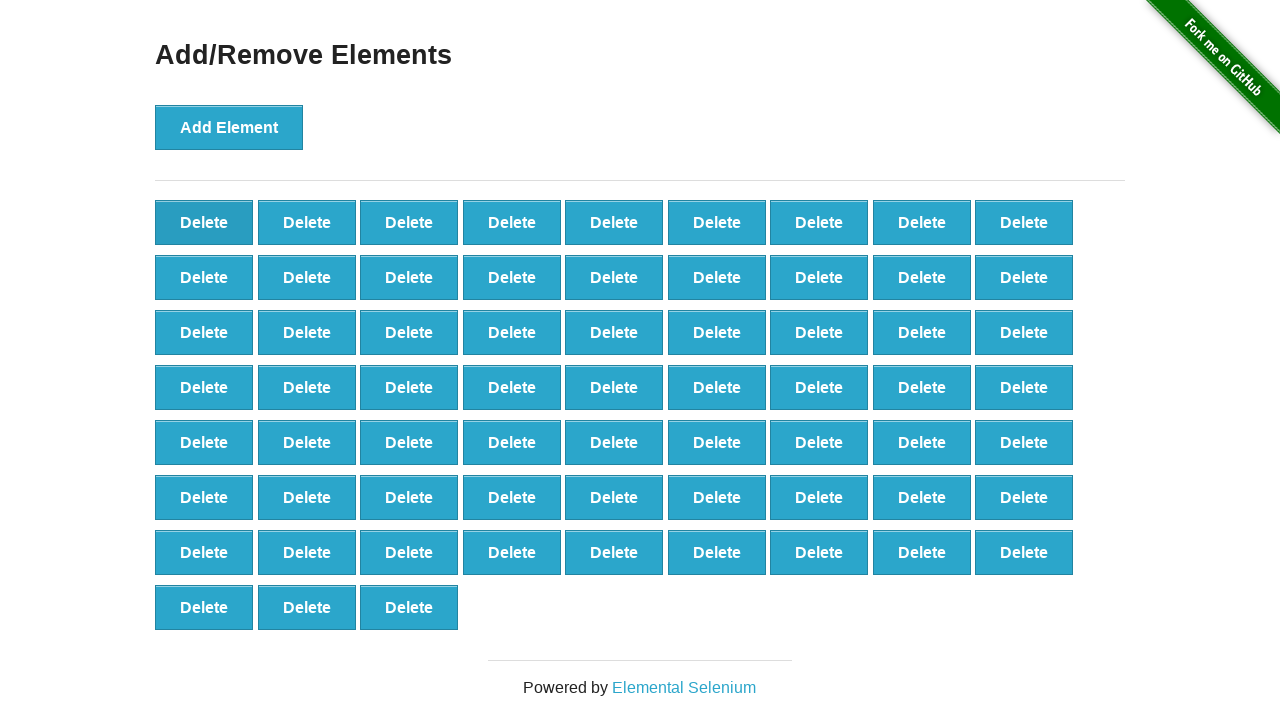

Clicked delete button (iteration 35/50) at (204, 222) on button[onclick='deleteElement()'] >> nth=0
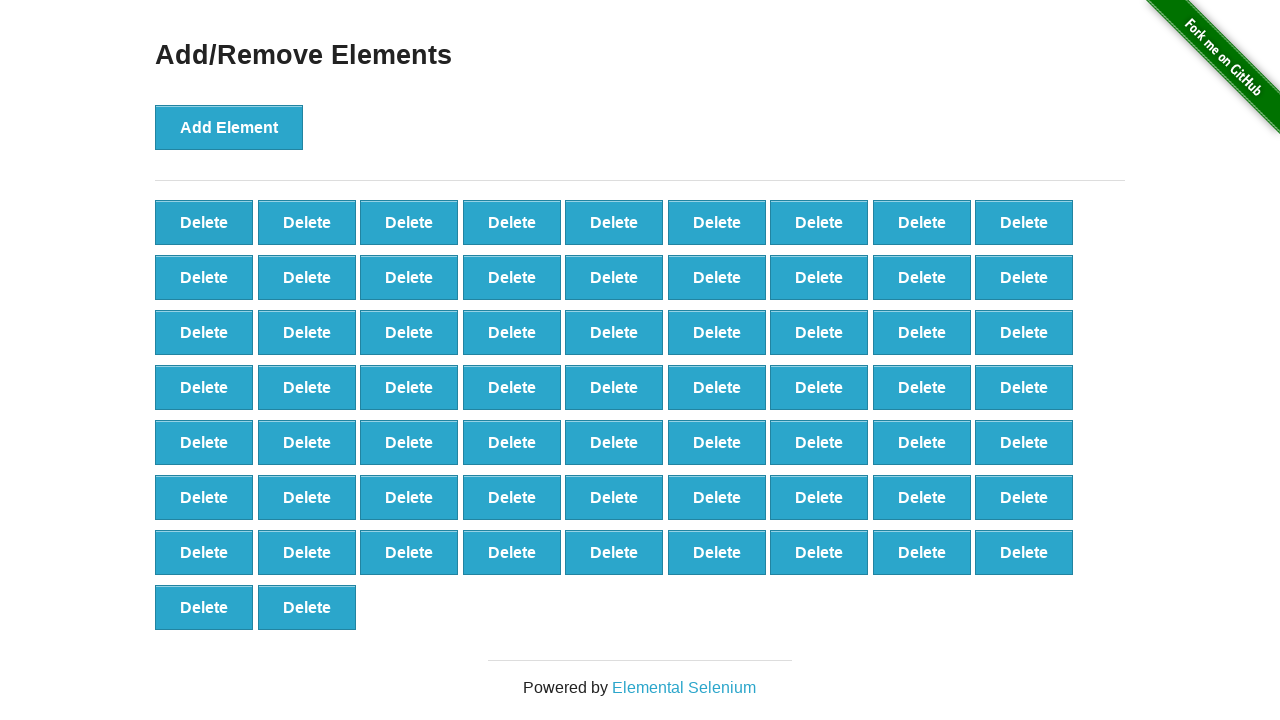

Clicked delete button (iteration 36/50) at (204, 222) on button[onclick='deleteElement()'] >> nth=0
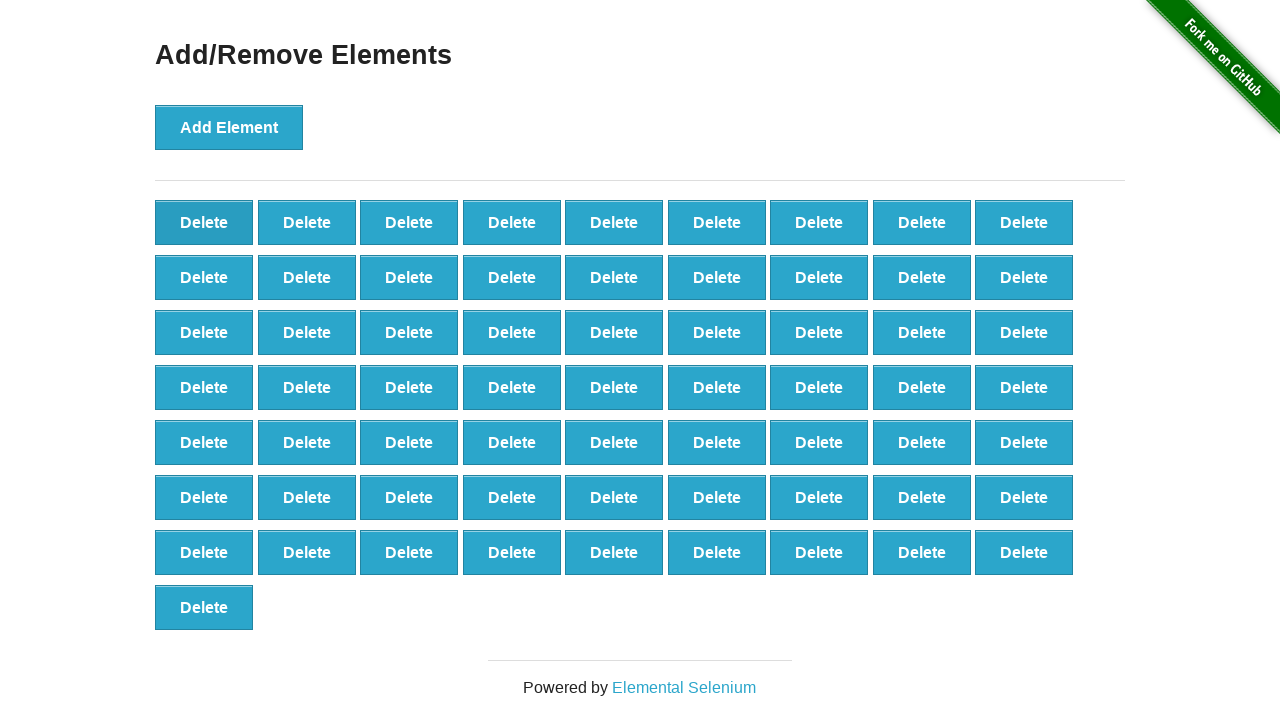

Clicked delete button (iteration 37/50) at (204, 222) on button[onclick='deleteElement()'] >> nth=0
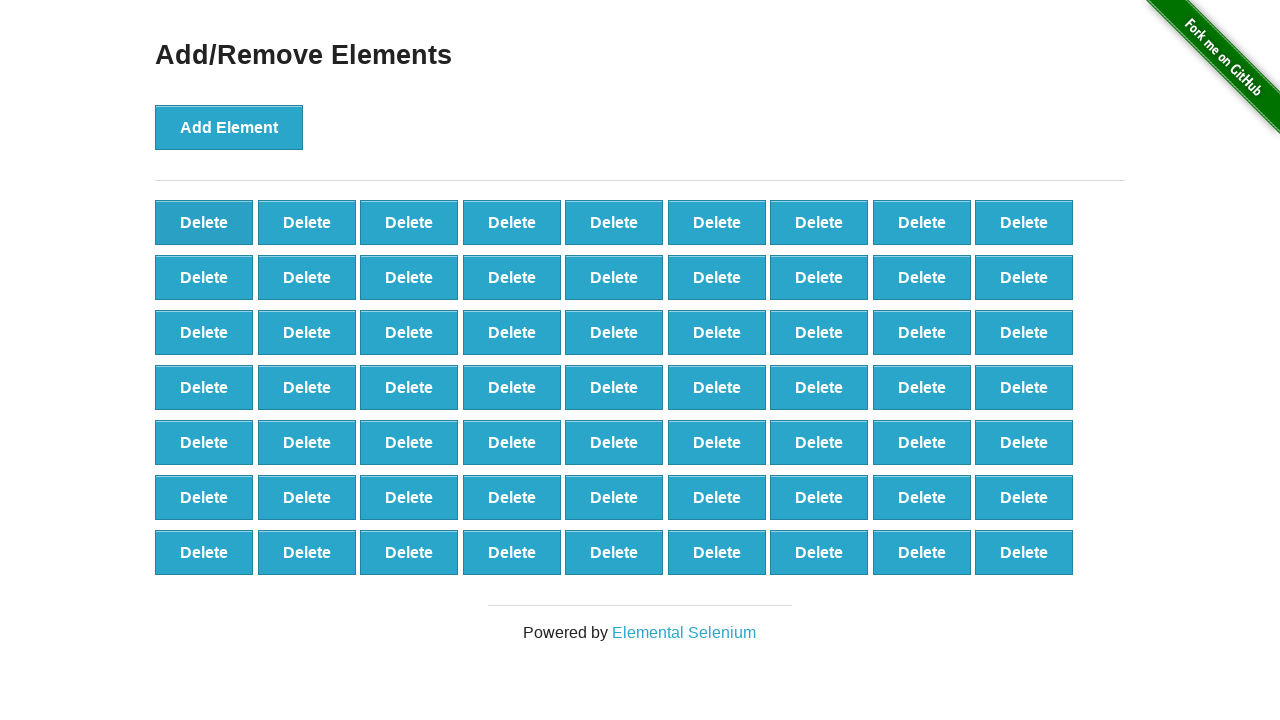

Clicked delete button (iteration 38/50) at (204, 222) on button[onclick='deleteElement()'] >> nth=0
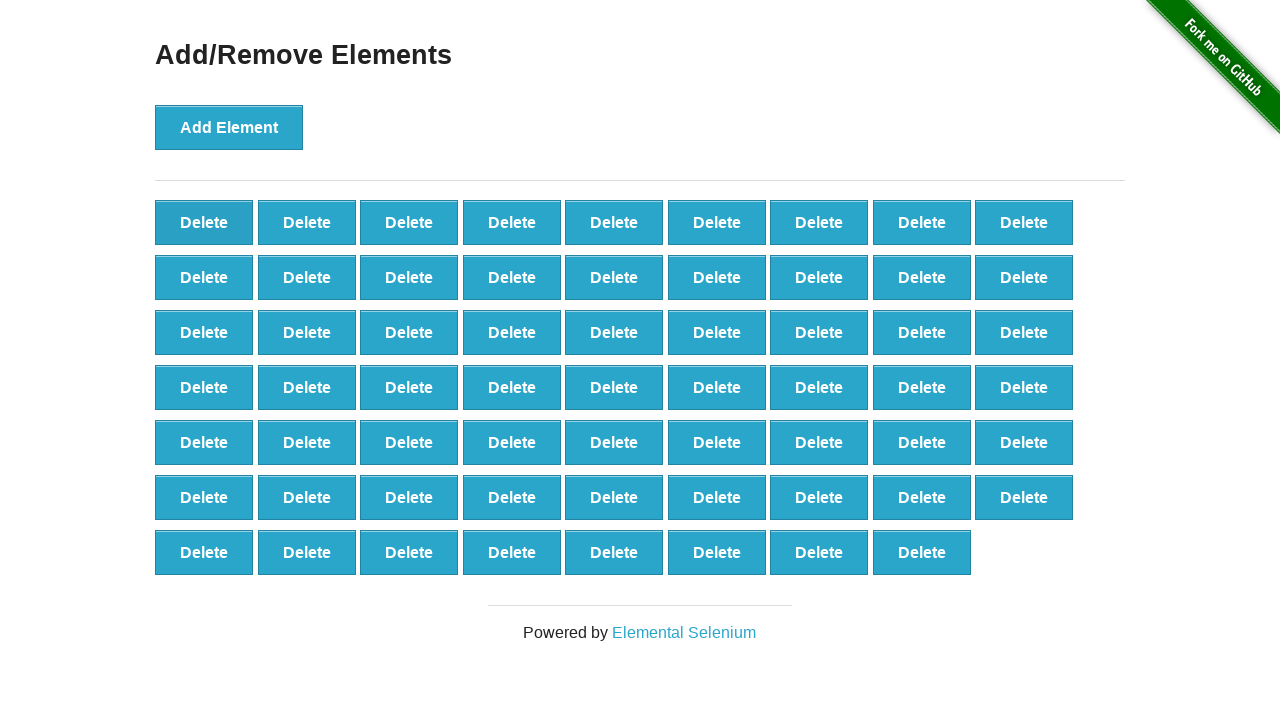

Clicked delete button (iteration 39/50) at (204, 222) on button[onclick='deleteElement()'] >> nth=0
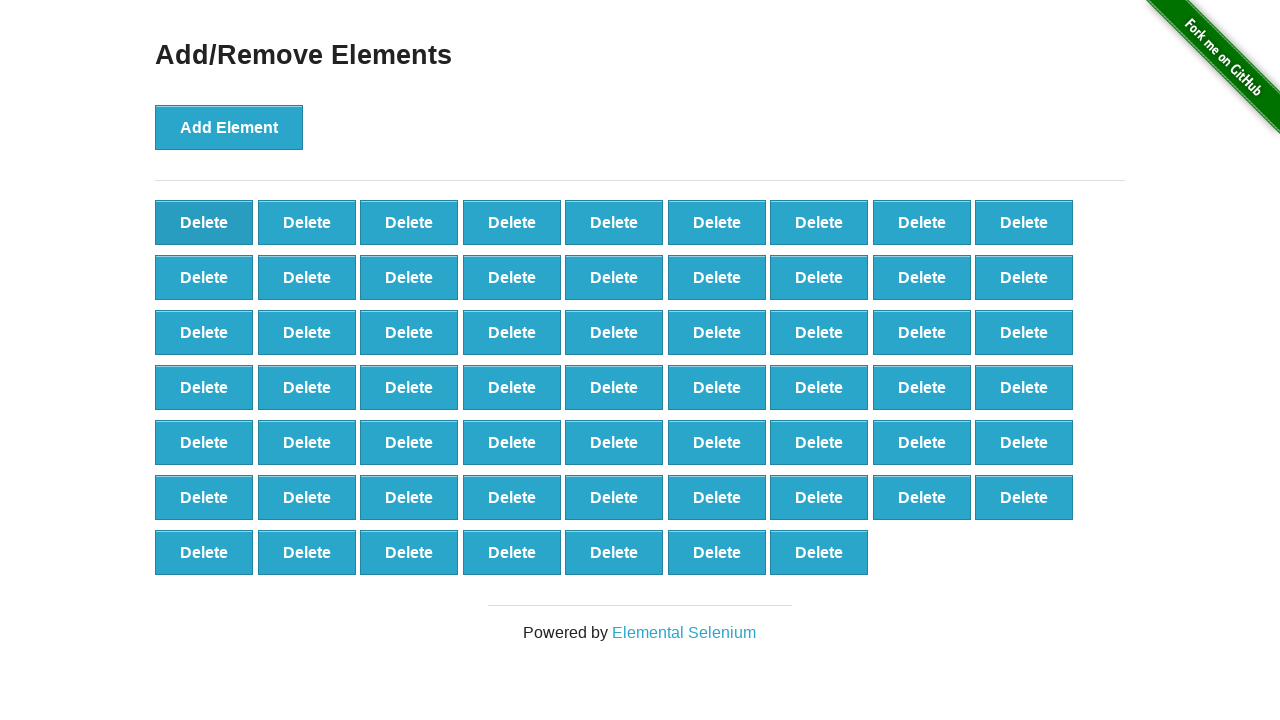

Clicked delete button (iteration 40/50) at (204, 222) on button[onclick='deleteElement()'] >> nth=0
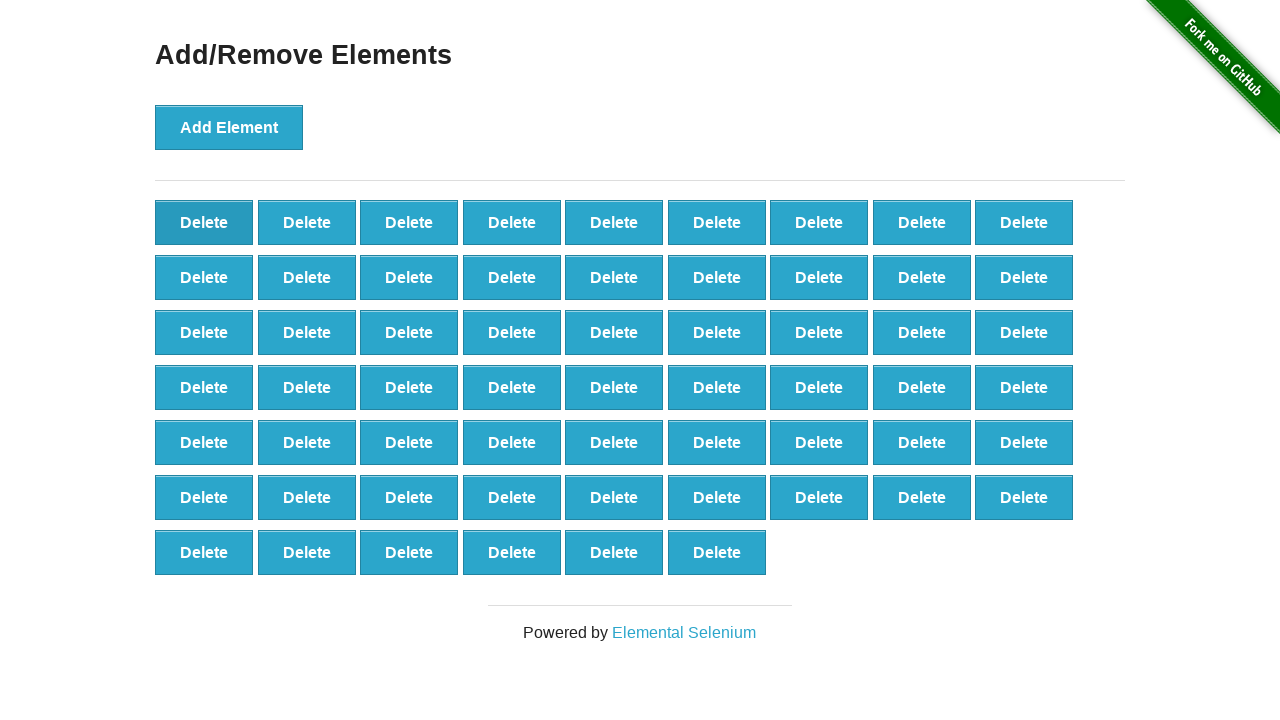

Clicked delete button (iteration 41/50) at (204, 222) on button[onclick='deleteElement()'] >> nth=0
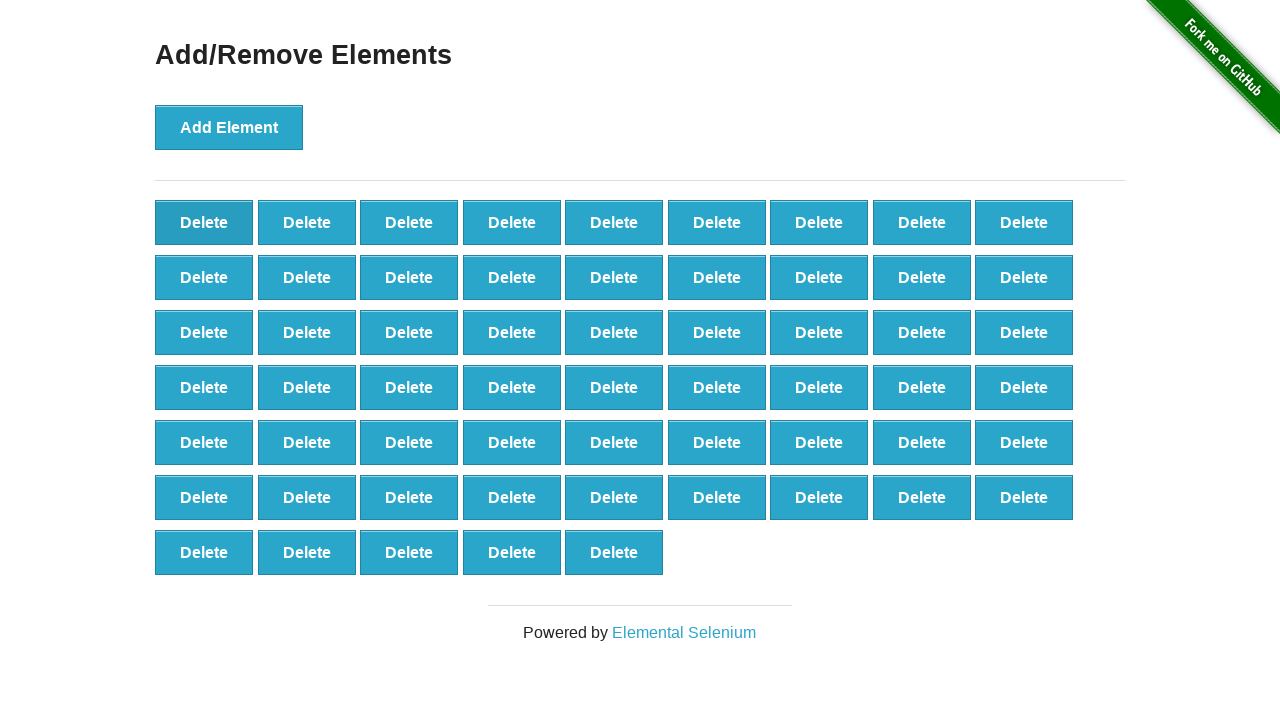

Clicked delete button (iteration 42/50) at (204, 222) on button[onclick='deleteElement()'] >> nth=0
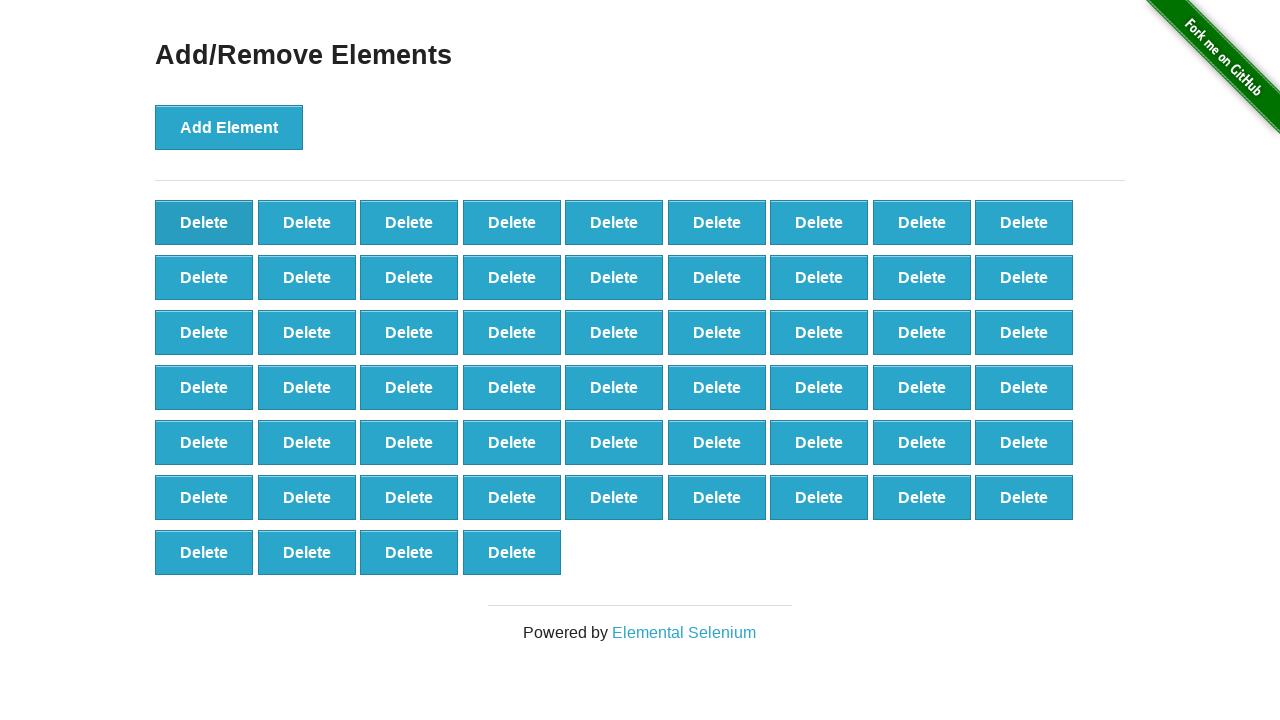

Clicked delete button (iteration 43/50) at (204, 222) on button[onclick='deleteElement()'] >> nth=0
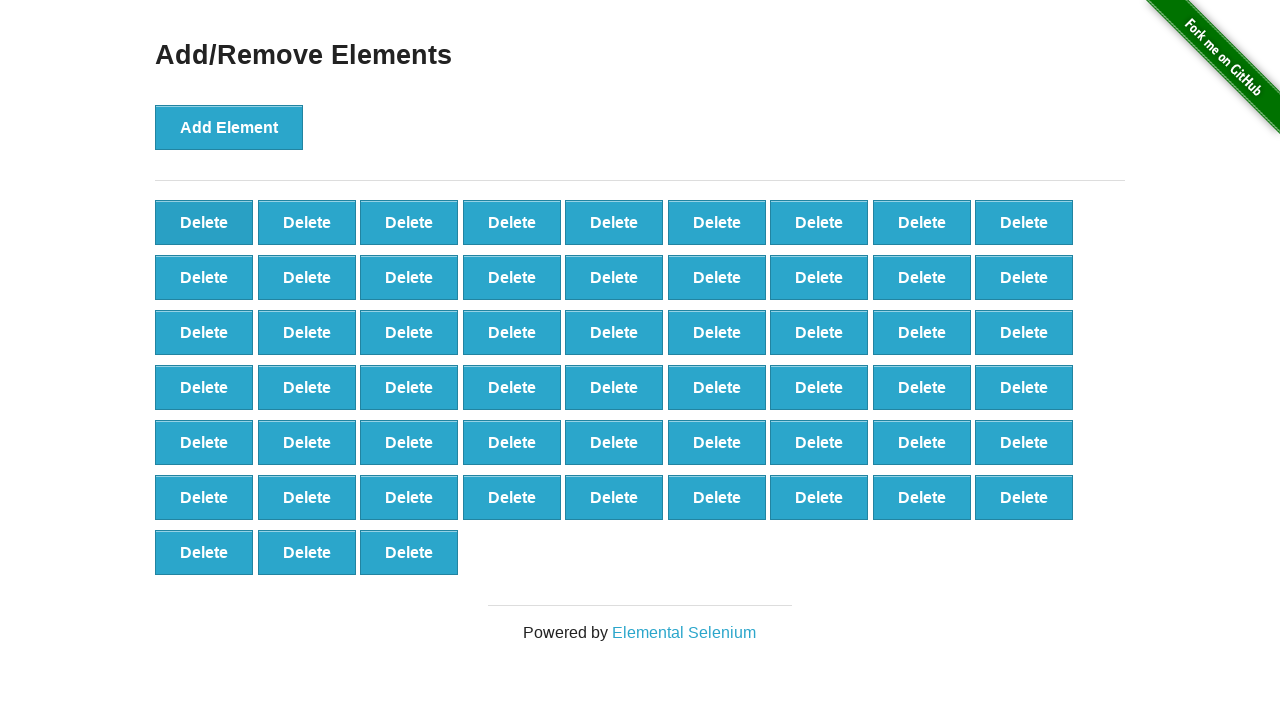

Clicked delete button (iteration 44/50) at (204, 222) on button[onclick='deleteElement()'] >> nth=0
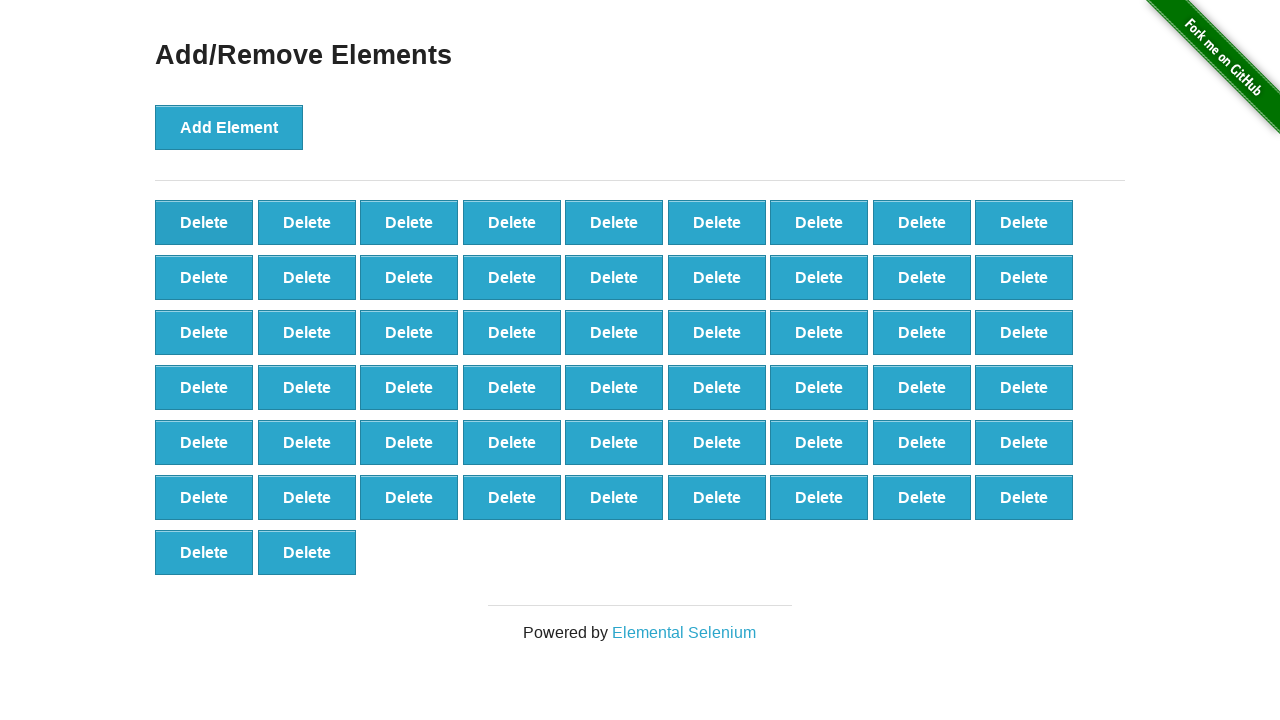

Clicked delete button (iteration 45/50) at (204, 222) on button[onclick='deleteElement()'] >> nth=0
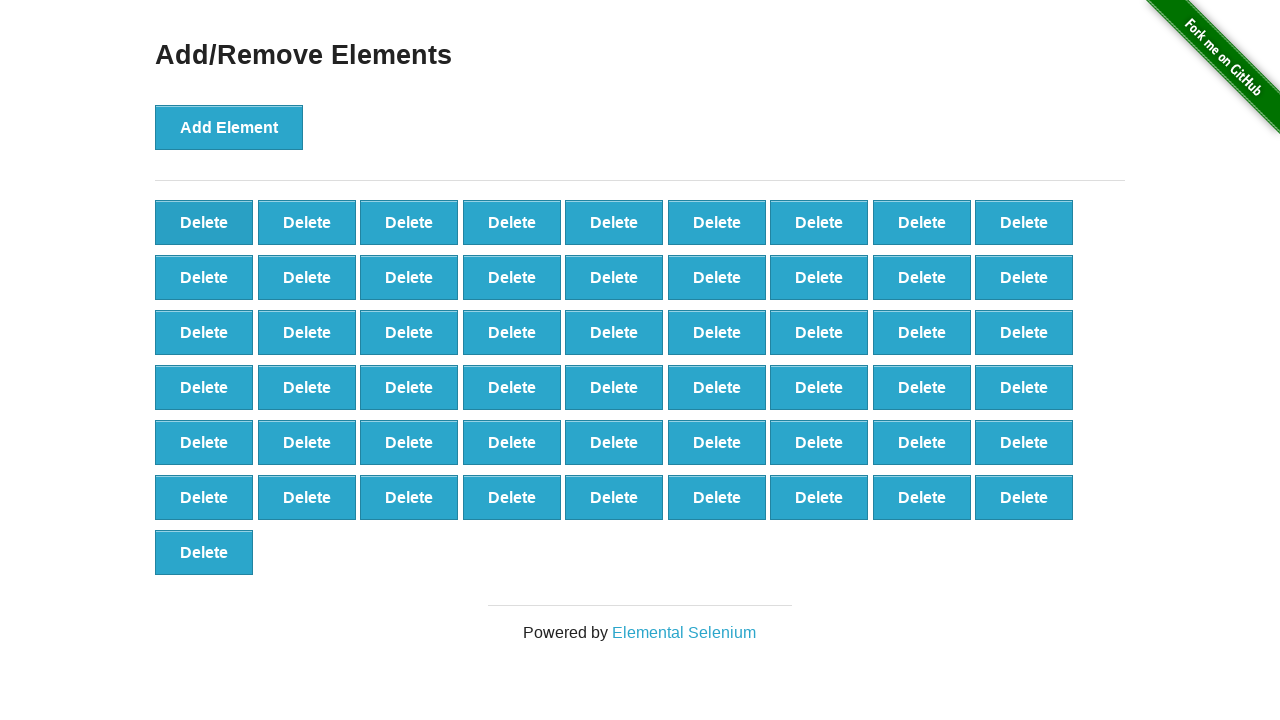

Clicked delete button (iteration 46/50) at (204, 222) on button[onclick='deleteElement()'] >> nth=0
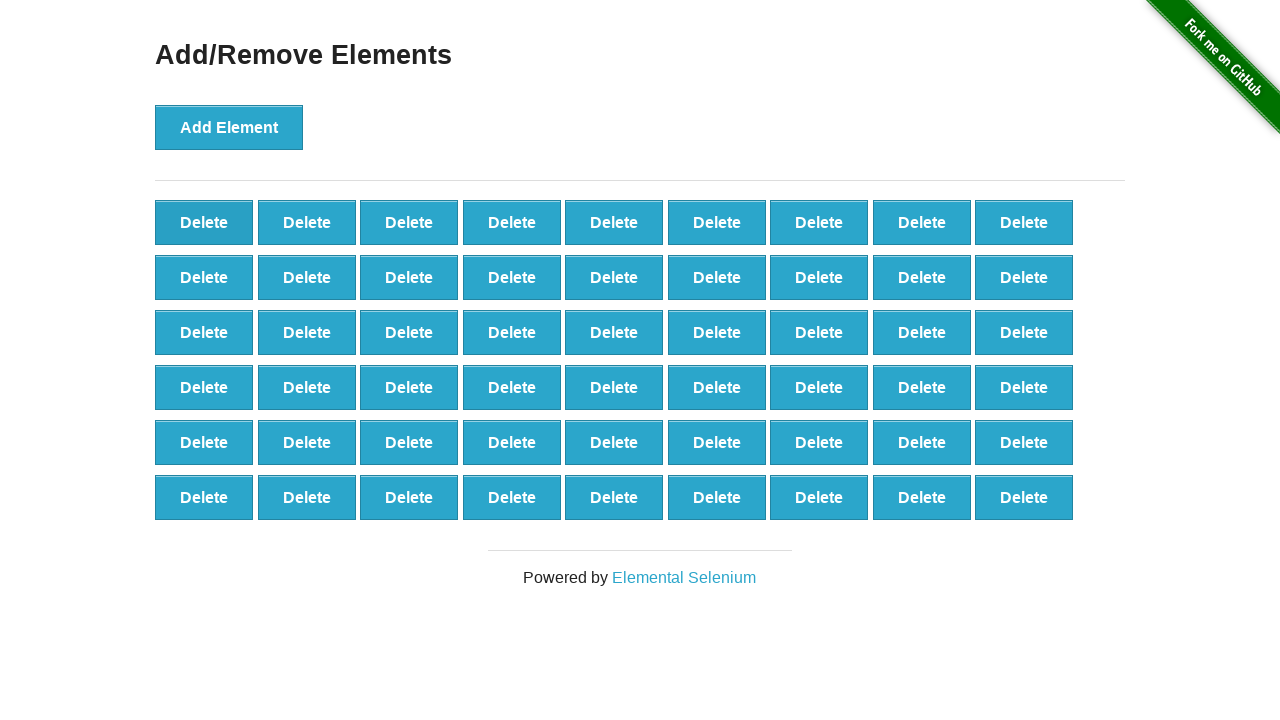

Clicked delete button (iteration 47/50) at (204, 222) on button[onclick='deleteElement()'] >> nth=0
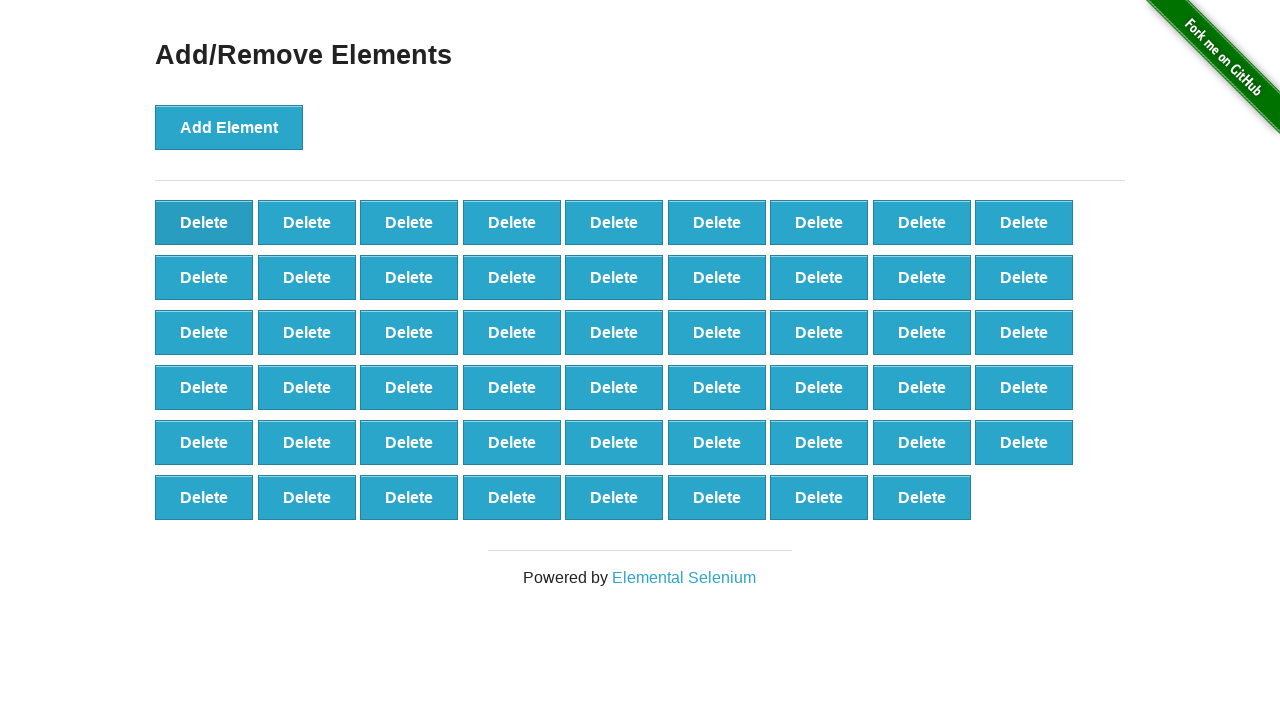

Clicked delete button (iteration 48/50) at (204, 222) on button[onclick='deleteElement()'] >> nth=0
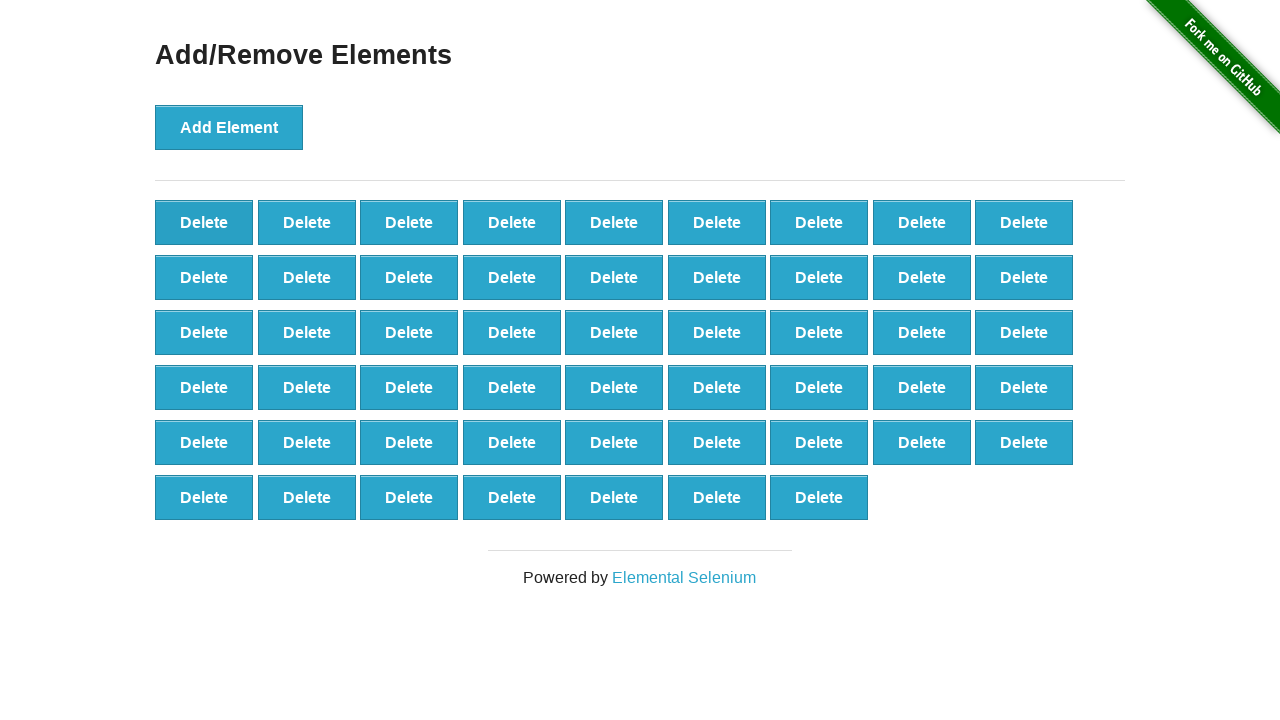

Clicked delete button (iteration 49/50) at (204, 222) on button[onclick='deleteElement()'] >> nth=0
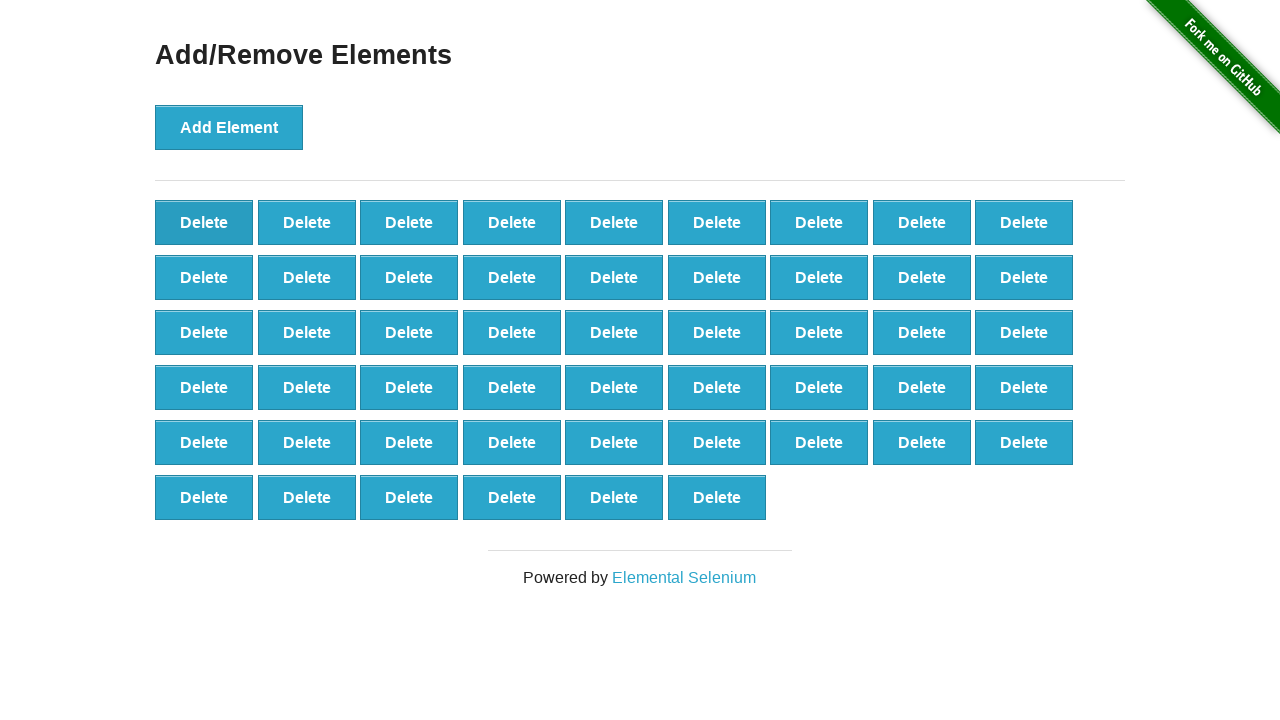

Clicked delete button (iteration 50/50) at (204, 222) on button[onclick='deleteElement()'] >> nth=0
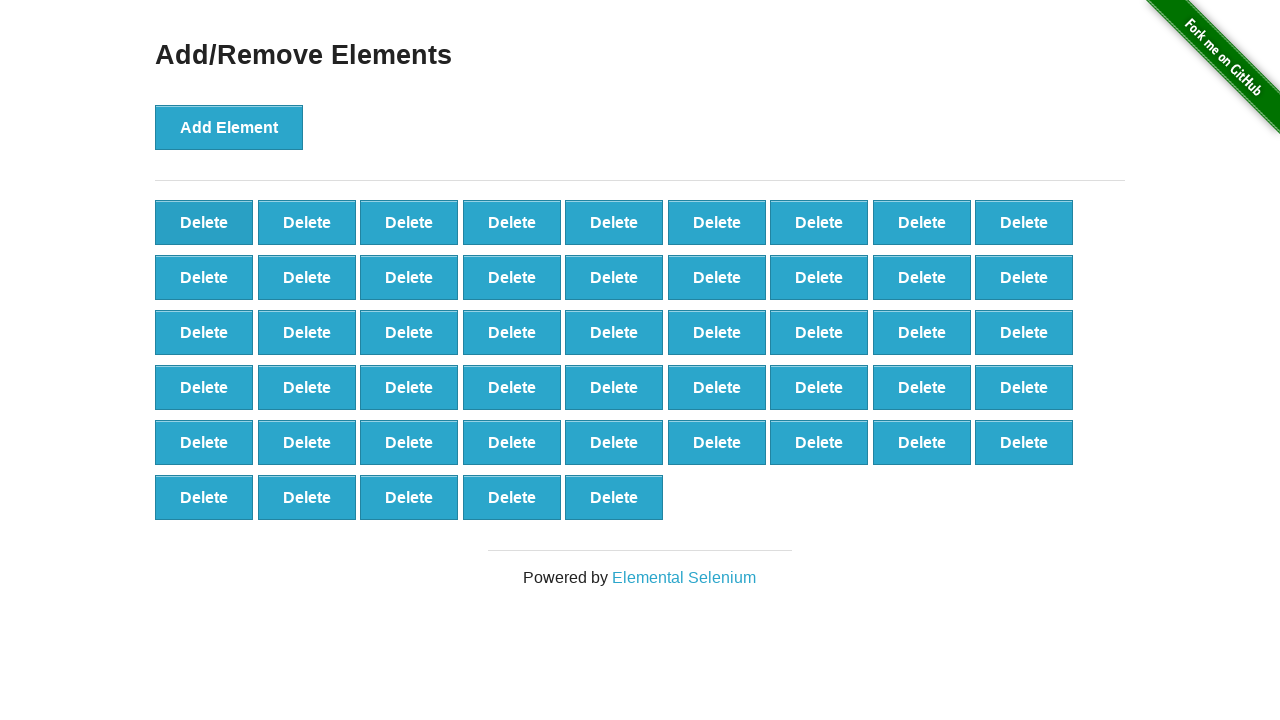

Counted remaining delete buttons: 50 found
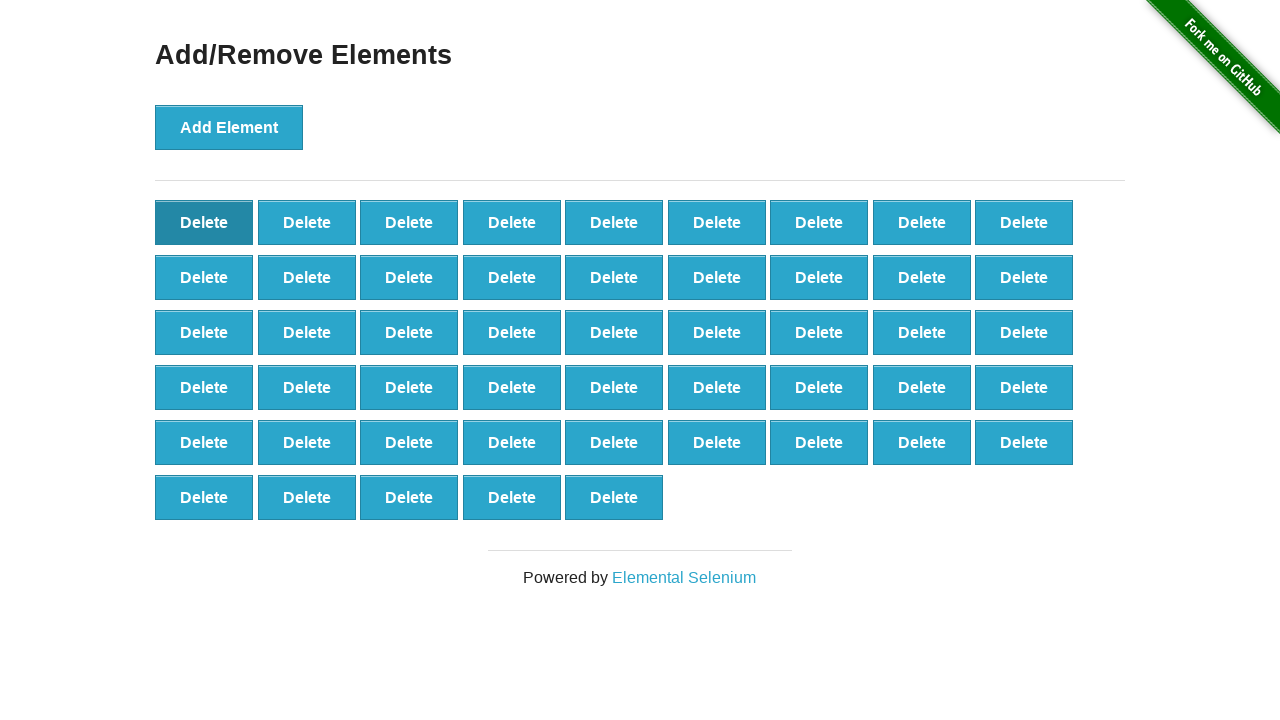

Assertion passed: 50 delete buttons remain after removing 50
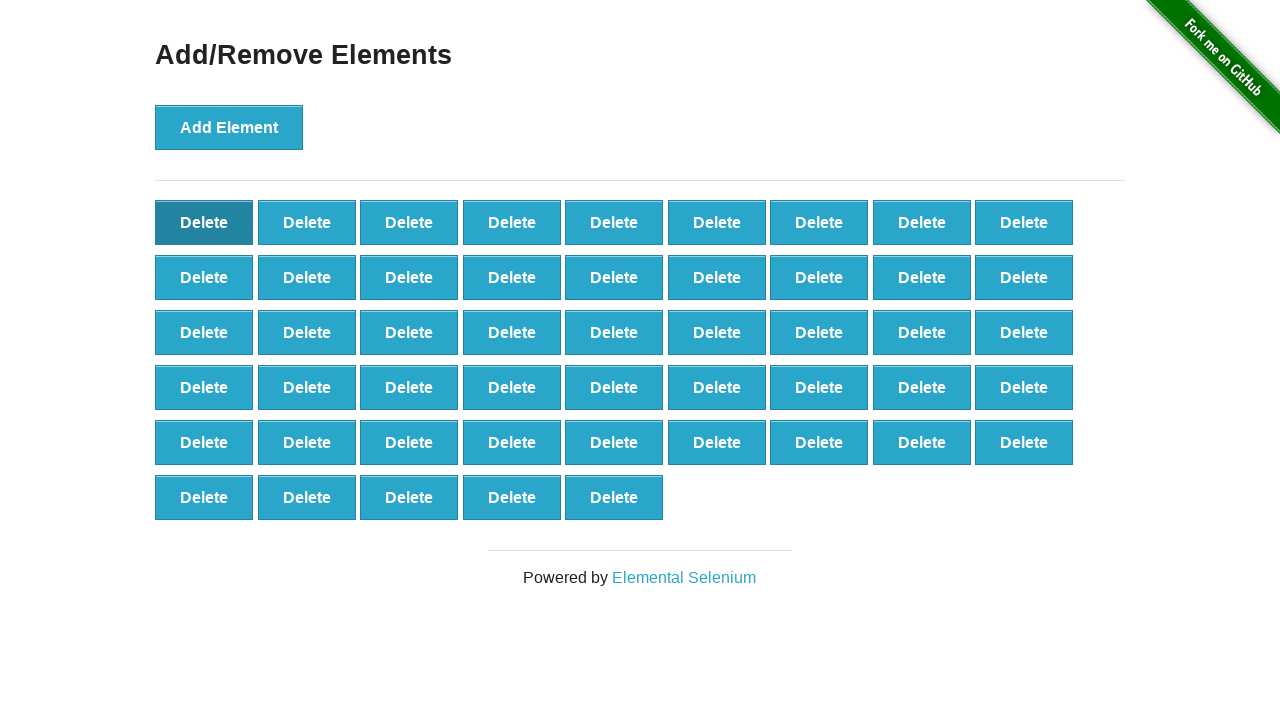

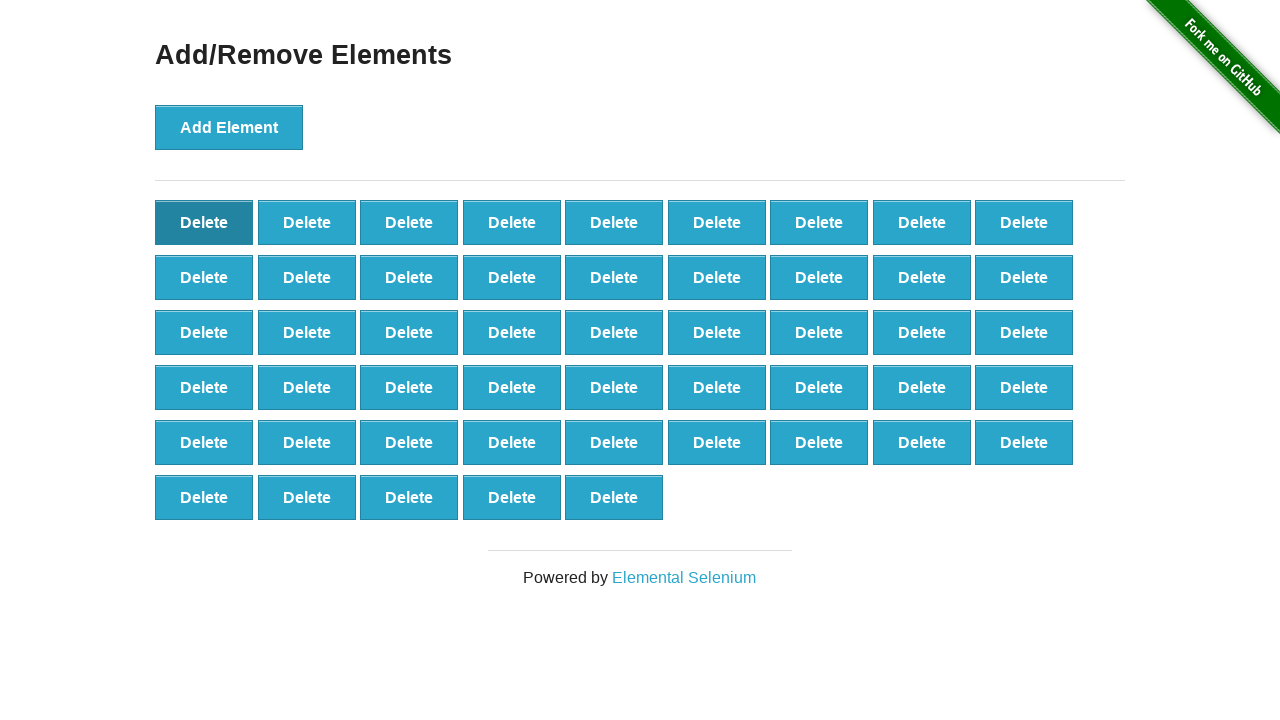